Tests the add/remove elements functionality by clicking the "Add Element" button 100 times to create delete buttons, then clicking 60 delete buttons to remove them, and validating the remaining count.

Starting URL: http://the-internet.herokuapp.com/add_remove_elements/

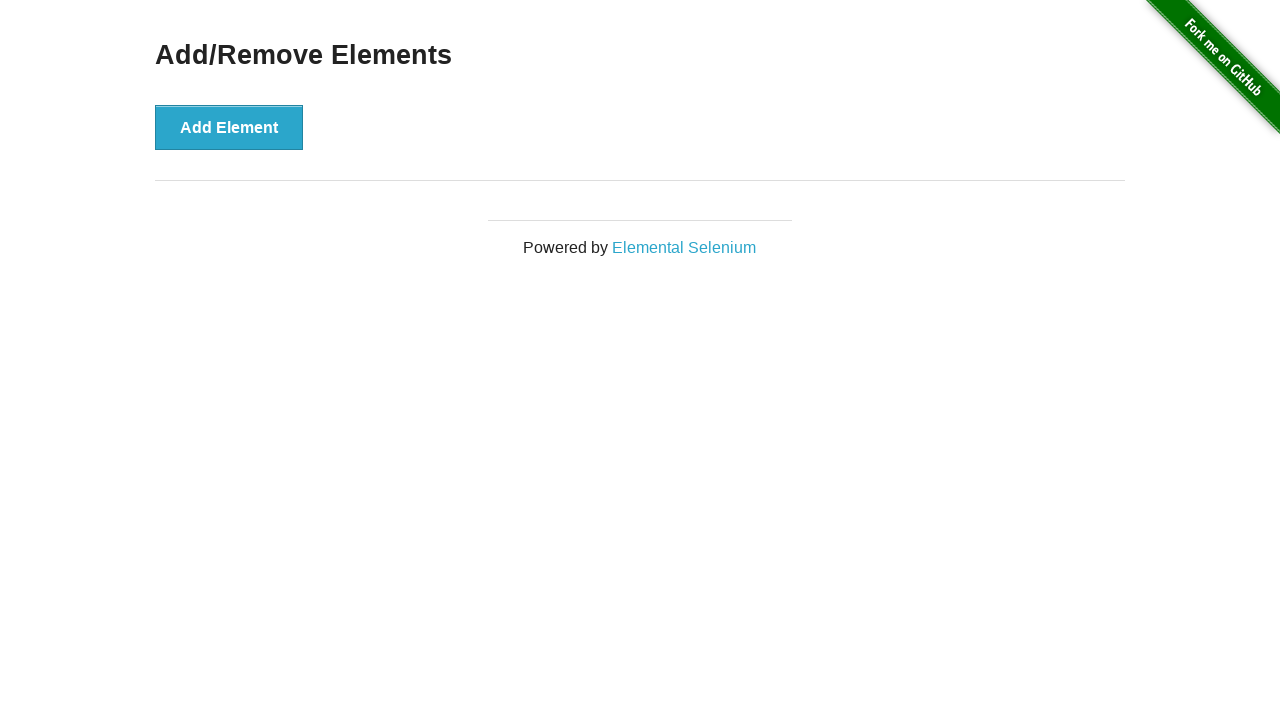

Navigated to add/remove elements page
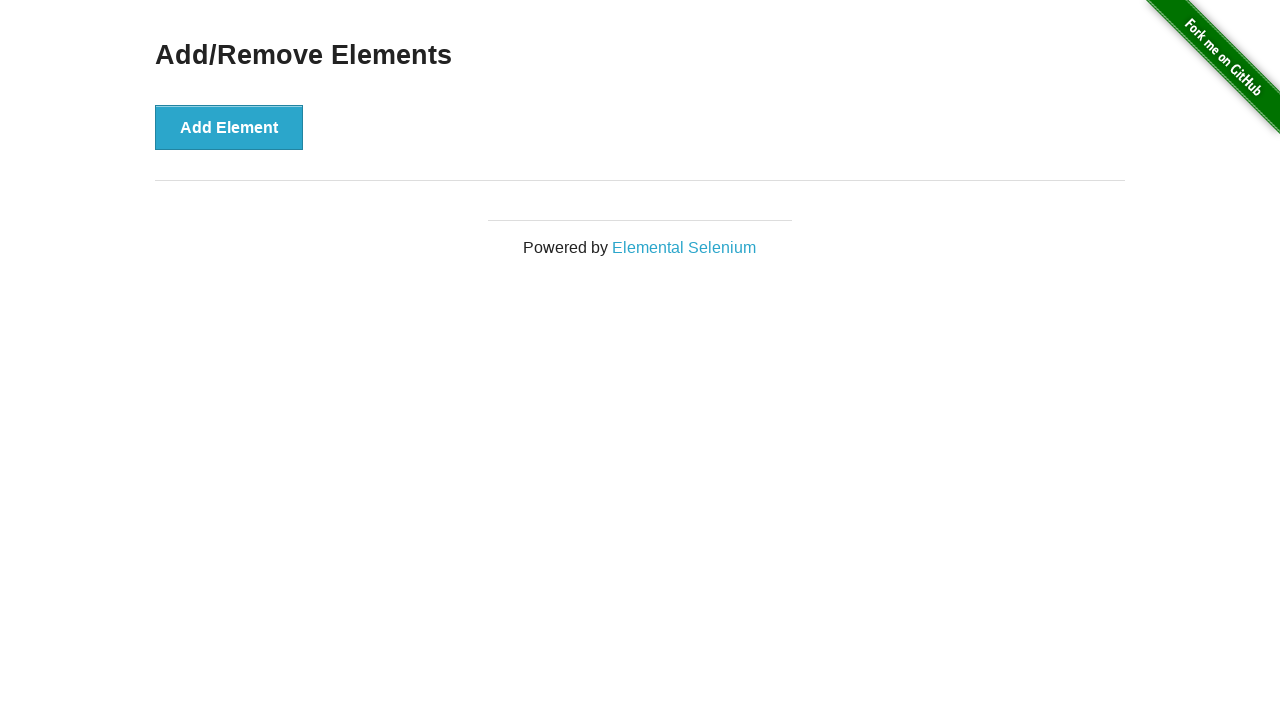

Clicked 'Add Element' button (iteration 1/100) at (229, 127) on xpath=//button[@onclick='addElement()']
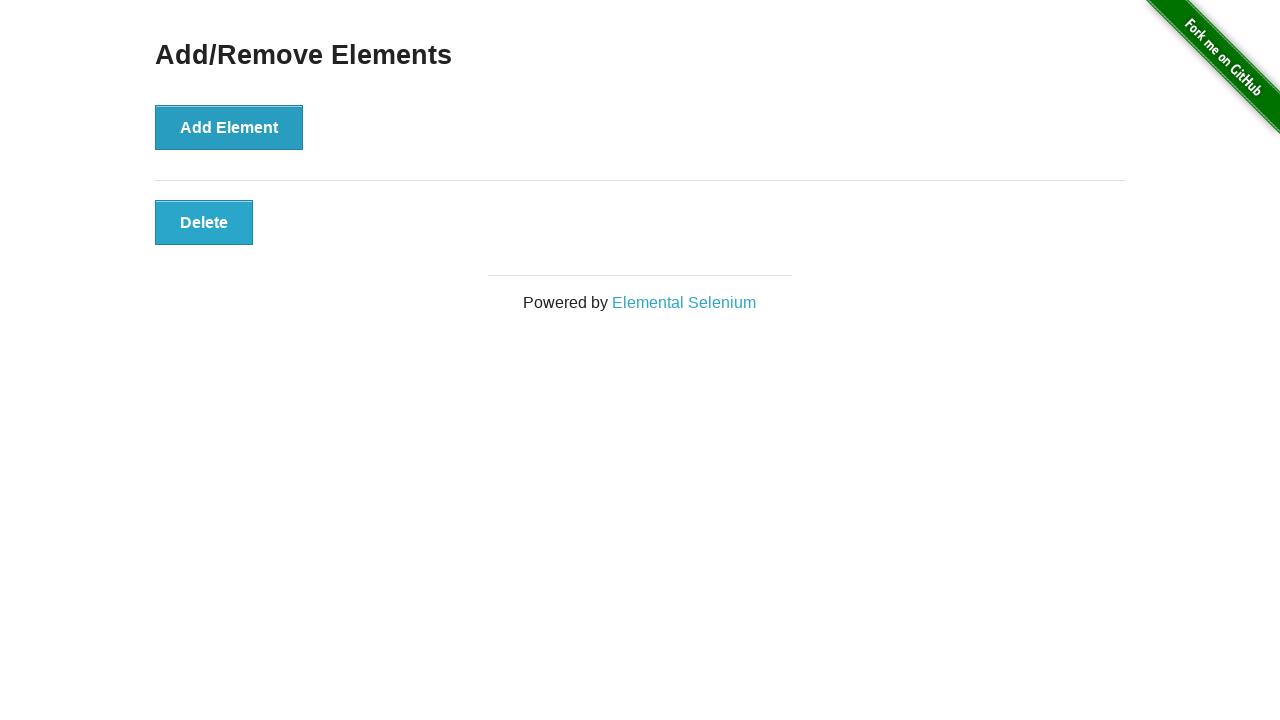

Clicked 'Add Element' button (iteration 2/100) at (229, 127) on xpath=//button[@onclick='addElement()']
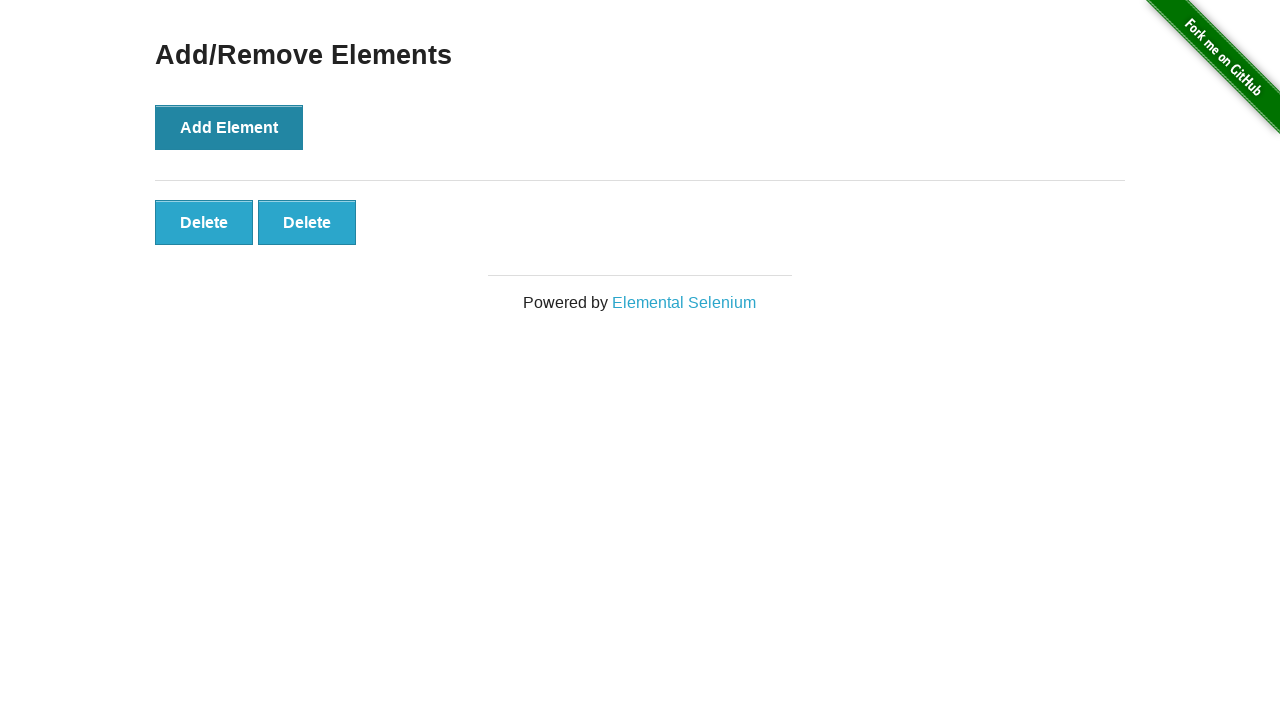

Clicked 'Add Element' button (iteration 3/100) at (229, 127) on xpath=//button[@onclick='addElement()']
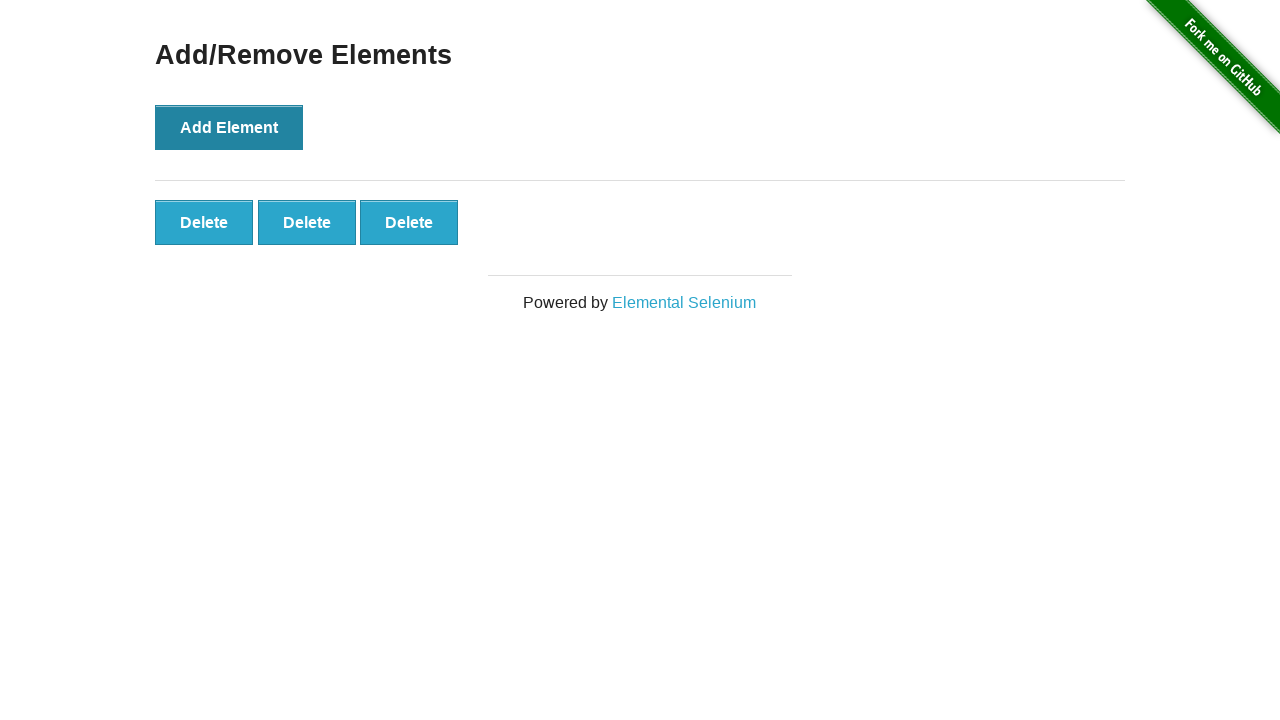

Clicked 'Add Element' button (iteration 4/100) at (229, 127) on xpath=//button[@onclick='addElement()']
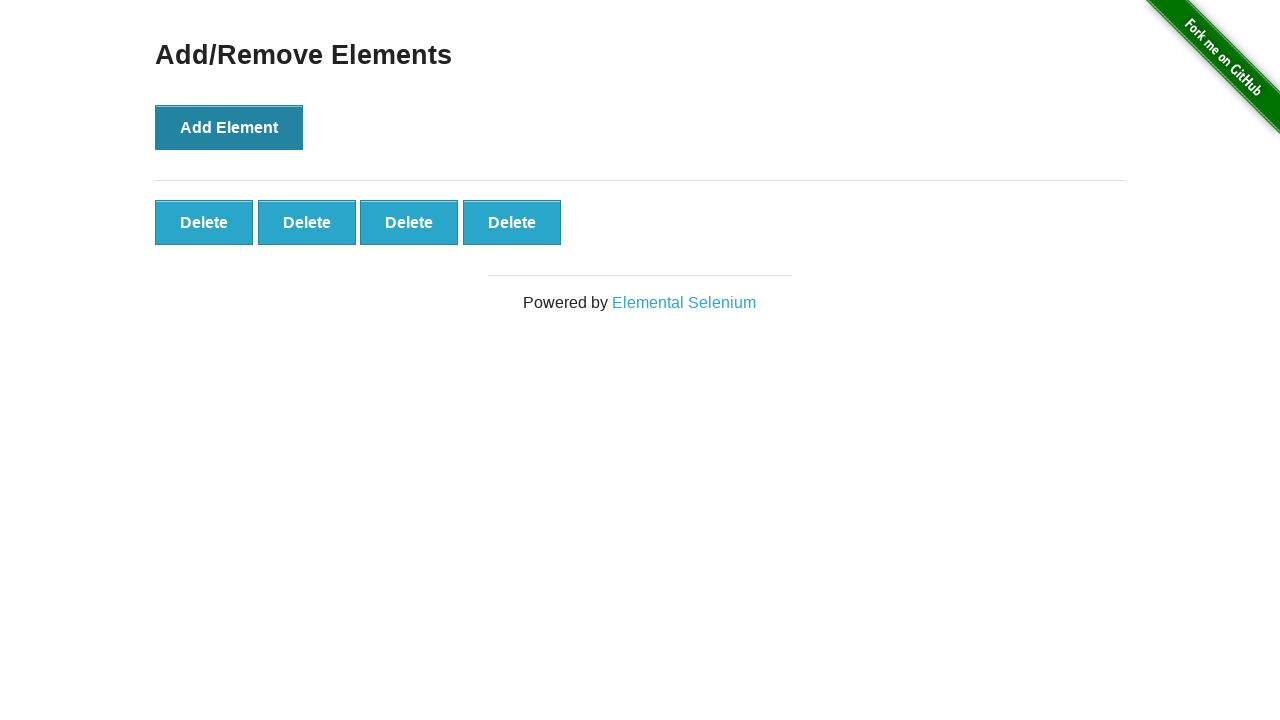

Clicked 'Add Element' button (iteration 5/100) at (229, 127) on xpath=//button[@onclick='addElement()']
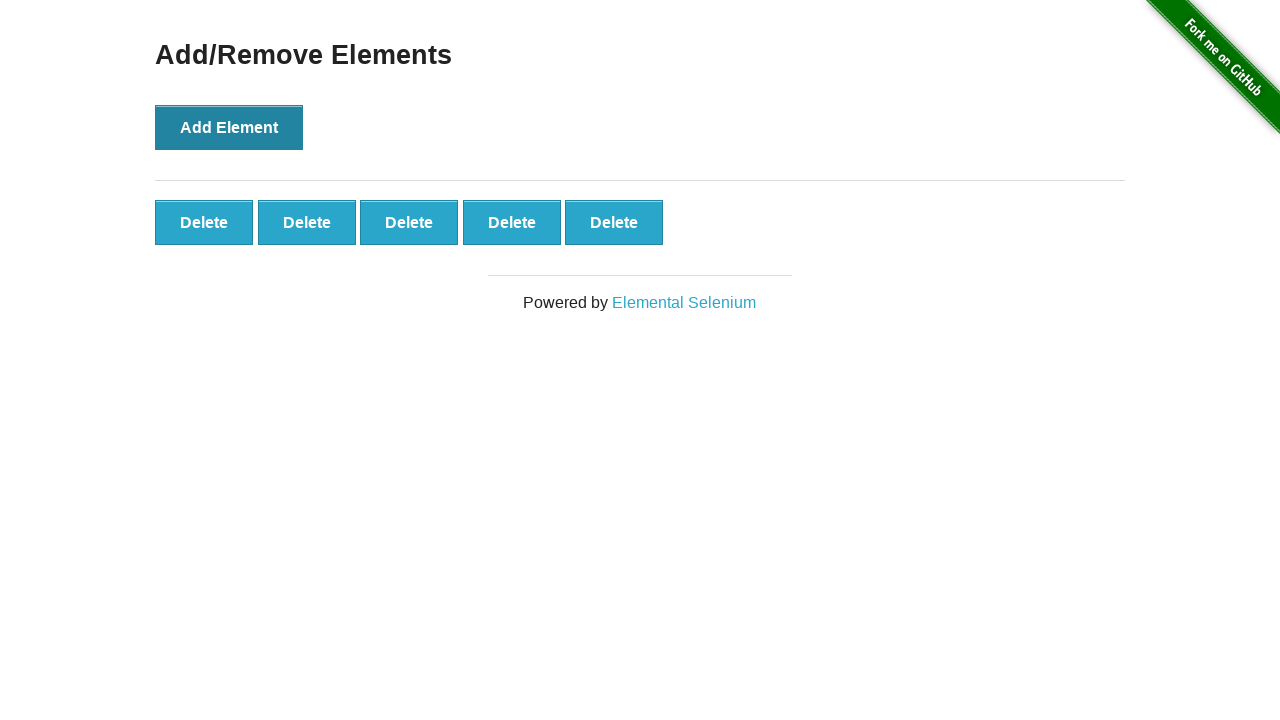

Clicked 'Add Element' button (iteration 6/100) at (229, 127) on xpath=//button[@onclick='addElement()']
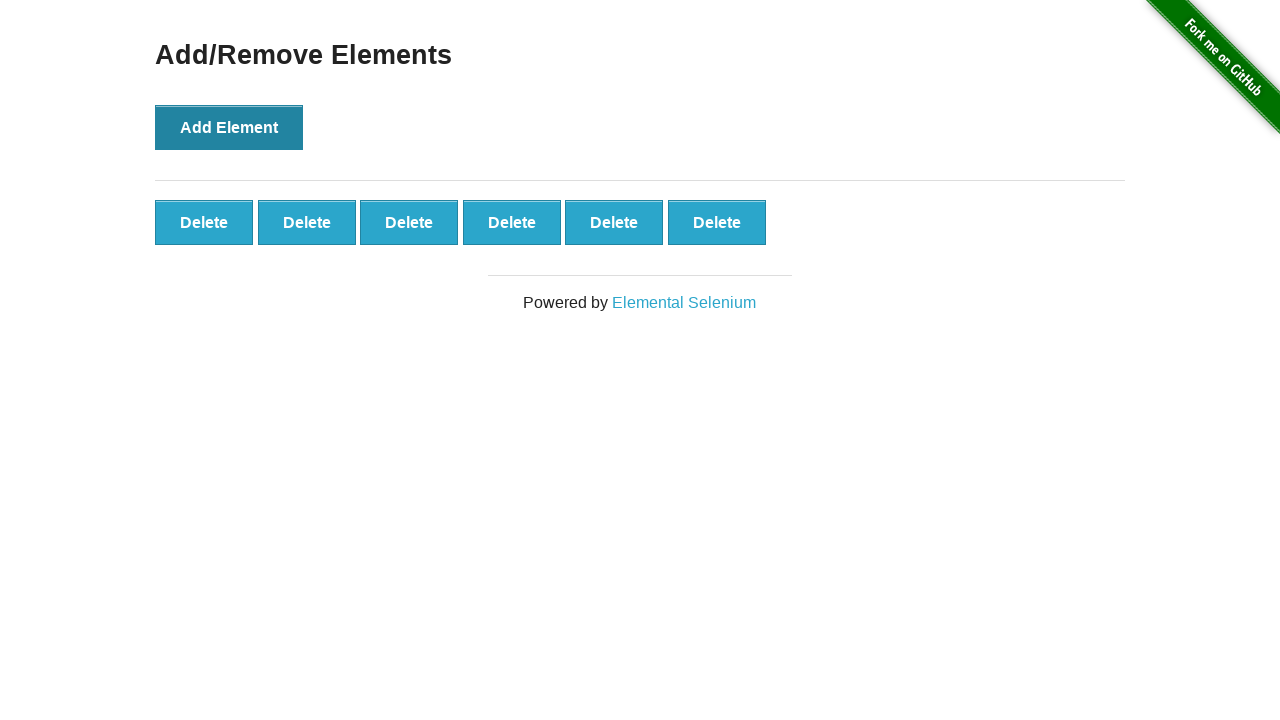

Clicked 'Add Element' button (iteration 7/100) at (229, 127) on xpath=//button[@onclick='addElement()']
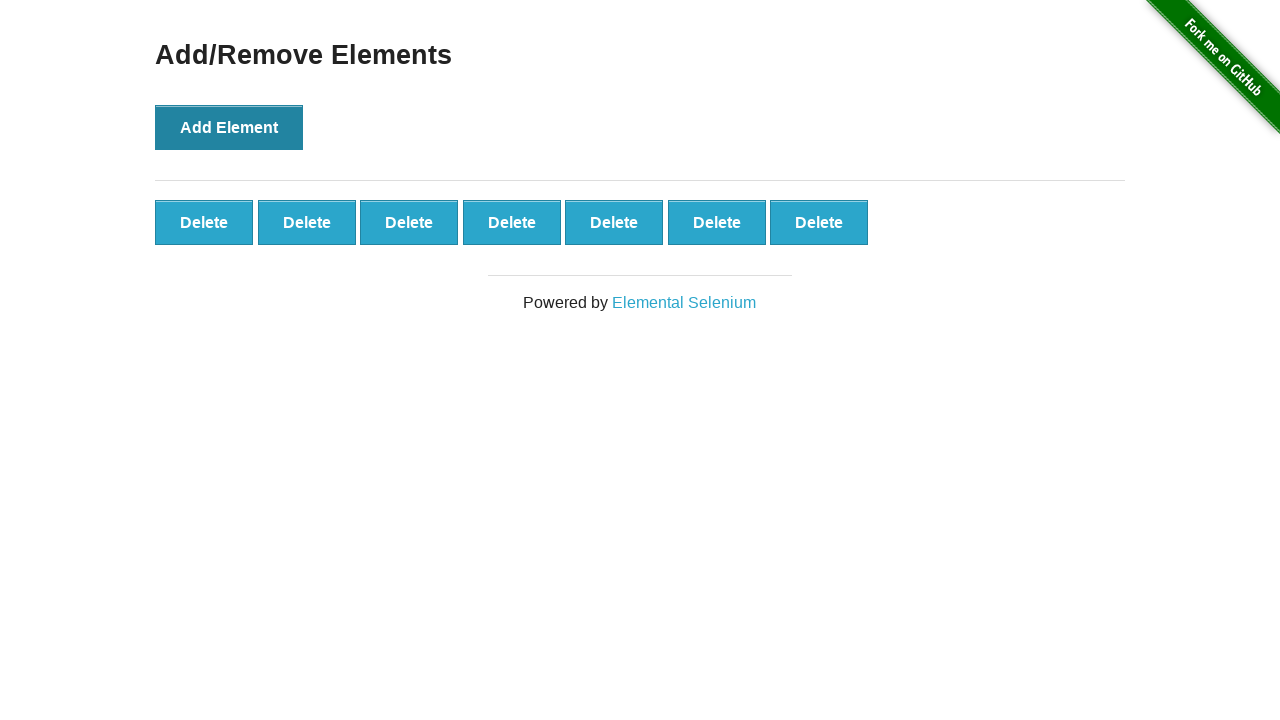

Clicked 'Add Element' button (iteration 8/100) at (229, 127) on xpath=//button[@onclick='addElement()']
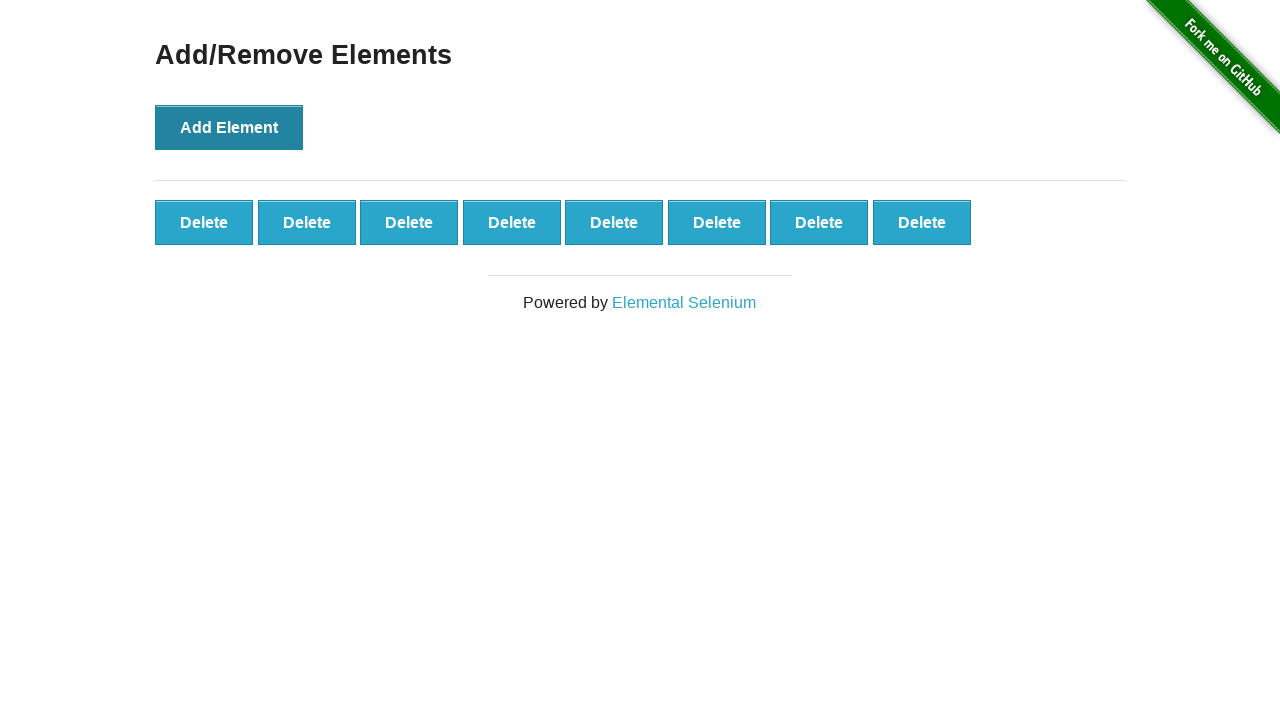

Clicked 'Add Element' button (iteration 9/100) at (229, 127) on xpath=//button[@onclick='addElement()']
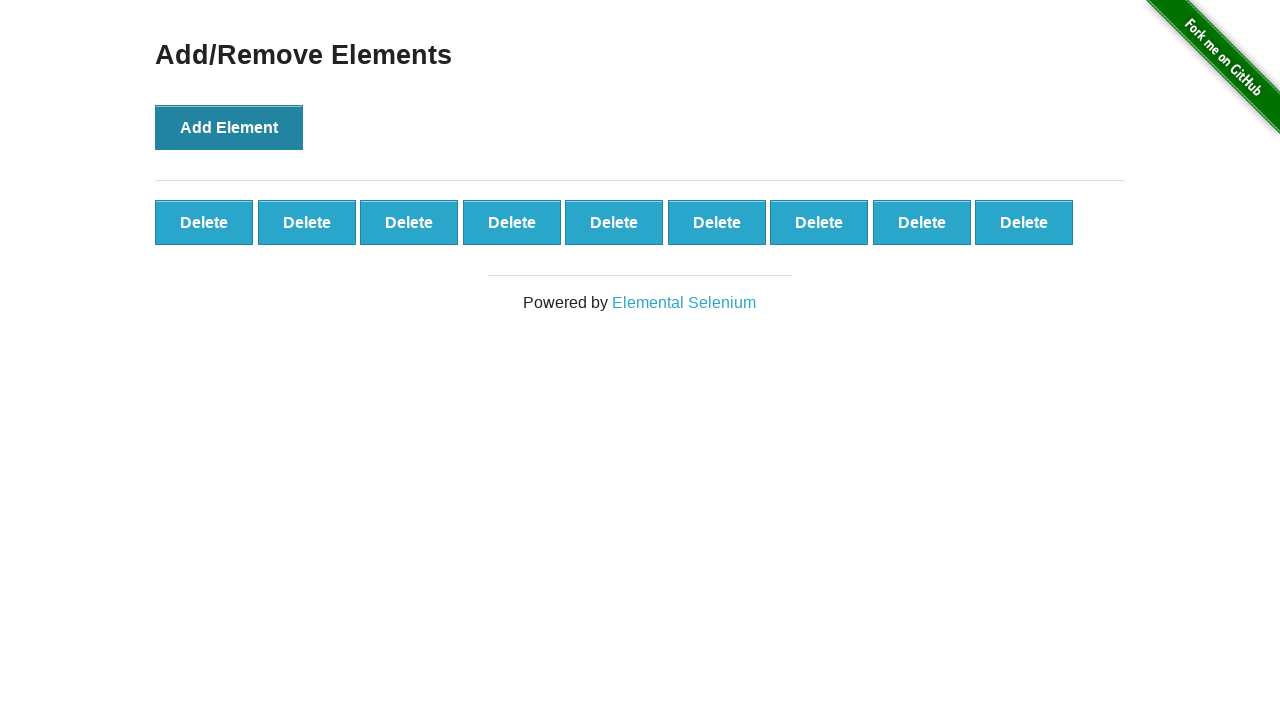

Clicked 'Add Element' button (iteration 10/100) at (229, 127) on xpath=//button[@onclick='addElement()']
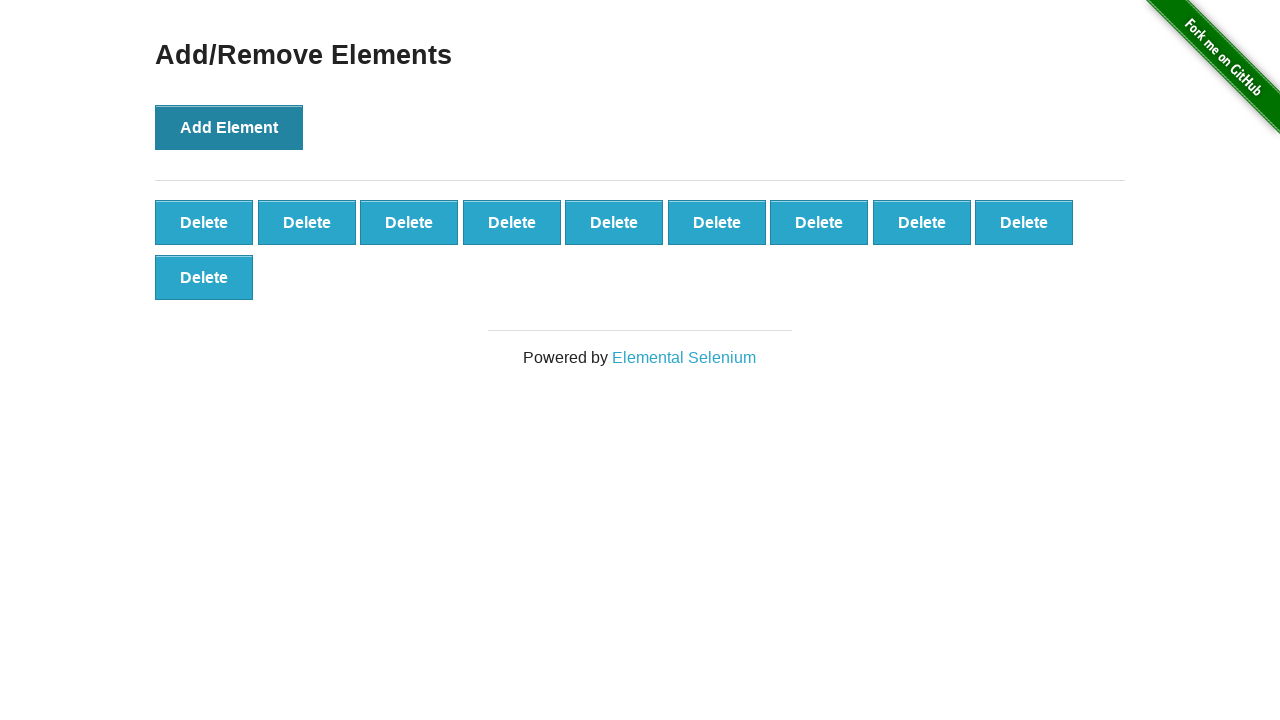

Clicked 'Add Element' button (iteration 11/100) at (229, 127) on xpath=//button[@onclick='addElement()']
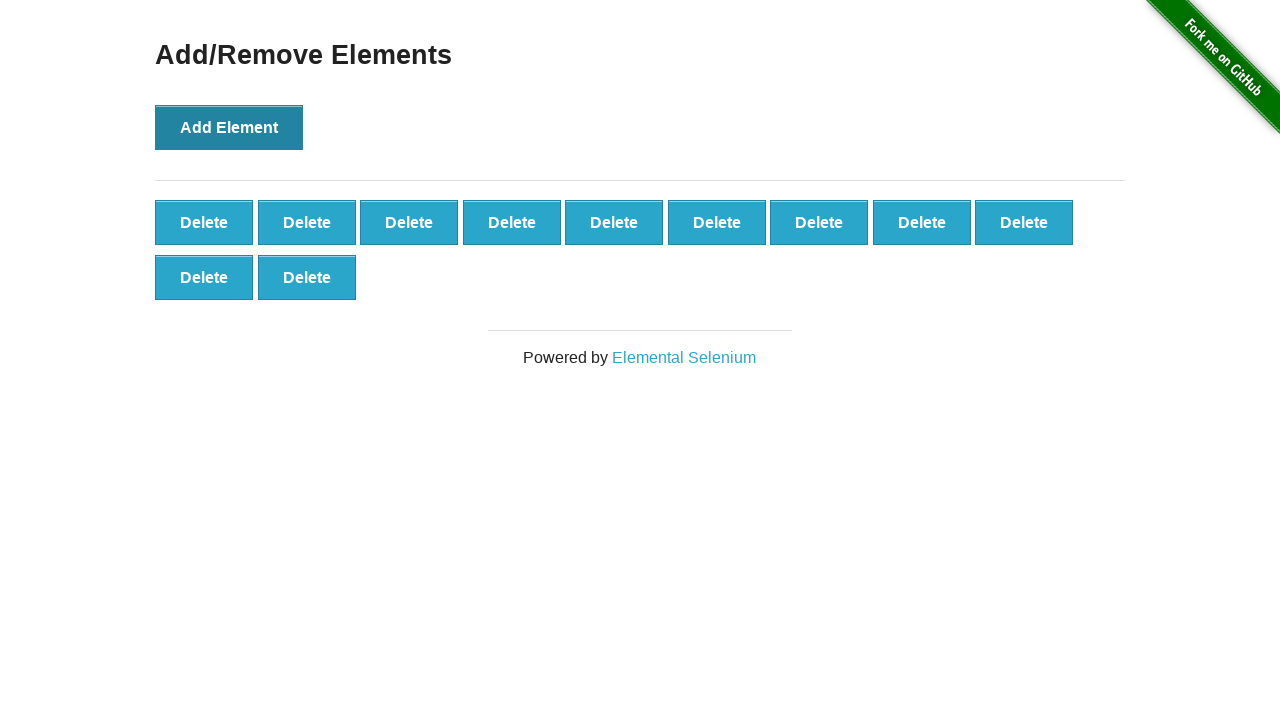

Clicked 'Add Element' button (iteration 12/100) at (229, 127) on xpath=//button[@onclick='addElement()']
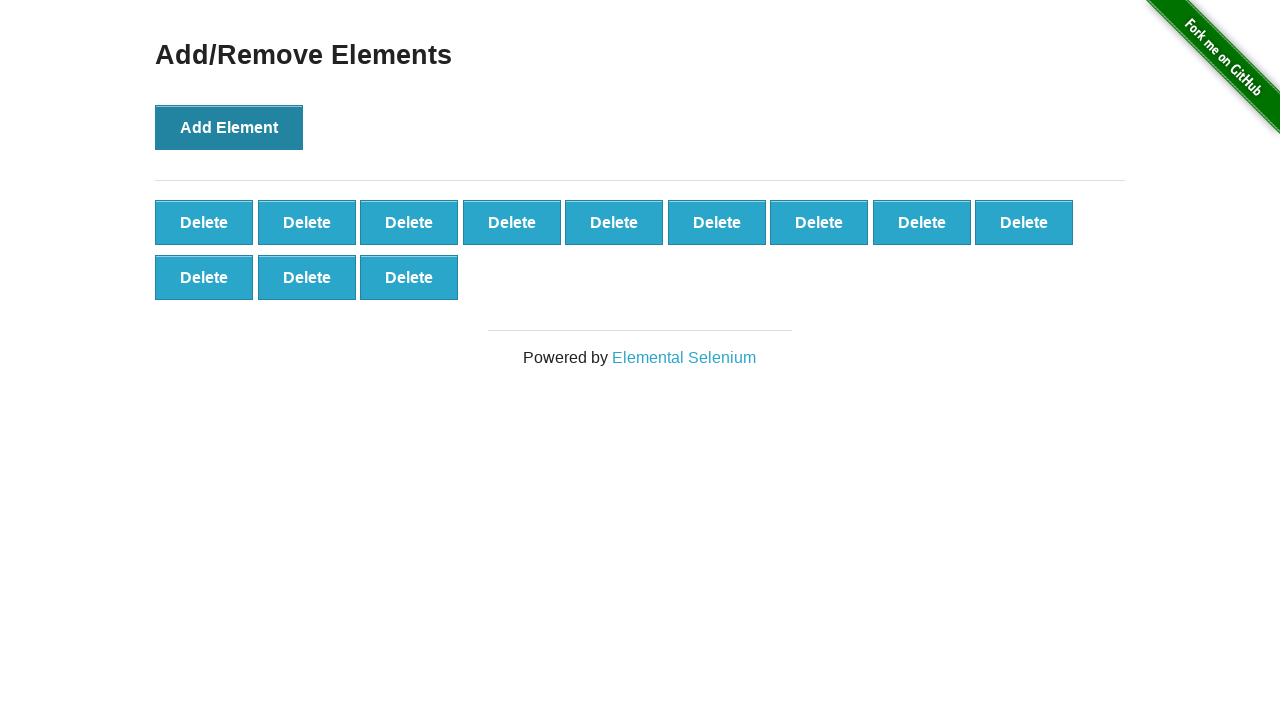

Clicked 'Add Element' button (iteration 13/100) at (229, 127) on xpath=//button[@onclick='addElement()']
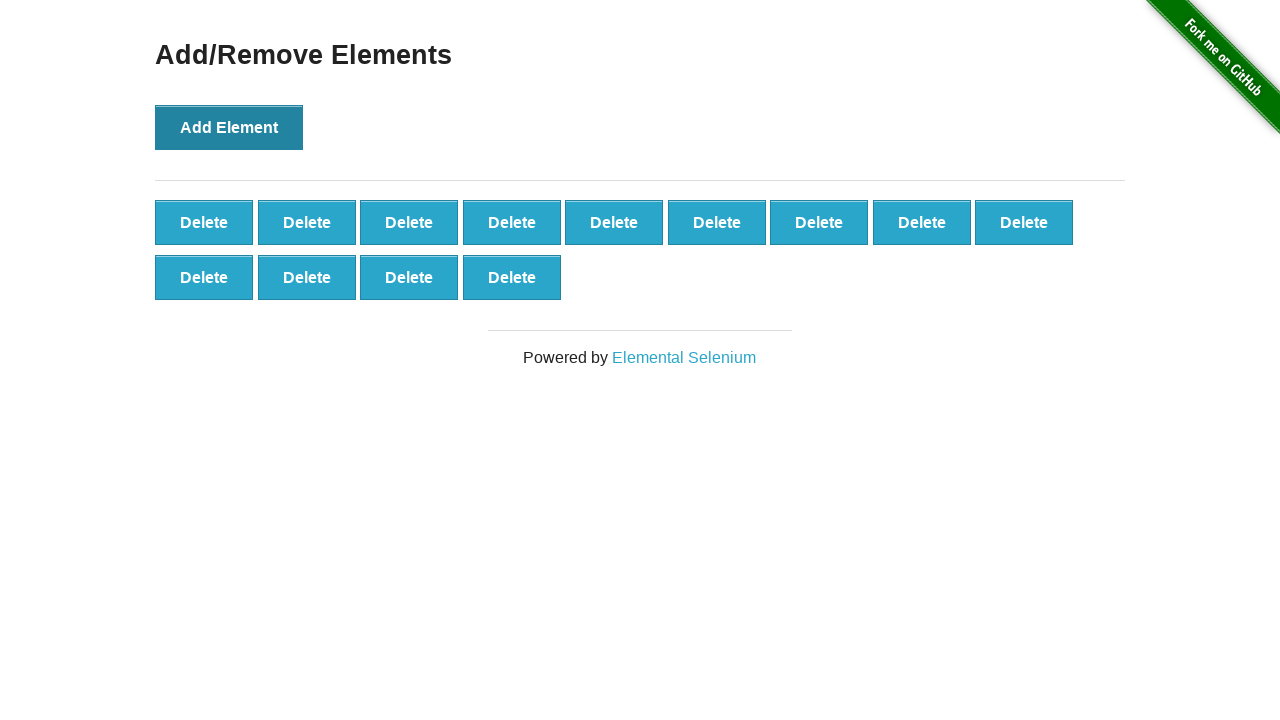

Clicked 'Add Element' button (iteration 14/100) at (229, 127) on xpath=//button[@onclick='addElement()']
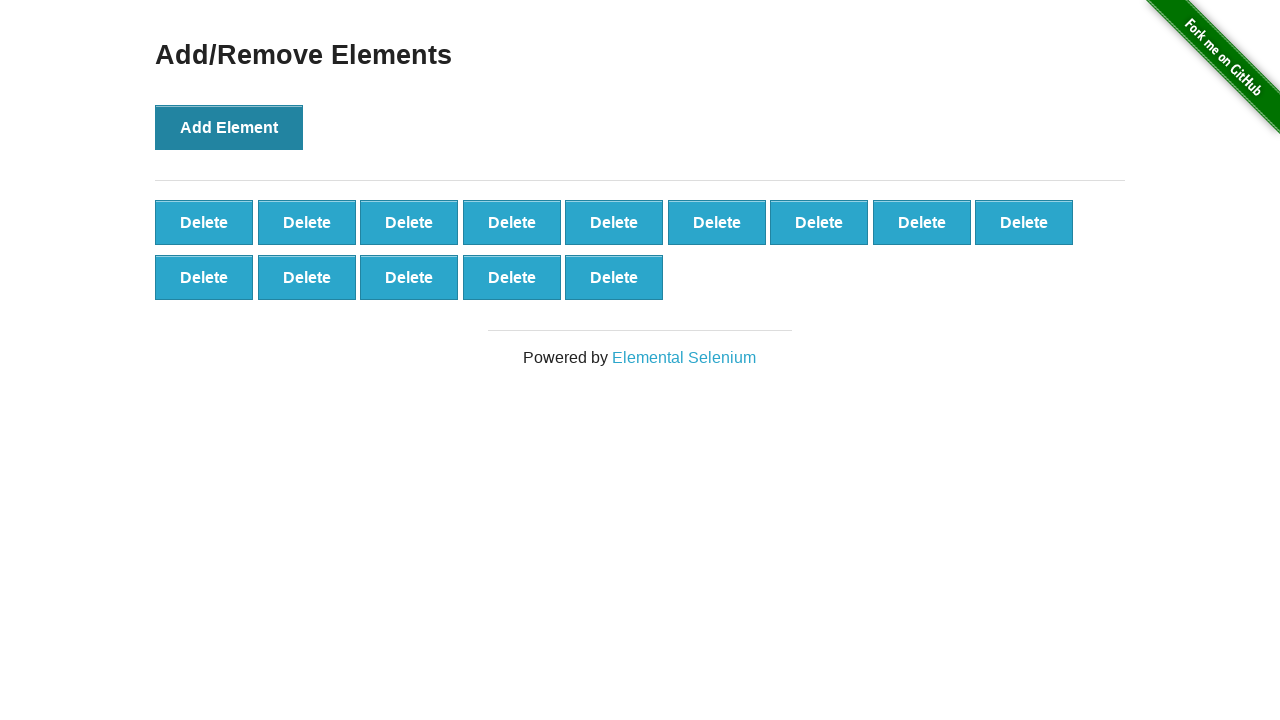

Clicked 'Add Element' button (iteration 15/100) at (229, 127) on xpath=//button[@onclick='addElement()']
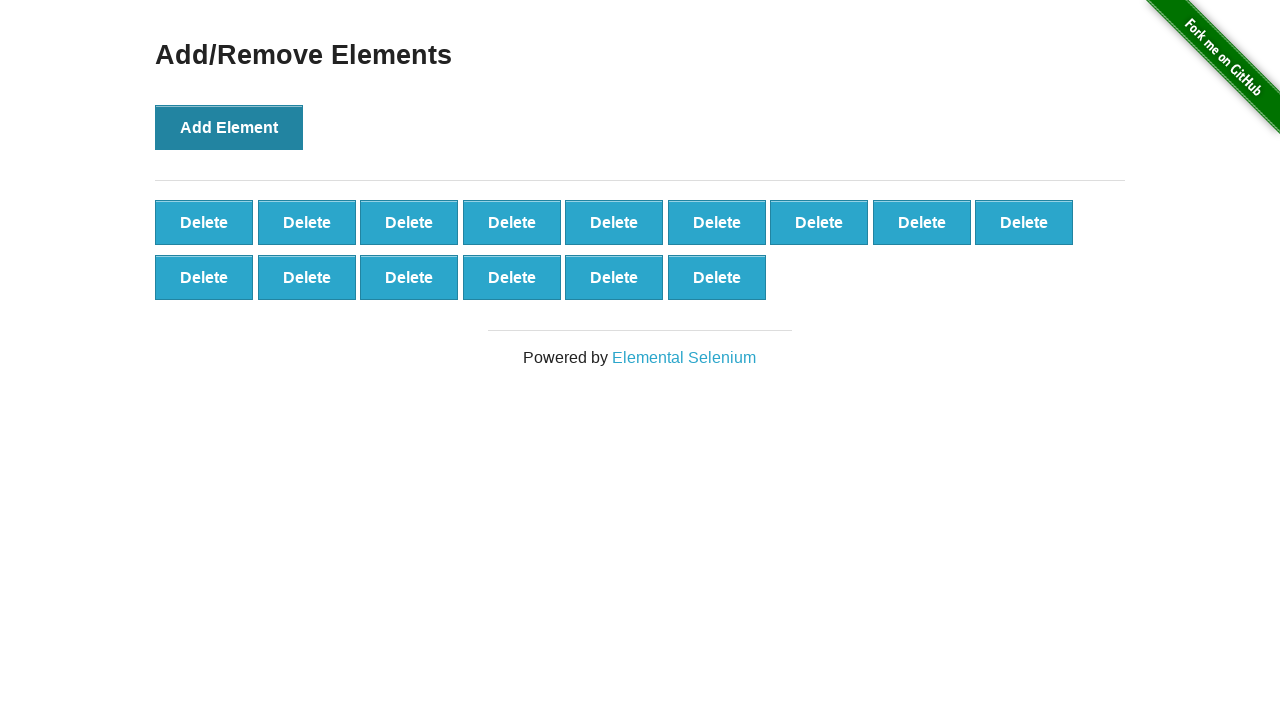

Clicked 'Add Element' button (iteration 16/100) at (229, 127) on xpath=//button[@onclick='addElement()']
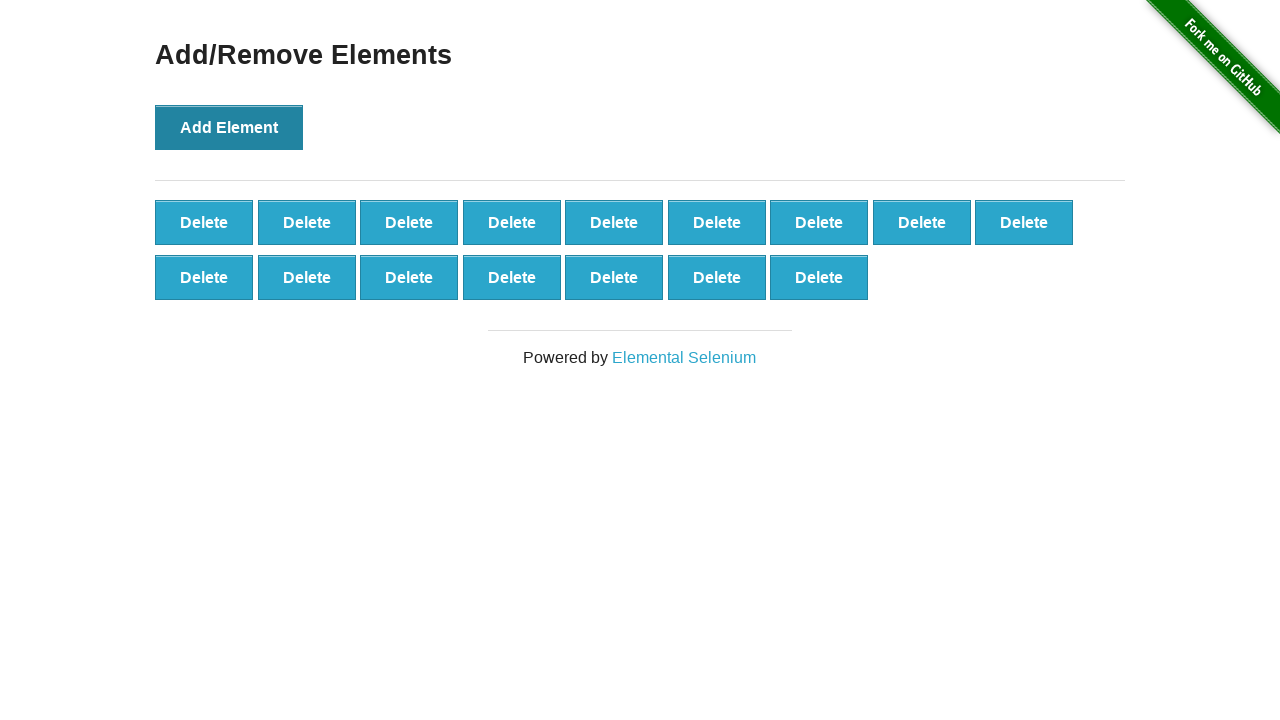

Clicked 'Add Element' button (iteration 17/100) at (229, 127) on xpath=//button[@onclick='addElement()']
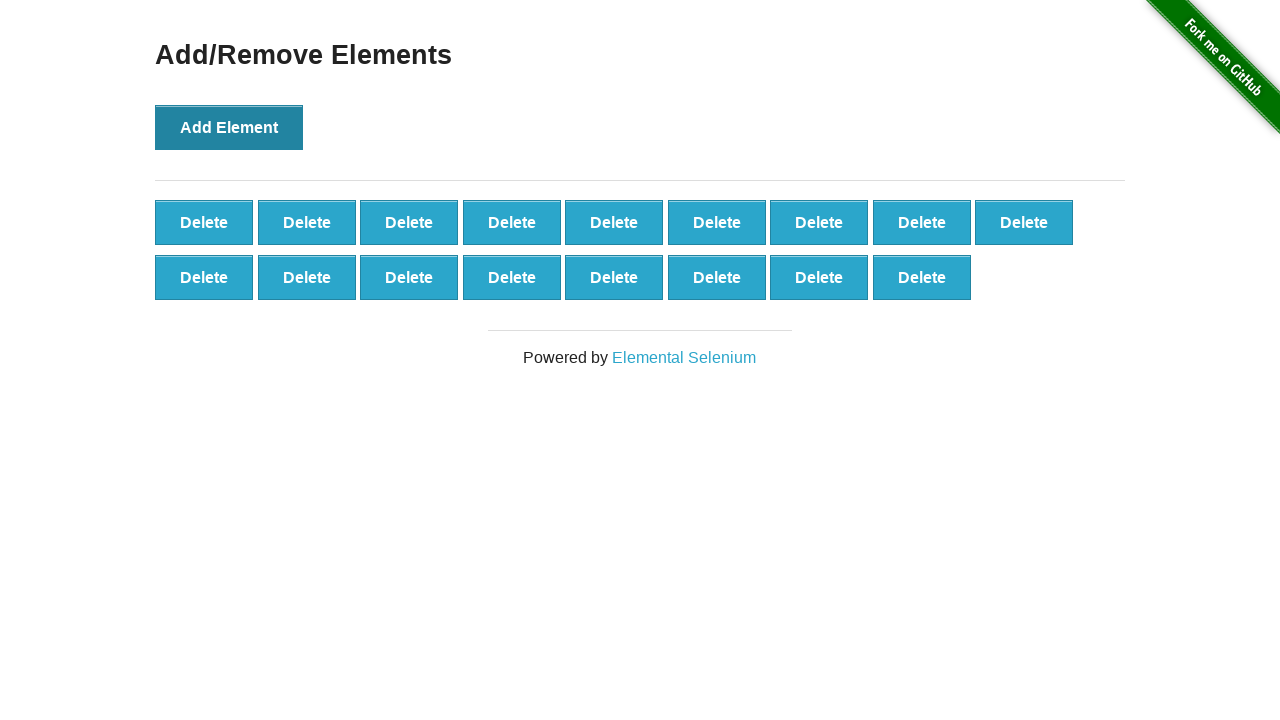

Clicked 'Add Element' button (iteration 18/100) at (229, 127) on xpath=//button[@onclick='addElement()']
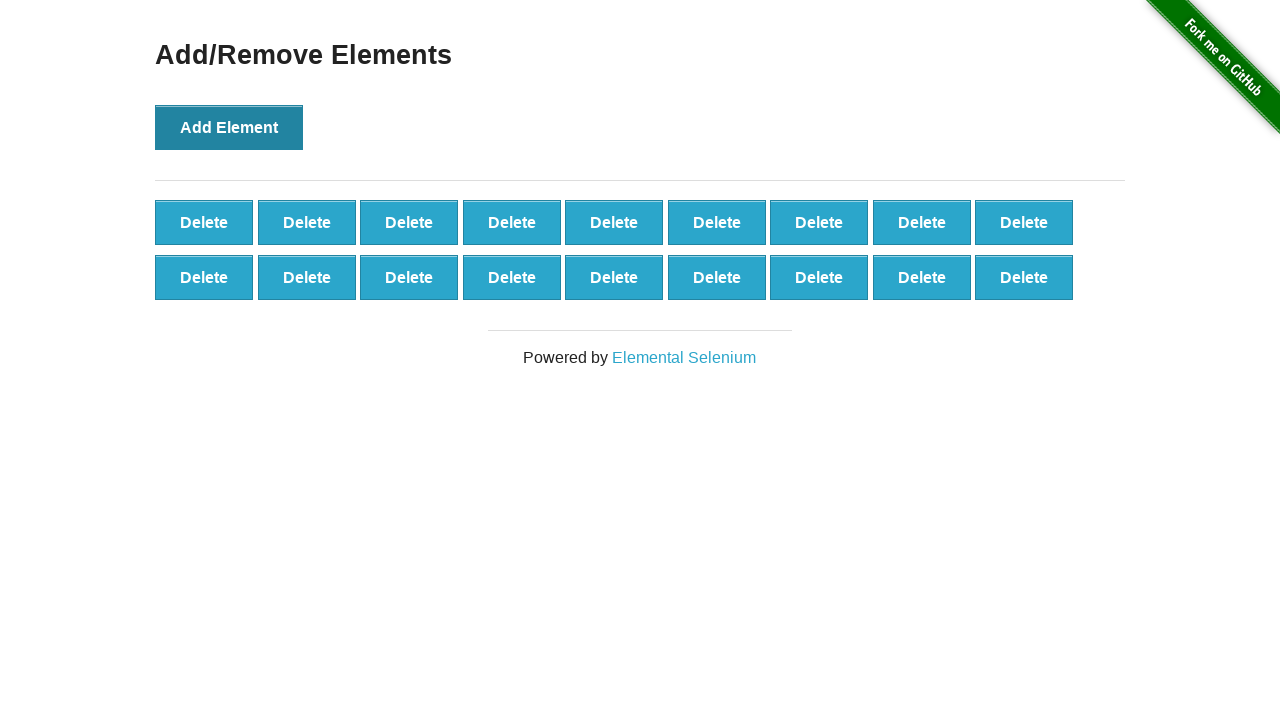

Clicked 'Add Element' button (iteration 19/100) at (229, 127) on xpath=//button[@onclick='addElement()']
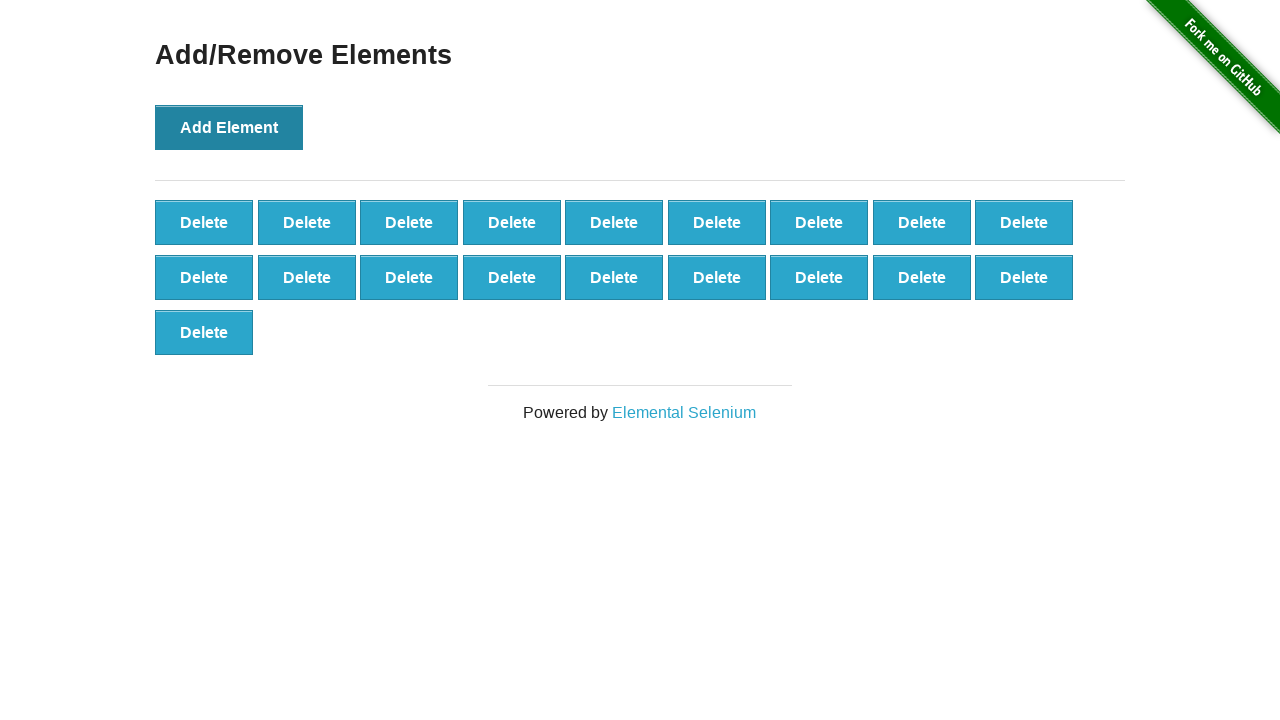

Clicked 'Add Element' button (iteration 20/100) at (229, 127) on xpath=//button[@onclick='addElement()']
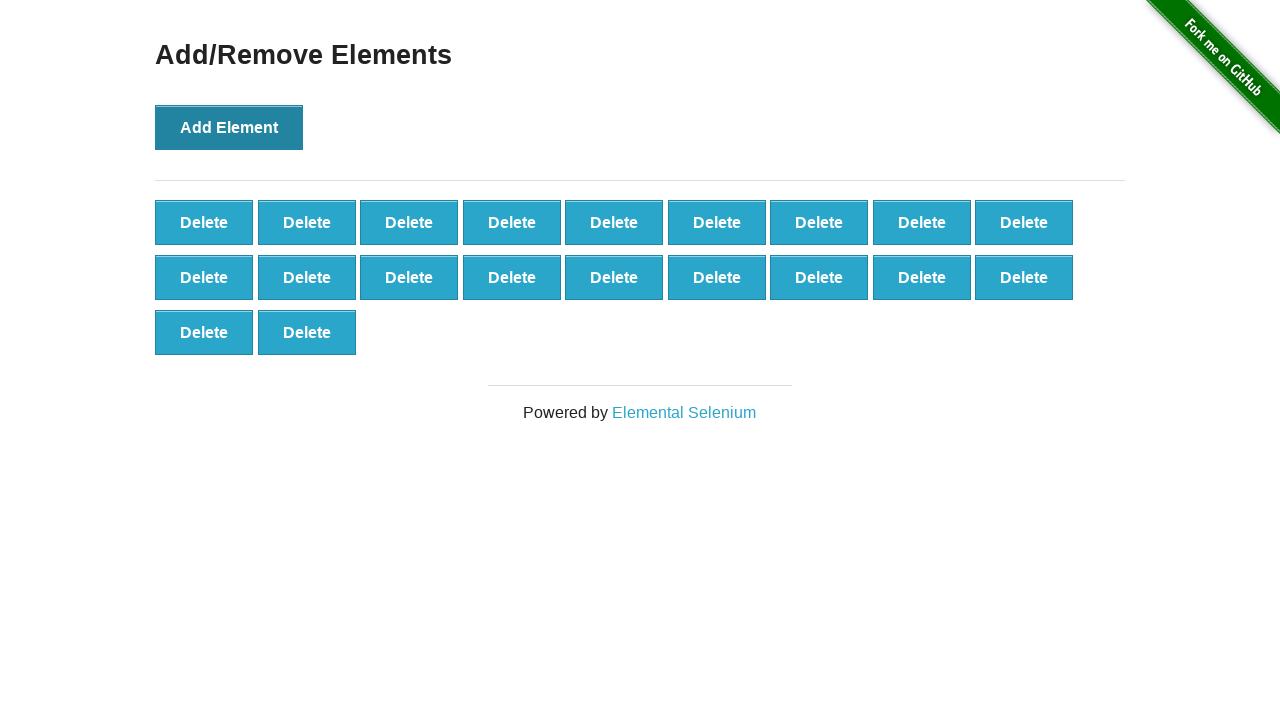

Clicked 'Add Element' button (iteration 21/100) at (229, 127) on xpath=//button[@onclick='addElement()']
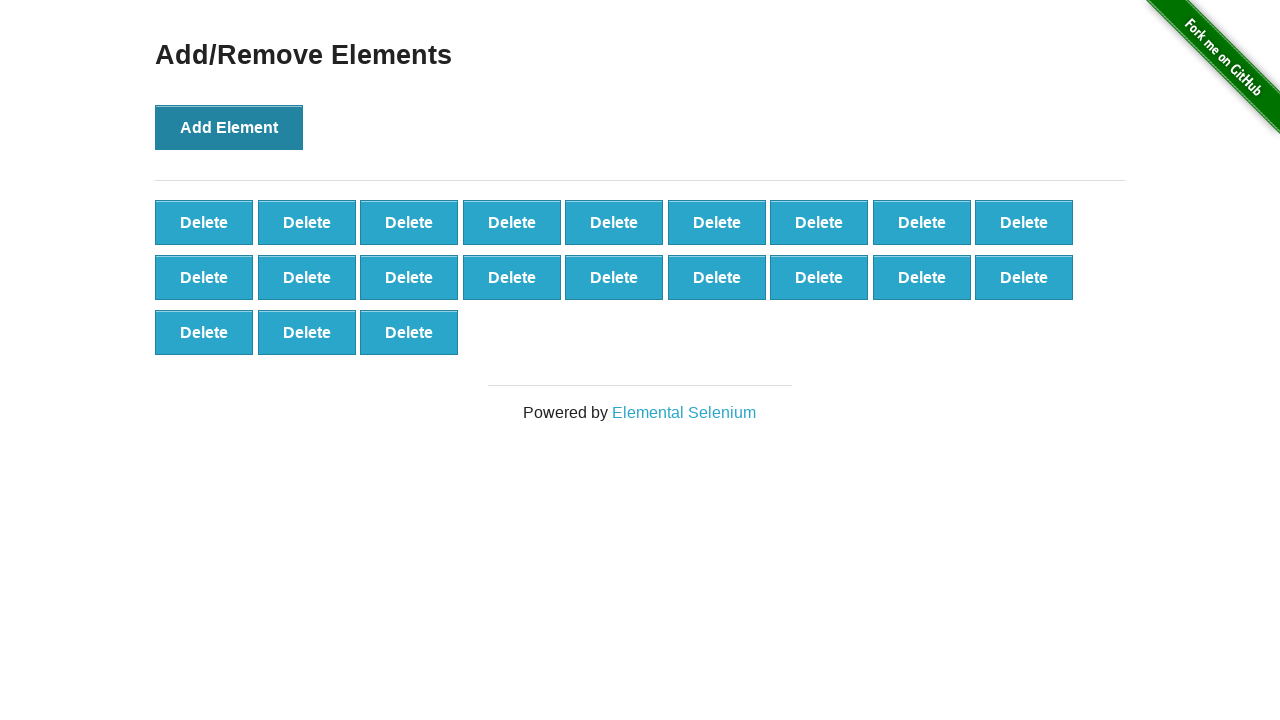

Clicked 'Add Element' button (iteration 22/100) at (229, 127) on xpath=//button[@onclick='addElement()']
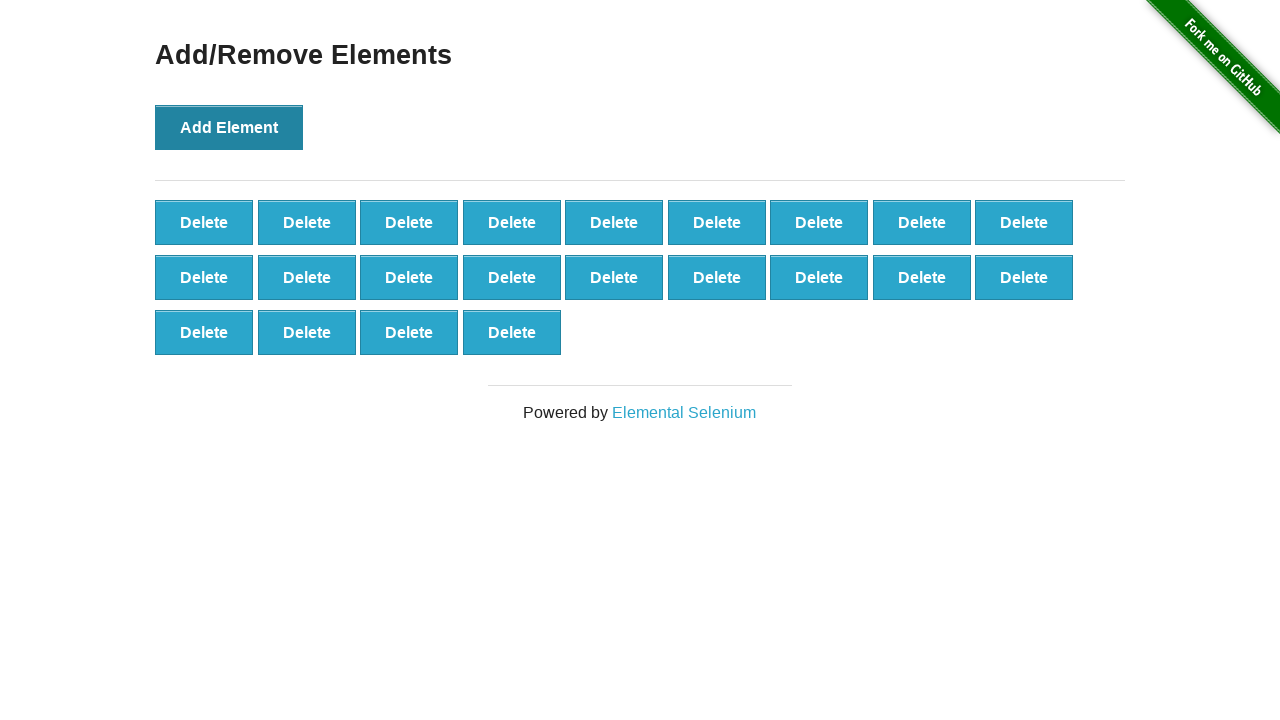

Clicked 'Add Element' button (iteration 23/100) at (229, 127) on xpath=//button[@onclick='addElement()']
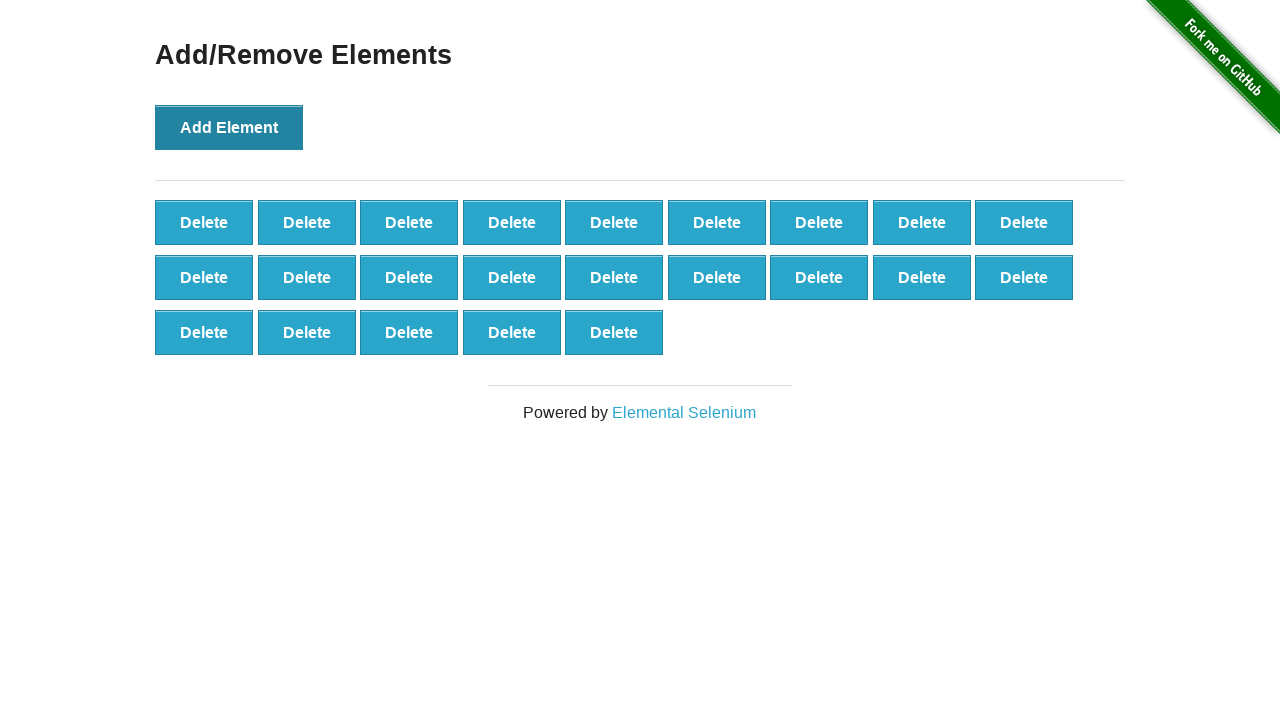

Clicked 'Add Element' button (iteration 24/100) at (229, 127) on xpath=//button[@onclick='addElement()']
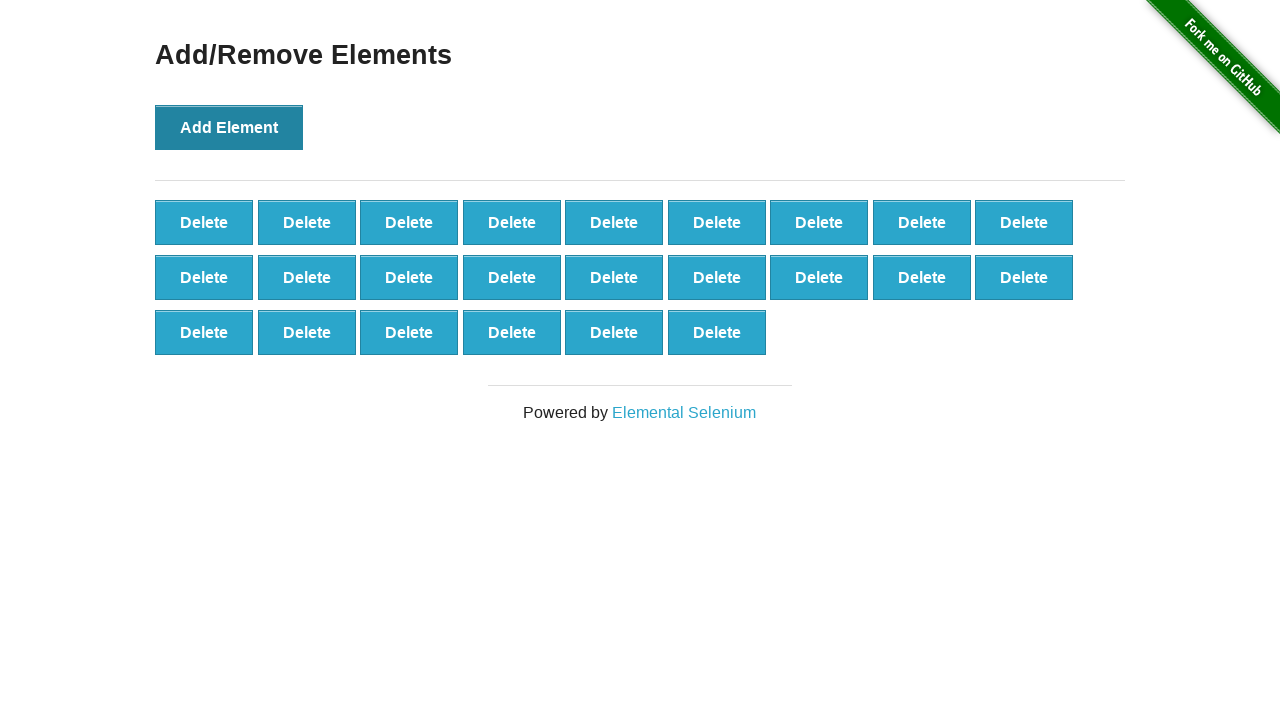

Clicked 'Add Element' button (iteration 25/100) at (229, 127) on xpath=//button[@onclick='addElement()']
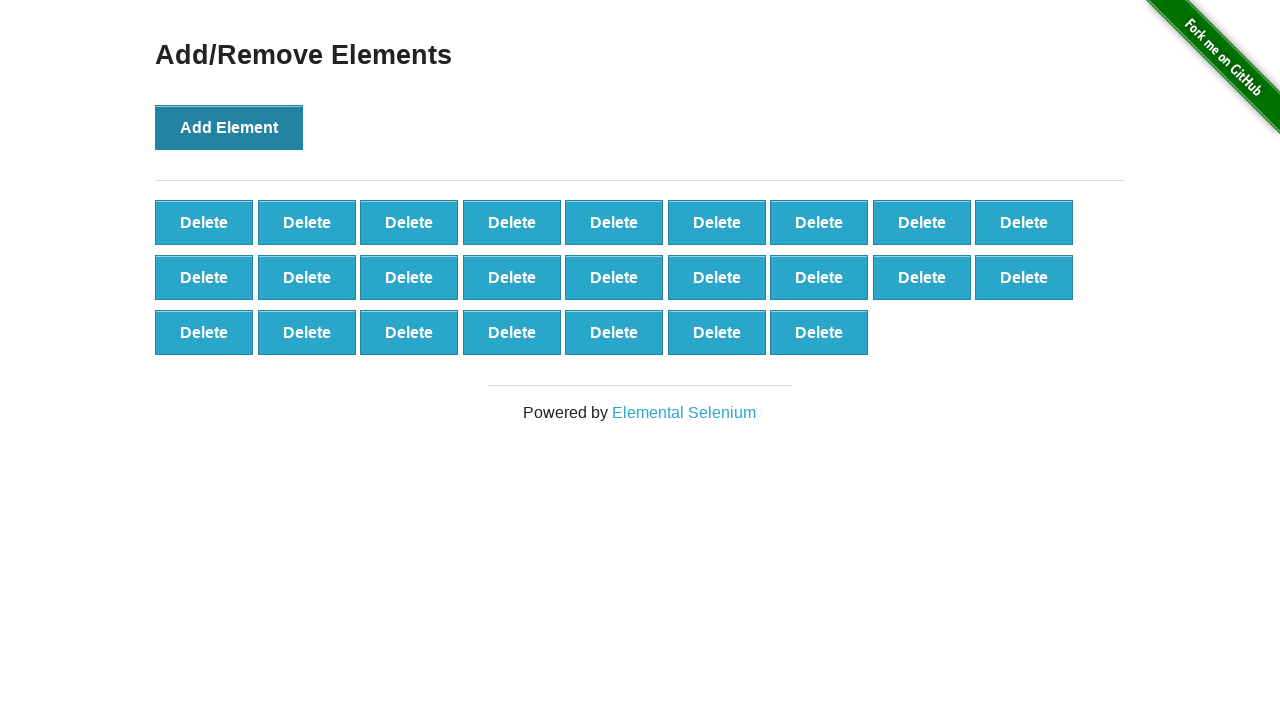

Clicked 'Add Element' button (iteration 26/100) at (229, 127) on xpath=//button[@onclick='addElement()']
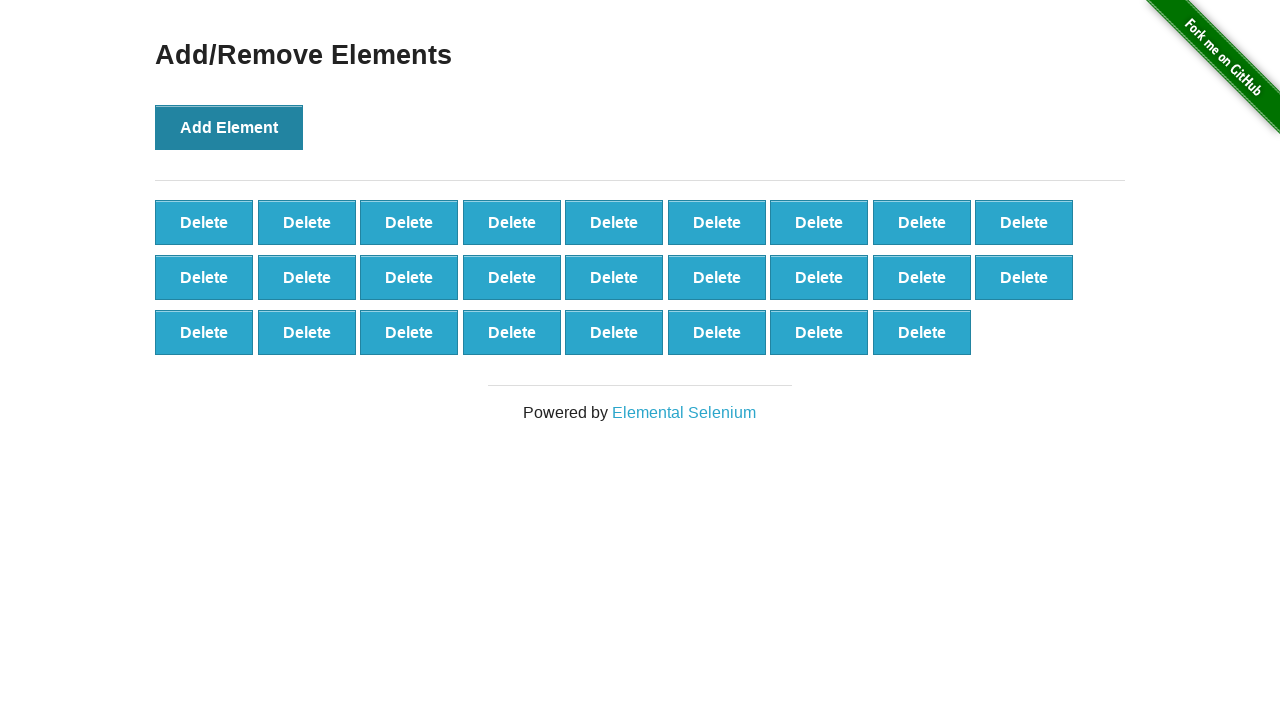

Clicked 'Add Element' button (iteration 27/100) at (229, 127) on xpath=//button[@onclick='addElement()']
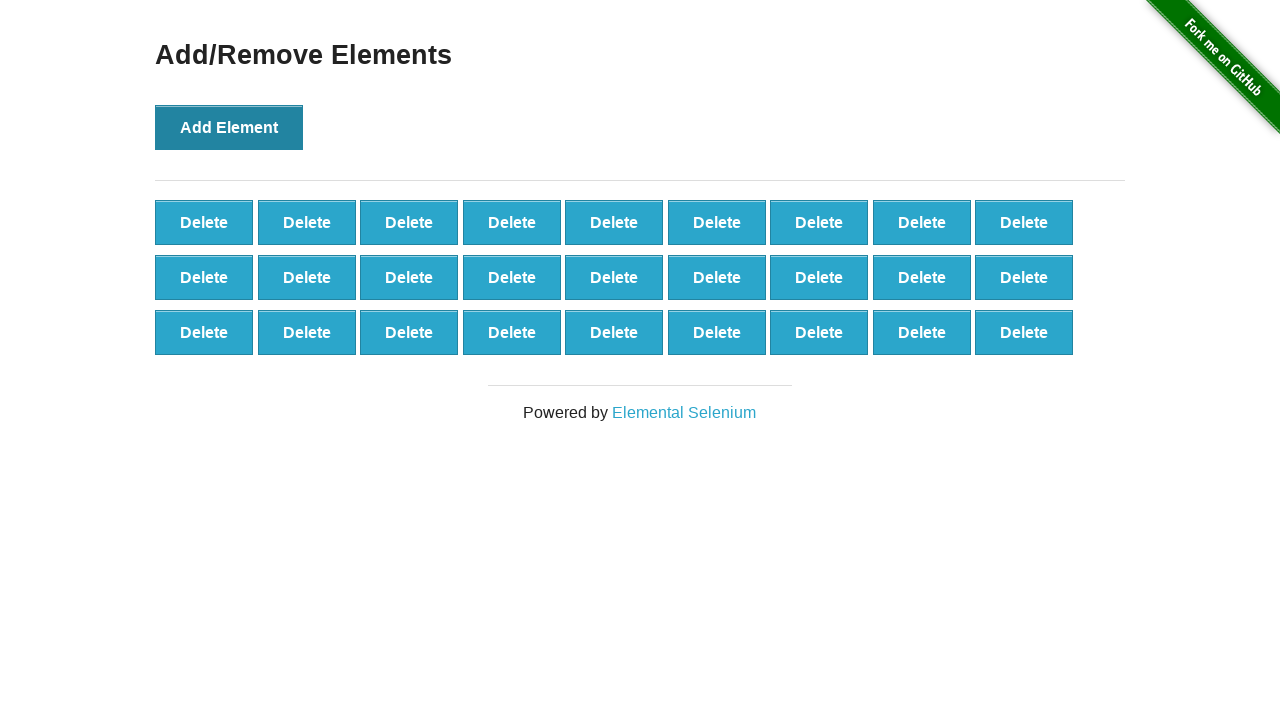

Clicked 'Add Element' button (iteration 28/100) at (229, 127) on xpath=//button[@onclick='addElement()']
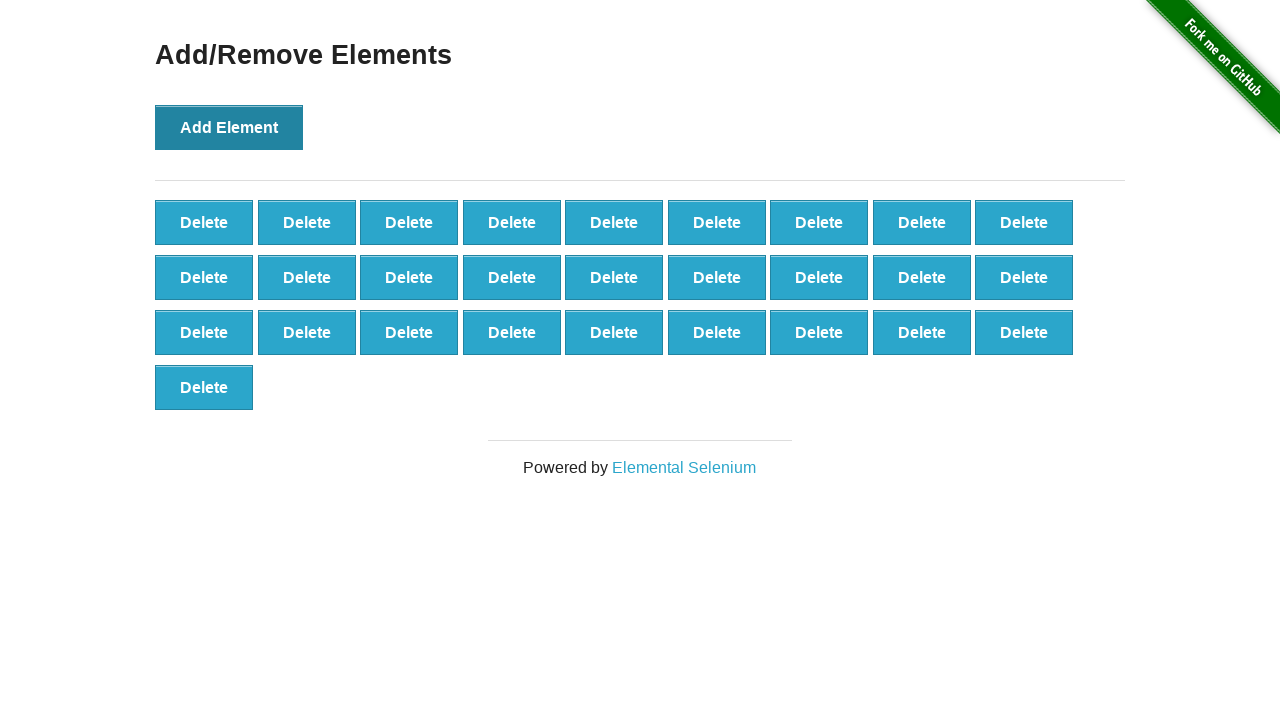

Clicked 'Add Element' button (iteration 29/100) at (229, 127) on xpath=//button[@onclick='addElement()']
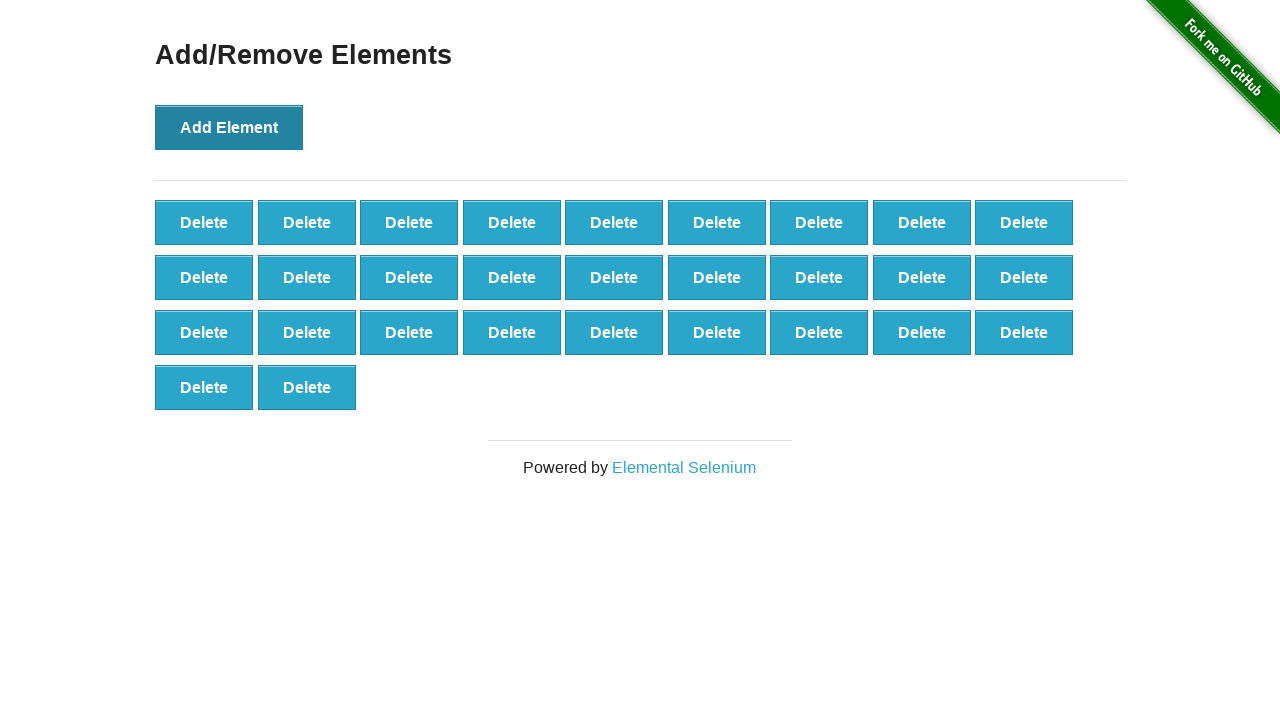

Clicked 'Add Element' button (iteration 30/100) at (229, 127) on xpath=//button[@onclick='addElement()']
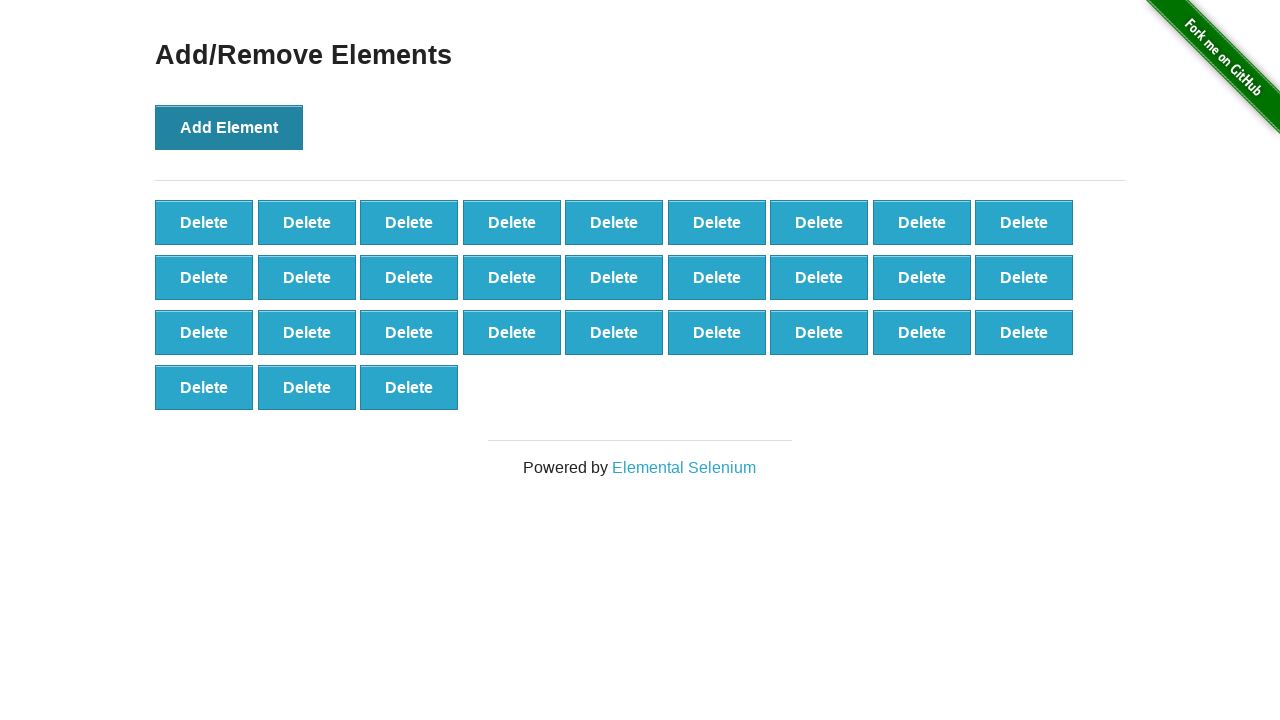

Clicked 'Add Element' button (iteration 31/100) at (229, 127) on xpath=//button[@onclick='addElement()']
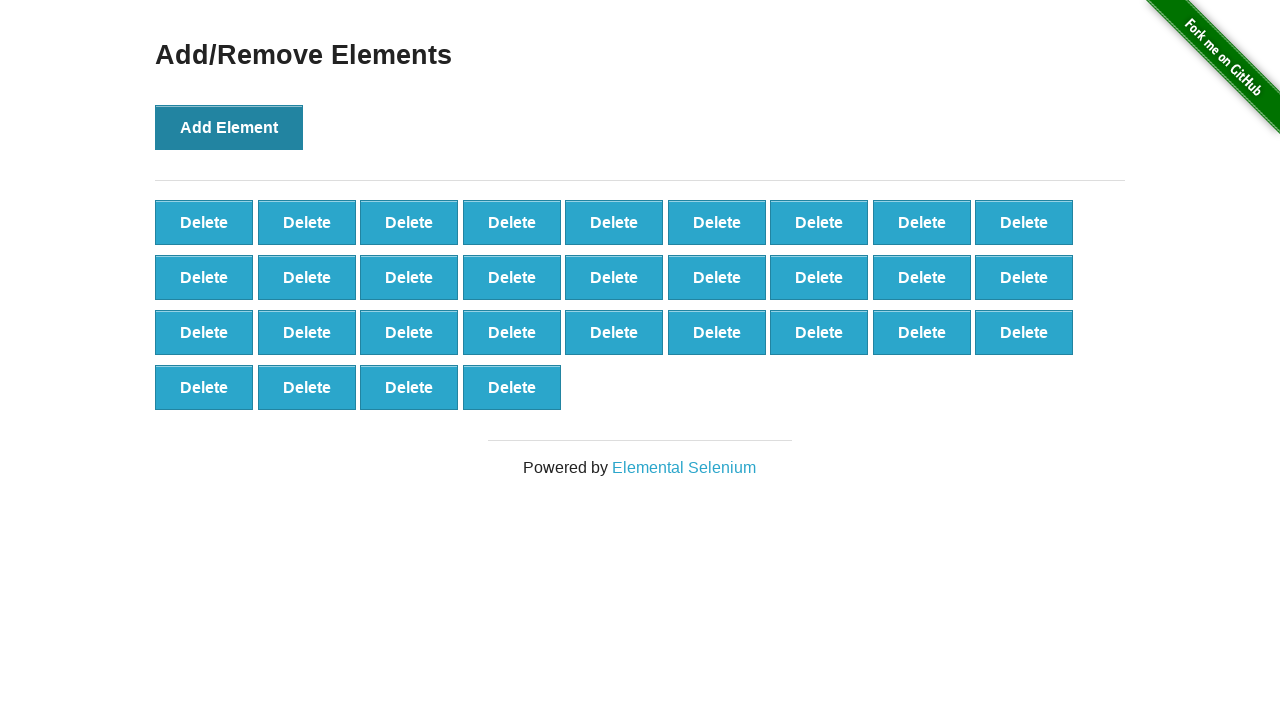

Clicked 'Add Element' button (iteration 32/100) at (229, 127) on xpath=//button[@onclick='addElement()']
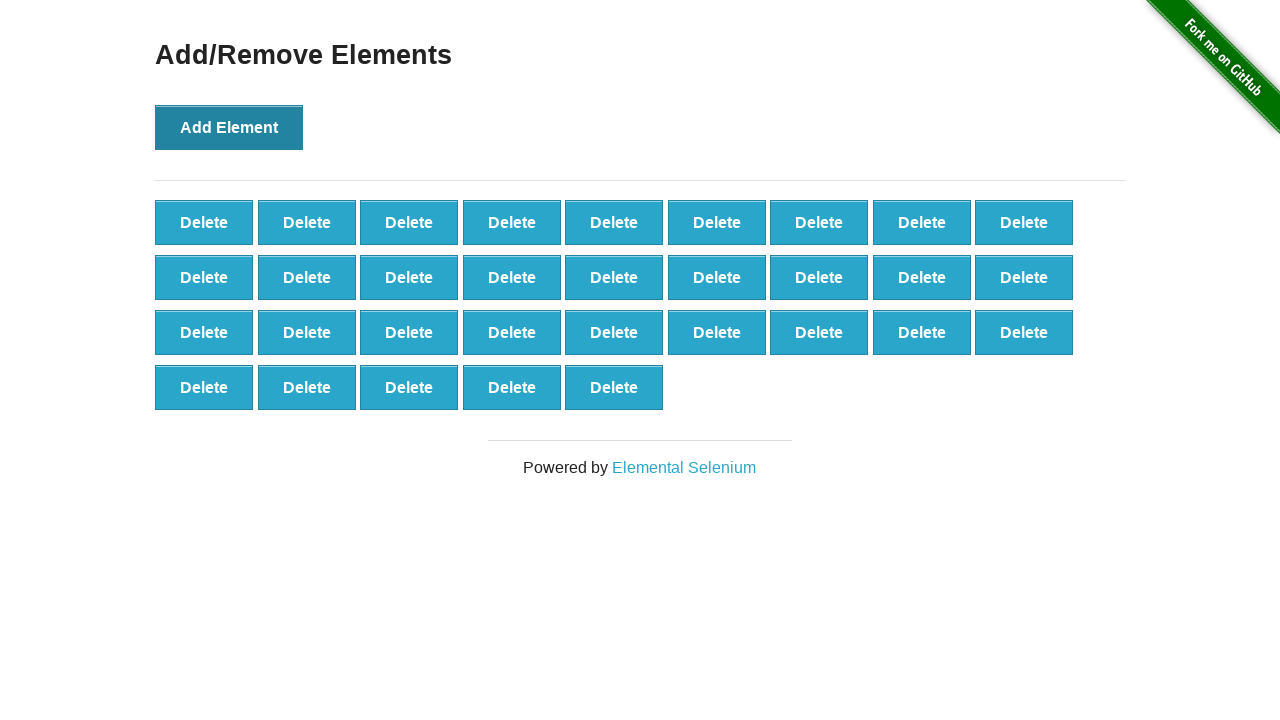

Clicked 'Add Element' button (iteration 33/100) at (229, 127) on xpath=//button[@onclick='addElement()']
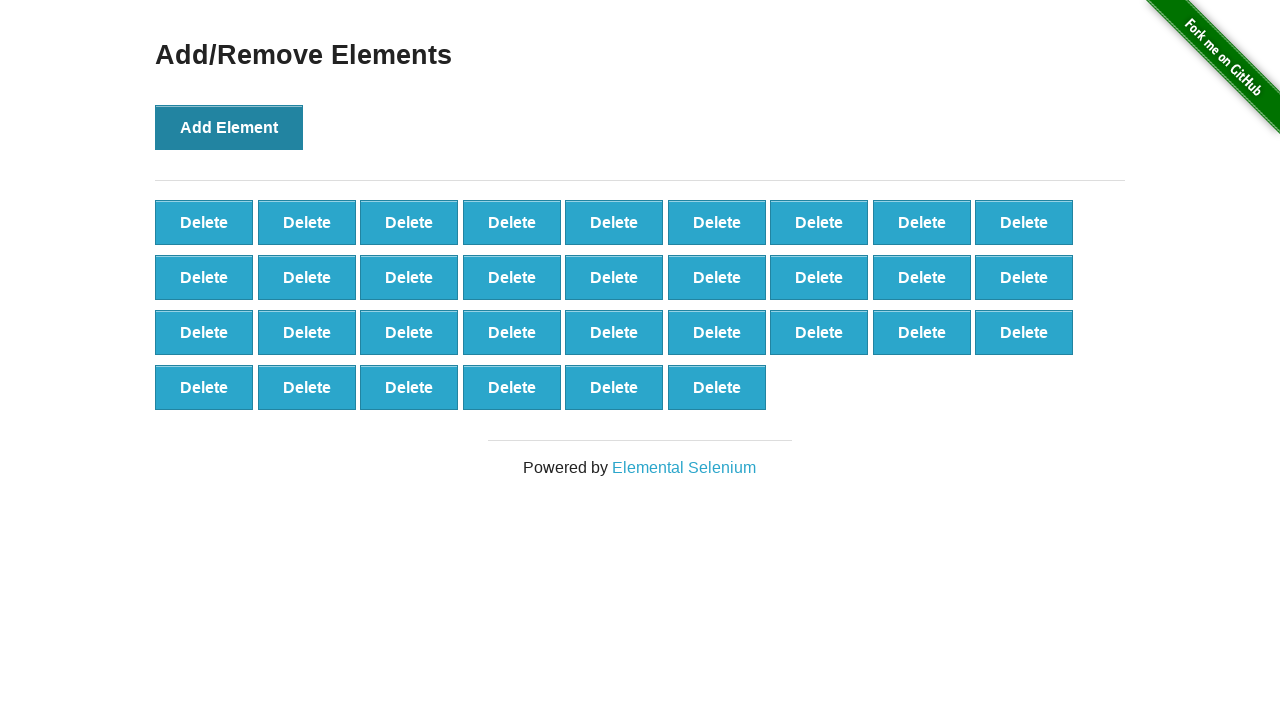

Clicked 'Add Element' button (iteration 34/100) at (229, 127) on xpath=//button[@onclick='addElement()']
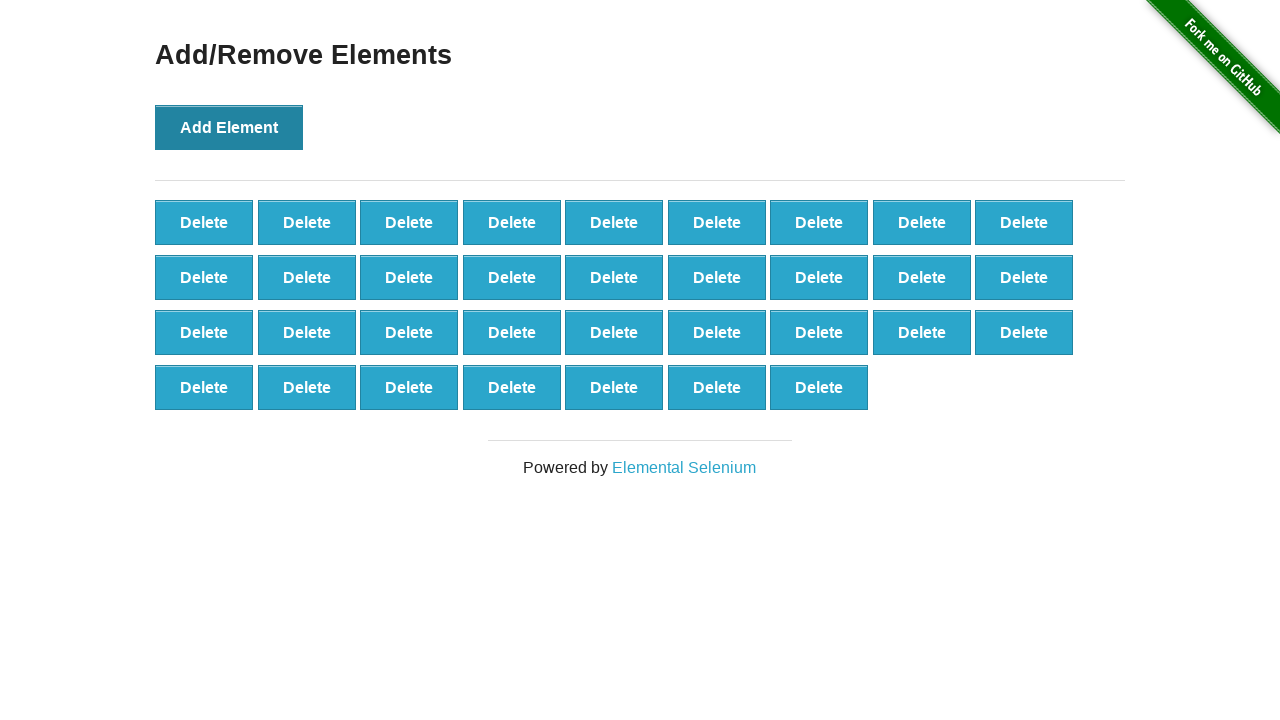

Clicked 'Add Element' button (iteration 35/100) at (229, 127) on xpath=//button[@onclick='addElement()']
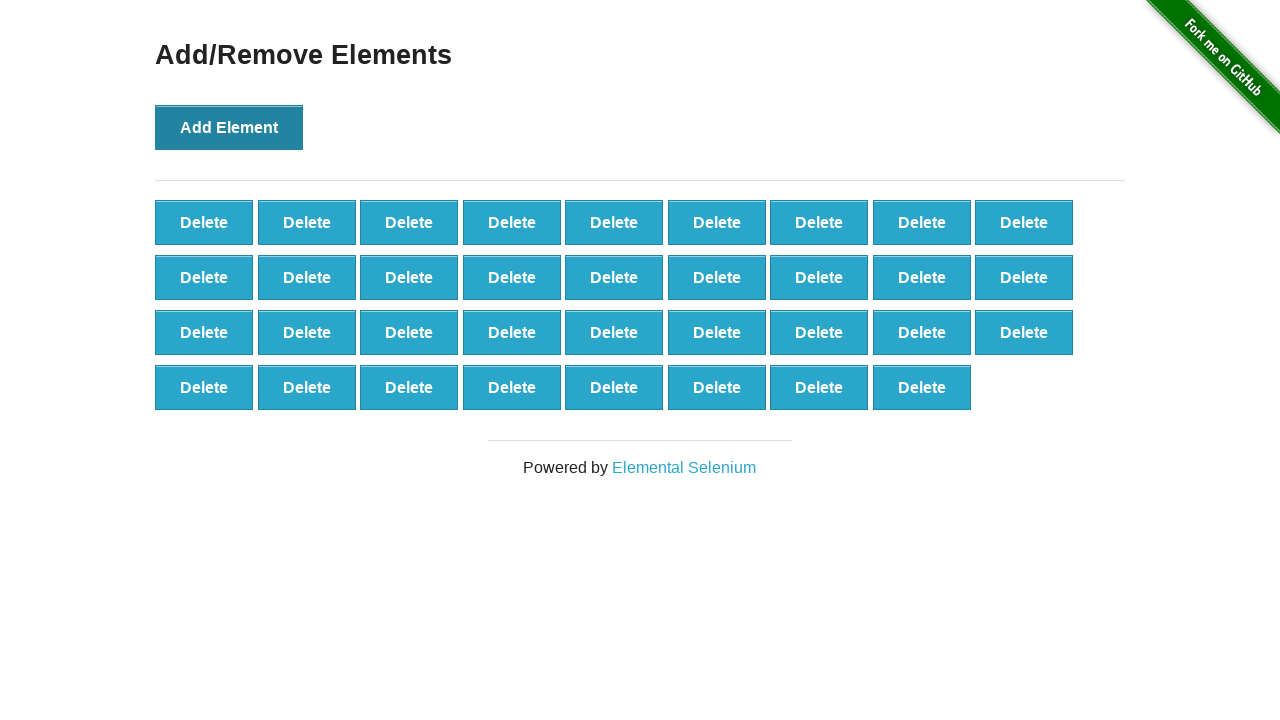

Clicked 'Add Element' button (iteration 36/100) at (229, 127) on xpath=//button[@onclick='addElement()']
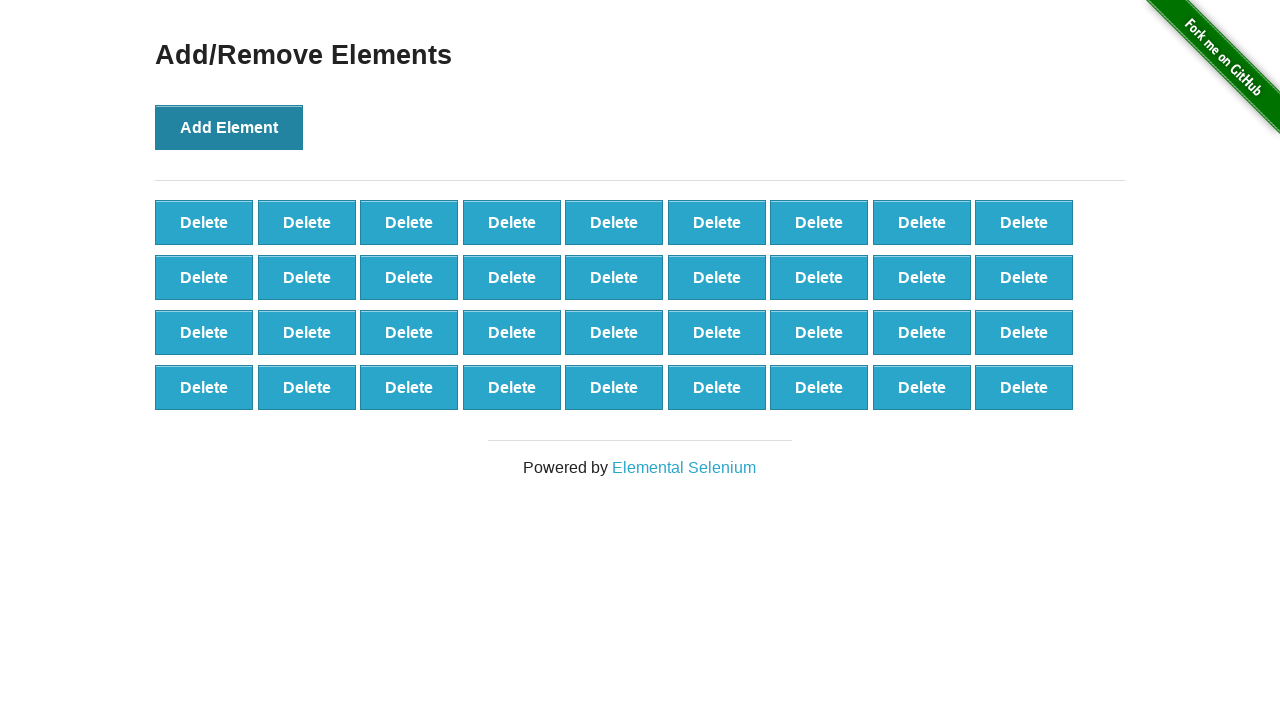

Clicked 'Add Element' button (iteration 37/100) at (229, 127) on xpath=//button[@onclick='addElement()']
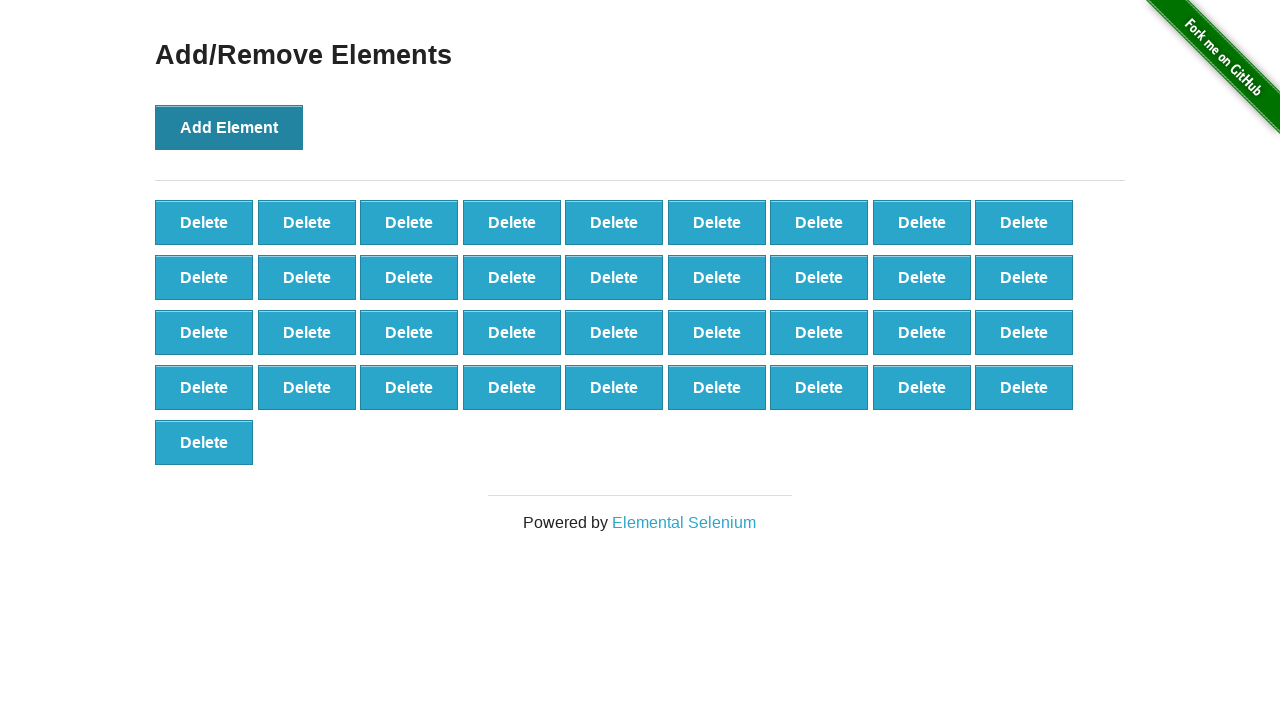

Clicked 'Add Element' button (iteration 38/100) at (229, 127) on xpath=//button[@onclick='addElement()']
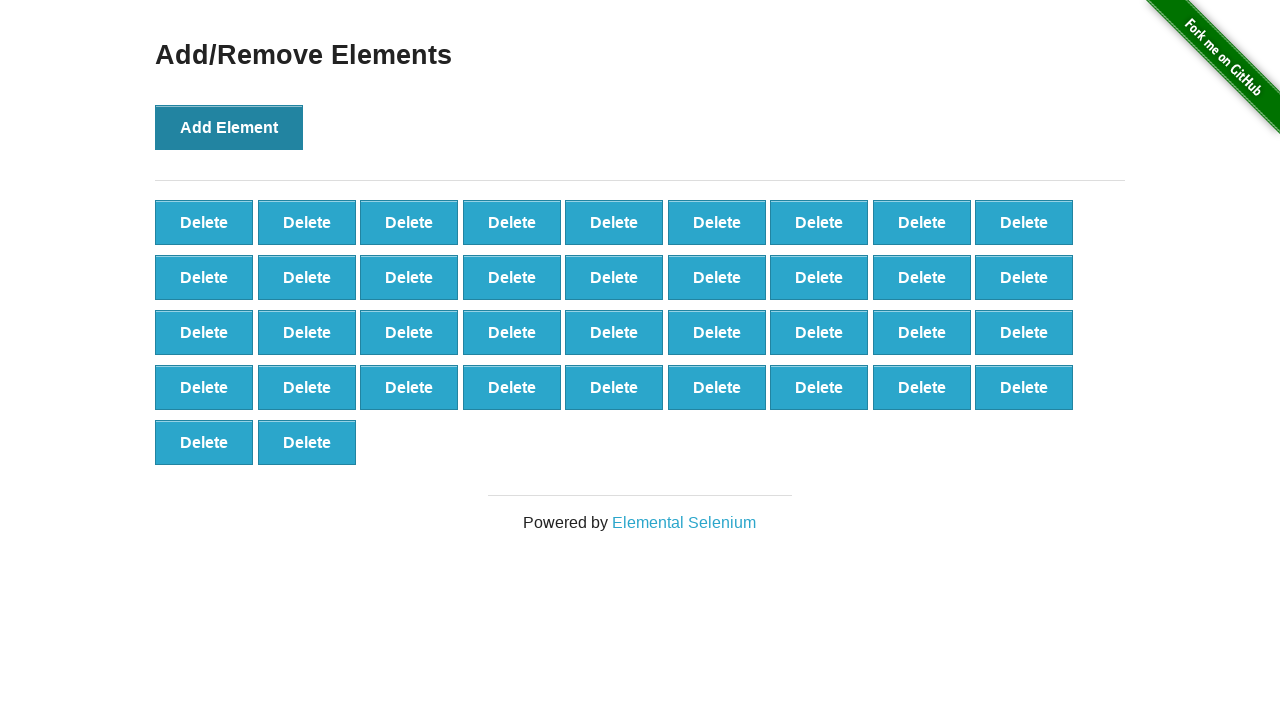

Clicked 'Add Element' button (iteration 39/100) at (229, 127) on xpath=//button[@onclick='addElement()']
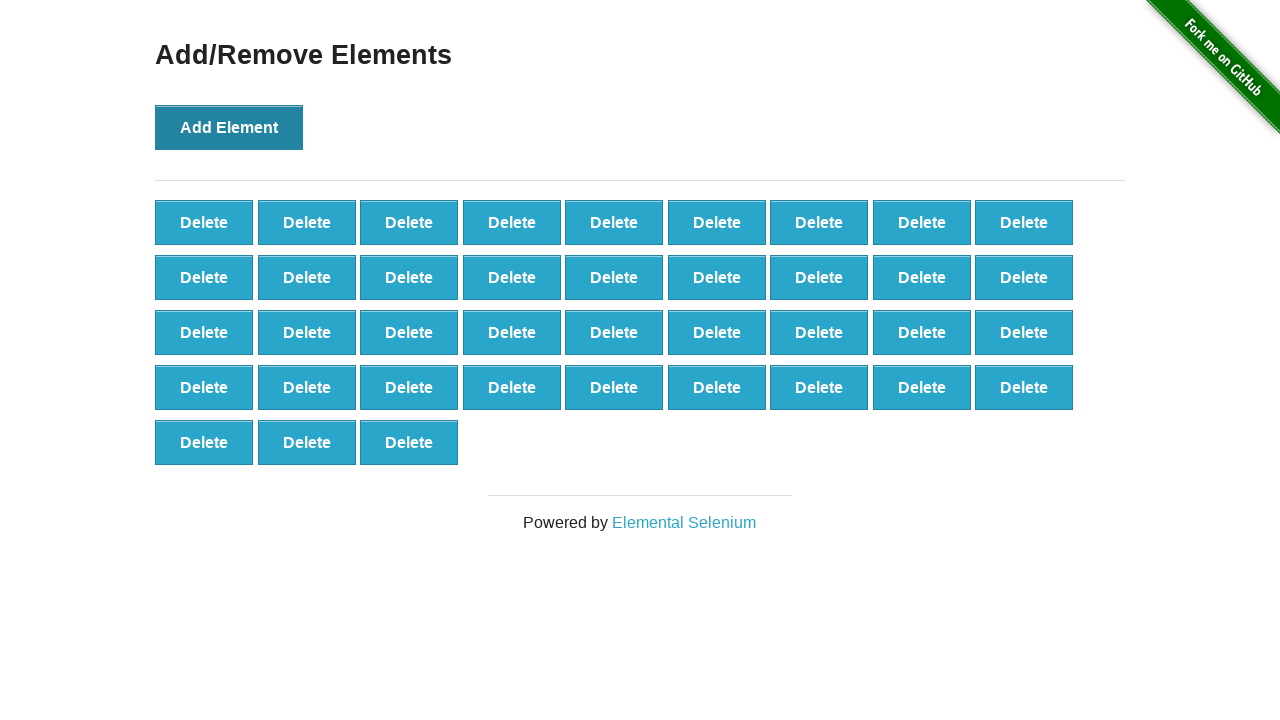

Clicked 'Add Element' button (iteration 40/100) at (229, 127) on xpath=//button[@onclick='addElement()']
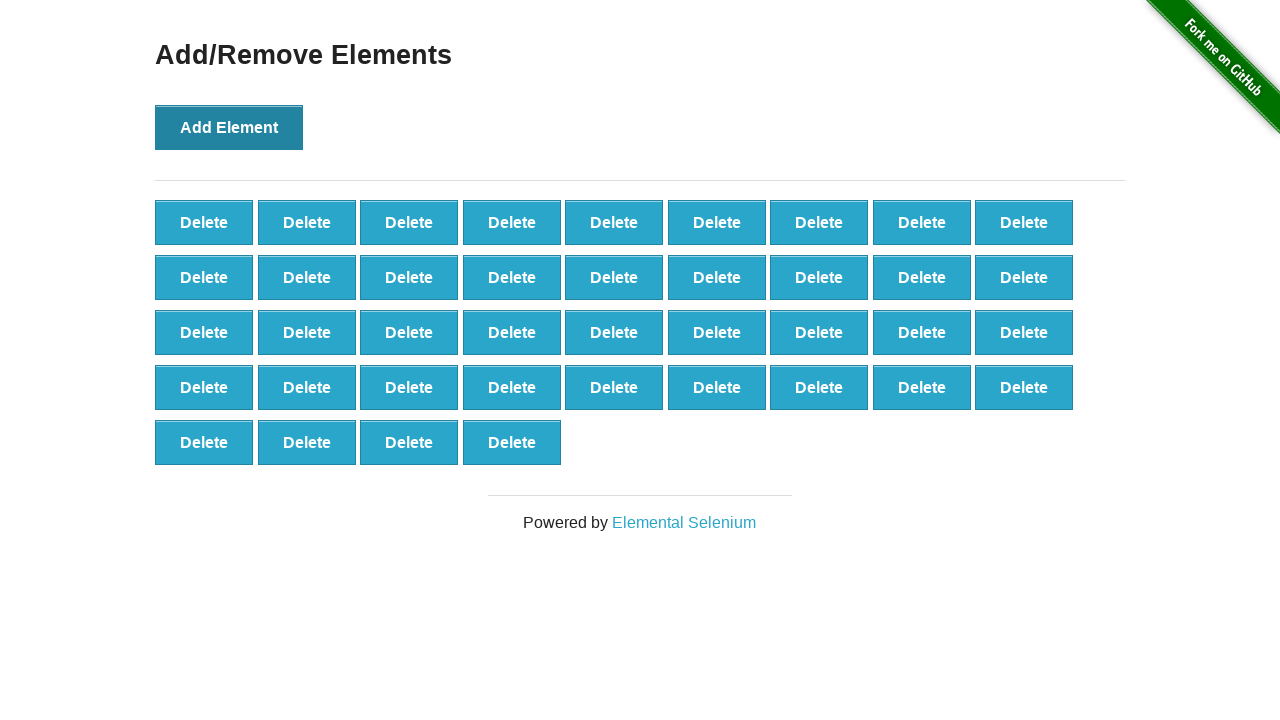

Clicked 'Add Element' button (iteration 41/100) at (229, 127) on xpath=//button[@onclick='addElement()']
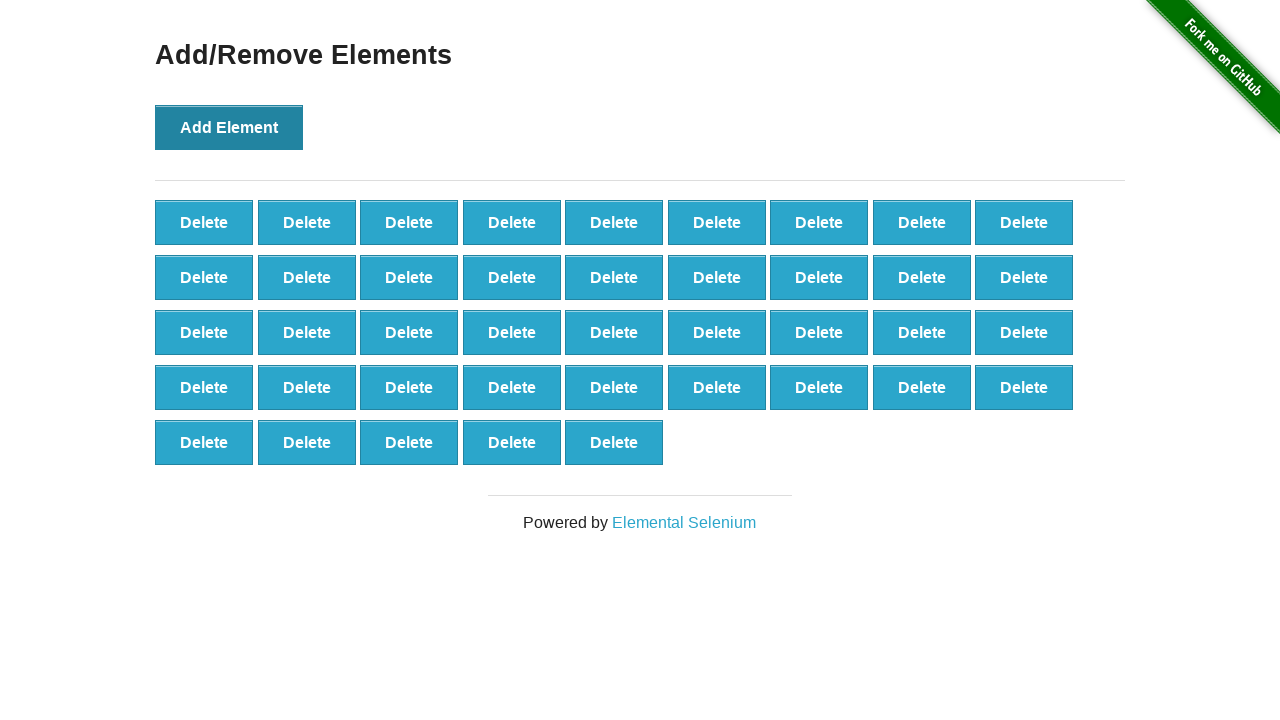

Clicked 'Add Element' button (iteration 42/100) at (229, 127) on xpath=//button[@onclick='addElement()']
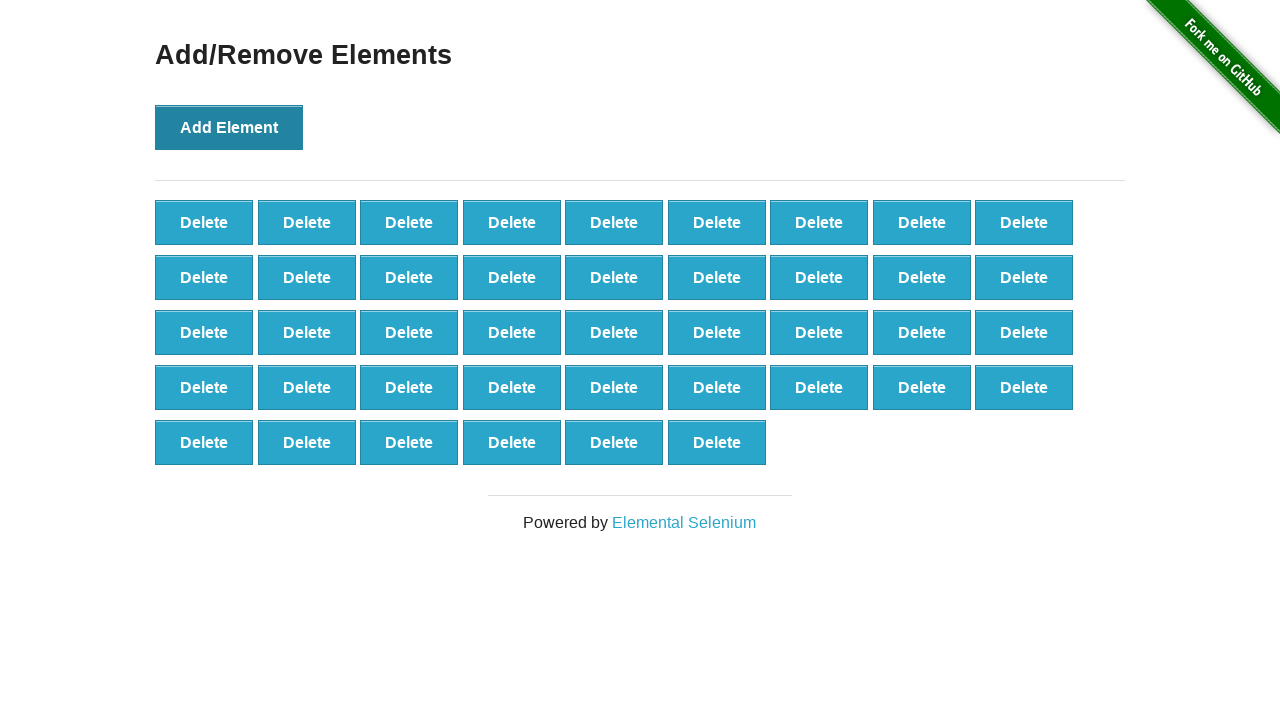

Clicked 'Add Element' button (iteration 43/100) at (229, 127) on xpath=//button[@onclick='addElement()']
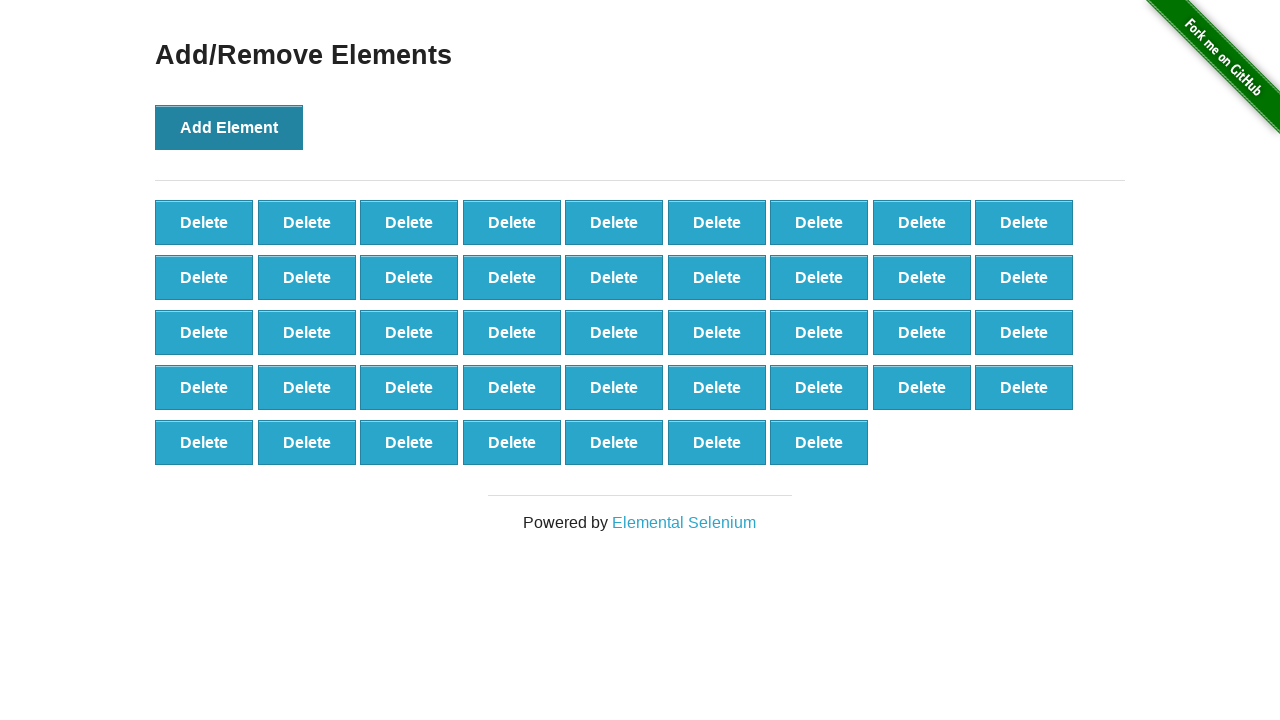

Clicked 'Add Element' button (iteration 44/100) at (229, 127) on xpath=//button[@onclick='addElement()']
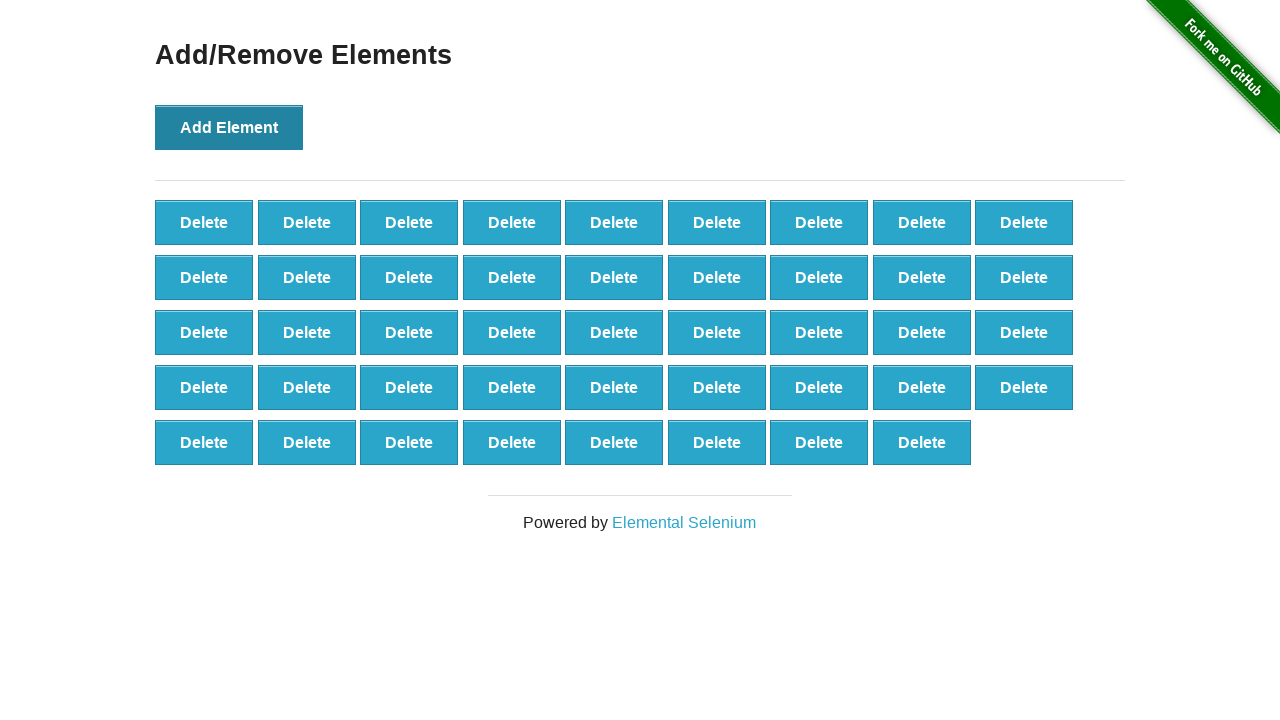

Clicked 'Add Element' button (iteration 45/100) at (229, 127) on xpath=//button[@onclick='addElement()']
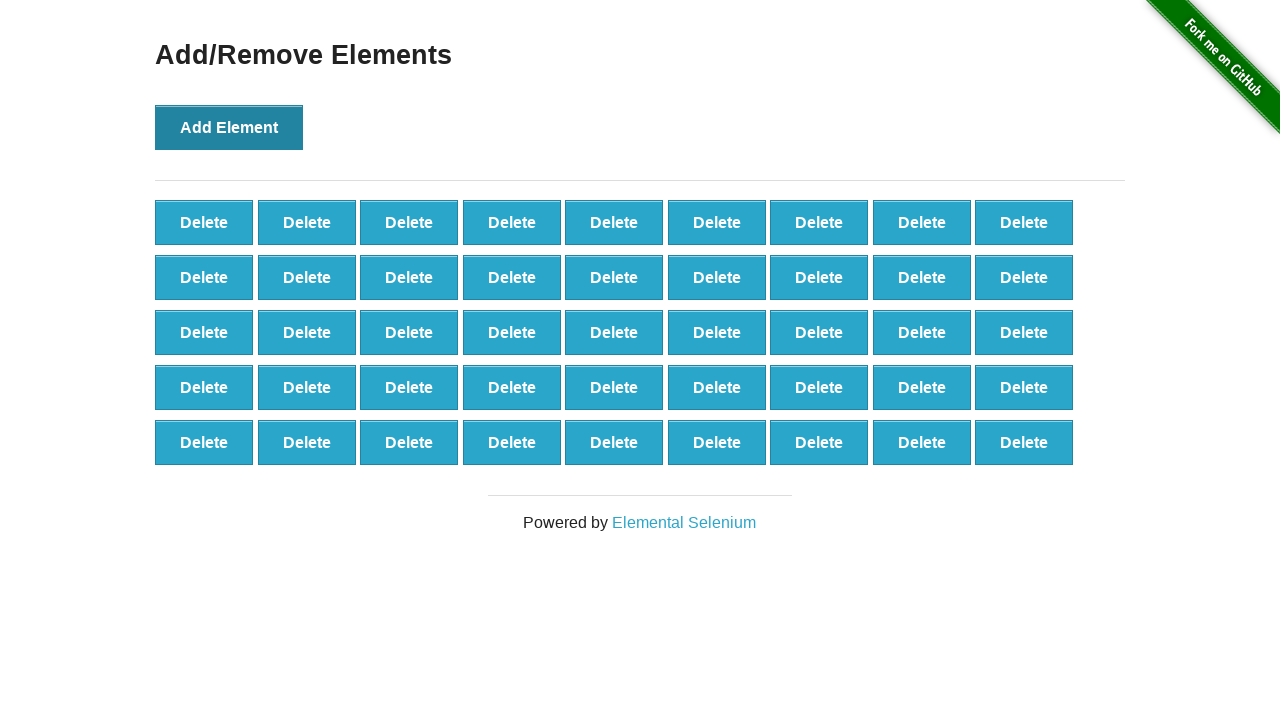

Clicked 'Add Element' button (iteration 46/100) at (229, 127) on xpath=//button[@onclick='addElement()']
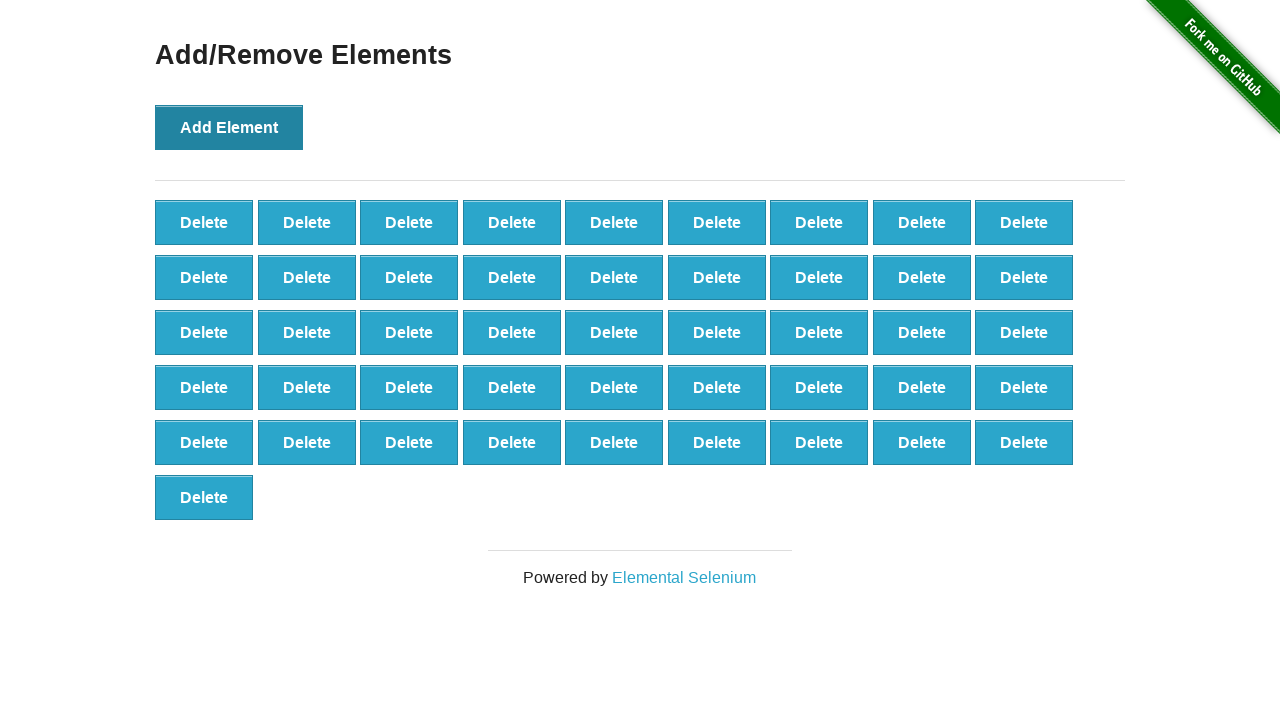

Clicked 'Add Element' button (iteration 47/100) at (229, 127) on xpath=//button[@onclick='addElement()']
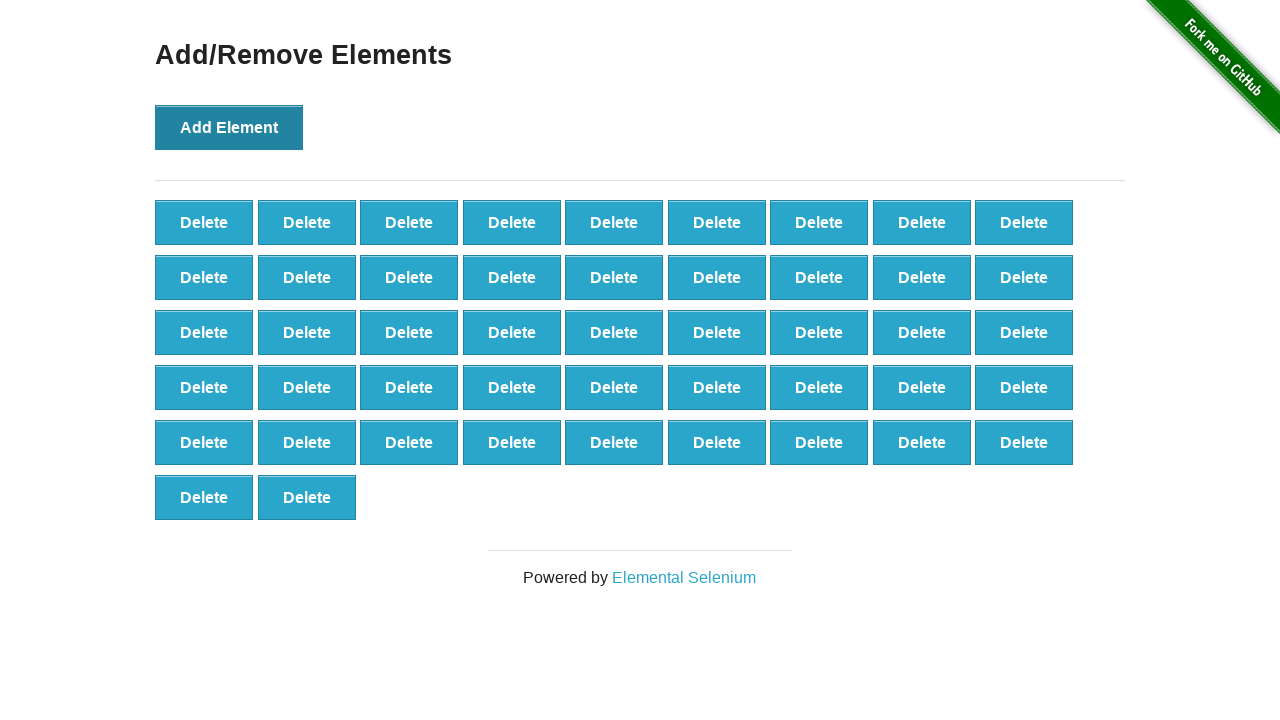

Clicked 'Add Element' button (iteration 48/100) at (229, 127) on xpath=//button[@onclick='addElement()']
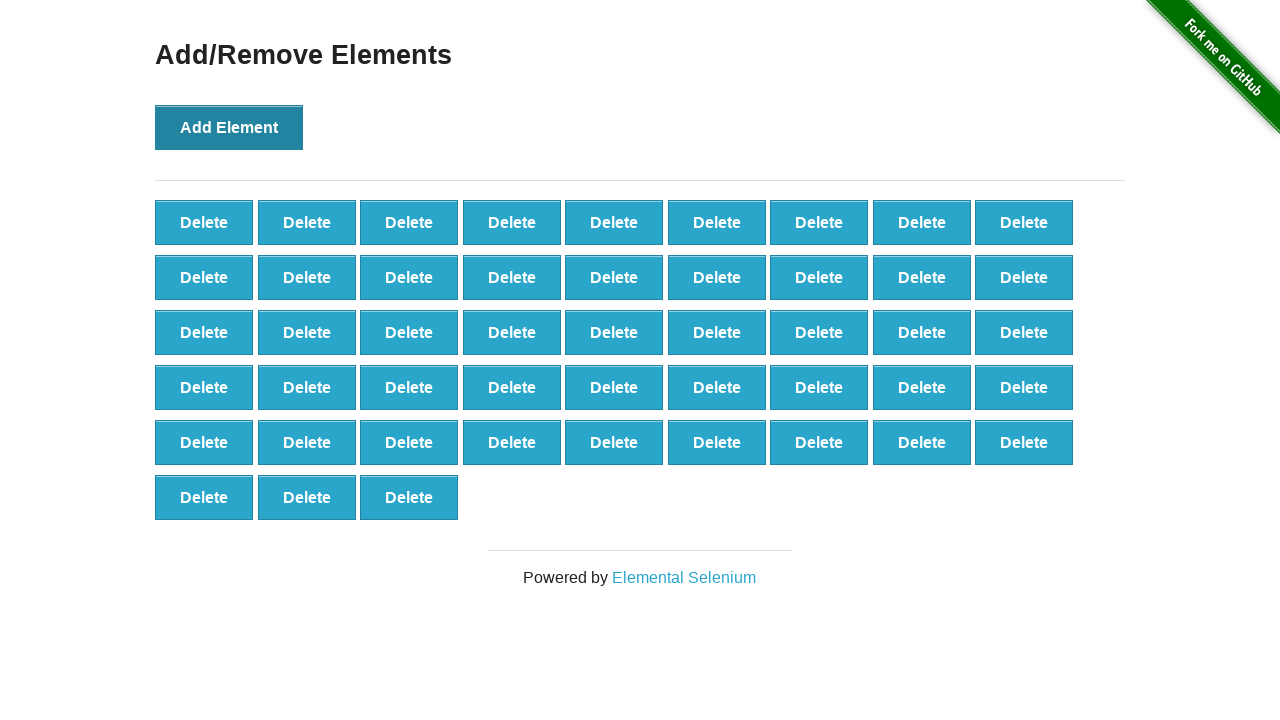

Clicked 'Add Element' button (iteration 49/100) at (229, 127) on xpath=//button[@onclick='addElement()']
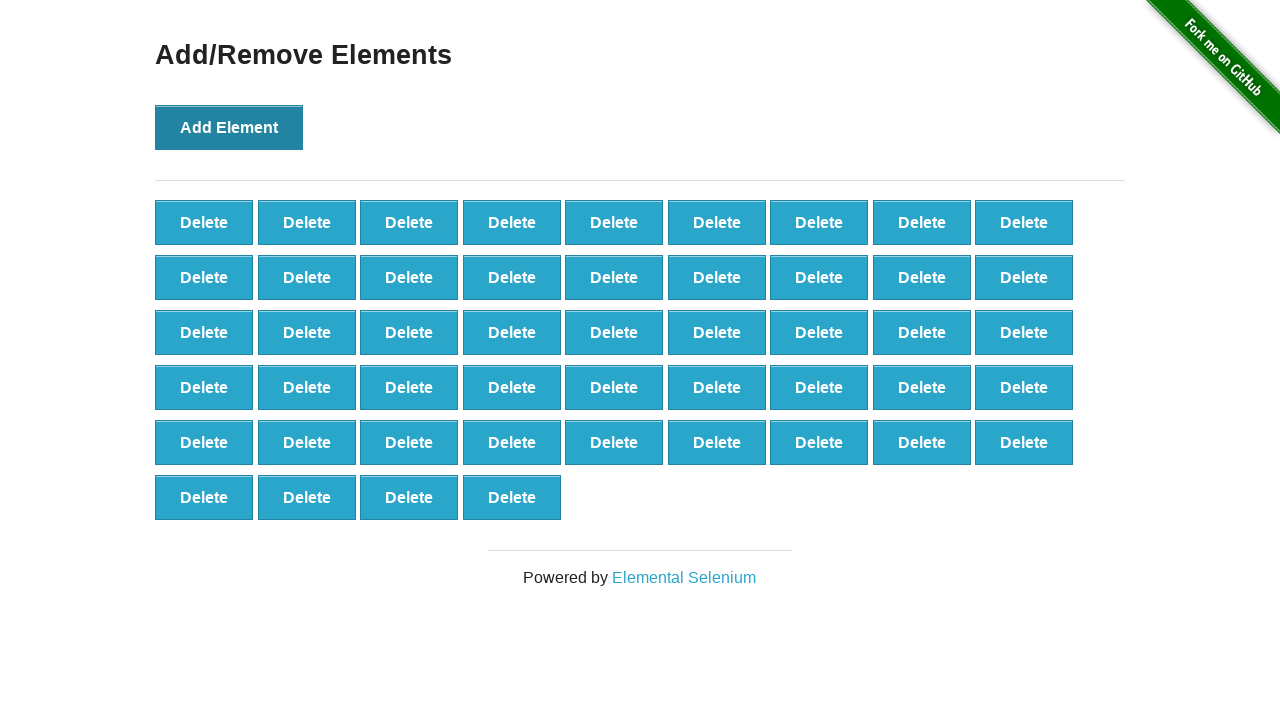

Clicked 'Add Element' button (iteration 50/100) at (229, 127) on xpath=//button[@onclick='addElement()']
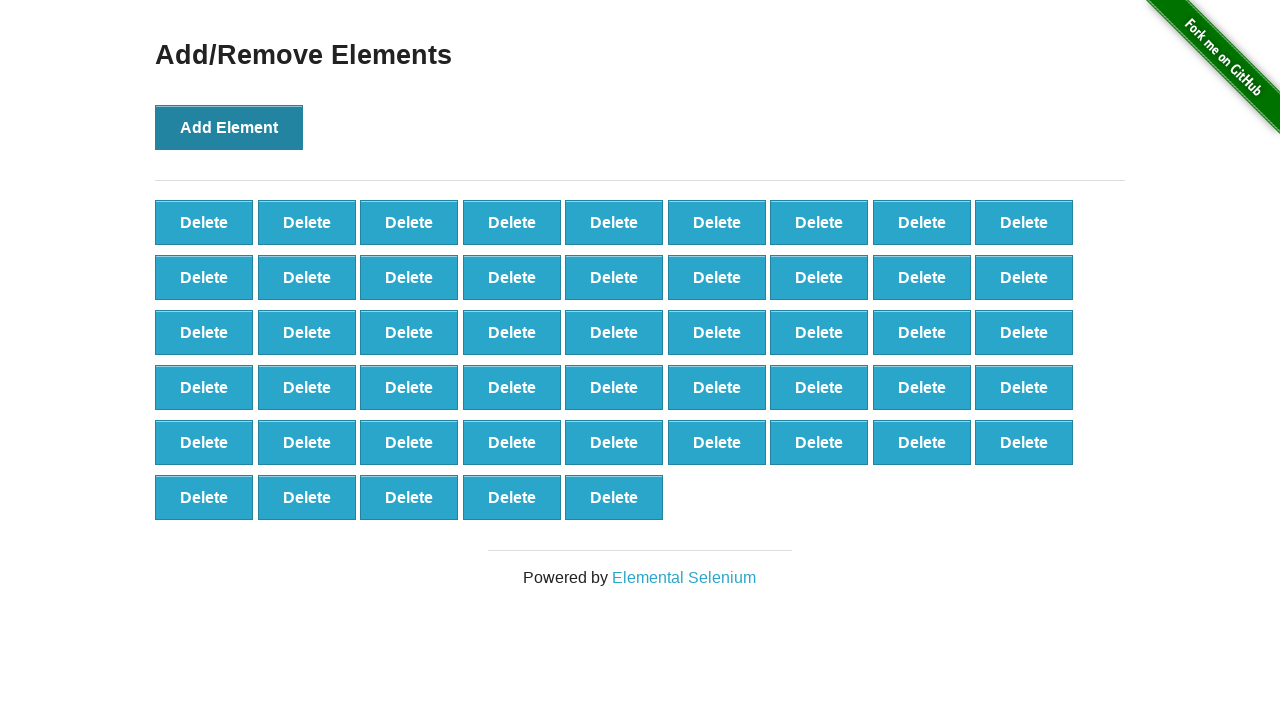

Clicked 'Add Element' button (iteration 51/100) at (229, 127) on xpath=//button[@onclick='addElement()']
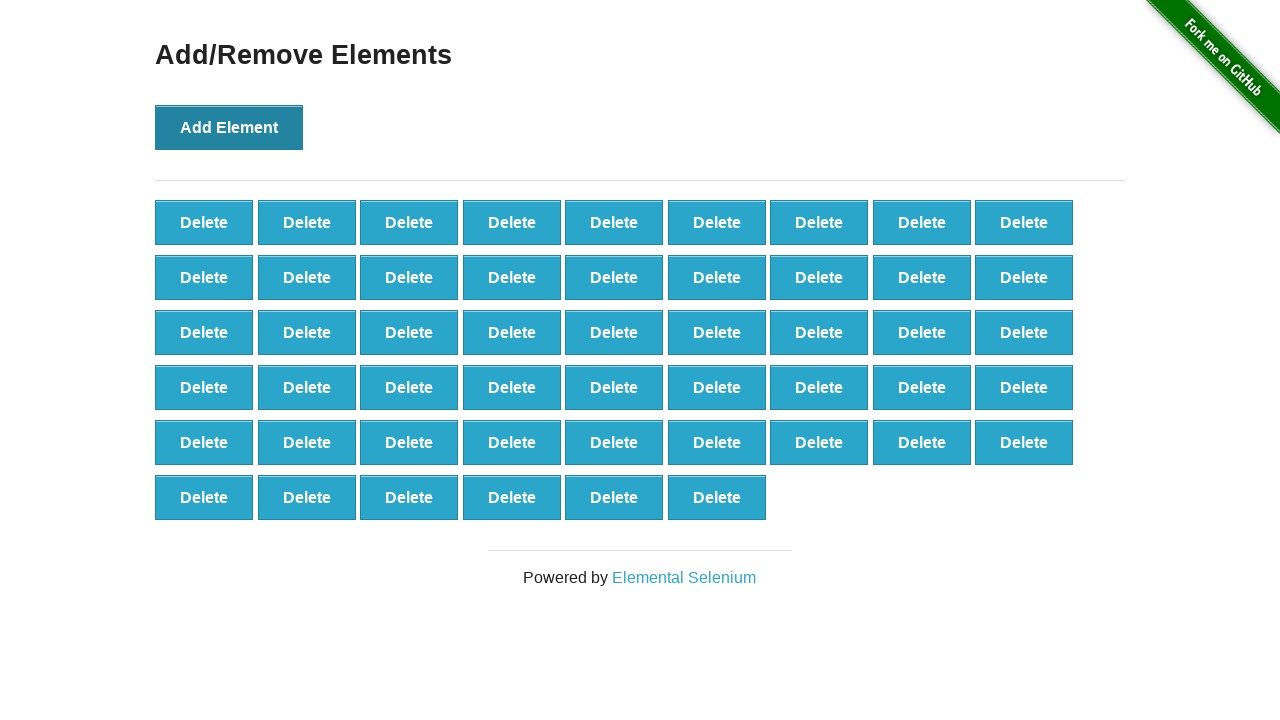

Clicked 'Add Element' button (iteration 52/100) at (229, 127) on xpath=//button[@onclick='addElement()']
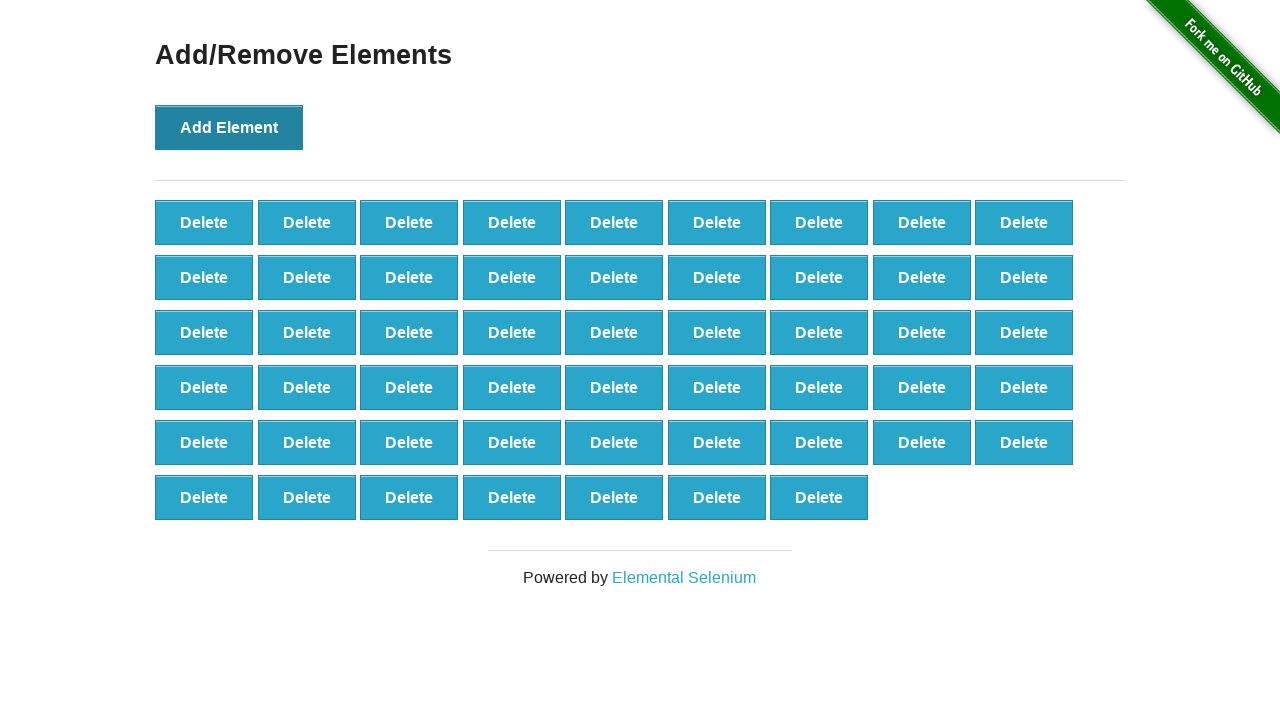

Clicked 'Add Element' button (iteration 53/100) at (229, 127) on xpath=//button[@onclick='addElement()']
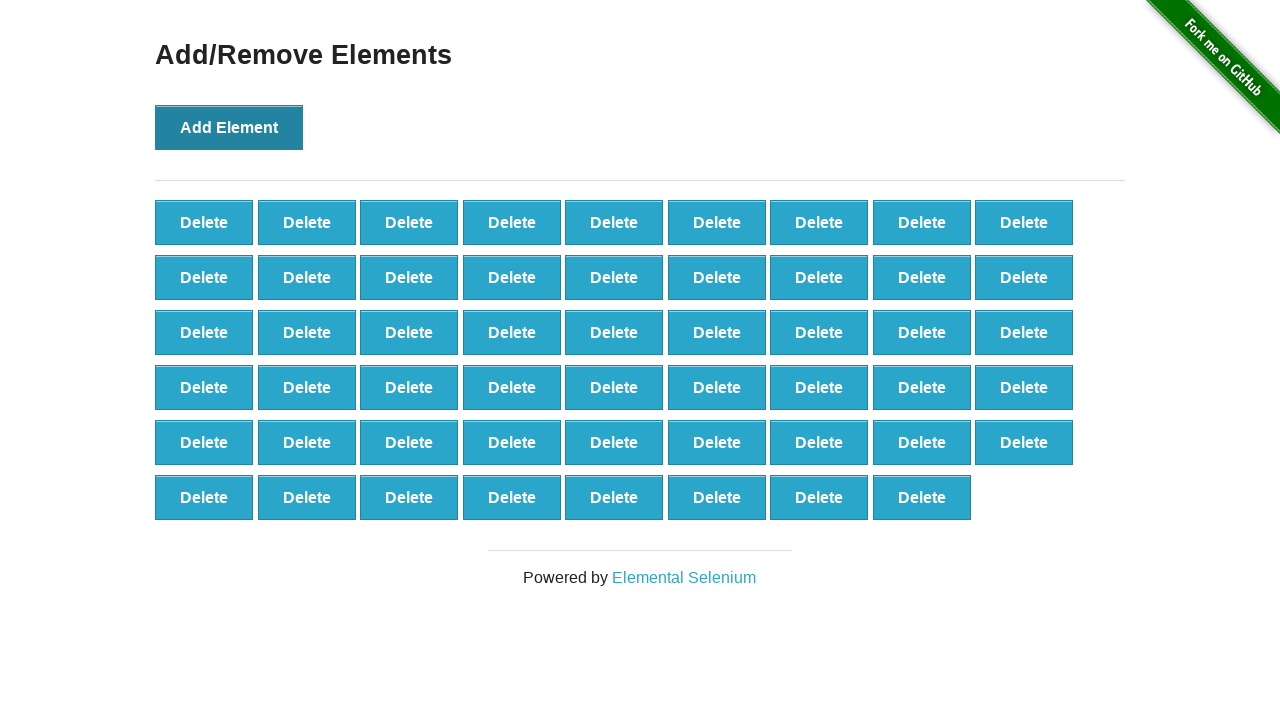

Clicked 'Add Element' button (iteration 54/100) at (229, 127) on xpath=//button[@onclick='addElement()']
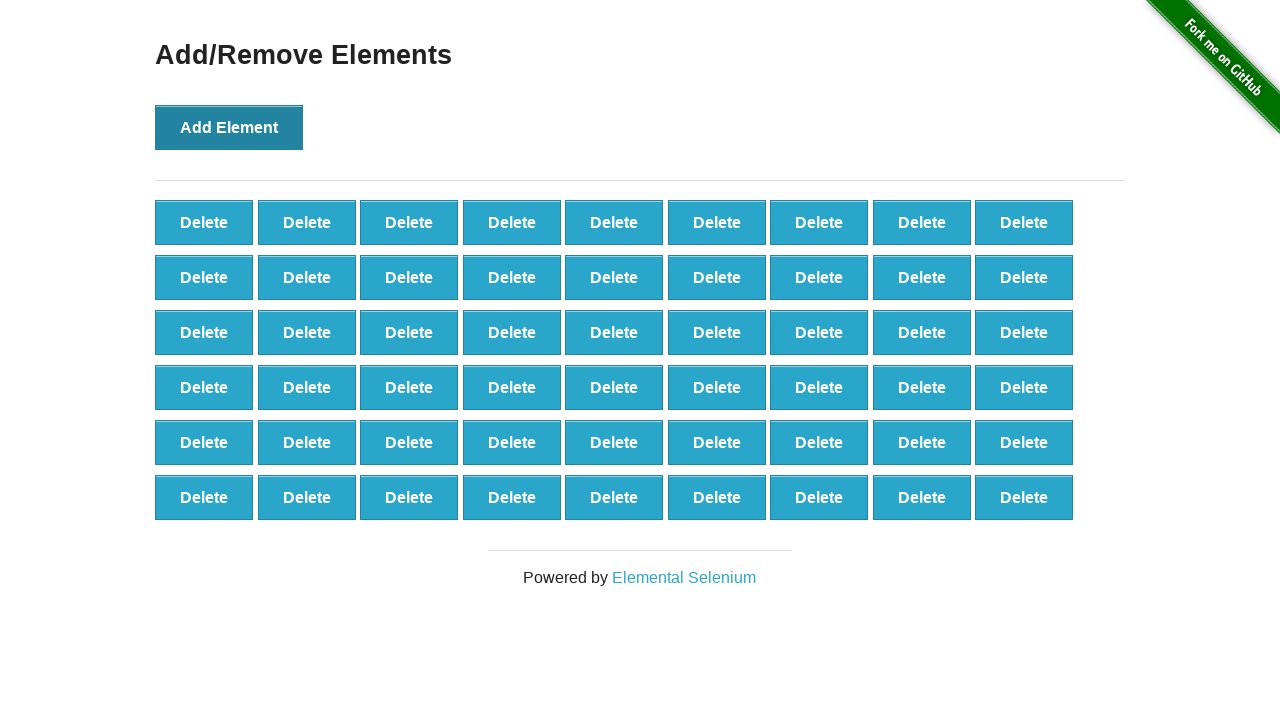

Clicked 'Add Element' button (iteration 55/100) at (229, 127) on xpath=//button[@onclick='addElement()']
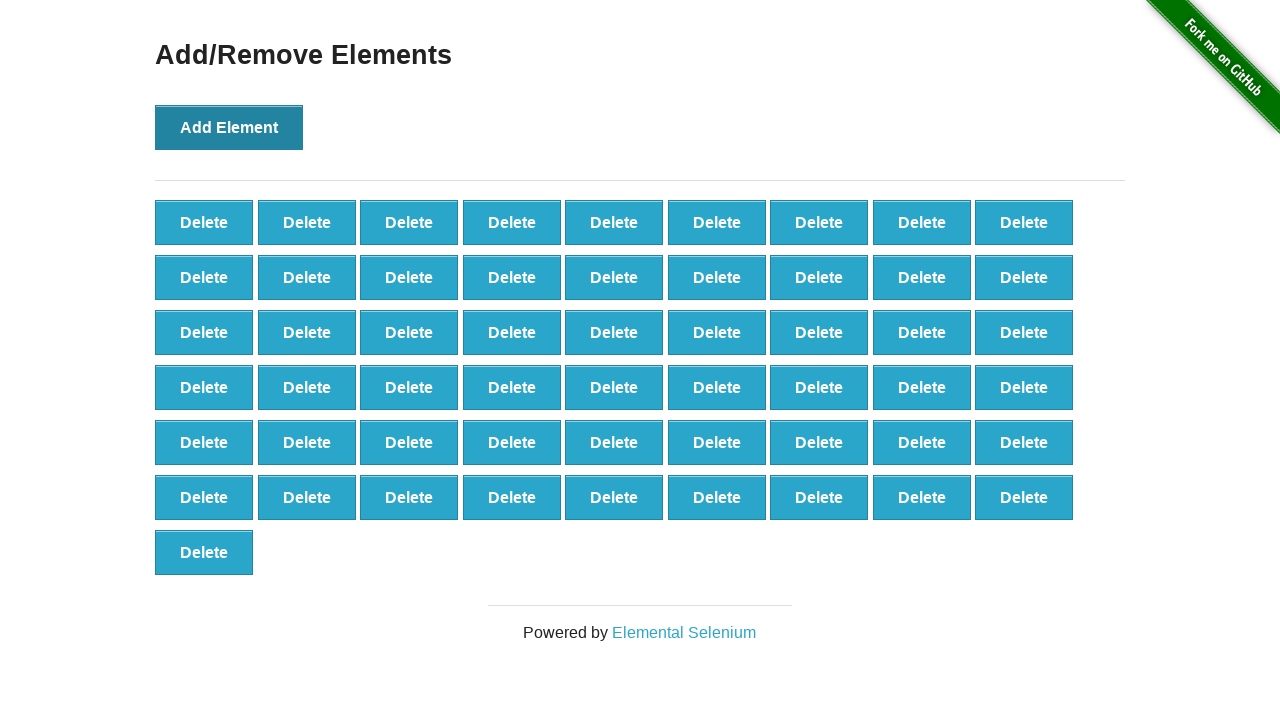

Clicked 'Add Element' button (iteration 56/100) at (229, 127) on xpath=//button[@onclick='addElement()']
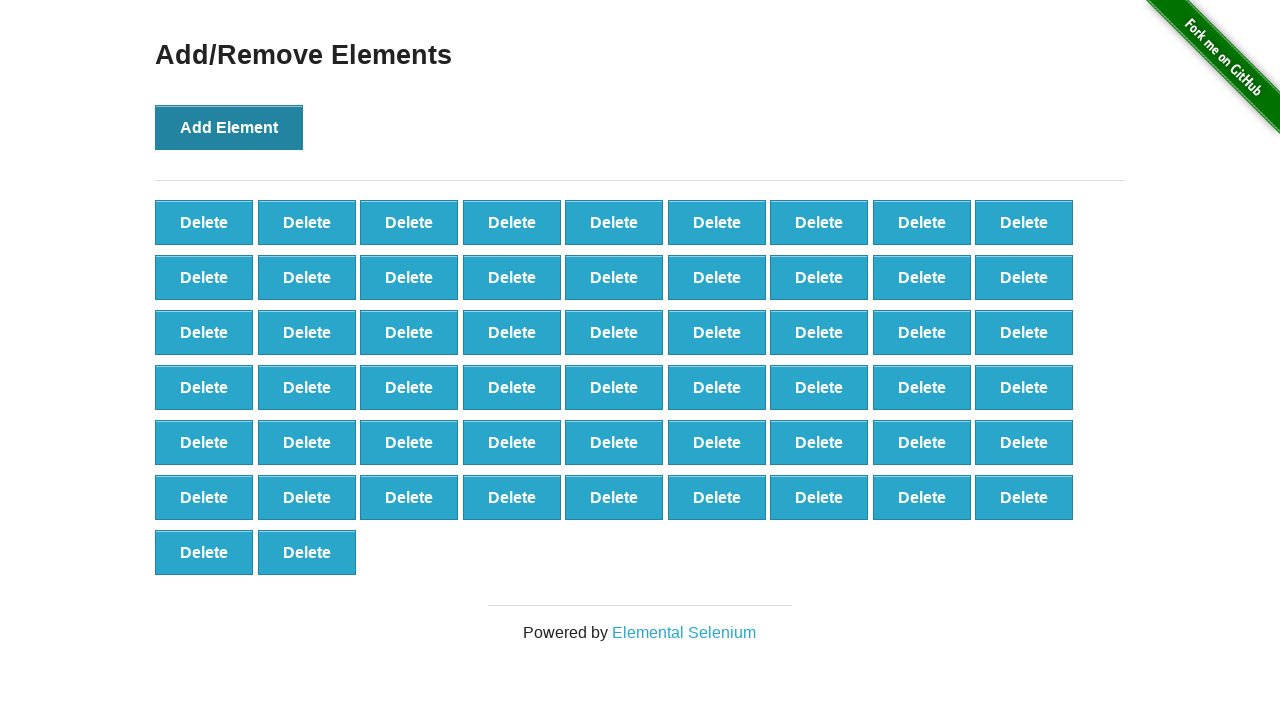

Clicked 'Add Element' button (iteration 57/100) at (229, 127) on xpath=//button[@onclick='addElement()']
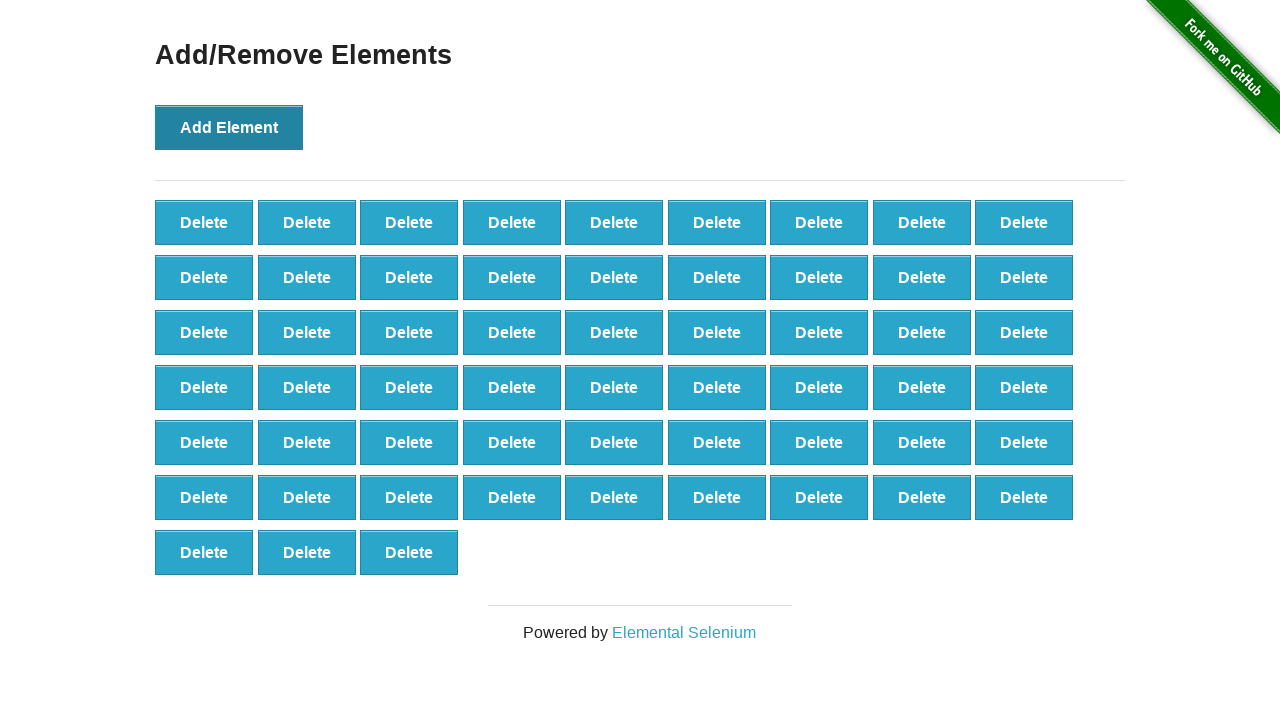

Clicked 'Add Element' button (iteration 58/100) at (229, 127) on xpath=//button[@onclick='addElement()']
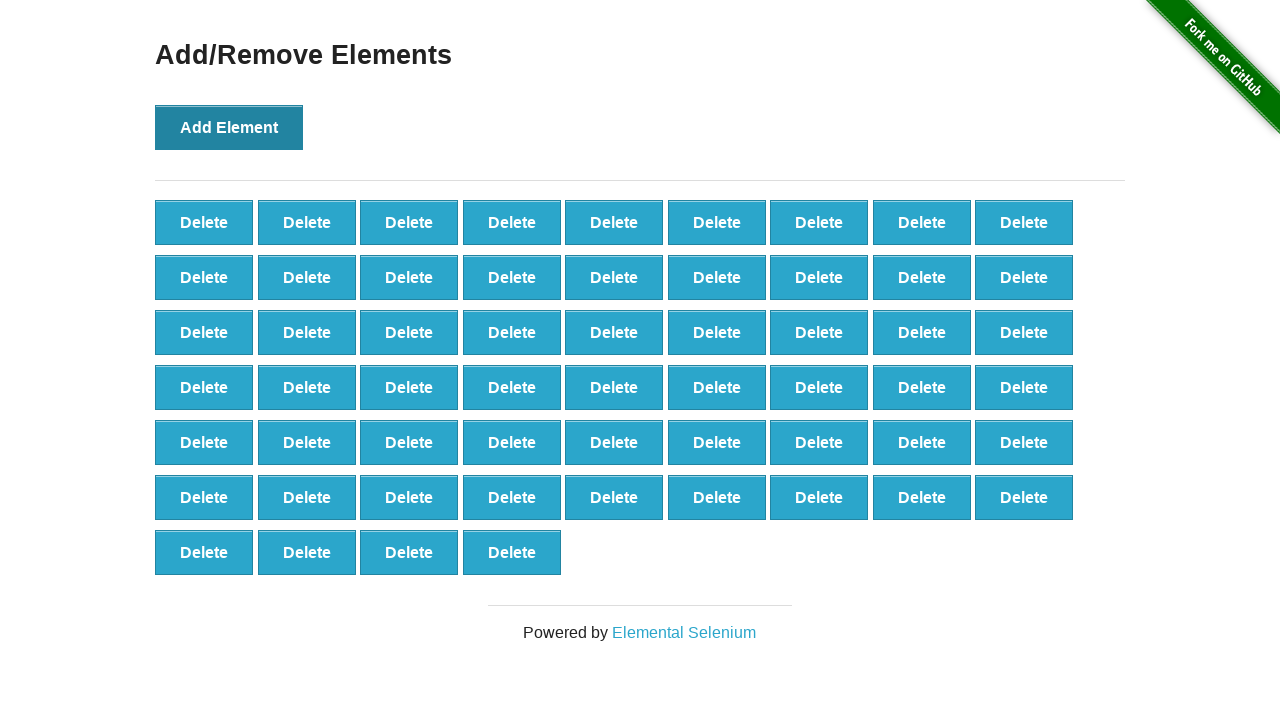

Clicked 'Add Element' button (iteration 59/100) at (229, 127) on xpath=//button[@onclick='addElement()']
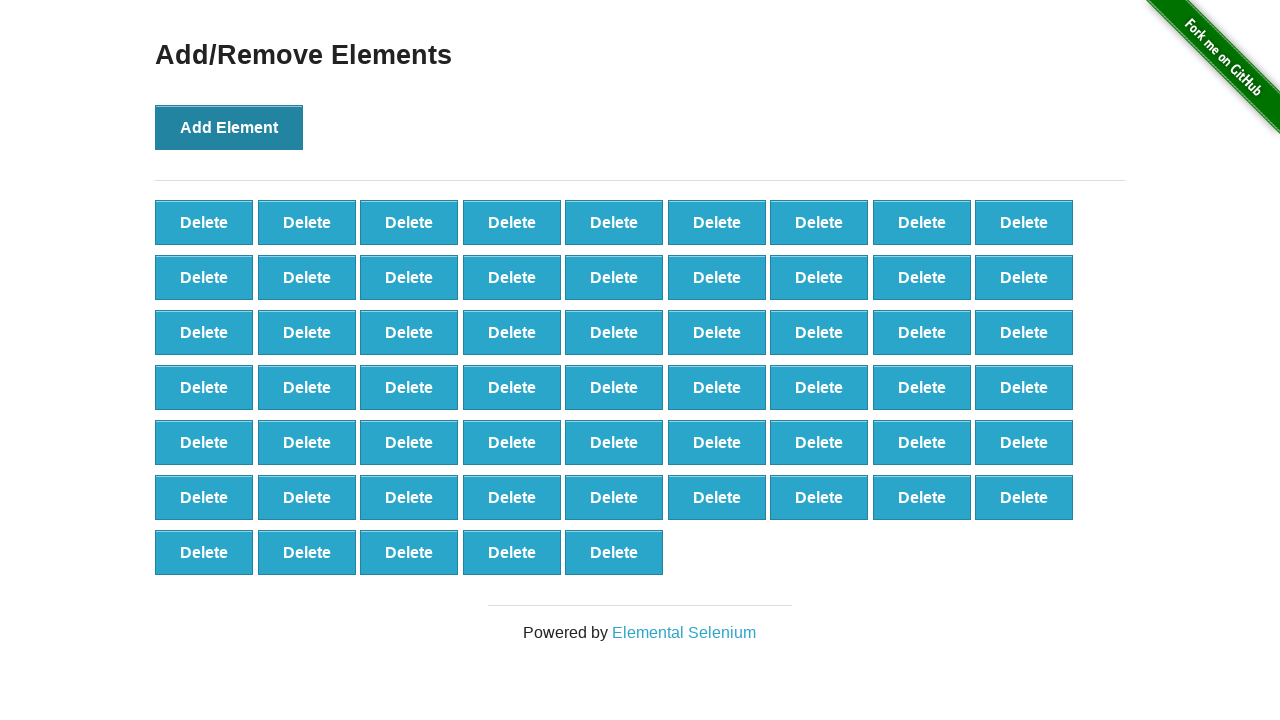

Clicked 'Add Element' button (iteration 60/100) at (229, 127) on xpath=//button[@onclick='addElement()']
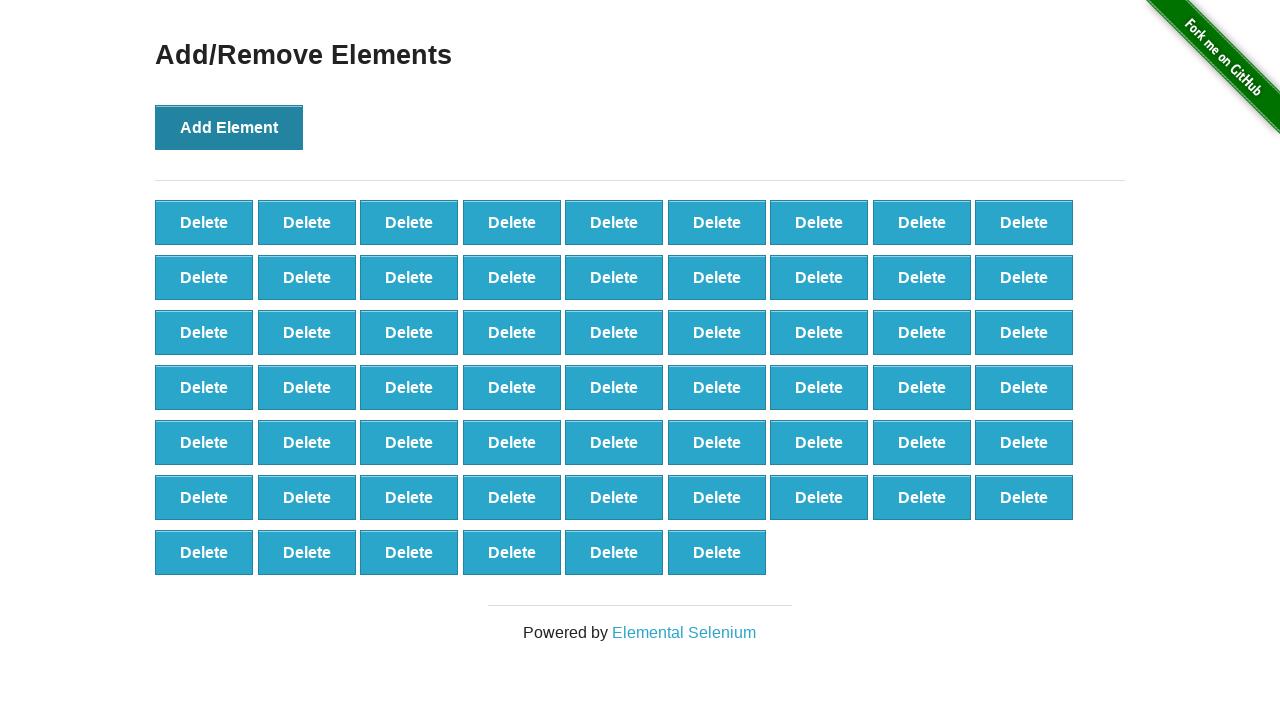

Clicked 'Add Element' button (iteration 61/100) at (229, 127) on xpath=//button[@onclick='addElement()']
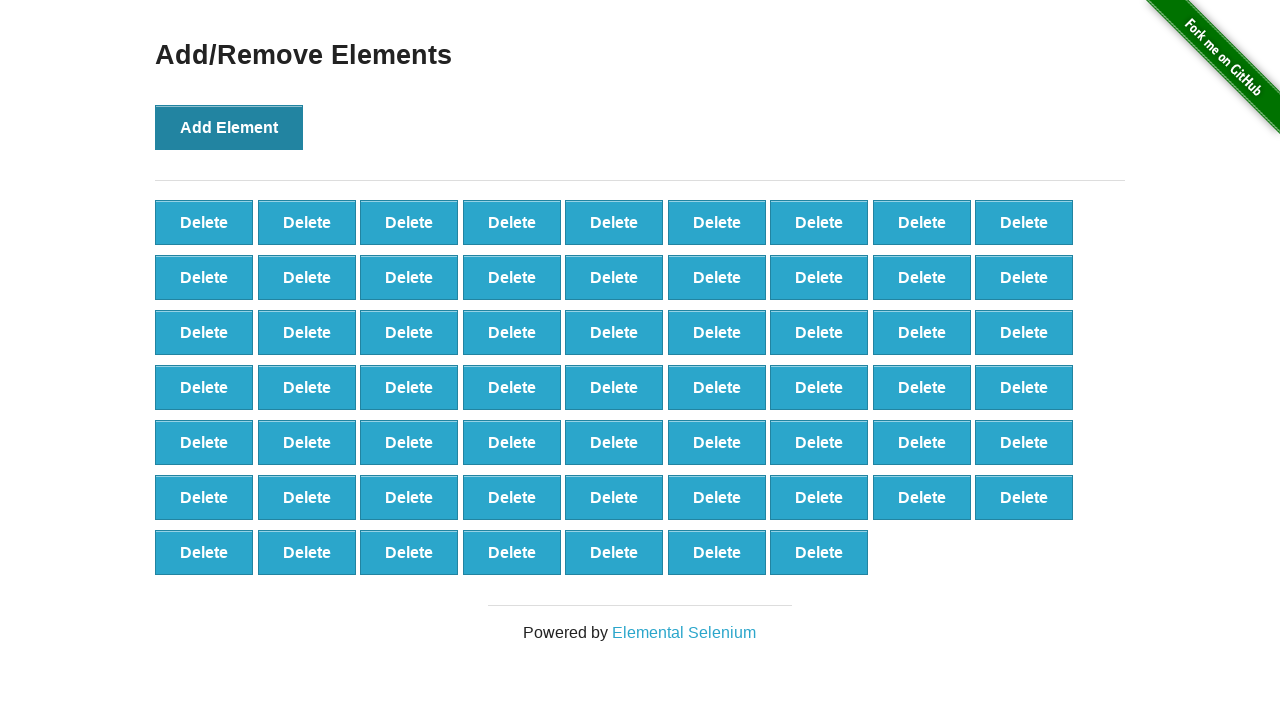

Clicked 'Add Element' button (iteration 62/100) at (229, 127) on xpath=//button[@onclick='addElement()']
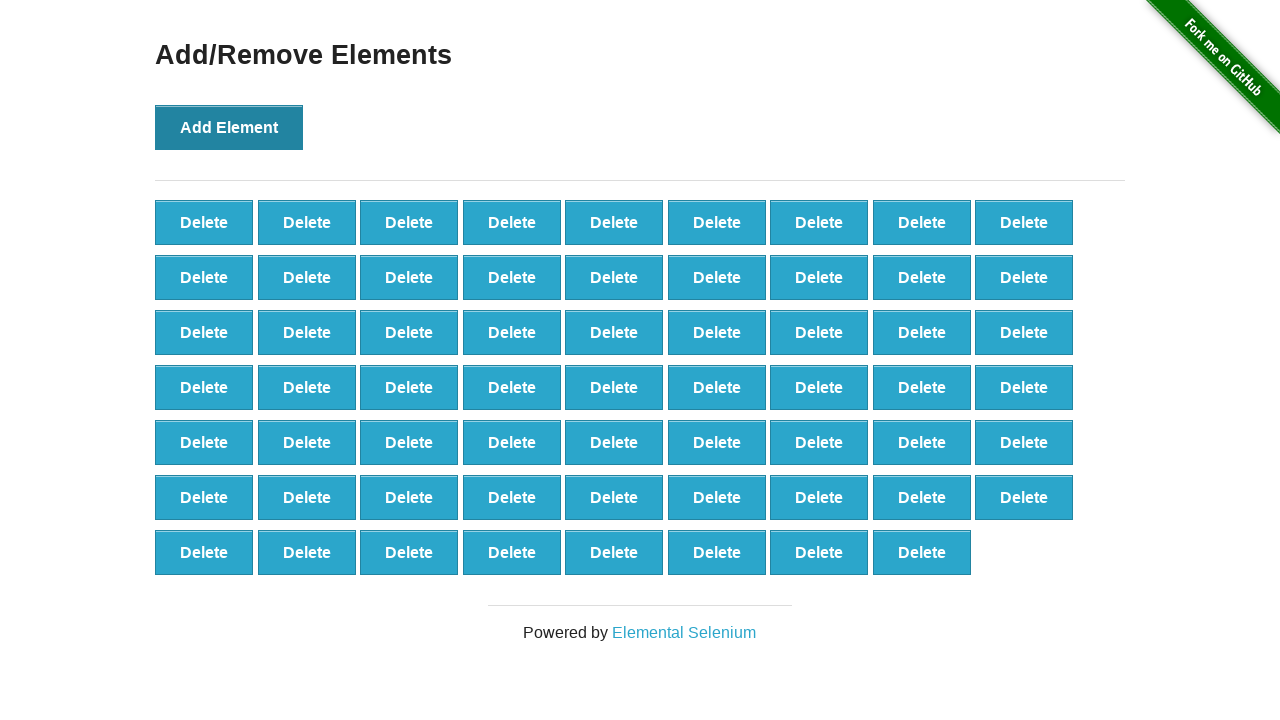

Clicked 'Add Element' button (iteration 63/100) at (229, 127) on xpath=//button[@onclick='addElement()']
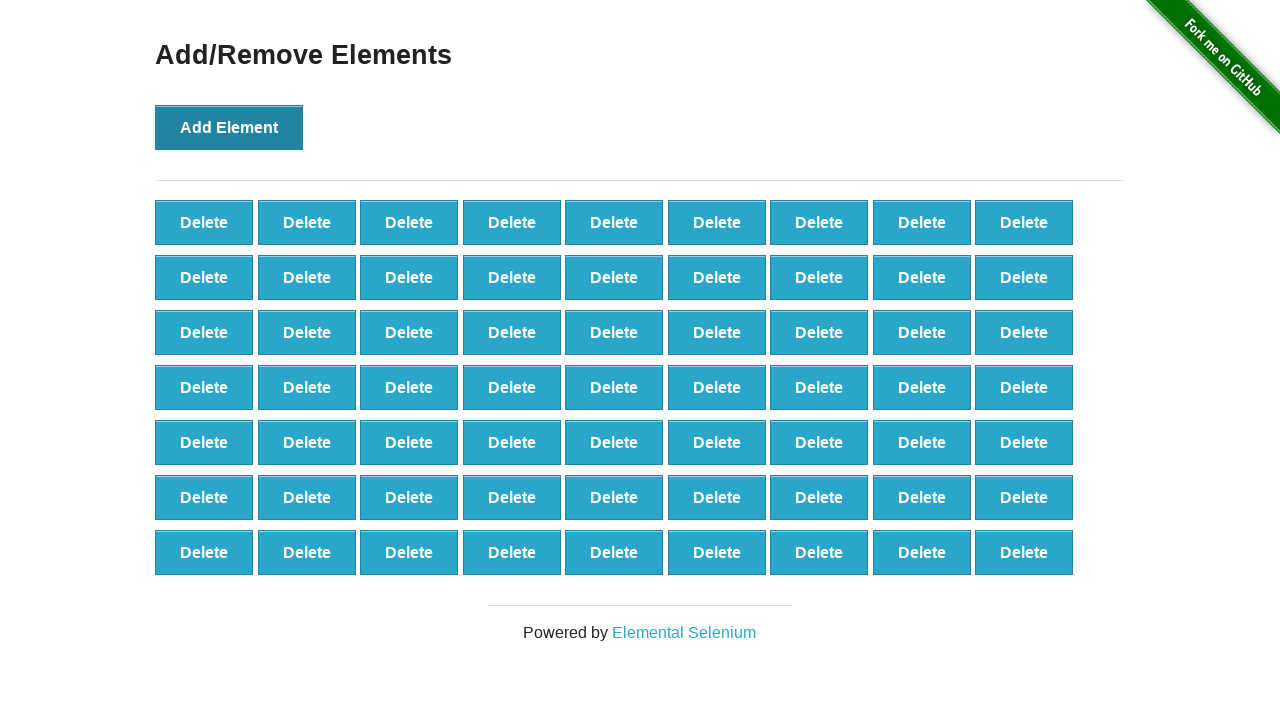

Clicked 'Add Element' button (iteration 64/100) at (229, 127) on xpath=//button[@onclick='addElement()']
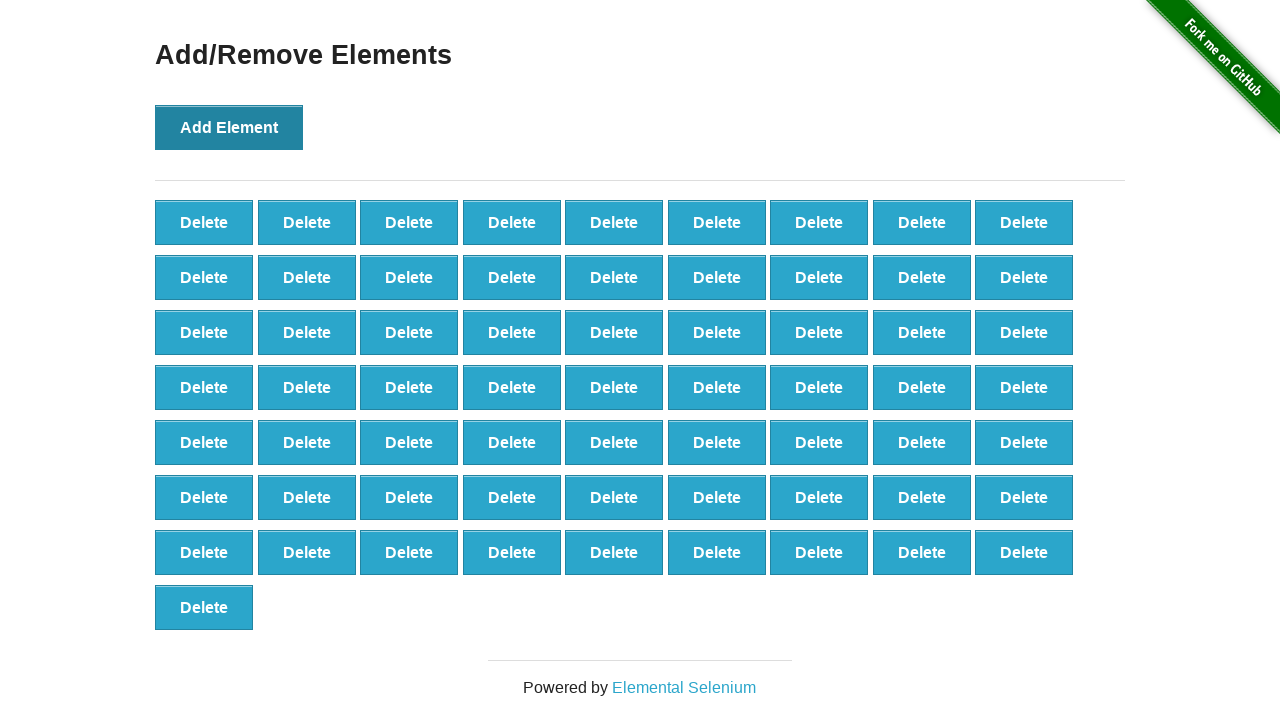

Clicked 'Add Element' button (iteration 65/100) at (229, 127) on xpath=//button[@onclick='addElement()']
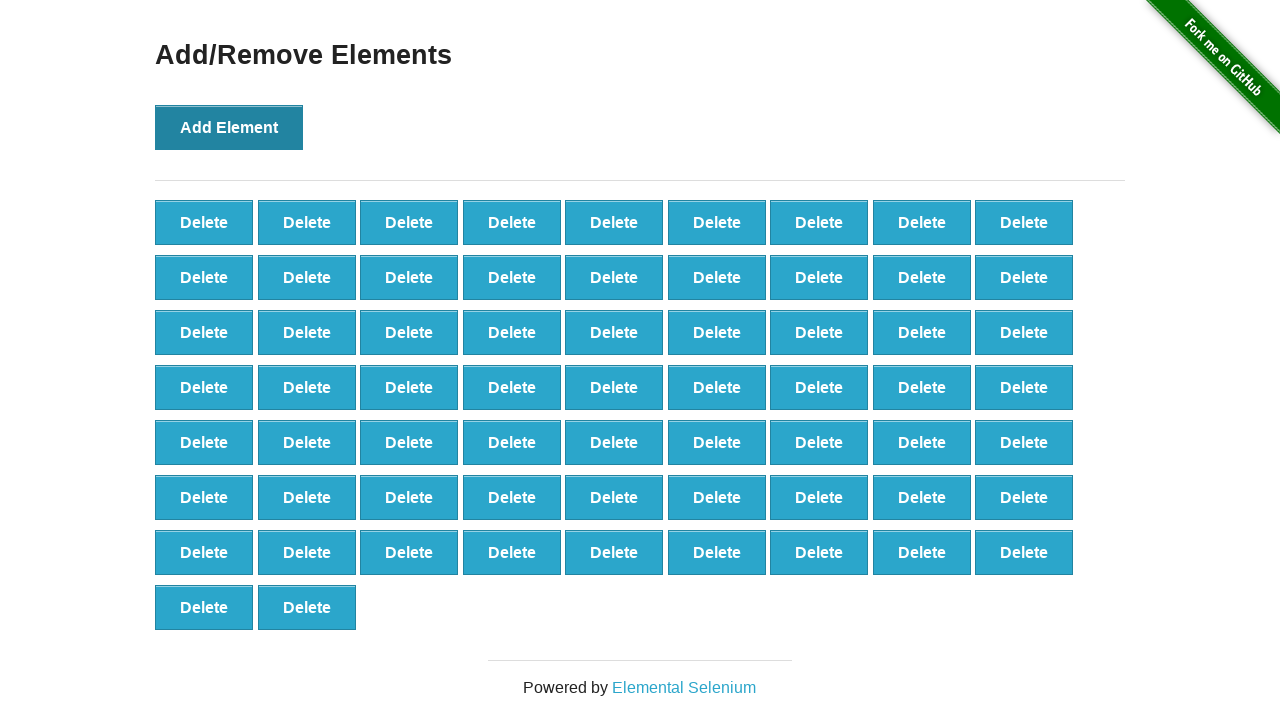

Clicked 'Add Element' button (iteration 66/100) at (229, 127) on xpath=//button[@onclick='addElement()']
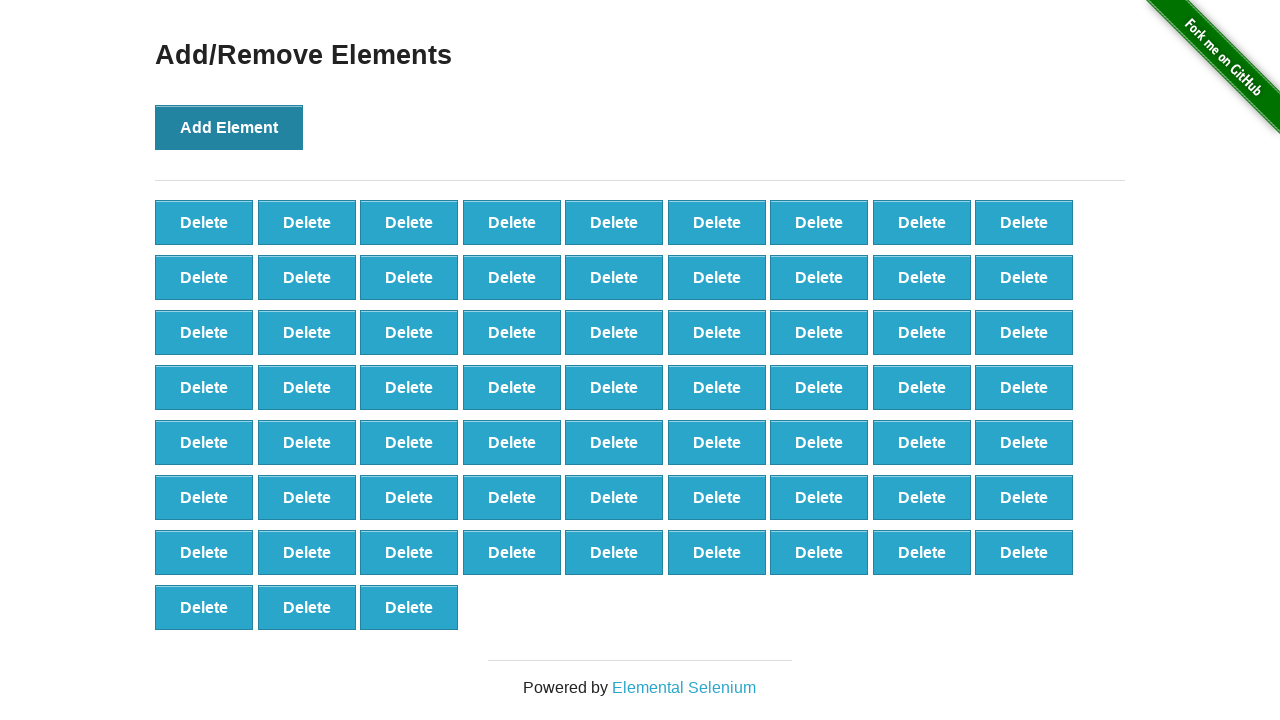

Clicked 'Add Element' button (iteration 67/100) at (229, 127) on xpath=//button[@onclick='addElement()']
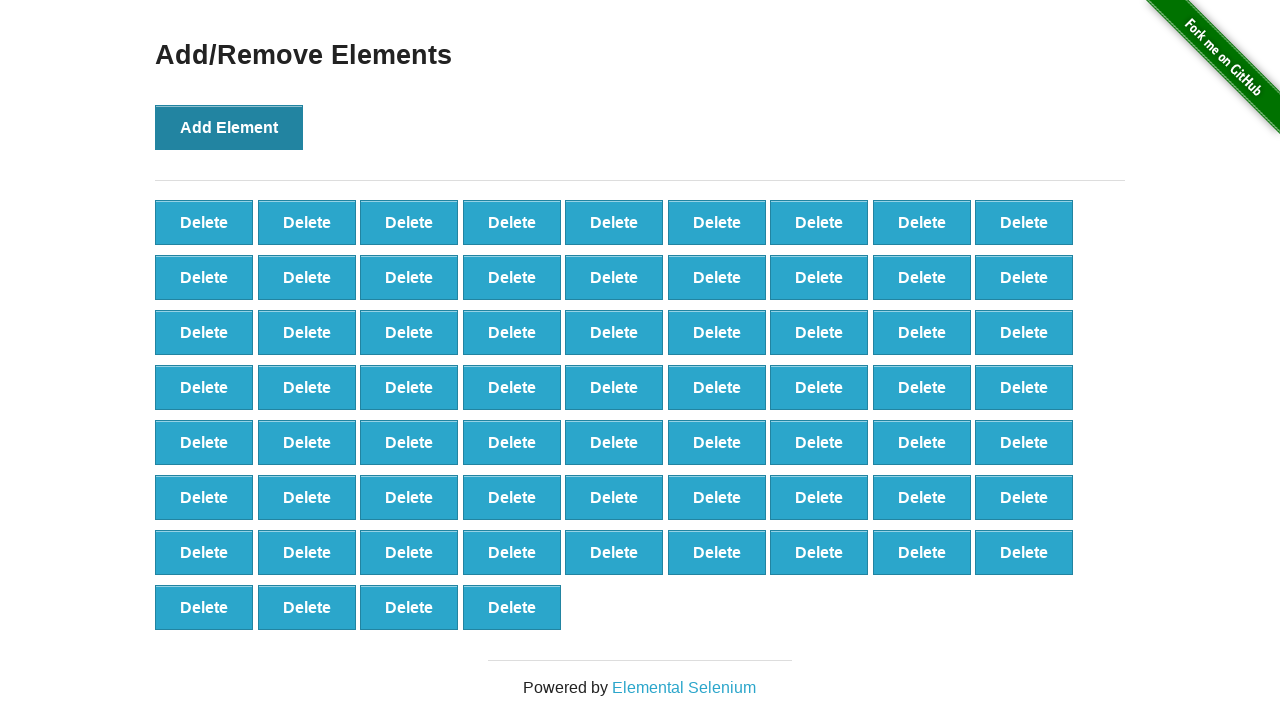

Clicked 'Add Element' button (iteration 68/100) at (229, 127) on xpath=//button[@onclick='addElement()']
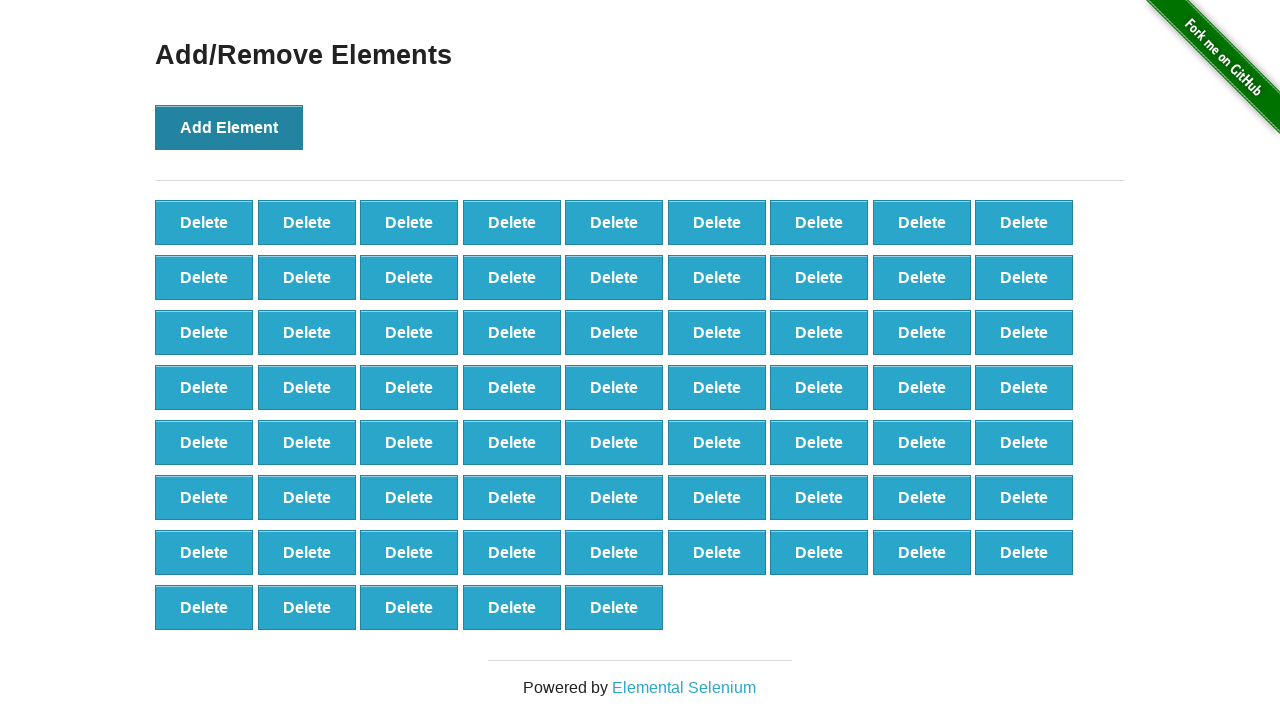

Clicked 'Add Element' button (iteration 69/100) at (229, 127) on xpath=//button[@onclick='addElement()']
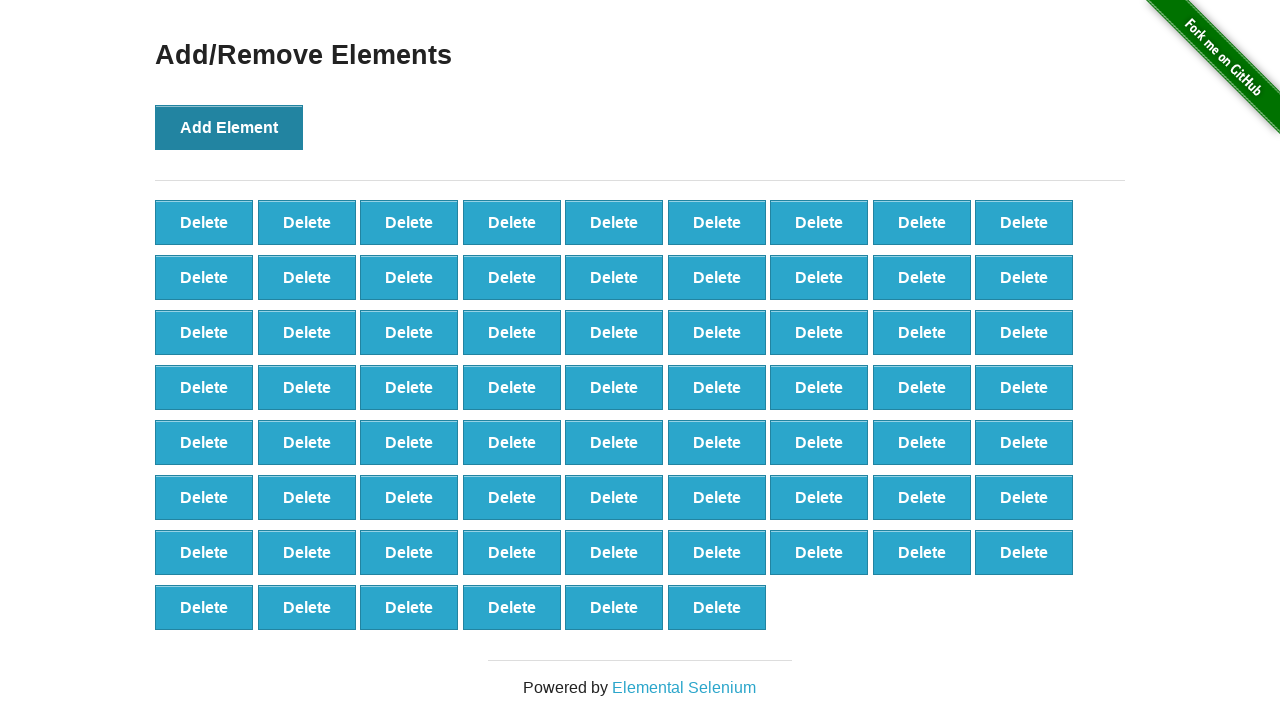

Clicked 'Add Element' button (iteration 70/100) at (229, 127) on xpath=//button[@onclick='addElement()']
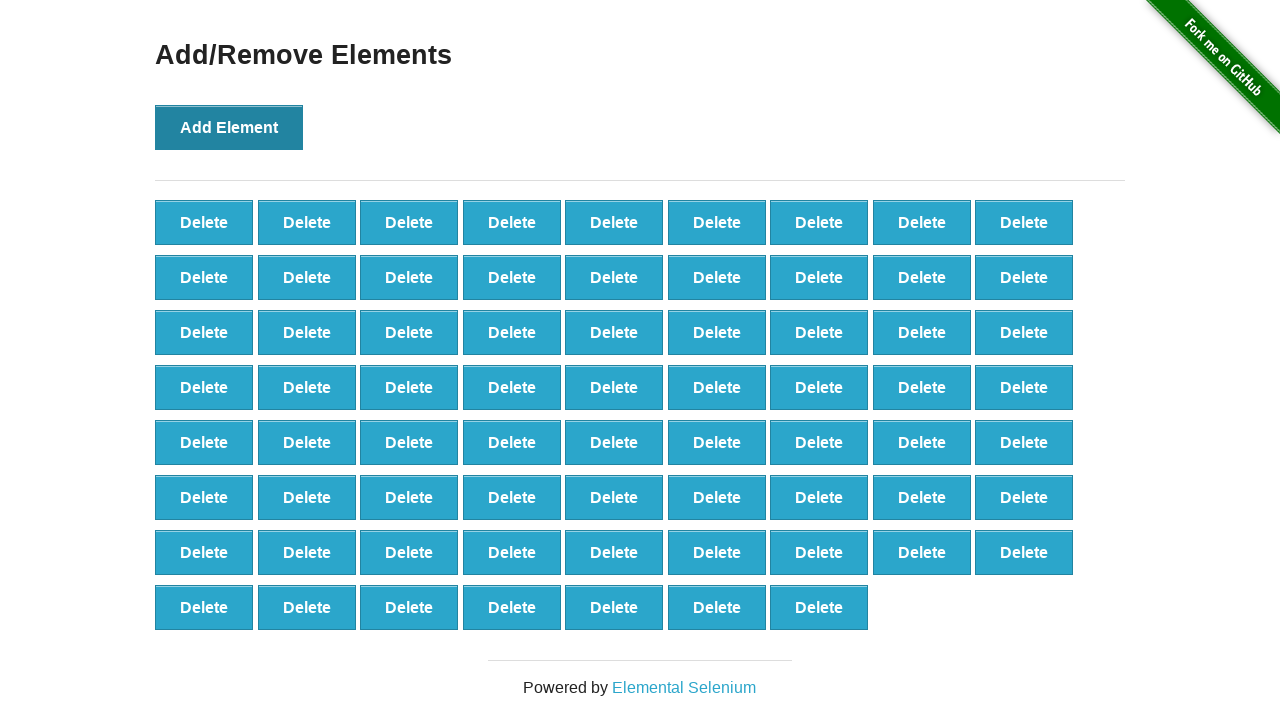

Clicked 'Add Element' button (iteration 71/100) at (229, 127) on xpath=//button[@onclick='addElement()']
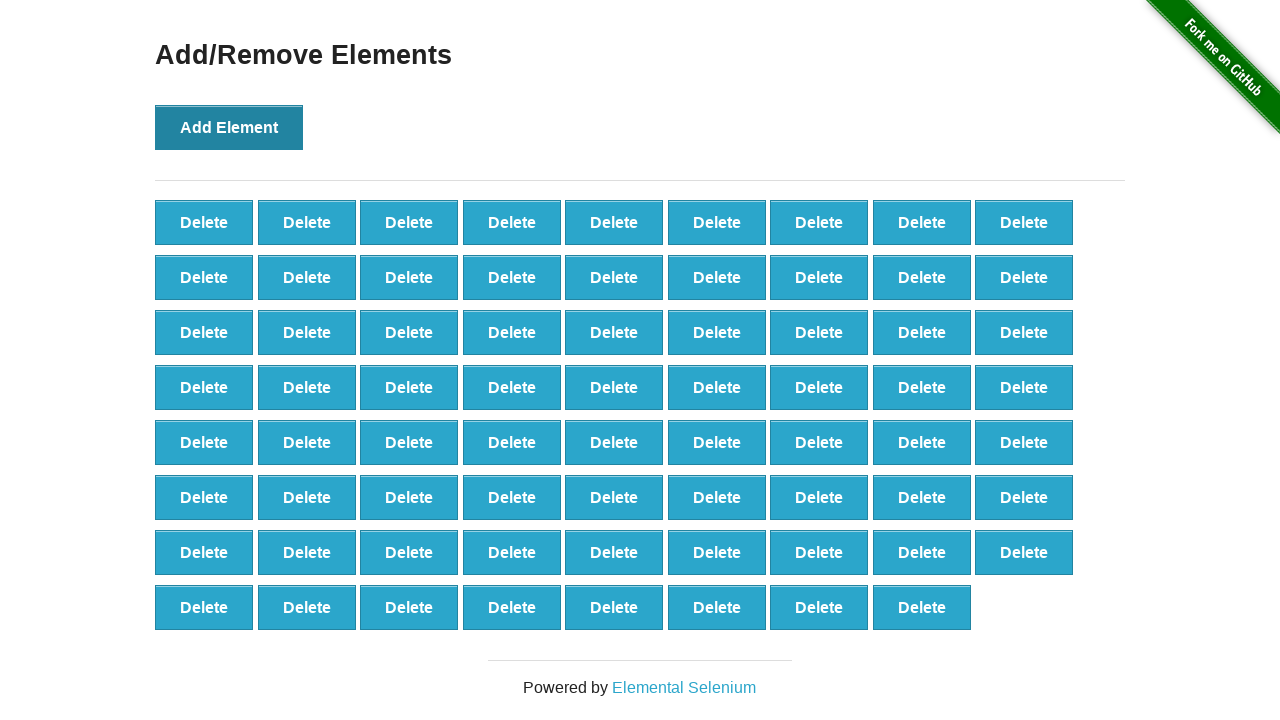

Clicked 'Add Element' button (iteration 72/100) at (229, 127) on xpath=//button[@onclick='addElement()']
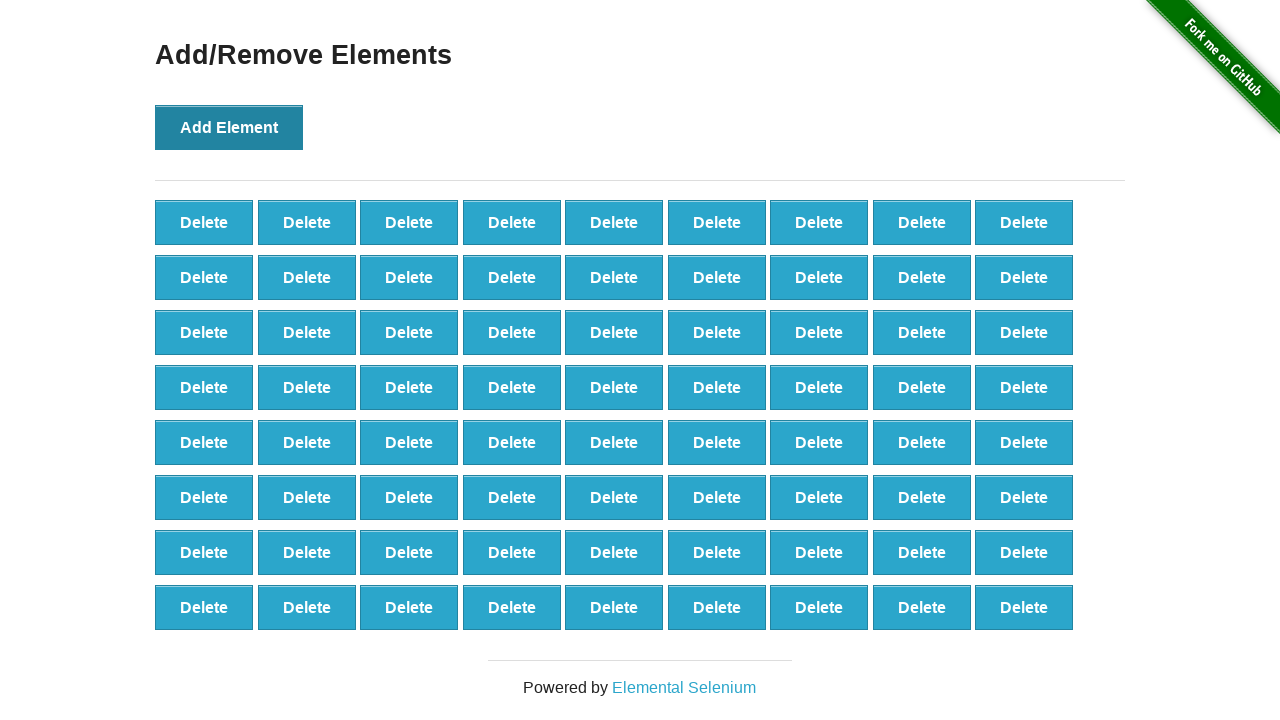

Clicked 'Add Element' button (iteration 73/100) at (229, 127) on xpath=//button[@onclick='addElement()']
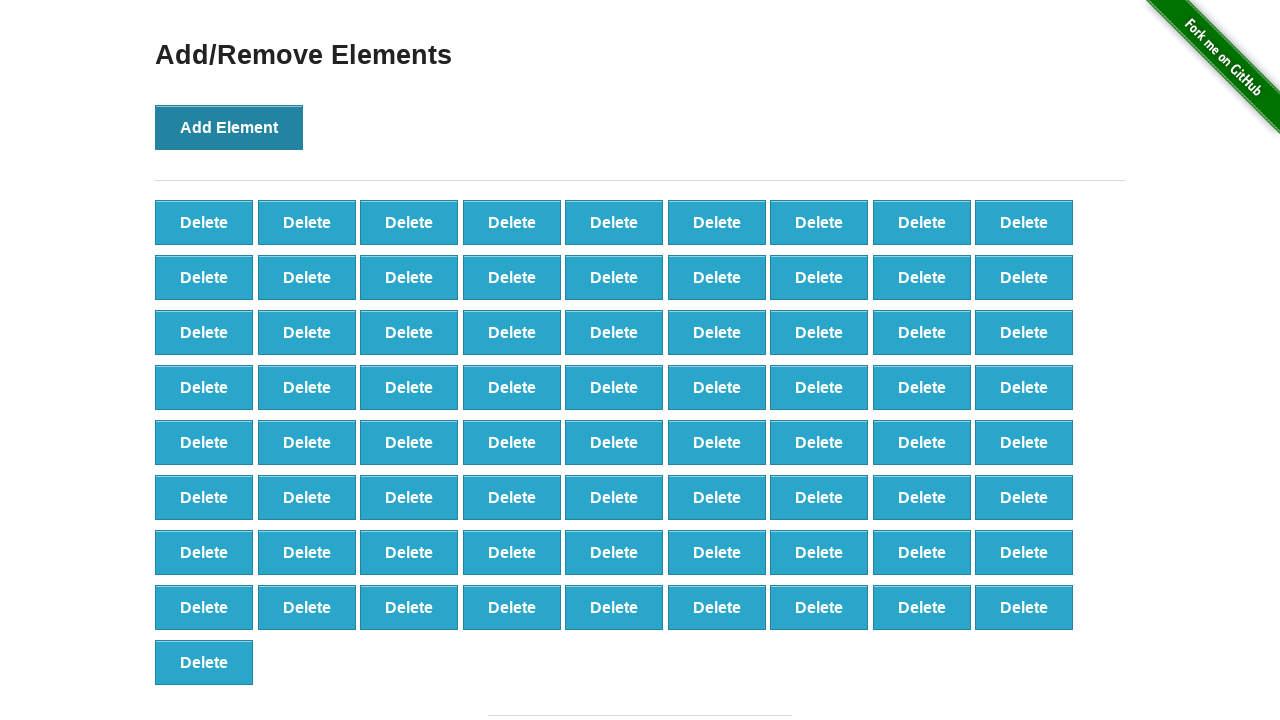

Clicked 'Add Element' button (iteration 74/100) at (229, 127) on xpath=//button[@onclick='addElement()']
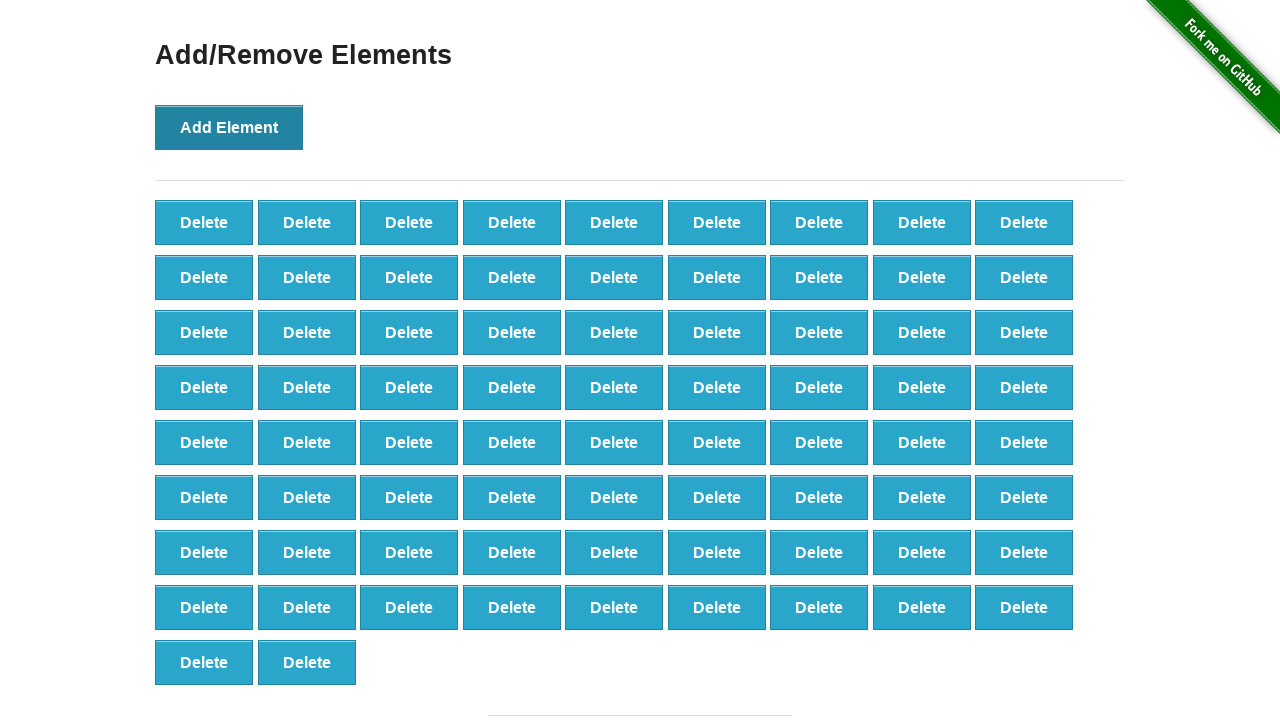

Clicked 'Add Element' button (iteration 75/100) at (229, 127) on xpath=//button[@onclick='addElement()']
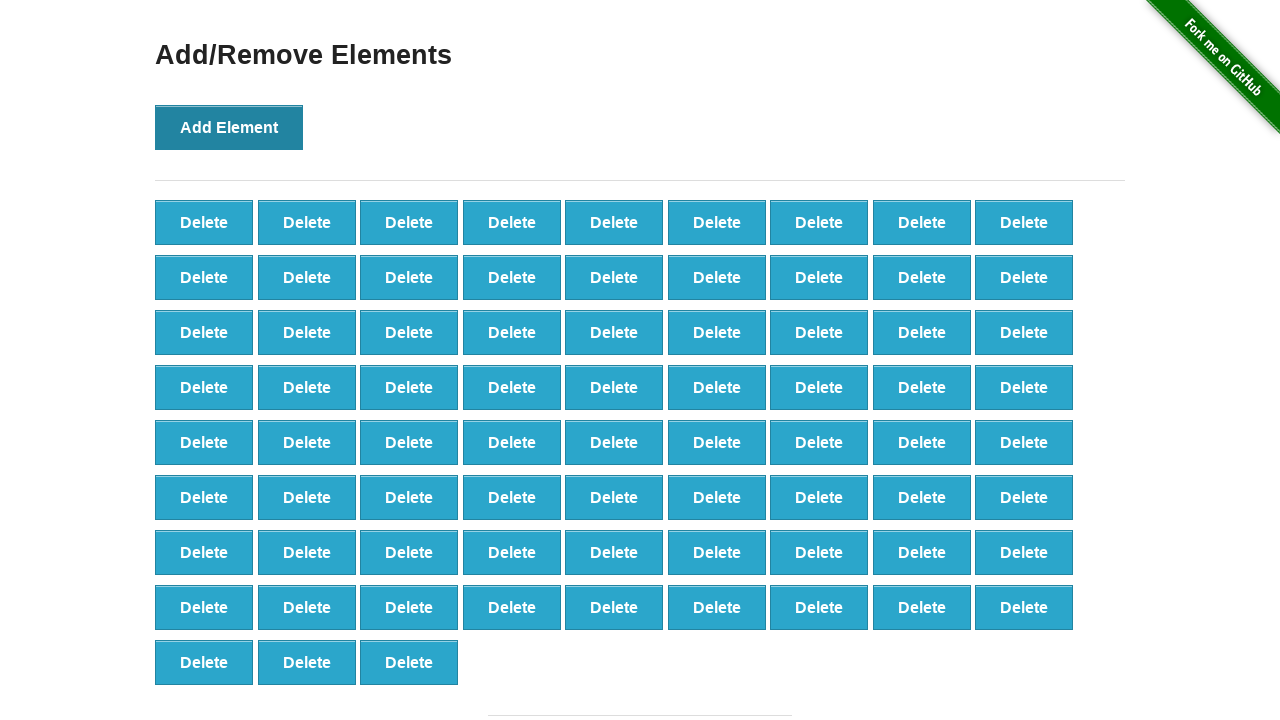

Clicked 'Add Element' button (iteration 76/100) at (229, 127) on xpath=//button[@onclick='addElement()']
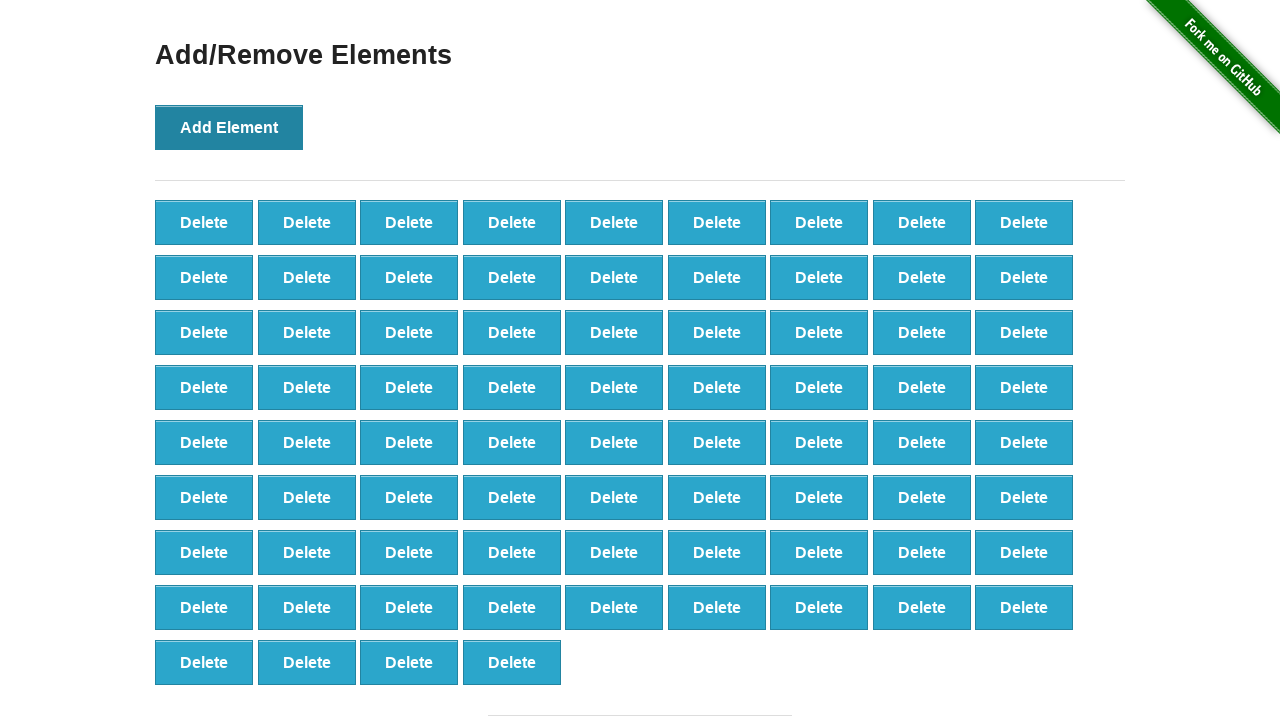

Clicked 'Add Element' button (iteration 77/100) at (229, 127) on xpath=//button[@onclick='addElement()']
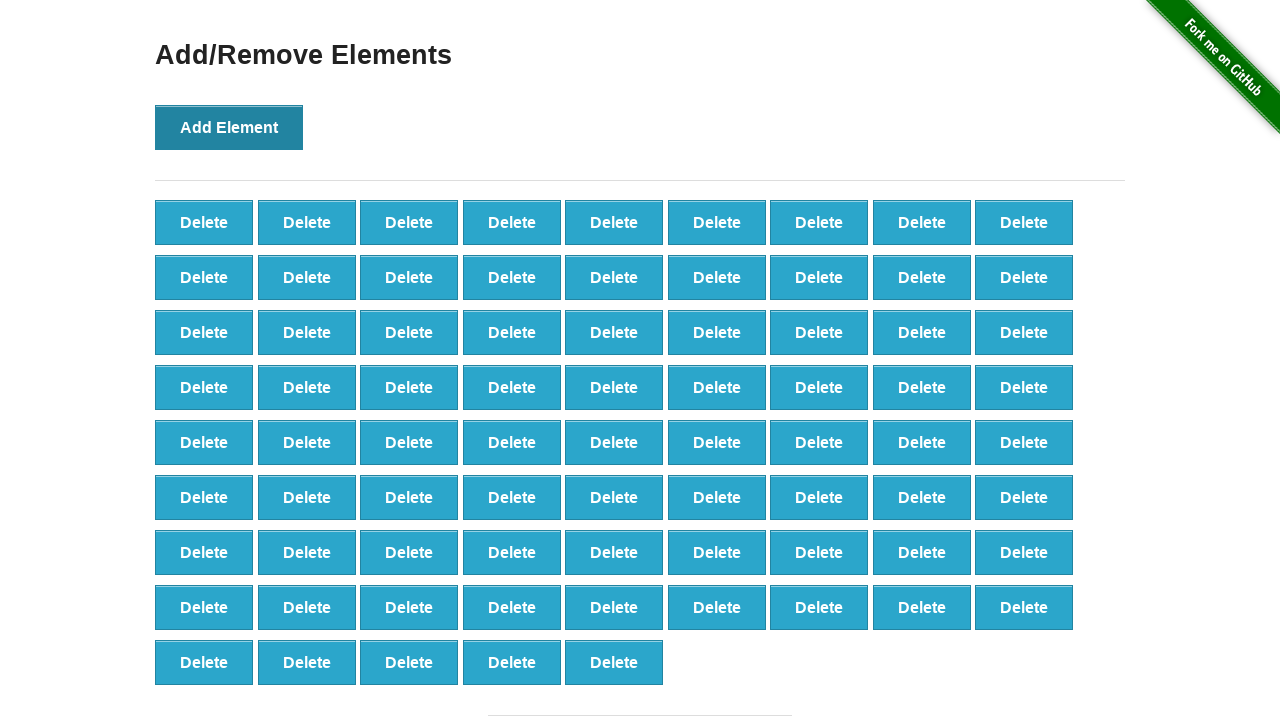

Clicked 'Add Element' button (iteration 78/100) at (229, 127) on xpath=//button[@onclick='addElement()']
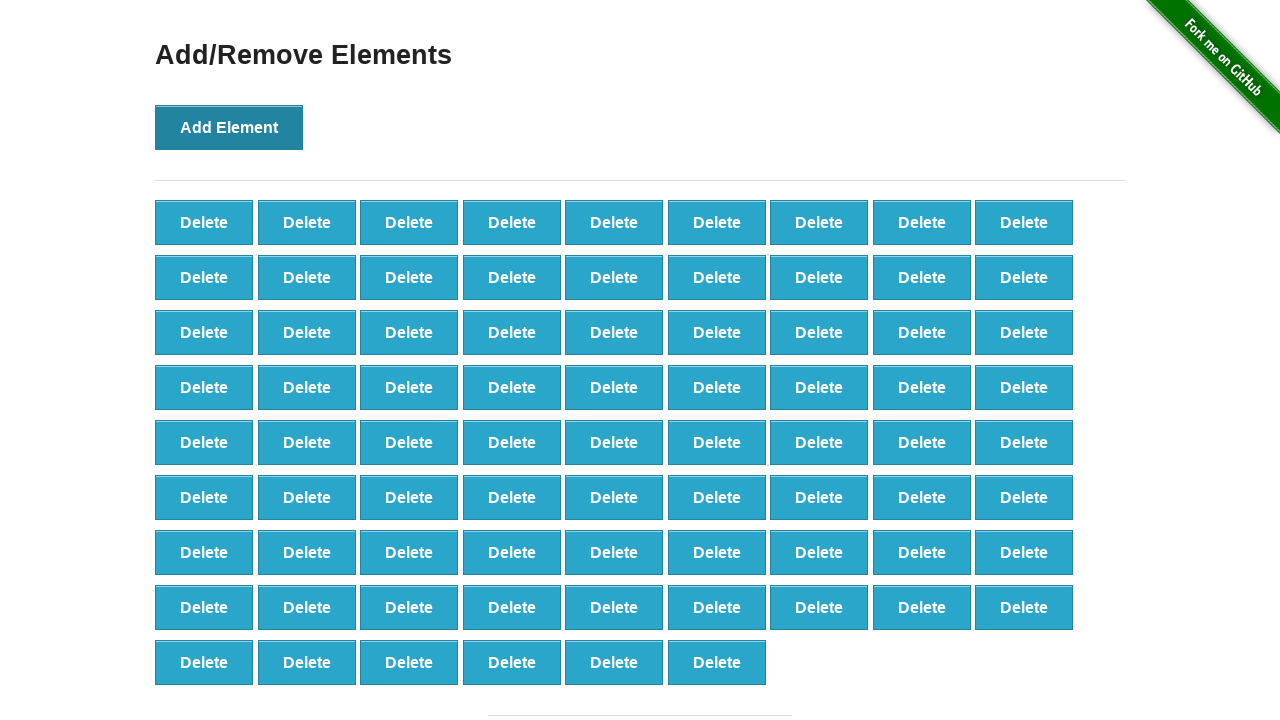

Clicked 'Add Element' button (iteration 79/100) at (229, 127) on xpath=//button[@onclick='addElement()']
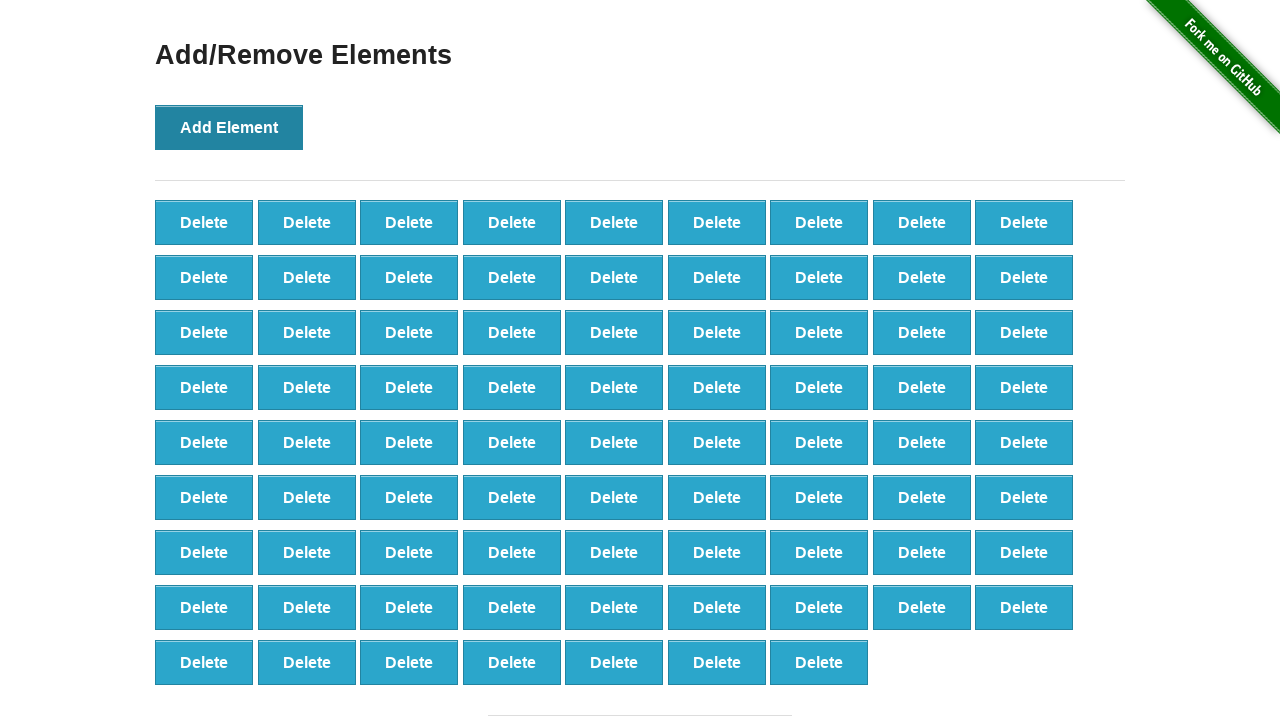

Clicked 'Add Element' button (iteration 80/100) at (229, 127) on xpath=//button[@onclick='addElement()']
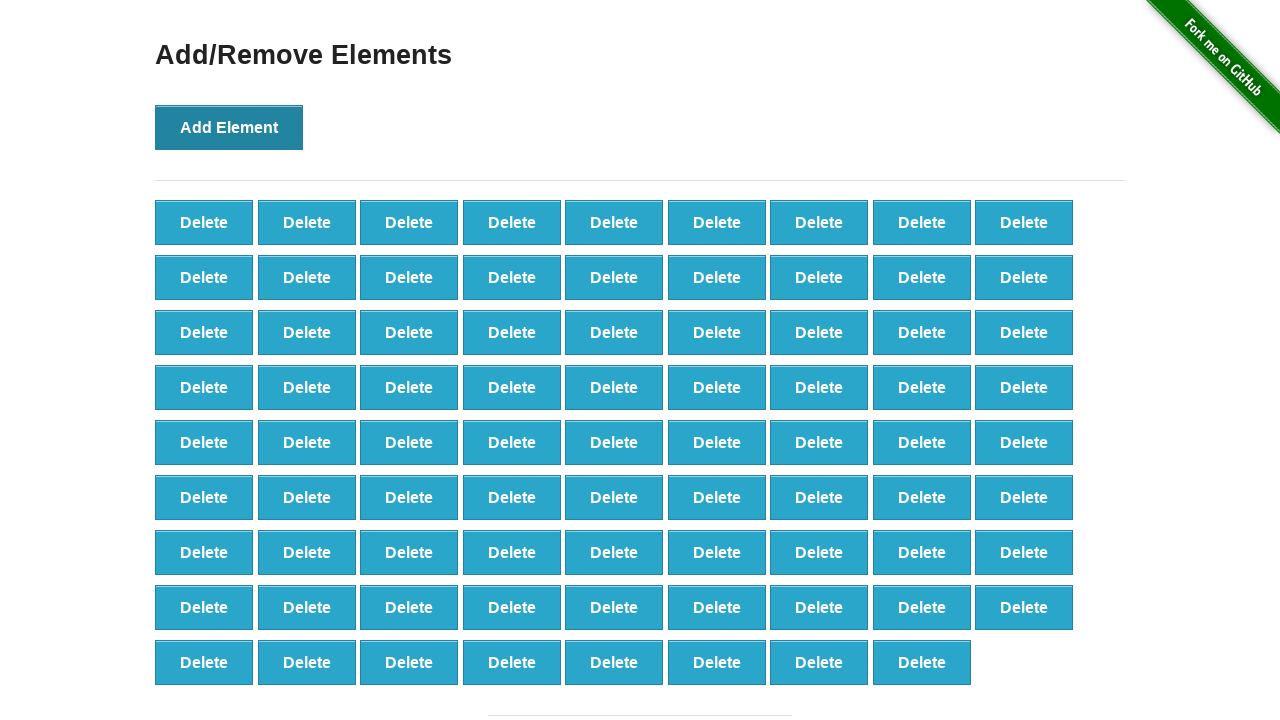

Clicked 'Add Element' button (iteration 81/100) at (229, 127) on xpath=//button[@onclick='addElement()']
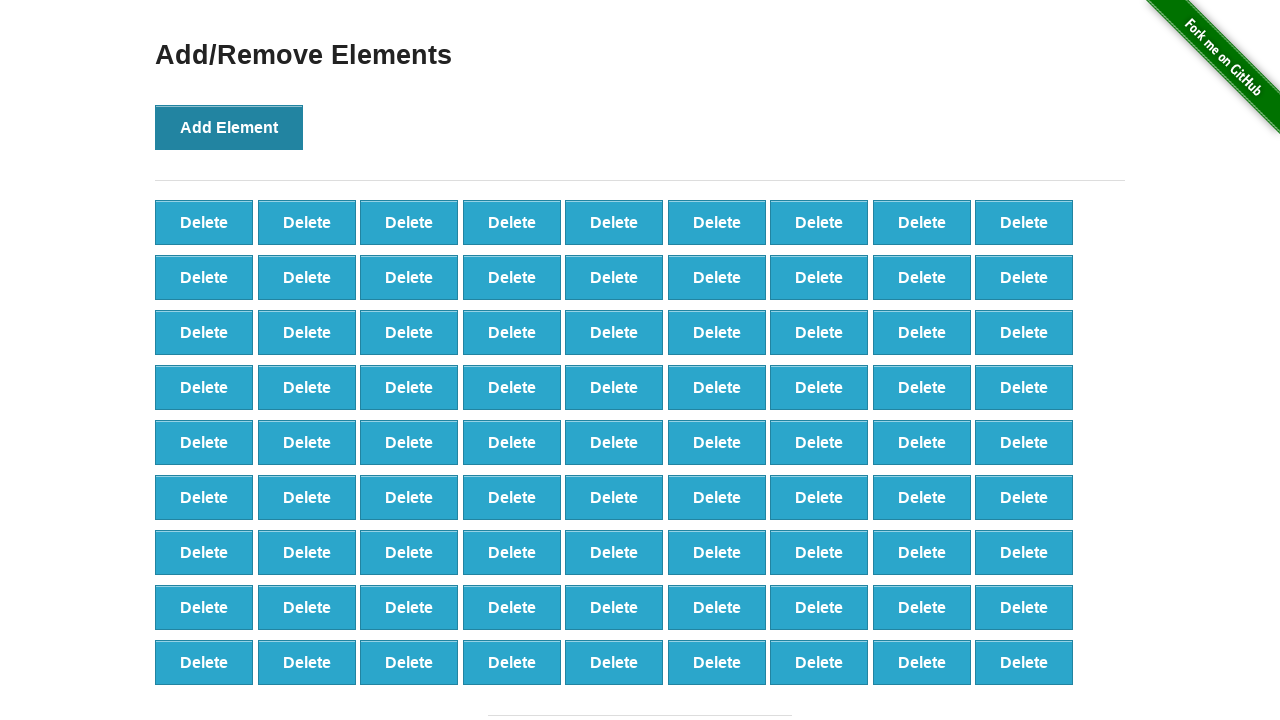

Clicked 'Add Element' button (iteration 82/100) at (229, 127) on xpath=//button[@onclick='addElement()']
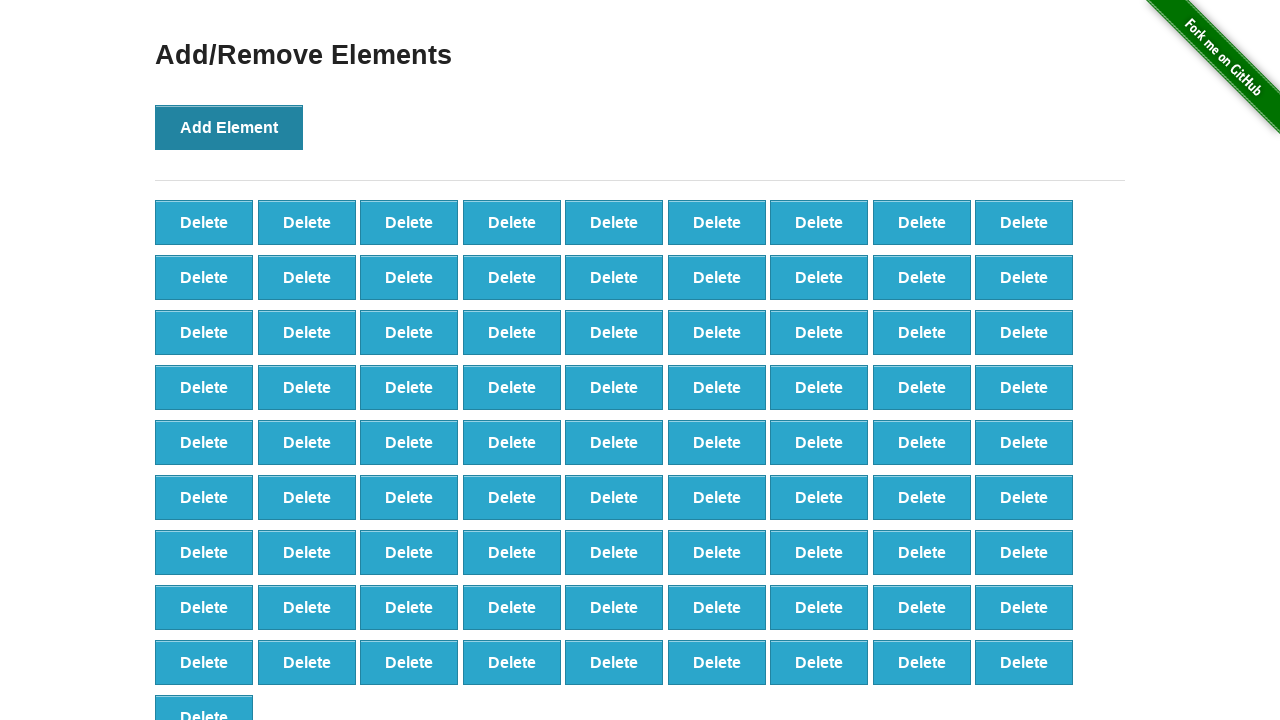

Clicked 'Add Element' button (iteration 83/100) at (229, 127) on xpath=//button[@onclick='addElement()']
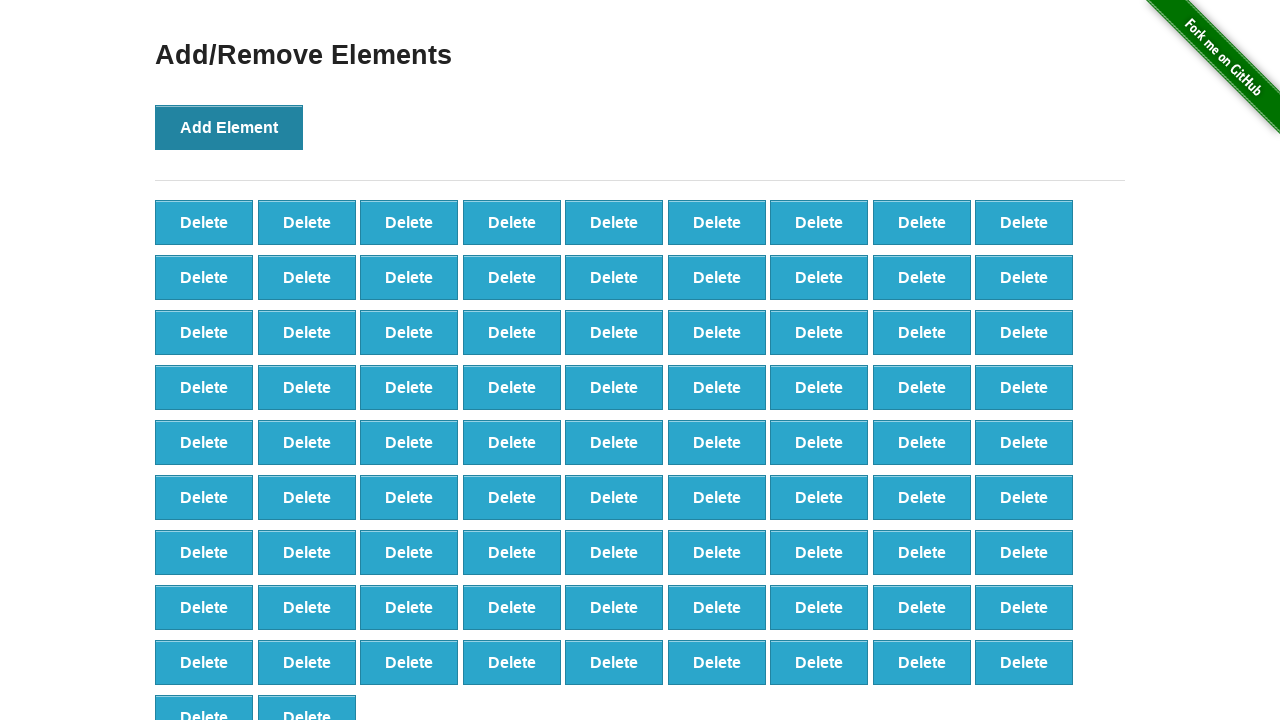

Clicked 'Add Element' button (iteration 84/100) at (229, 127) on xpath=//button[@onclick='addElement()']
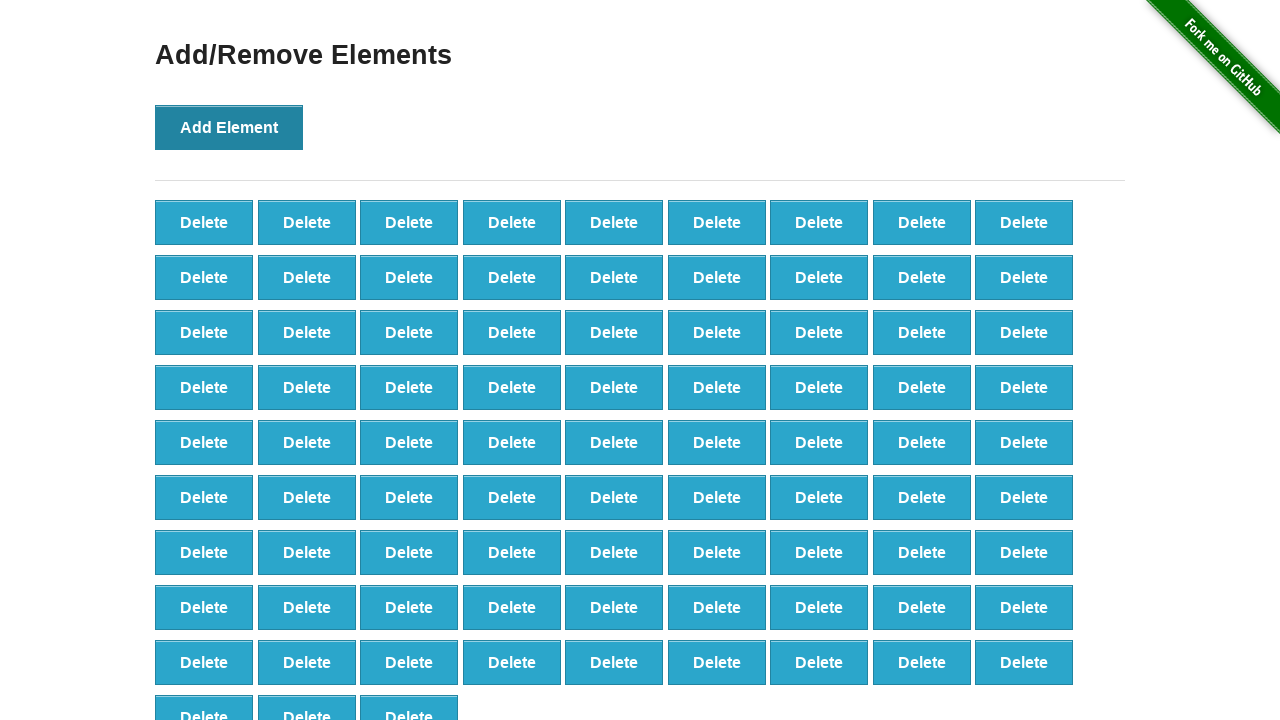

Clicked 'Add Element' button (iteration 85/100) at (229, 127) on xpath=//button[@onclick='addElement()']
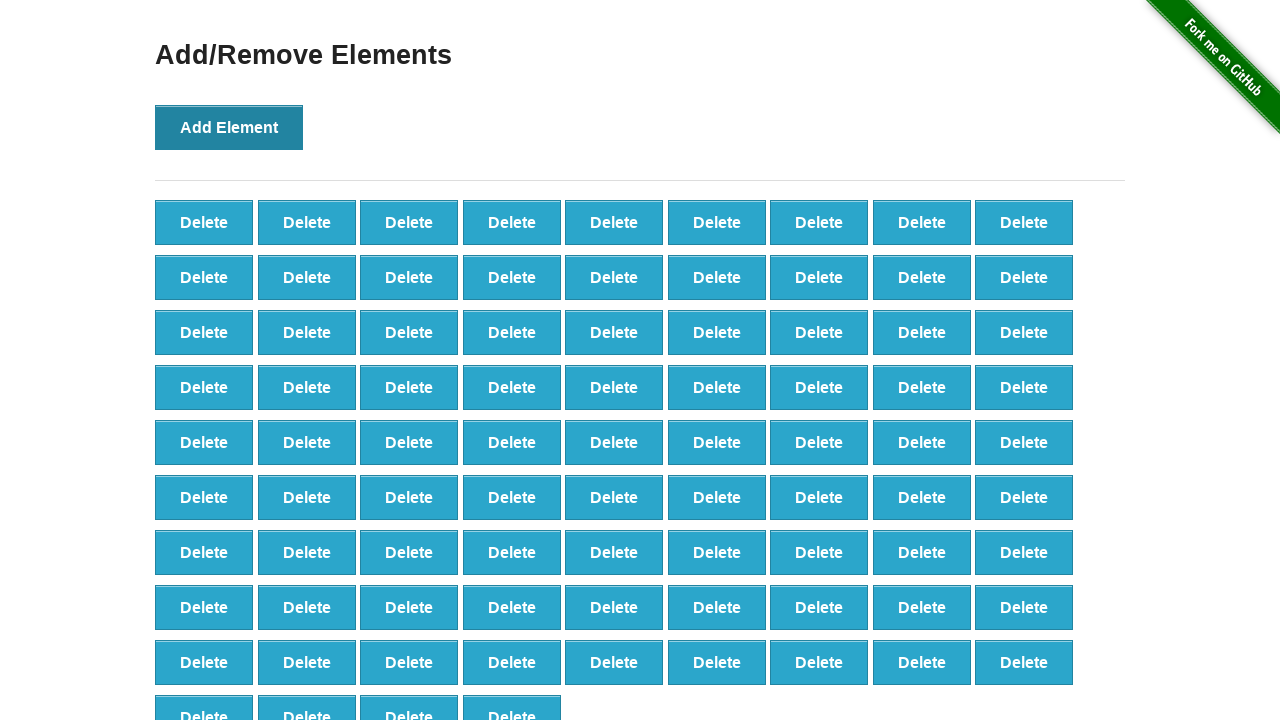

Clicked 'Add Element' button (iteration 86/100) at (229, 127) on xpath=//button[@onclick='addElement()']
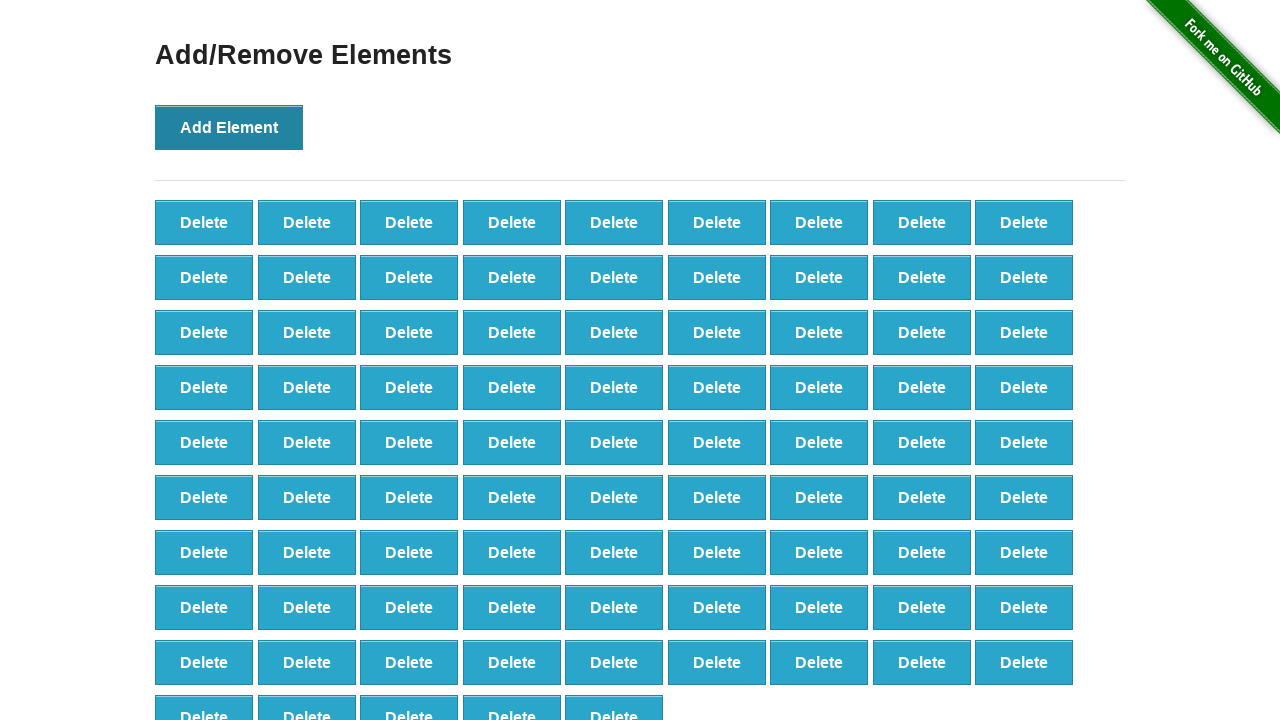

Clicked 'Add Element' button (iteration 87/100) at (229, 127) on xpath=//button[@onclick='addElement()']
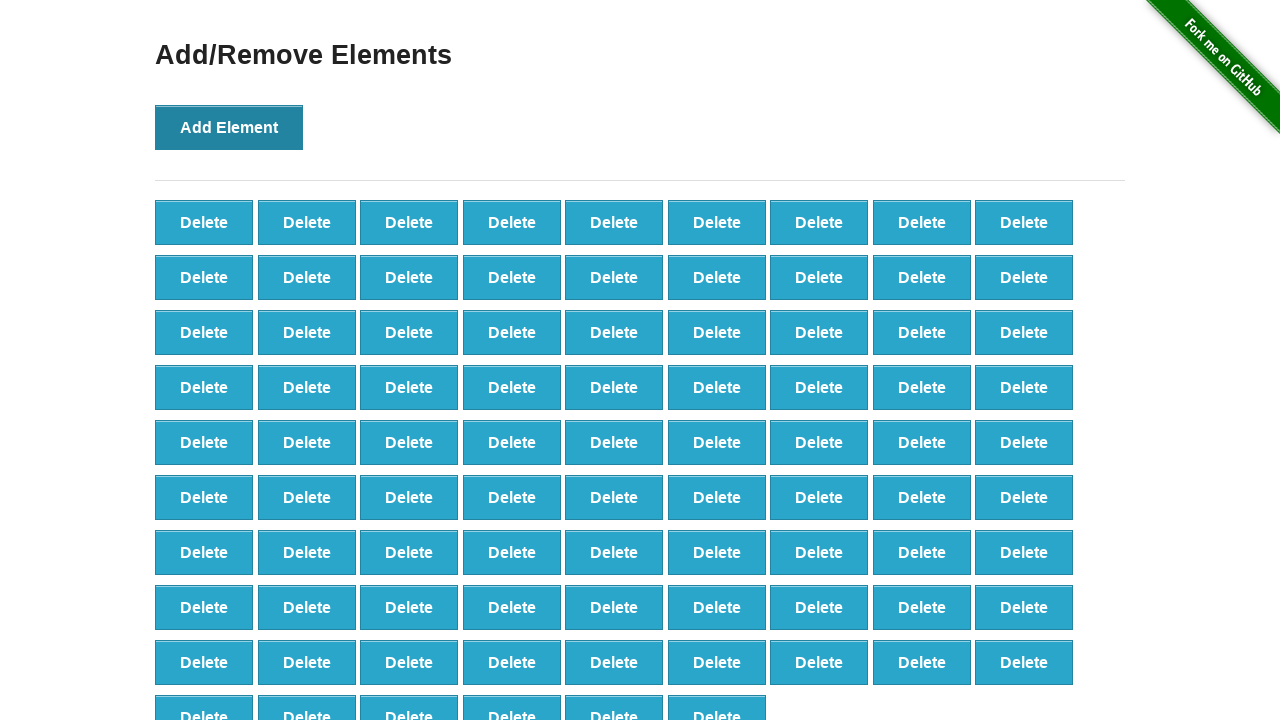

Clicked 'Add Element' button (iteration 88/100) at (229, 127) on xpath=//button[@onclick='addElement()']
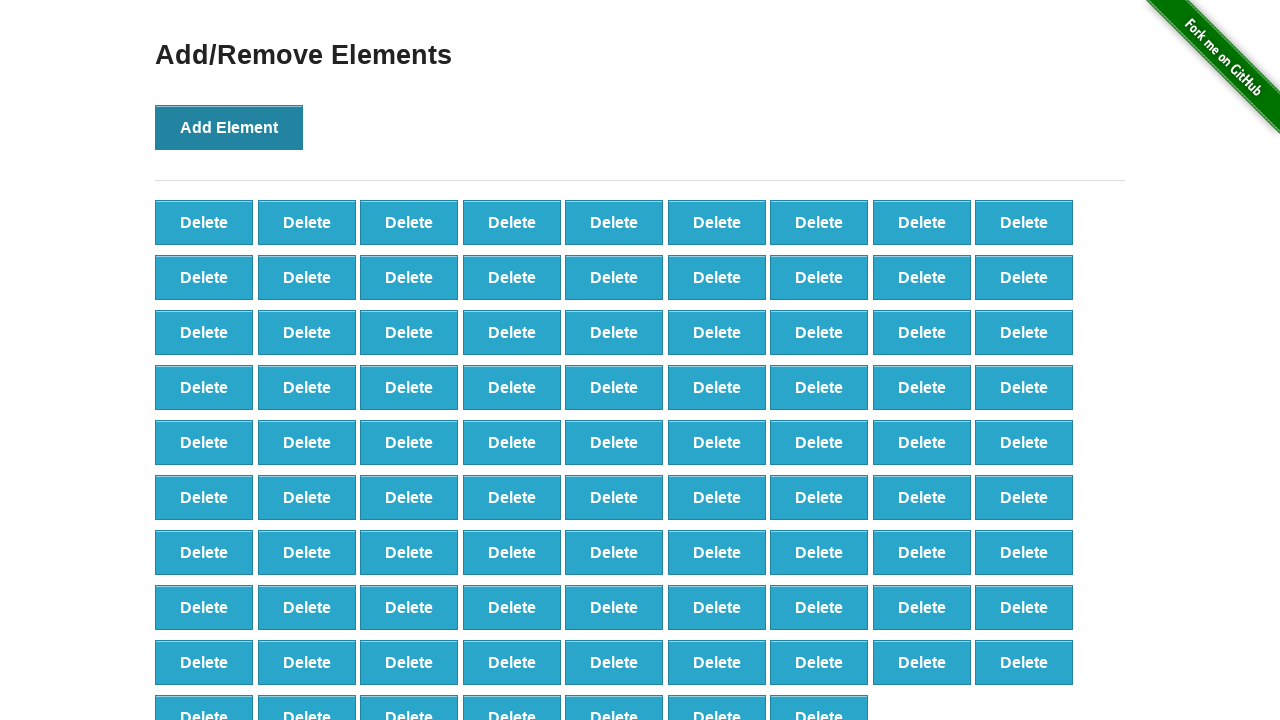

Clicked 'Add Element' button (iteration 89/100) at (229, 127) on xpath=//button[@onclick='addElement()']
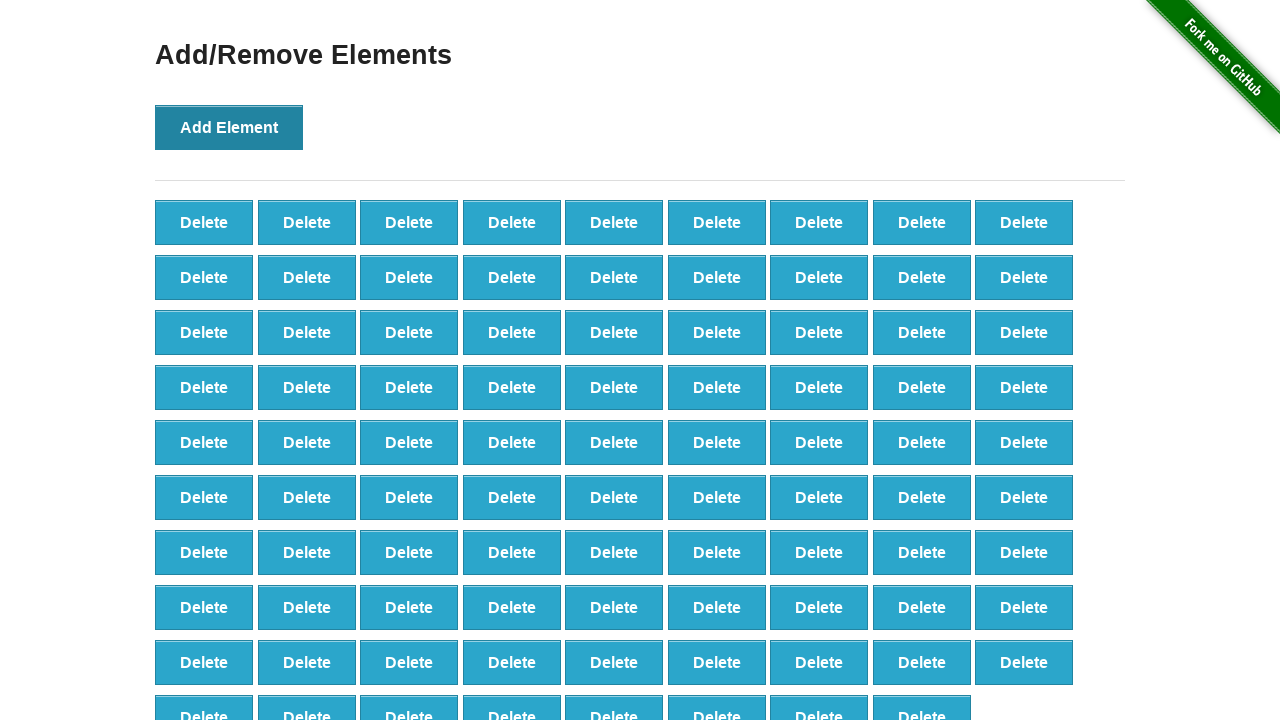

Clicked 'Add Element' button (iteration 90/100) at (229, 127) on xpath=//button[@onclick='addElement()']
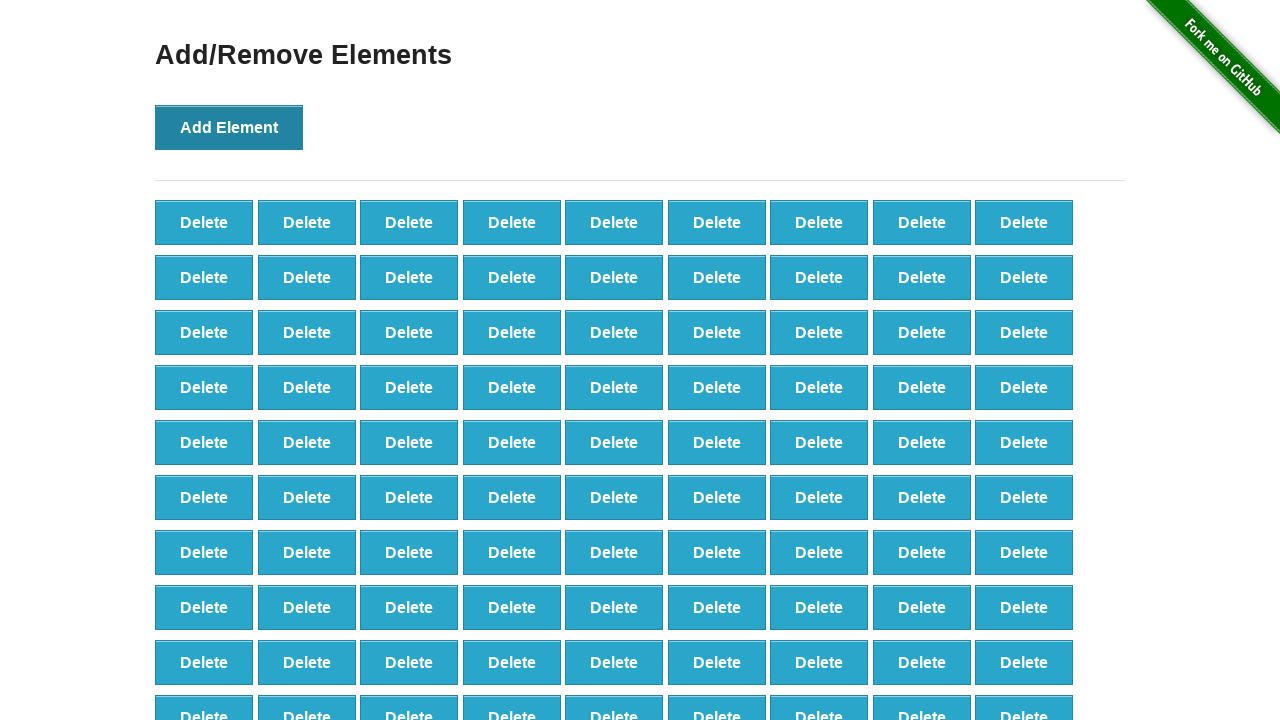

Clicked 'Add Element' button (iteration 91/100) at (229, 127) on xpath=//button[@onclick='addElement()']
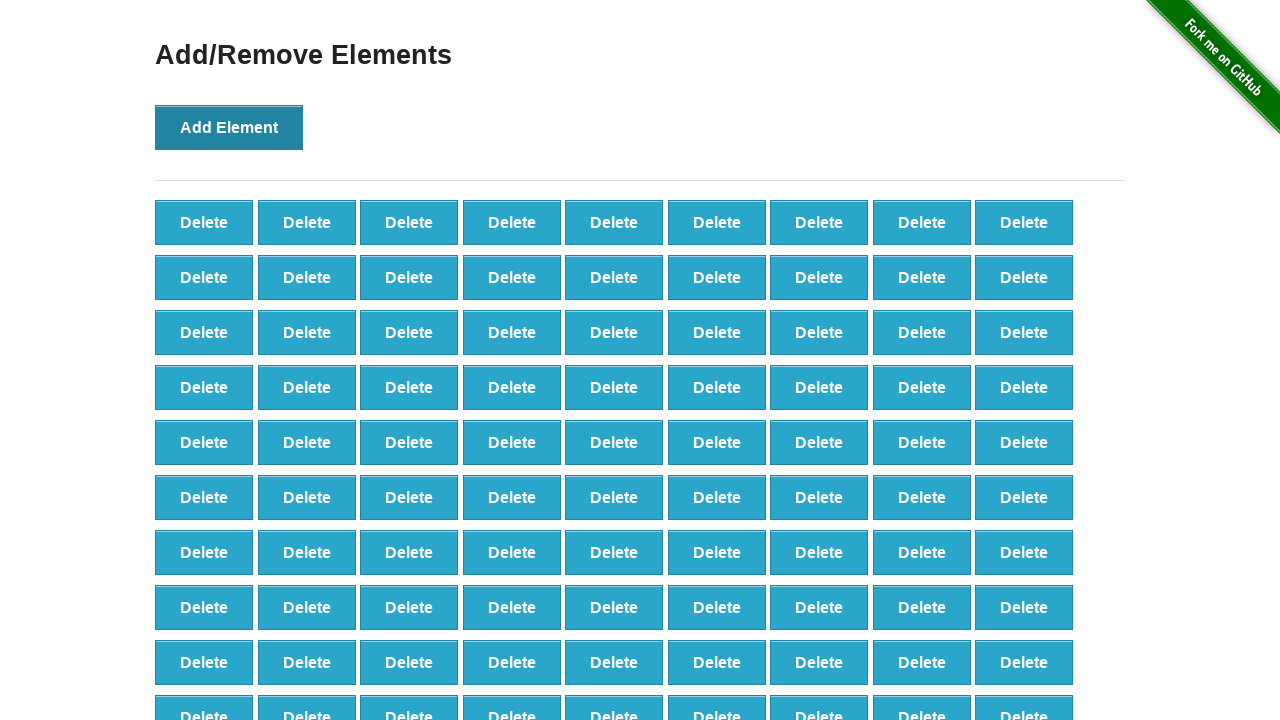

Clicked 'Add Element' button (iteration 92/100) at (229, 127) on xpath=//button[@onclick='addElement()']
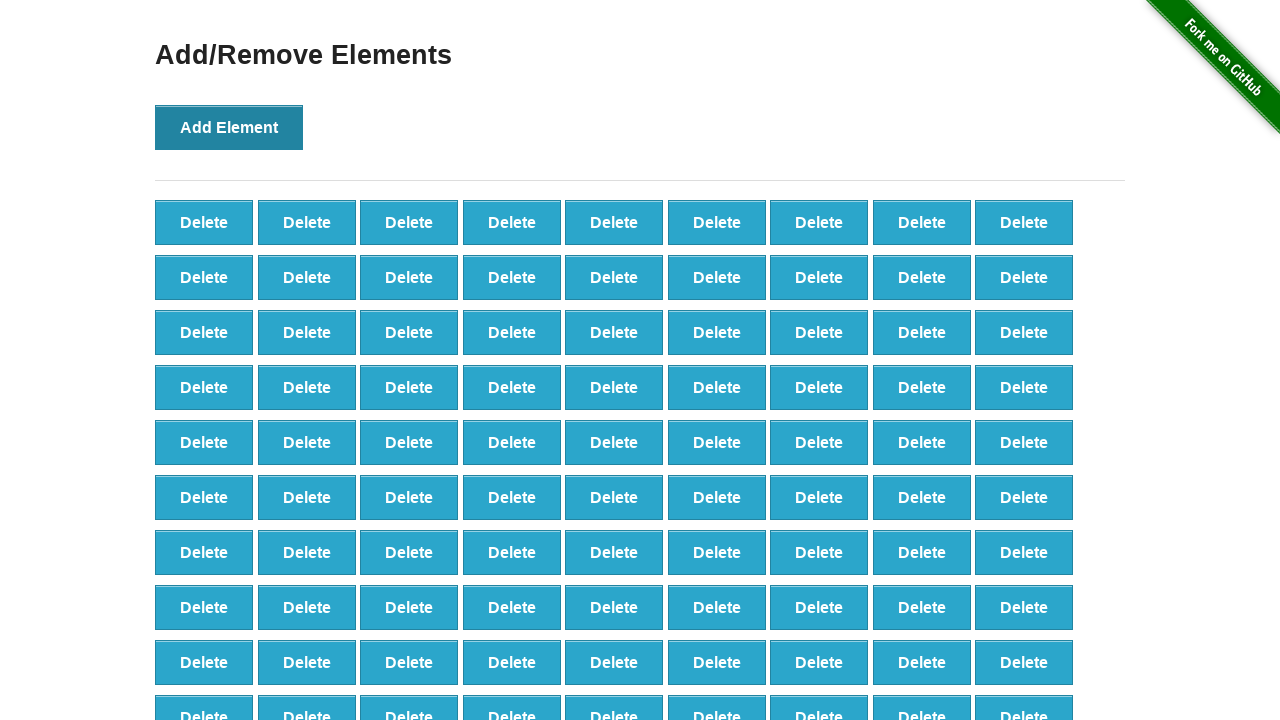

Clicked 'Add Element' button (iteration 93/100) at (229, 127) on xpath=//button[@onclick='addElement()']
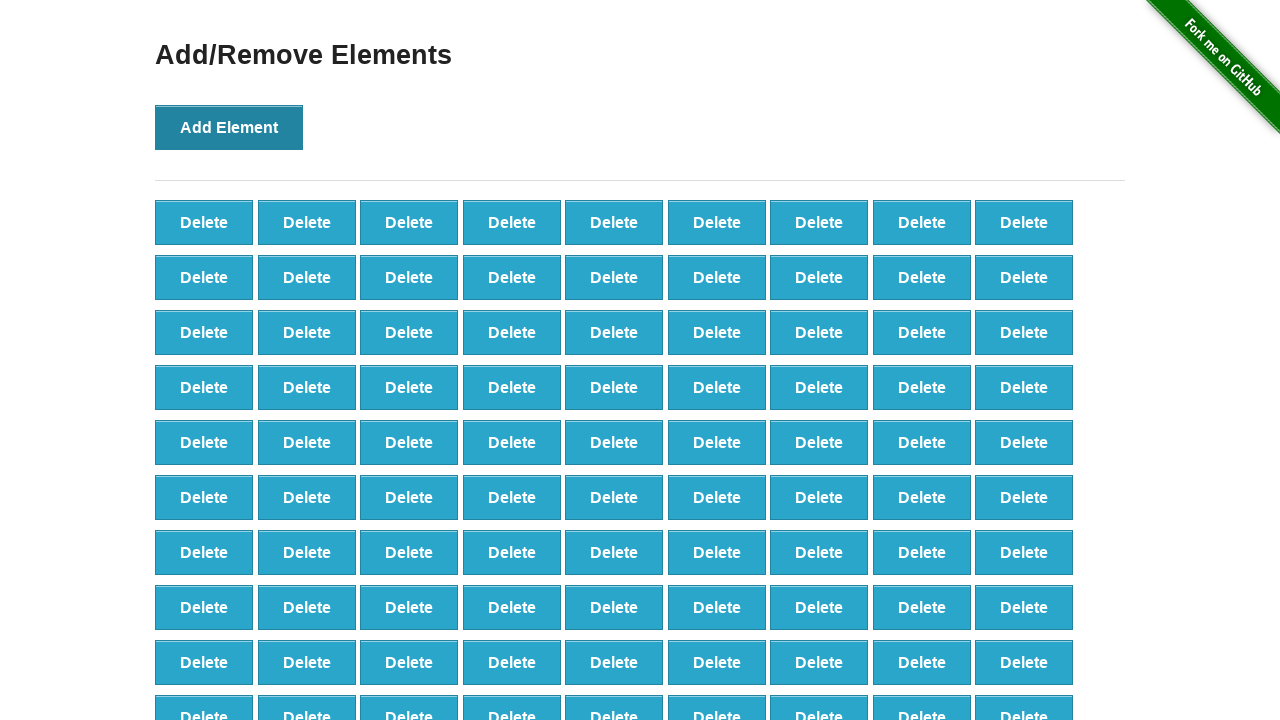

Clicked 'Add Element' button (iteration 94/100) at (229, 127) on xpath=//button[@onclick='addElement()']
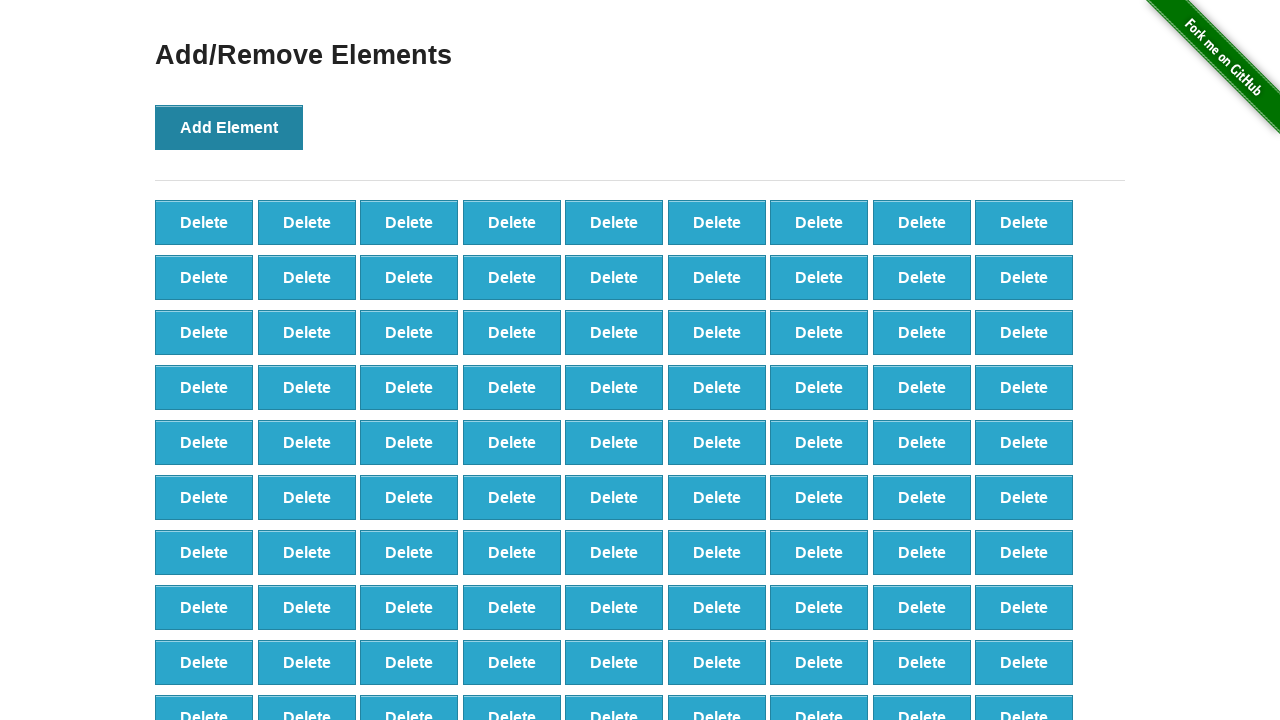

Clicked 'Add Element' button (iteration 95/100) at (229, 127) on xpath=//button[@onclick='addElement()']
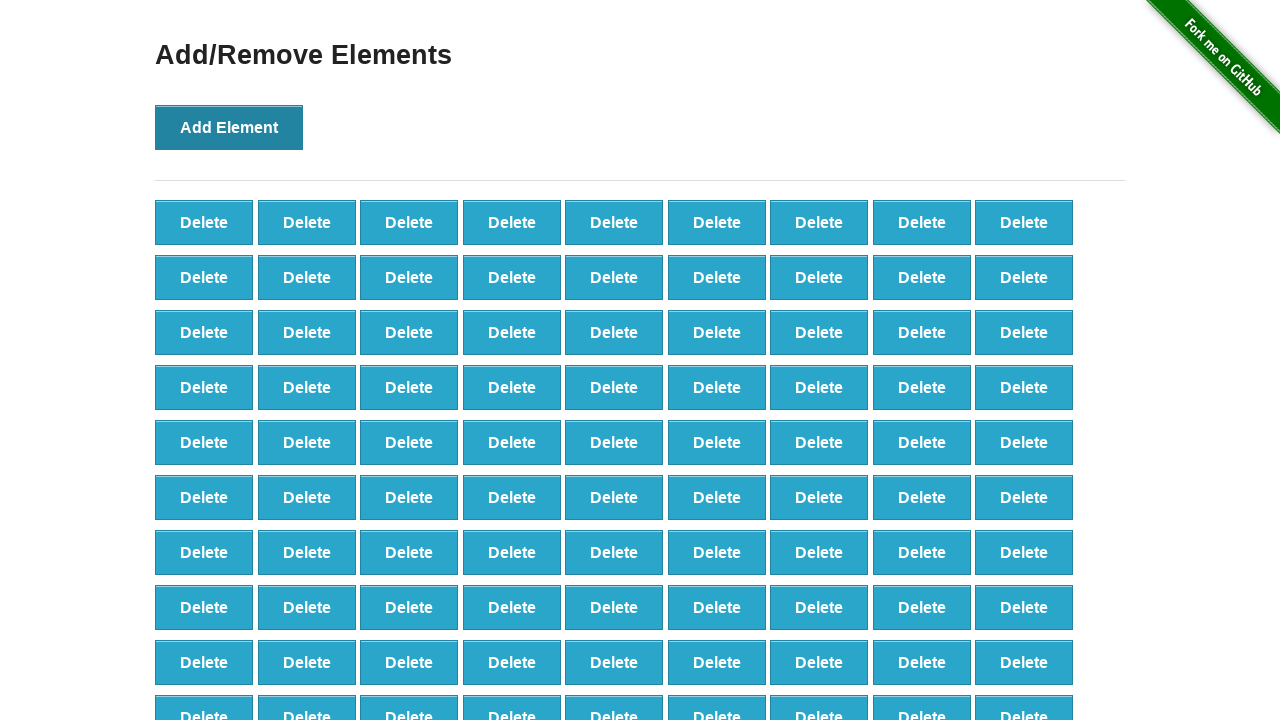

Clicked 'Add Element' button (iteration 96/100) at (229, 127) on xpath=//button[@onclick='addElement()']
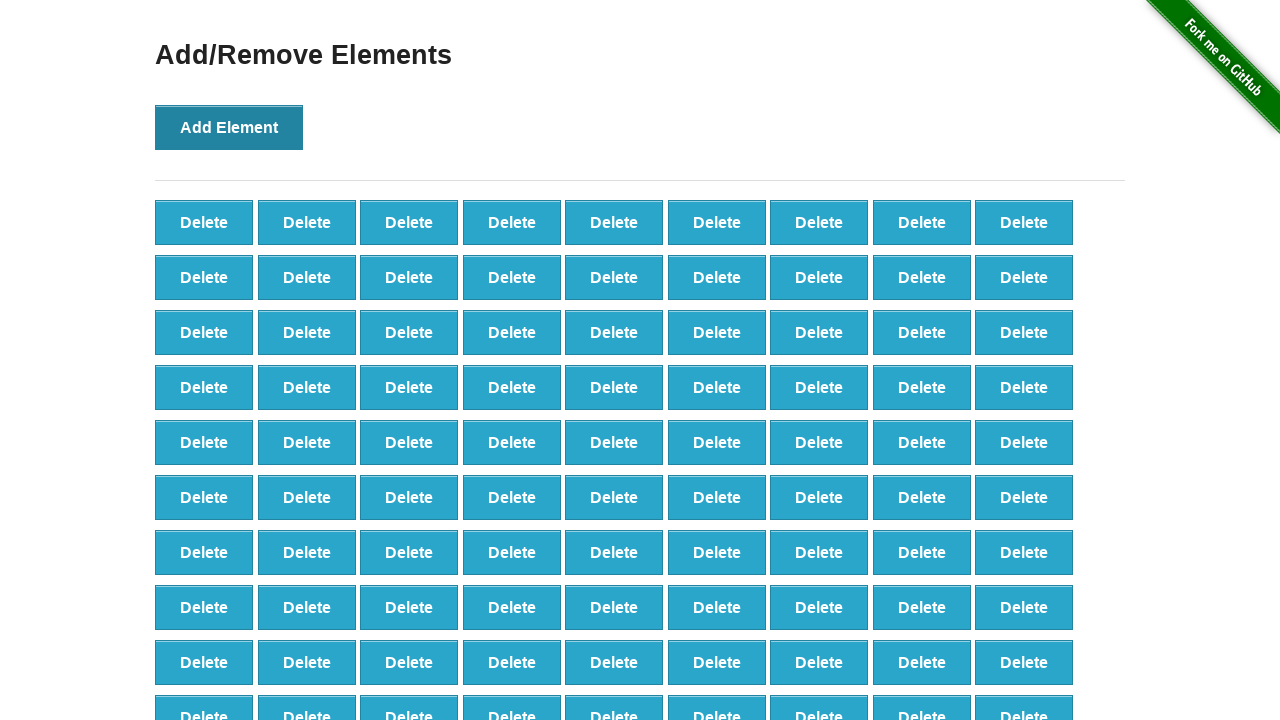

Clicked 'Add Element' button (iteration 97/100) at (229, 127) on xpath=//button[@onclick='addElement()']
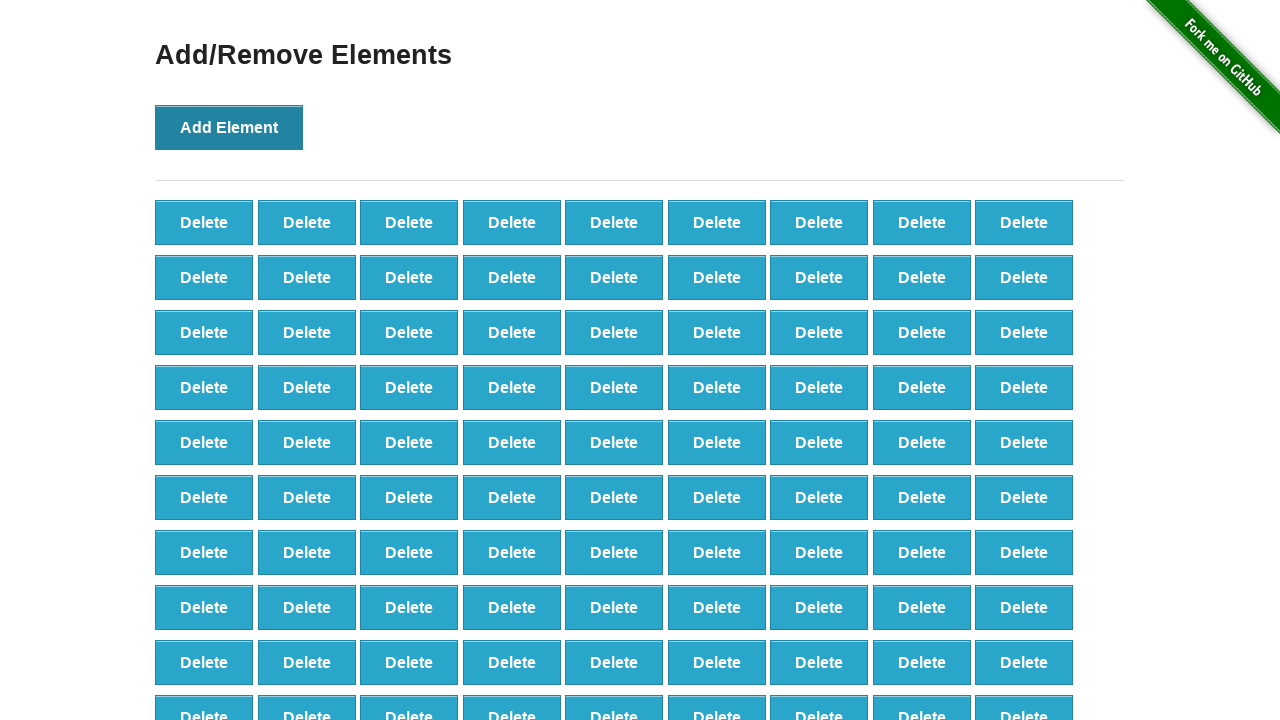

Clicked 'Add Element' button (iteration 98/100) at (229, 127) on xpath=//button[@onclick='addElement()']
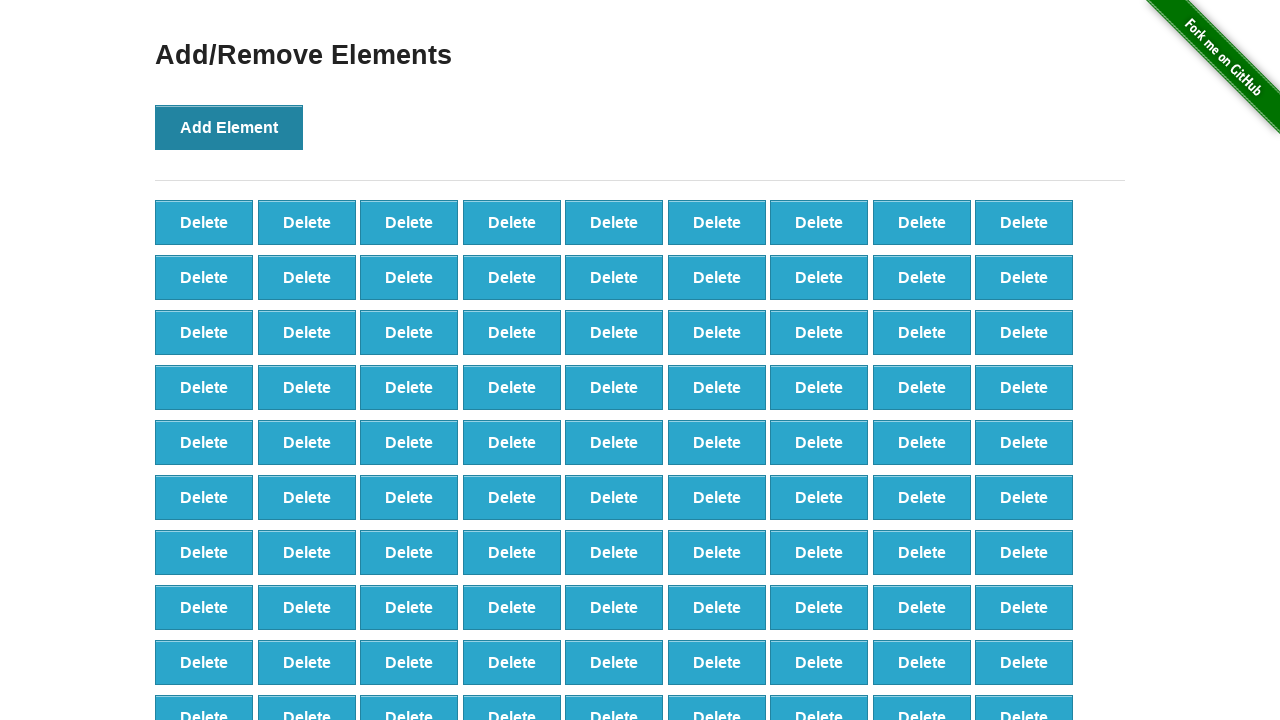

Clicked 'Add Element' button (iteration 99/100) at (229, 127) on xpath=//button[@onclick='addElement()']
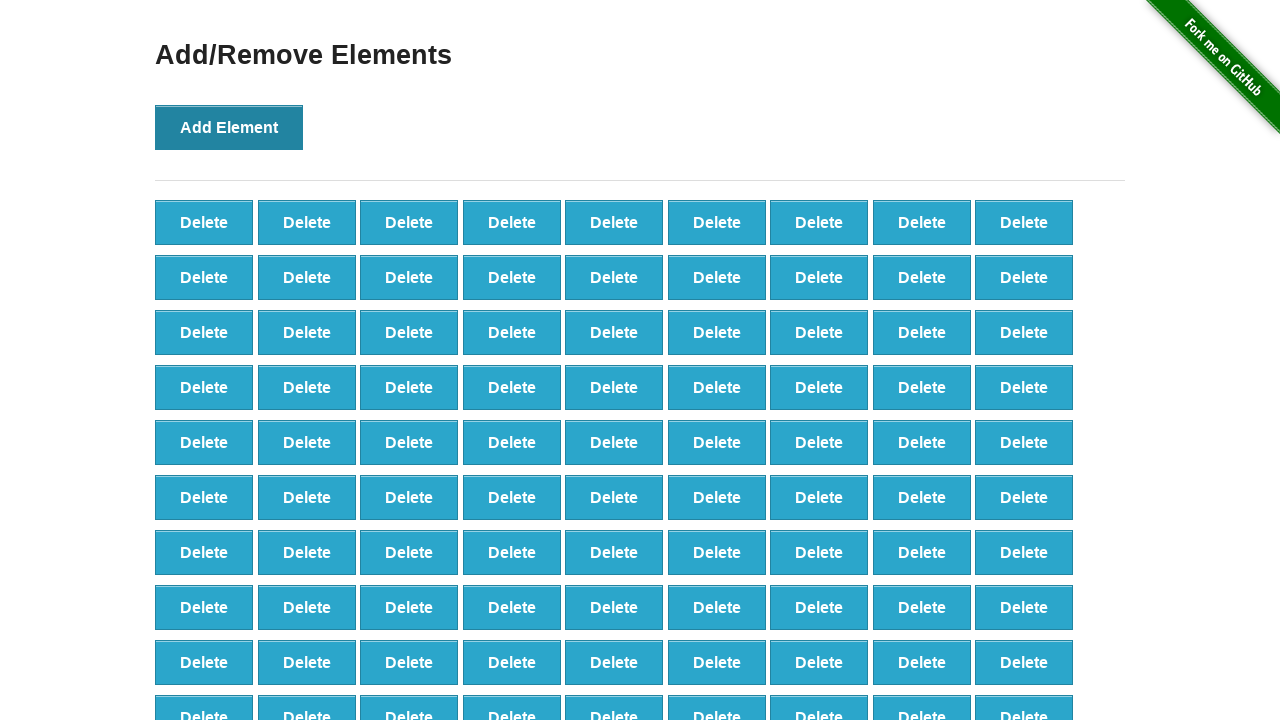

Clicked 'Add Element' button (iteration 100/100) at (229, 127) on xpath=//button[@onclick='addElement()']
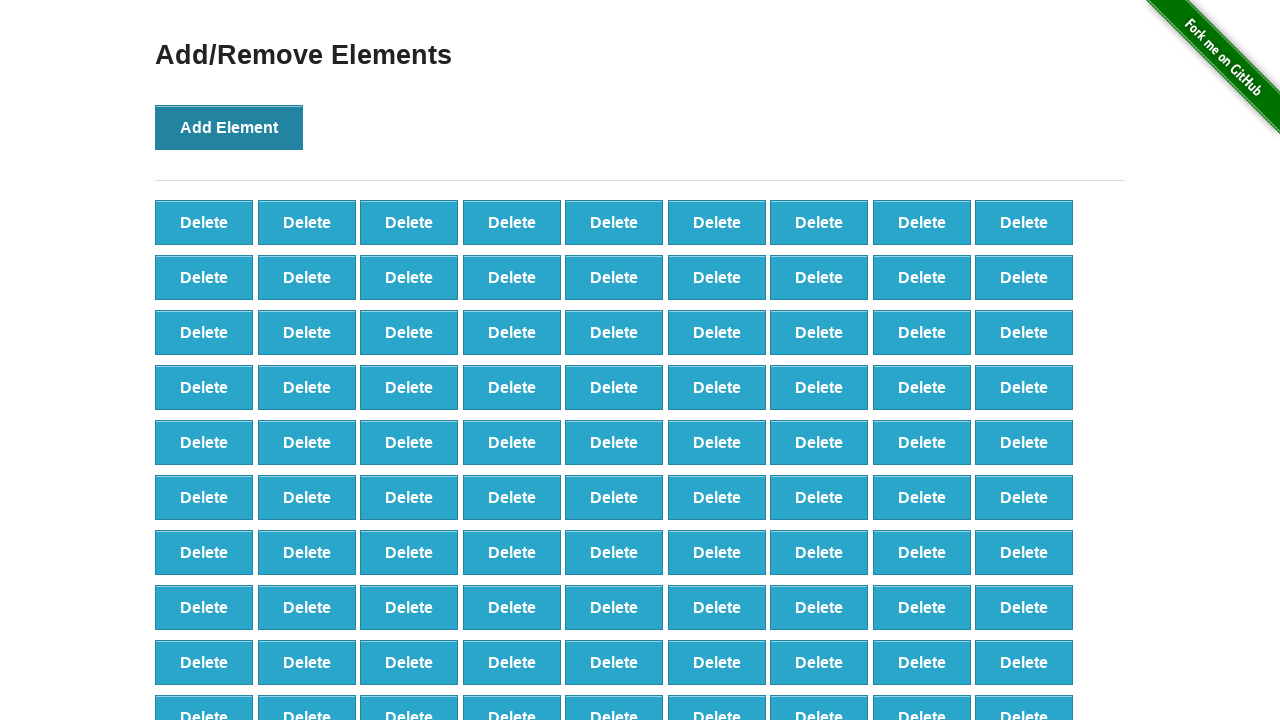

Counted initial delete buttons: 100
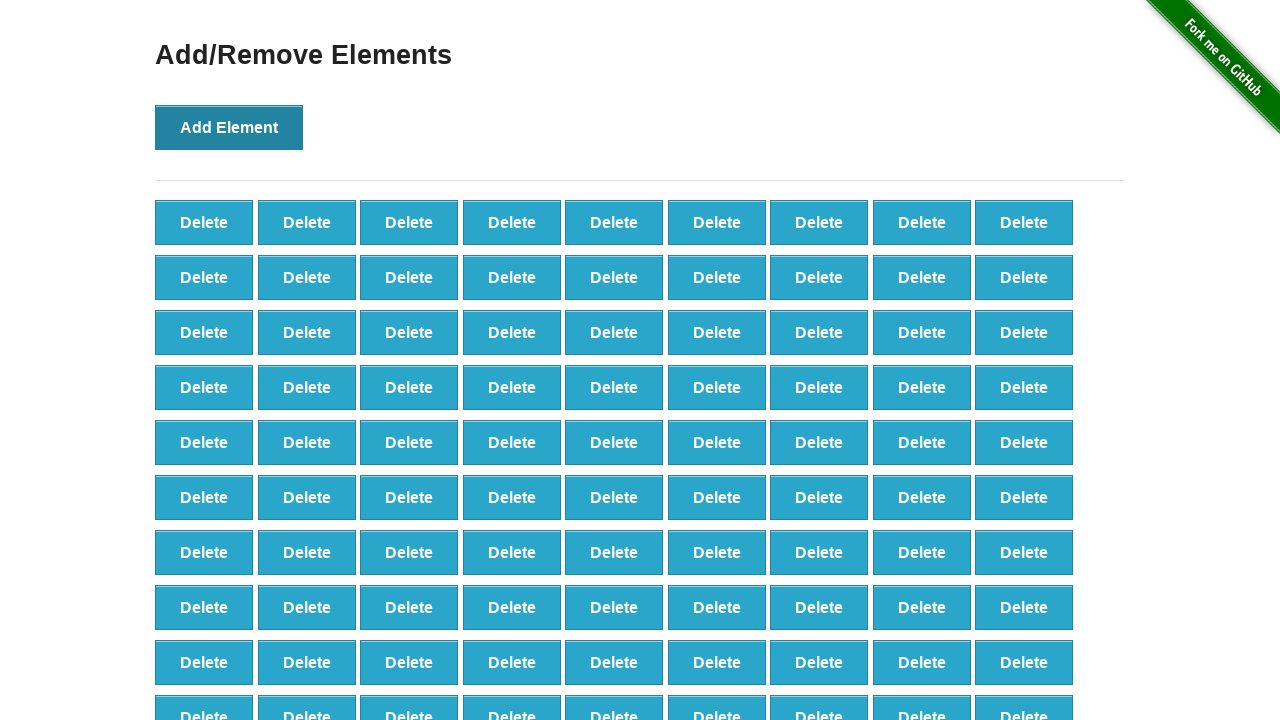

Clicked delete button to remove element (iteration 1/60) at (204, 222) on [onclick='deleteElement()'] >> nth=0
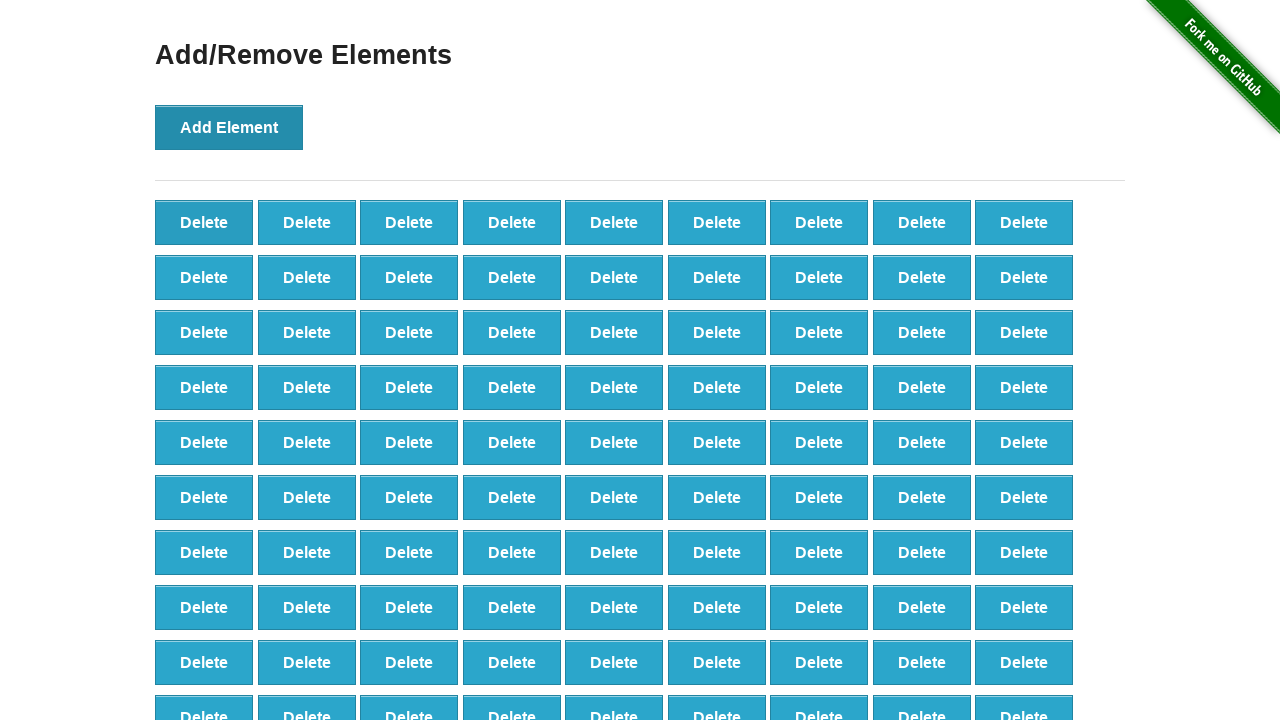

Clicked delete button to remove element (iteration 2/60) at (204, 222) on [onclick='deleteElement()'] >> nth=0
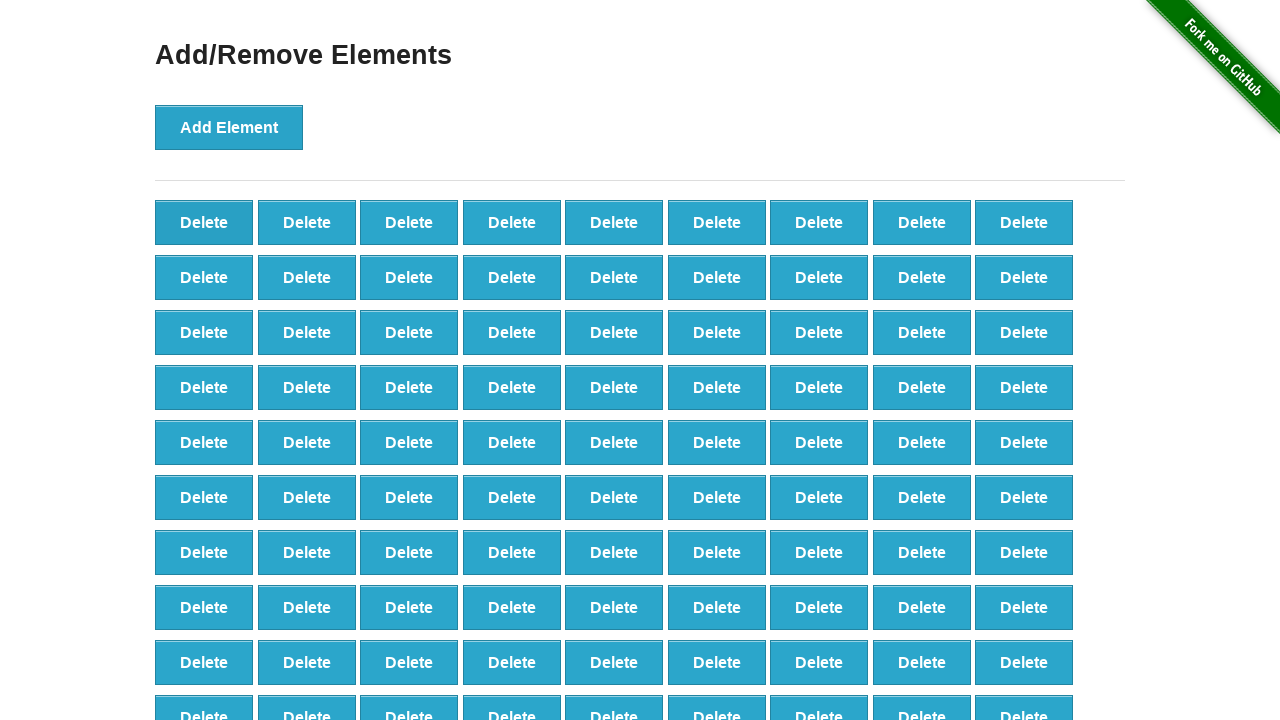

Clicked delete button to remove element (iteration 3/60) at (204, 222) on [onclick='deleteElement()'] >> nth=0
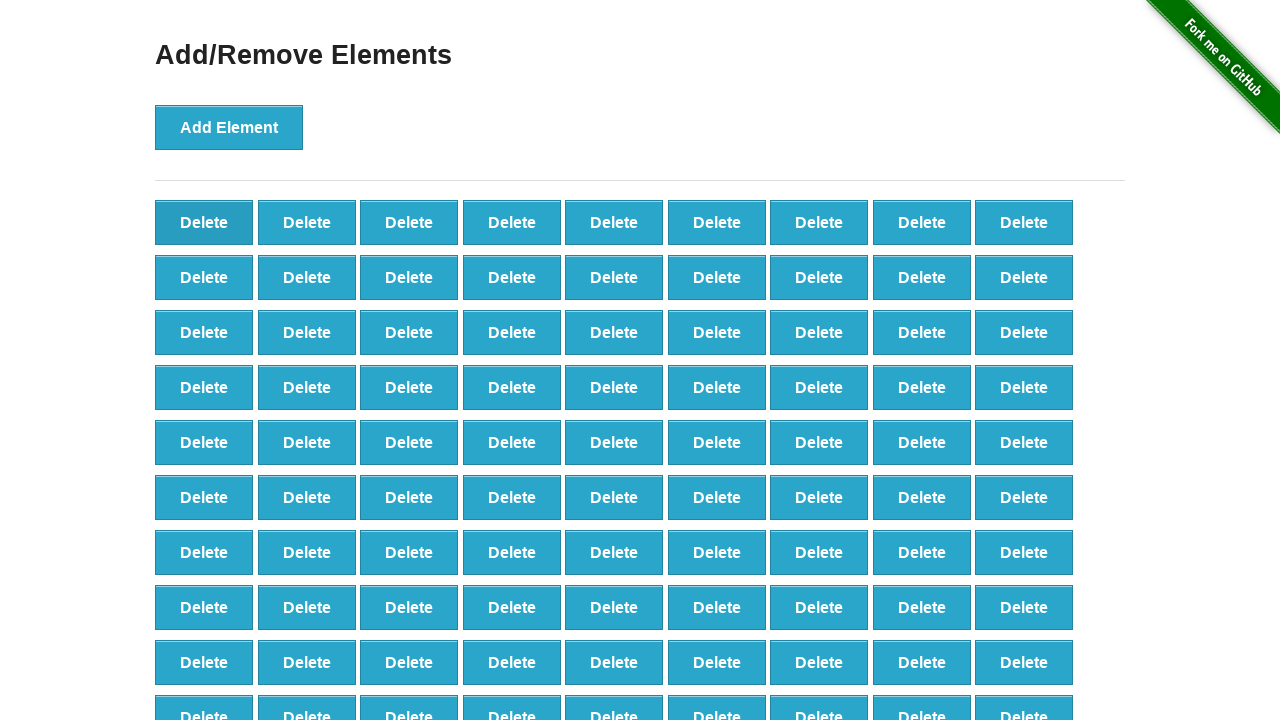

Clicked delete button to remove element (iteration 4/60) at (204, 222) on [onclick='deleteElement()'] >> nth=0
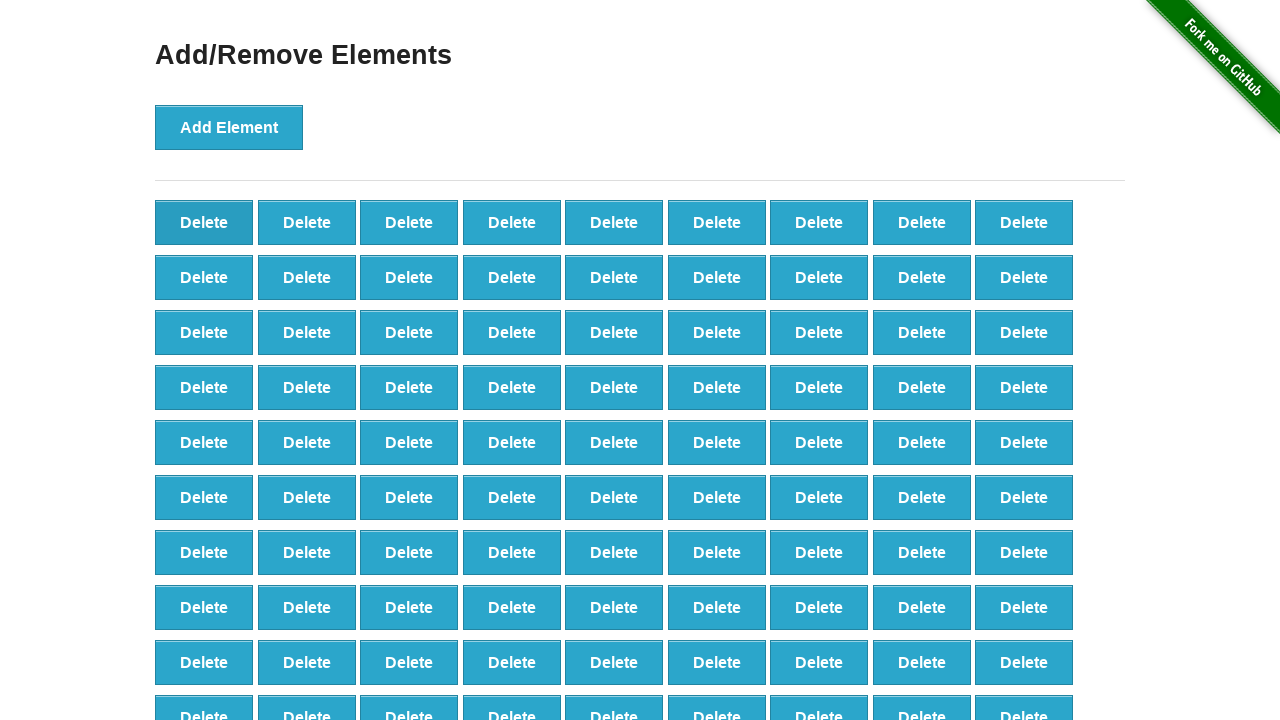

Clicked delete button to remove element (iteration 5/60) at (204, 222) on [onclick='deleteElement()'] >> nth=0
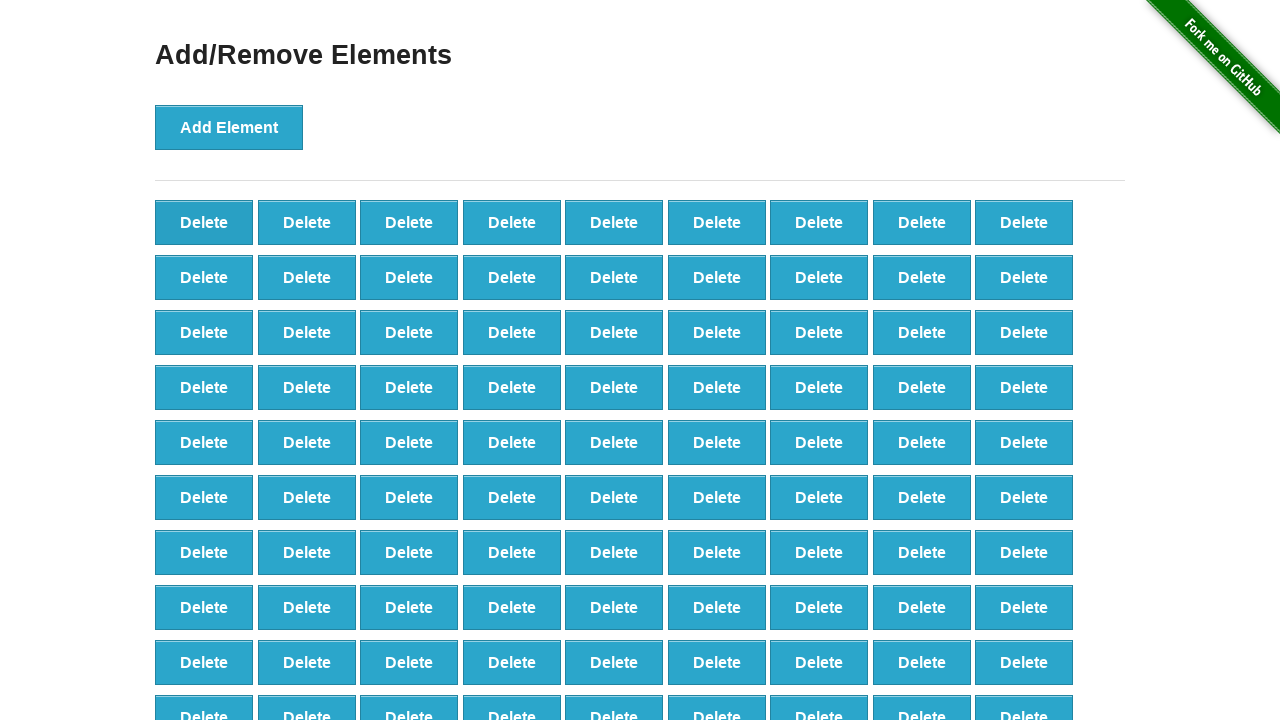

Clicked delete button to remove element (iteration 6/60) at (204, 222) on [onclick='deleteElement()'] >> nth=0
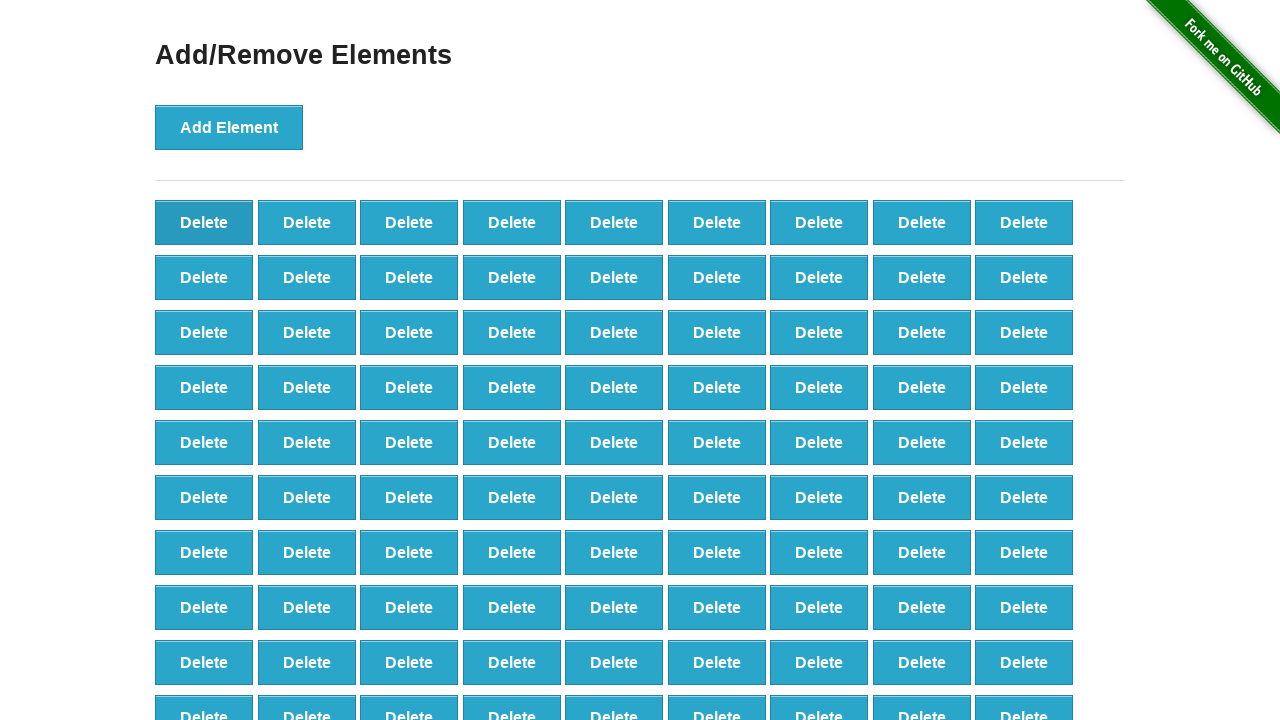

Clicked delete button to remove element (iteration 7/60) at (204, 222) on [onclick='deleteElement()'] >> nth=0
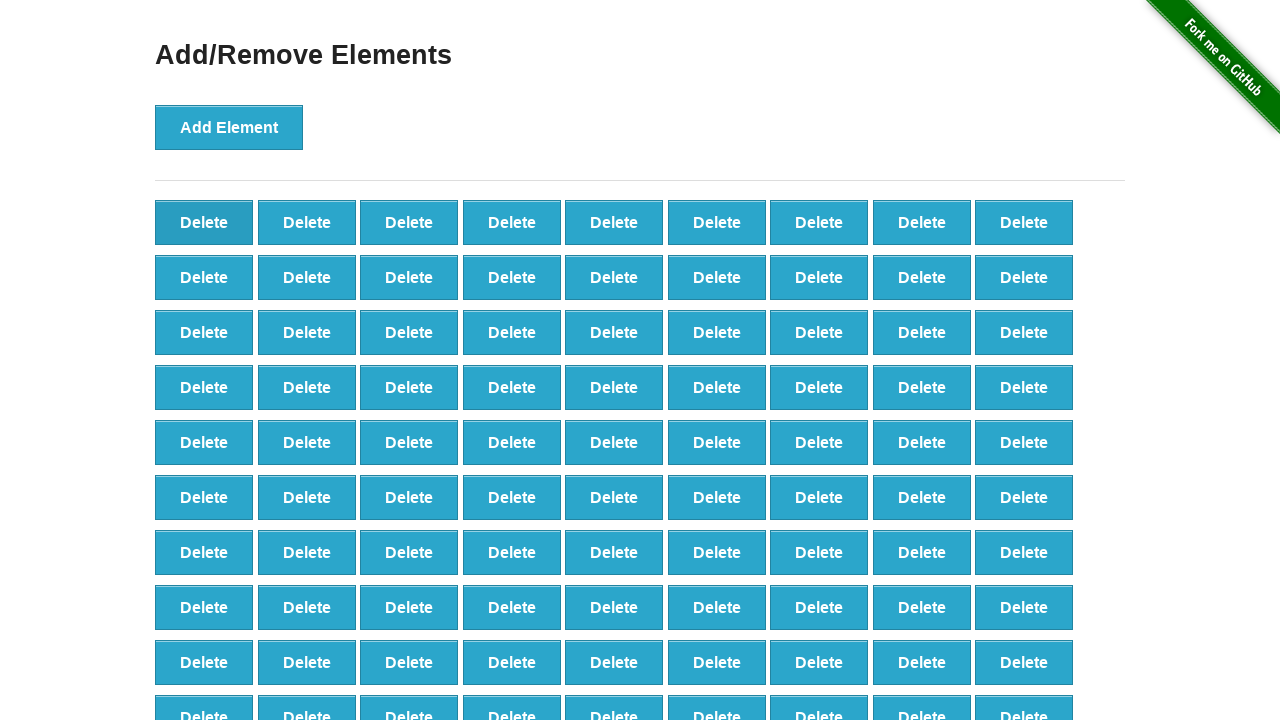

Clicked delete button to remove element (iteration 8/60) at (204, 222) on [onclick='deleteElement()'] >> nth=0
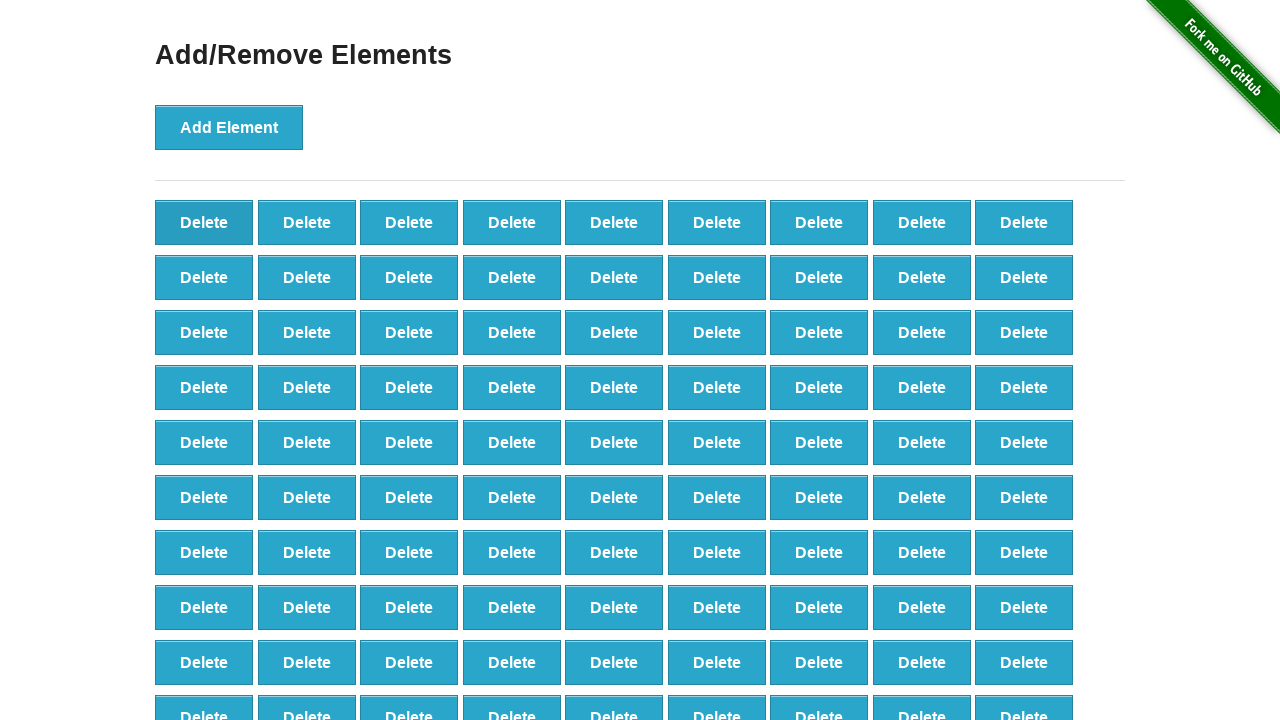

Clicked delete button to remove element (iteration 9/60) at (204, 222) on [onclick='deleteElement()'] >> nth=0
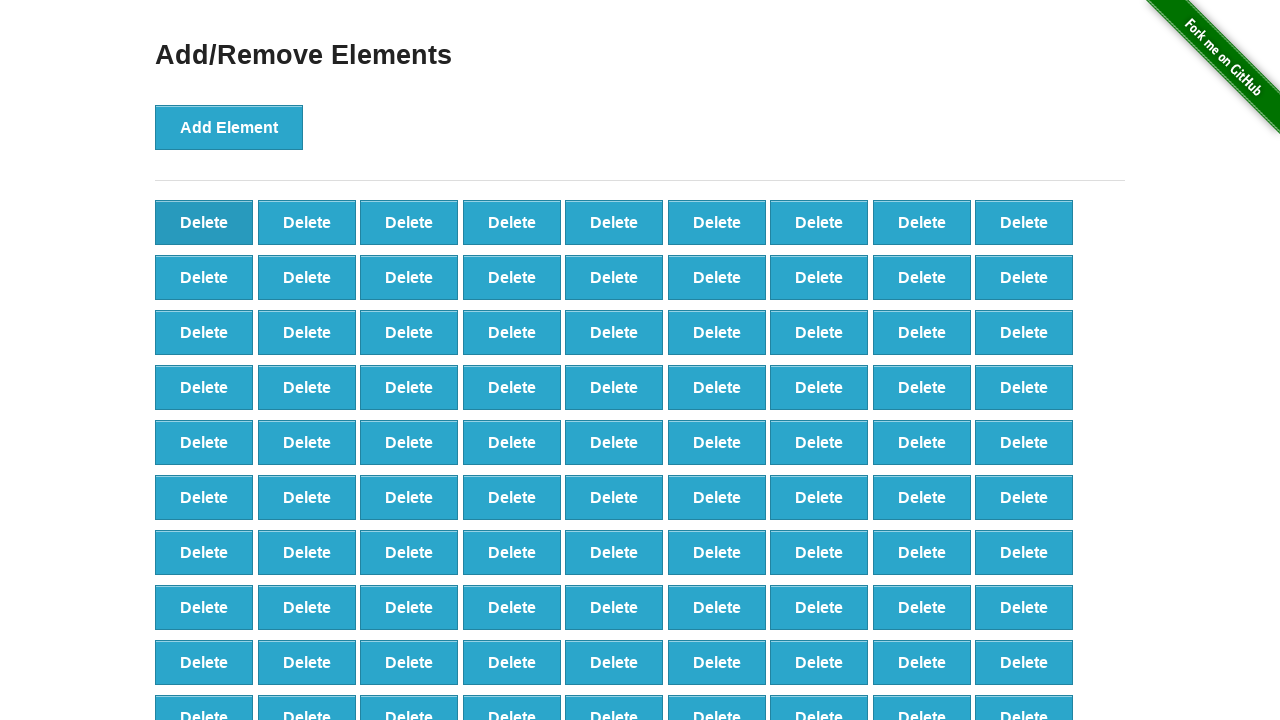

Clicked delete button to remove element (iteration 10/60) at (204, 222) on [onclick='deleteElement()'] >> nth=0
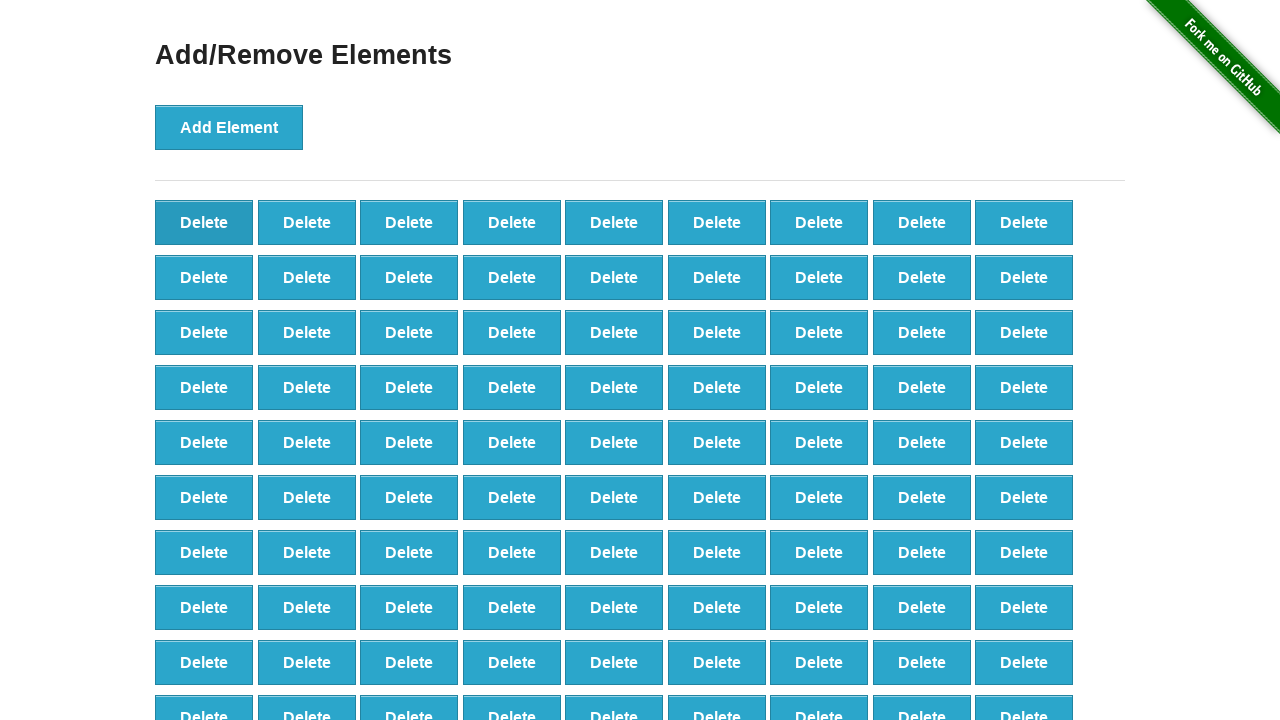

Clicked delete button to remove element (iteration 11/60) at (204, 222) on [onclick='deleteElement()'] >> nth=0
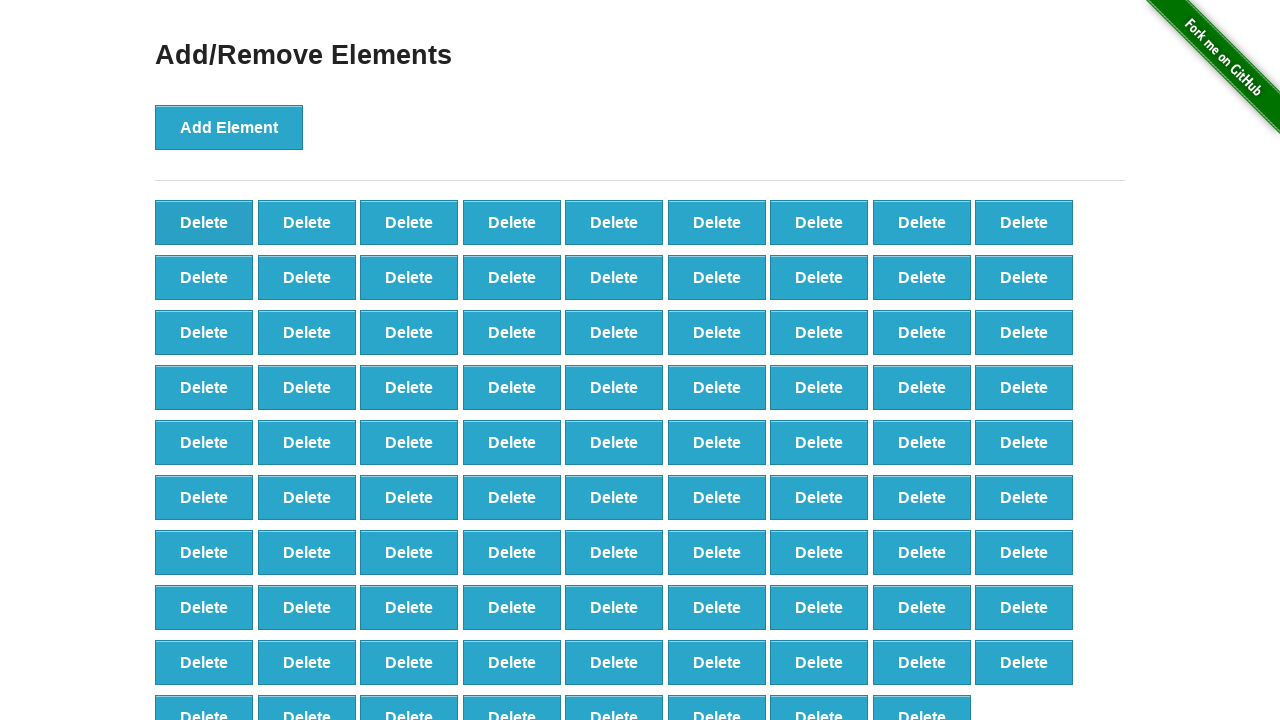

Clicked delete button to remove element (iteration 12/60) at (204, 222) on [onclick='deleteElement()'] >> nth=0
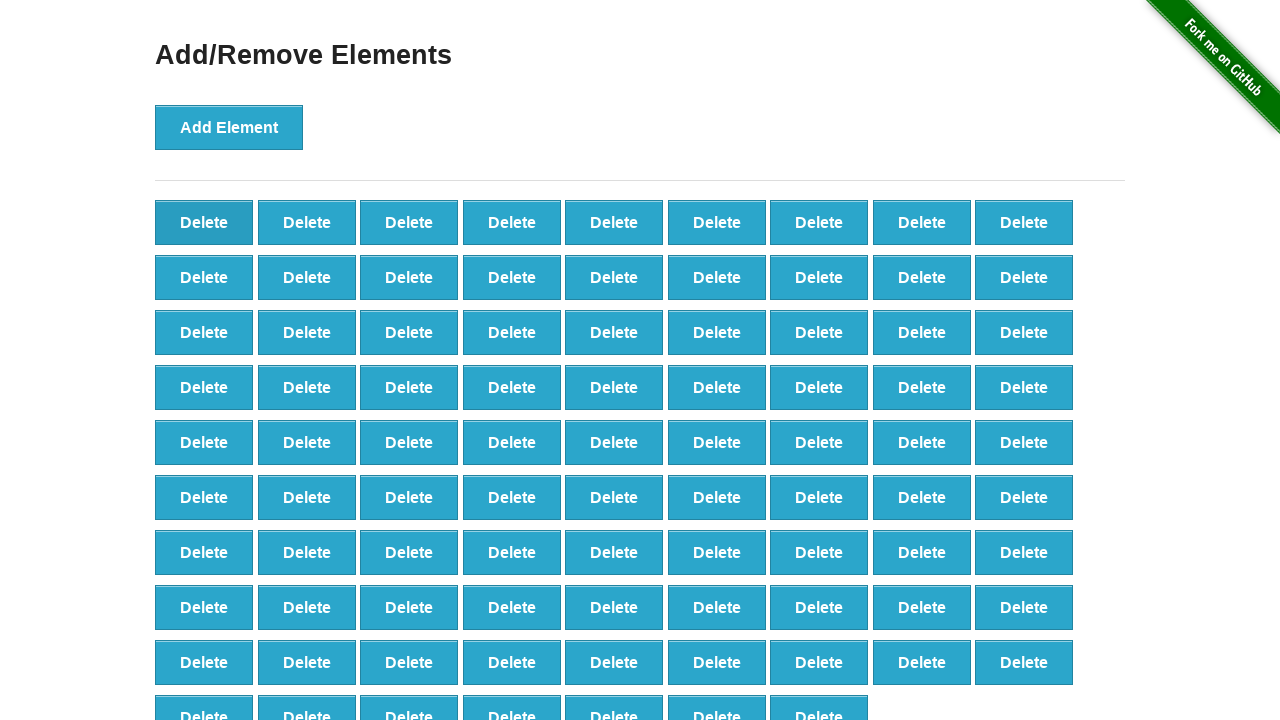

Clicked delete button to remove element (iteration 13/60) at (204, 222) on [onclick='deleteElement()'] >> nth=0
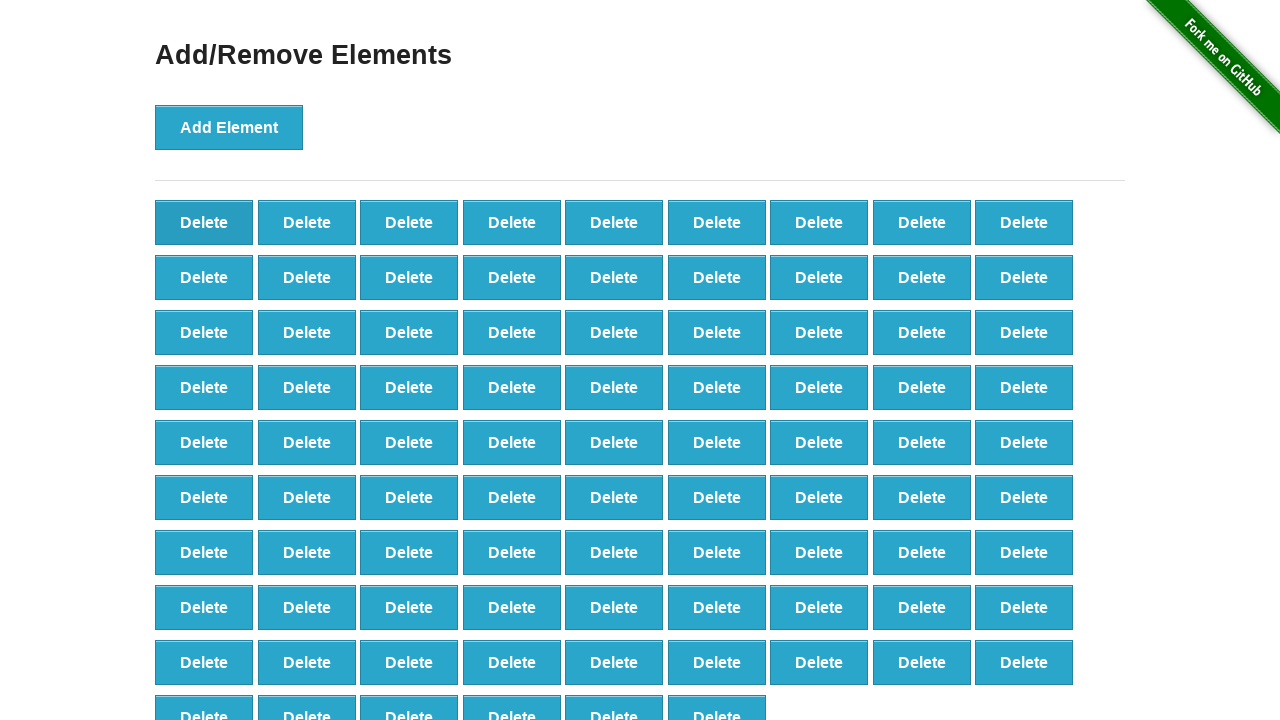

Clicked delete button to remove element (iteration 14/60) at (204, 222) on [onclick='deleteElement()'] >> nth=0
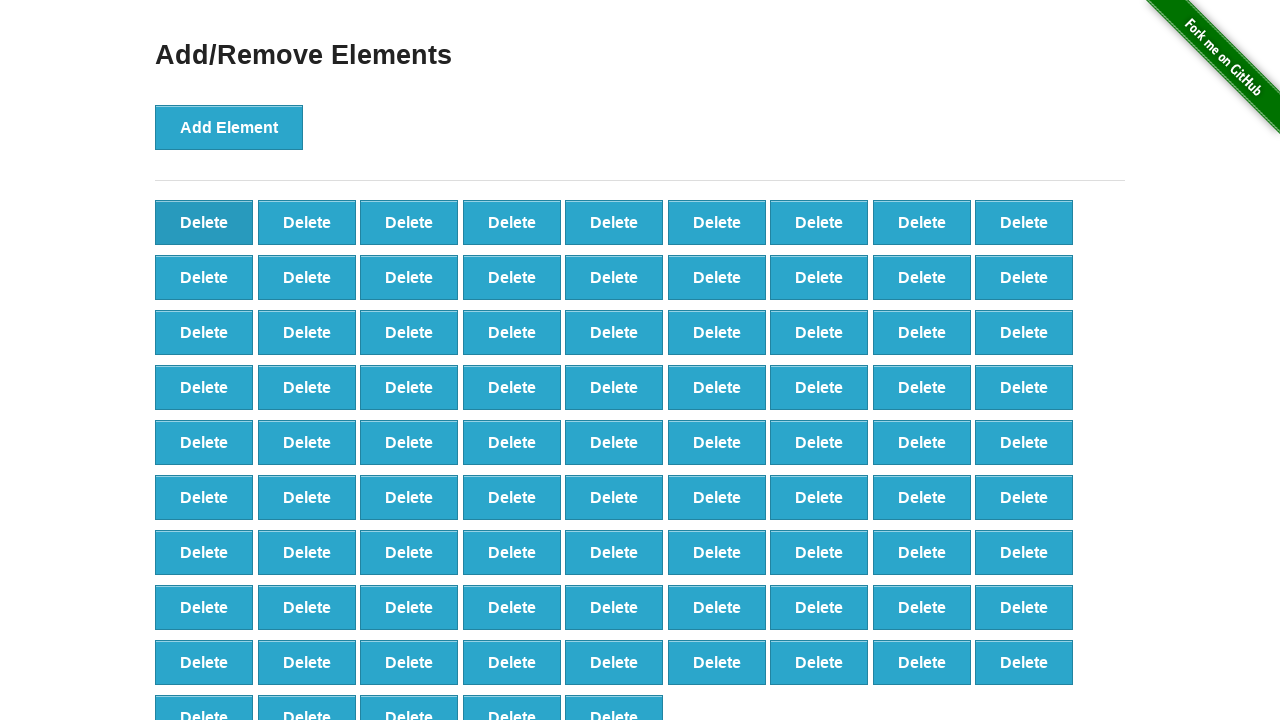

Clicked delete button to remove element (iteration 15/60) at (204, 222) on [onclick='deleteElement()'] >> nth=0
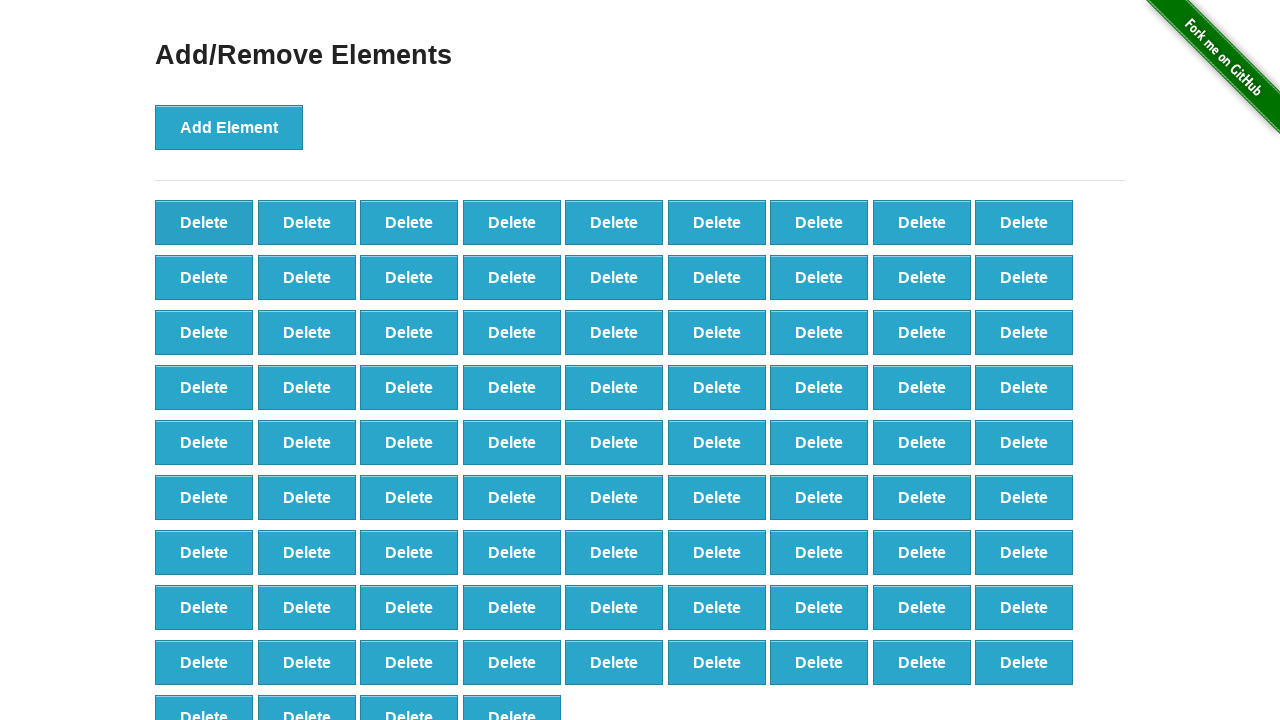

Clicked delete button to remove element (iteration 16/60) at (204, 222) on [onclick='deleteElement()'] >> nth=0
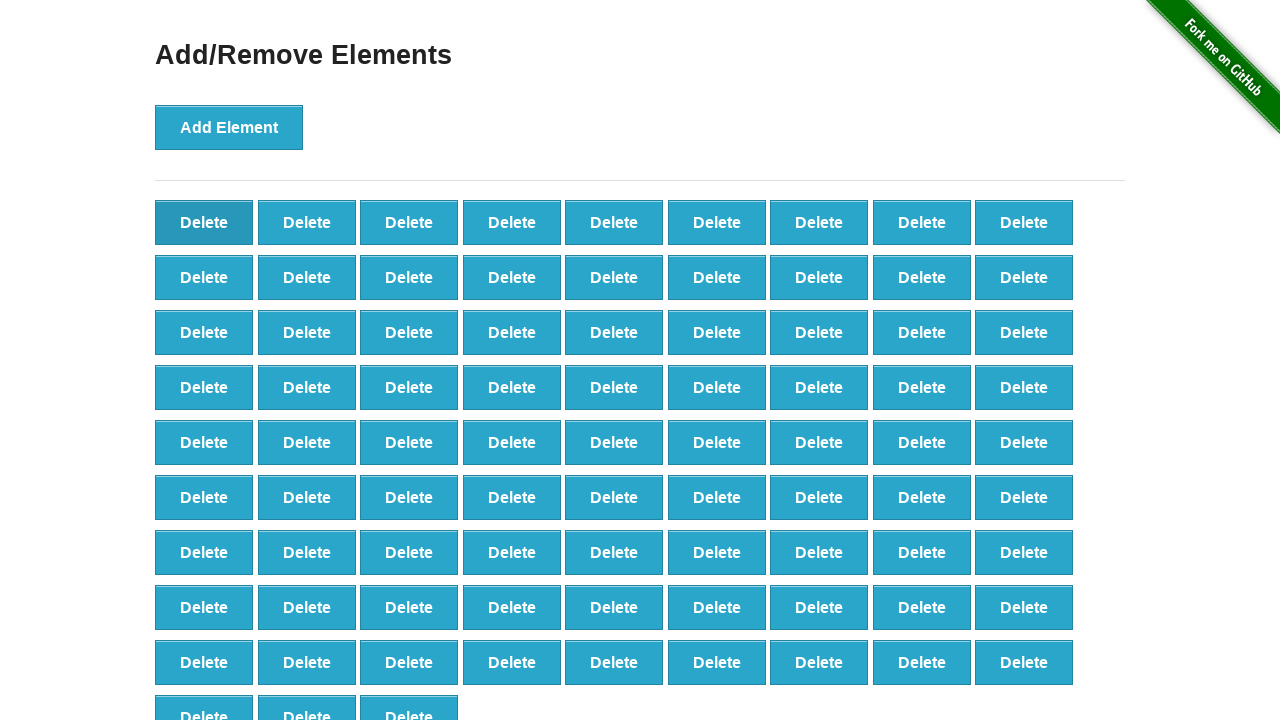

Clicked delete button to remove element (iteration 17/60) at (204, 222) on [onclick='deleteElement()'] >> nth=0
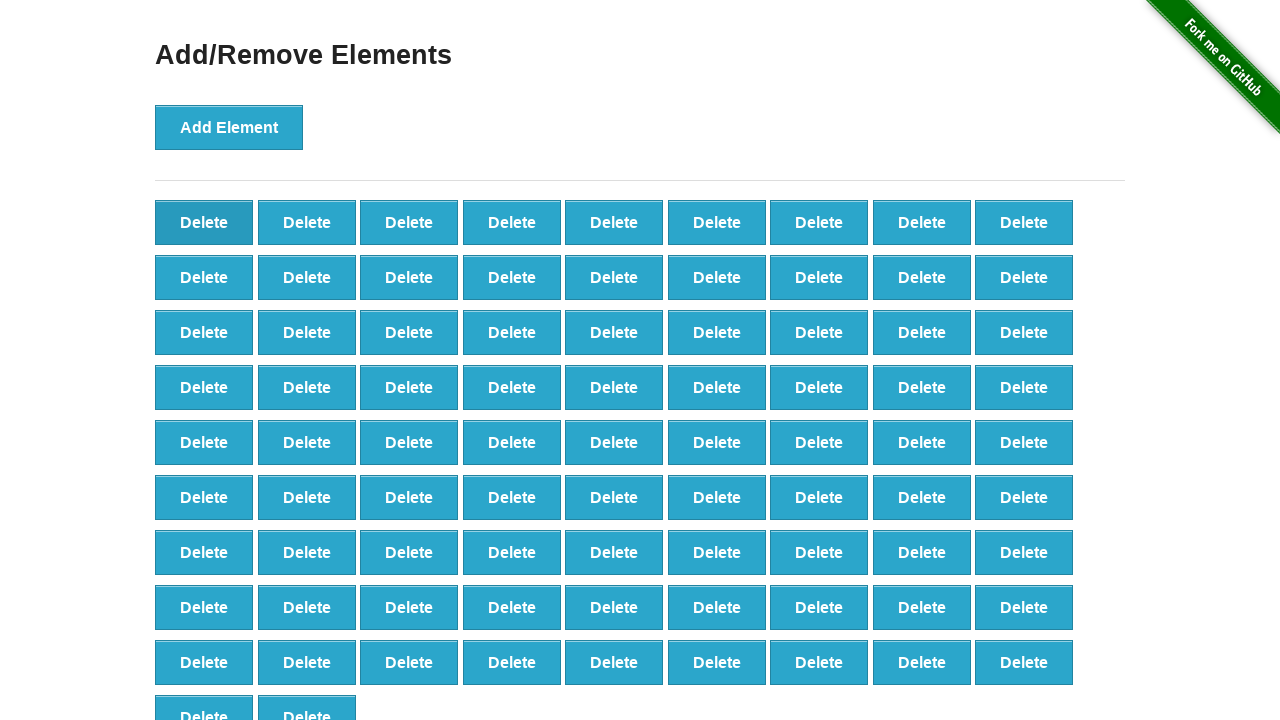

Clicked delete button to remove element (iteration 18/60) at (204, 222) on [onclick='deleteElement()'] >> nth=0
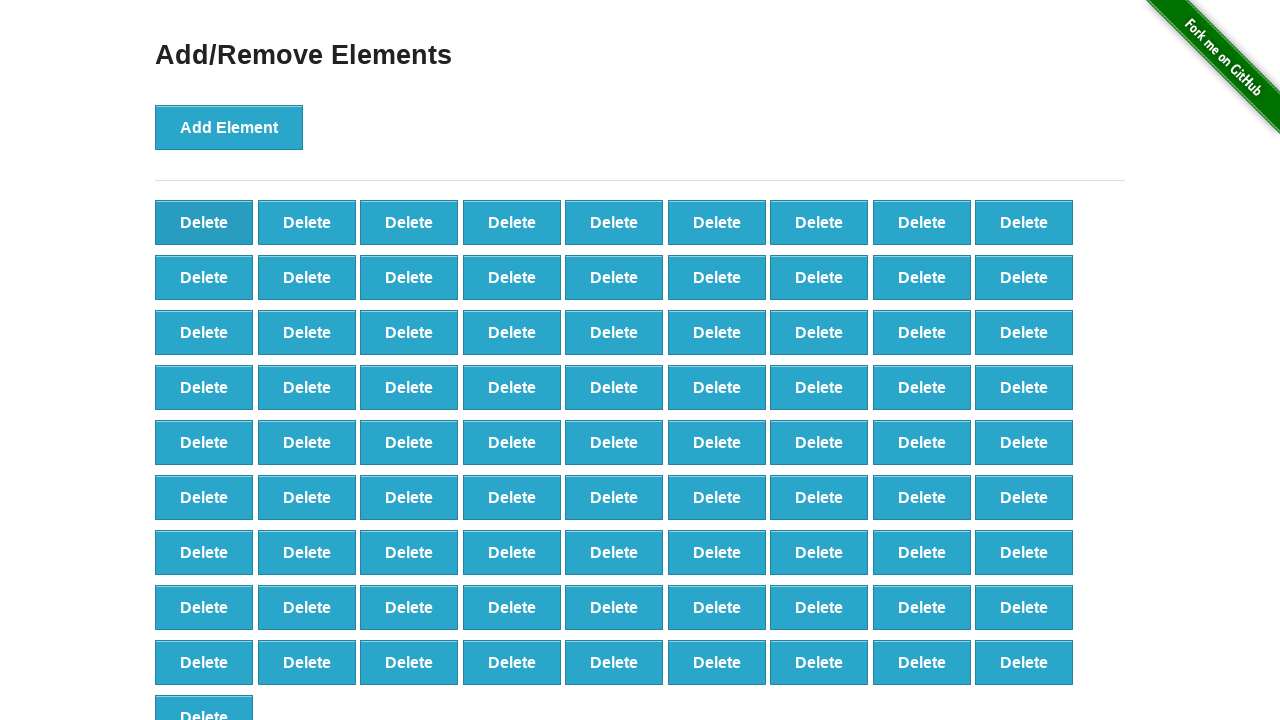

Clicked delete button to remove element (iteration 19/60) at (204, 222) on [onclick='deleteElement()'] >> nth=0
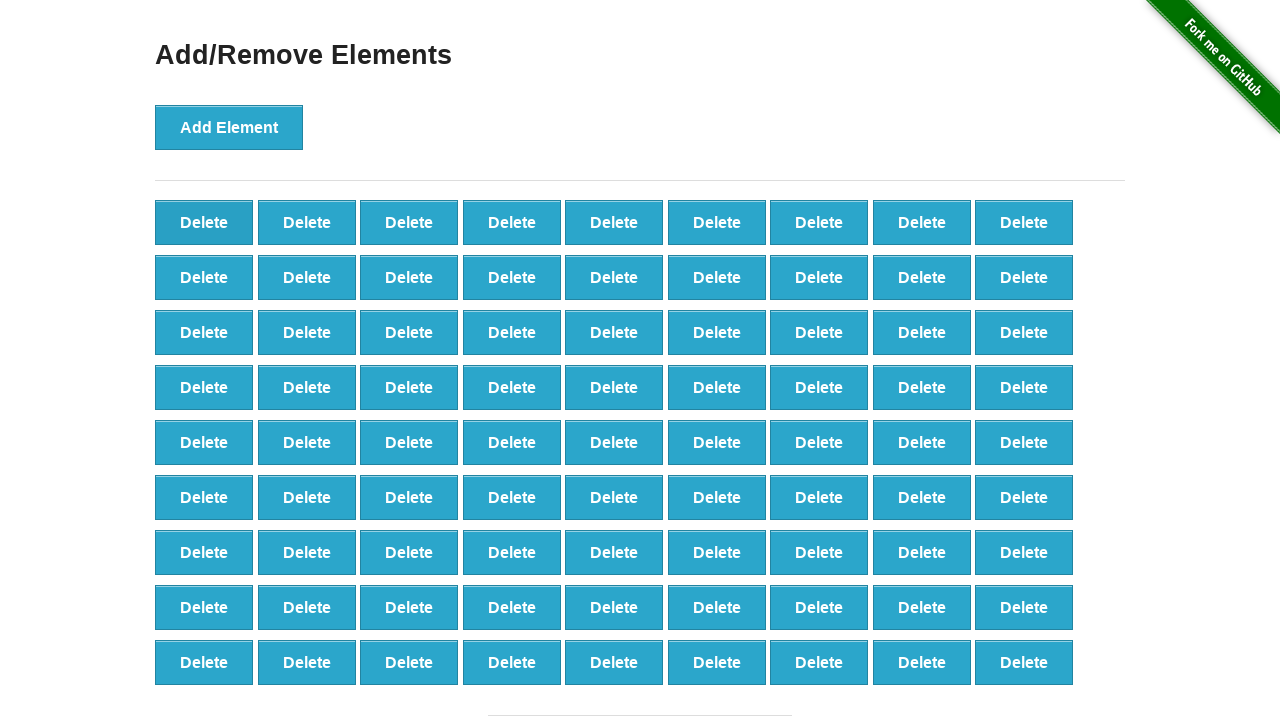

Clicked delete button to remove element (iteration 20/60) at (204, 222) on [onclick='deleteElement()'] >> nth=0
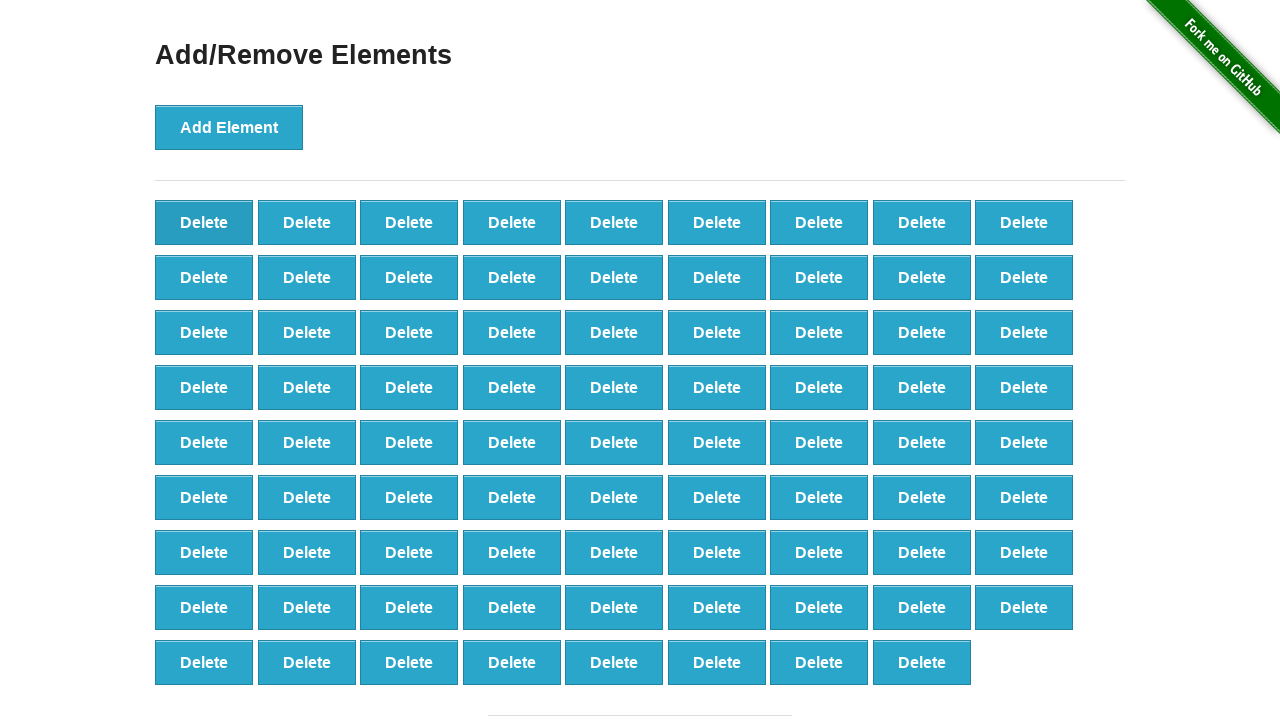

Clicked delete button to remove element (iteration 21/60) at (204, 222) on [onclick='deleteElement()'] >> nth=0
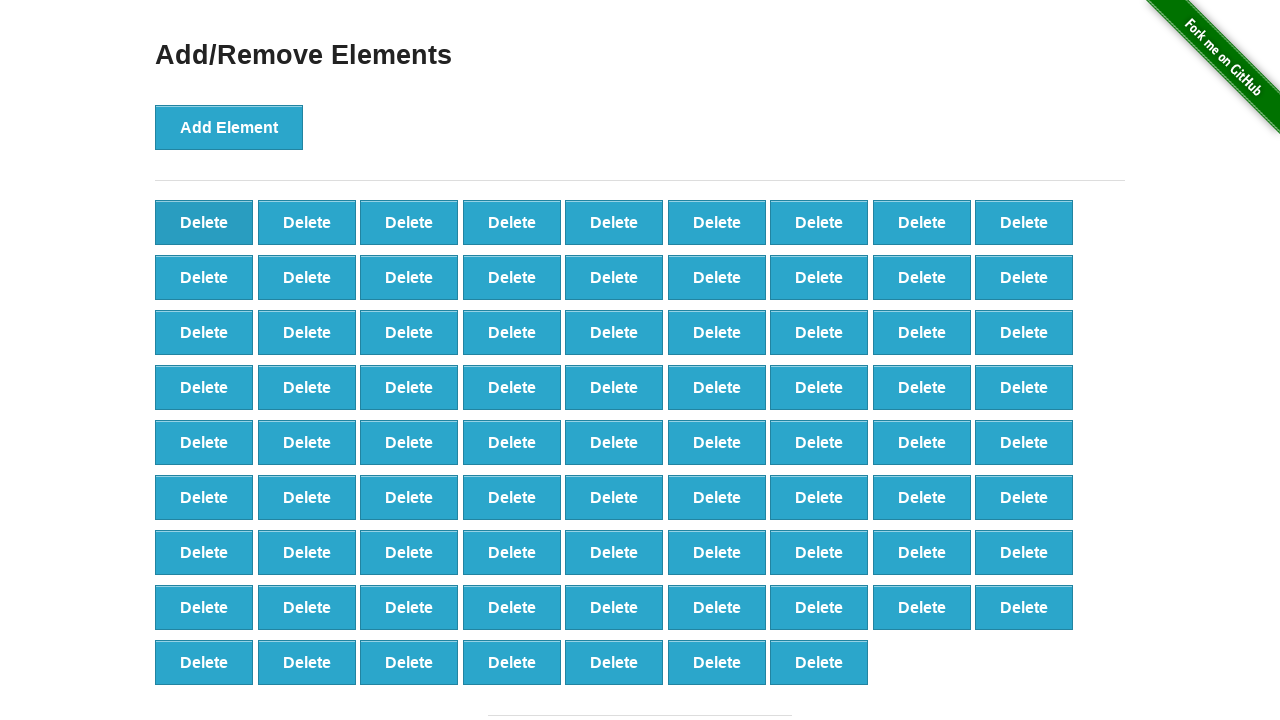

Clicked delete button to remove element (iteration 22/60) at (204, 222) on [onclick='deleteElement()'] >> nth=0
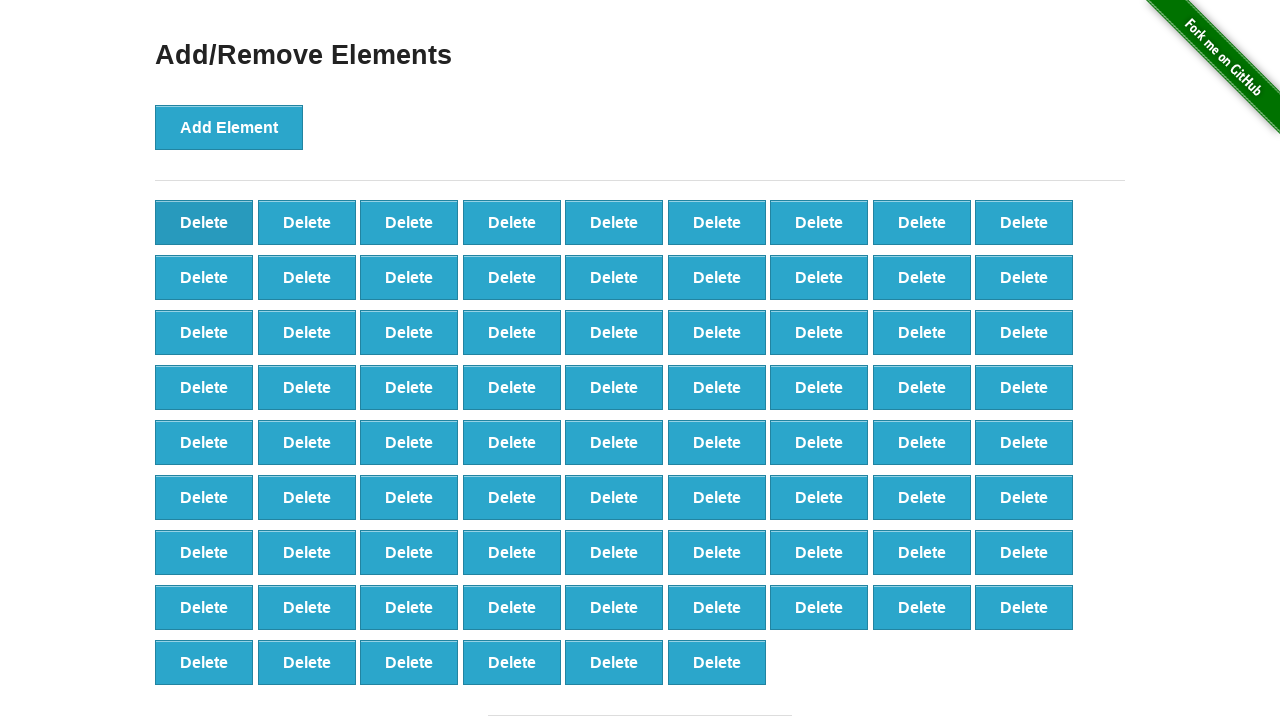

Clicked delete button to remove element (iteration 23/60) at (204, 222) on [onclick='deleteElement()'] >> nth=0
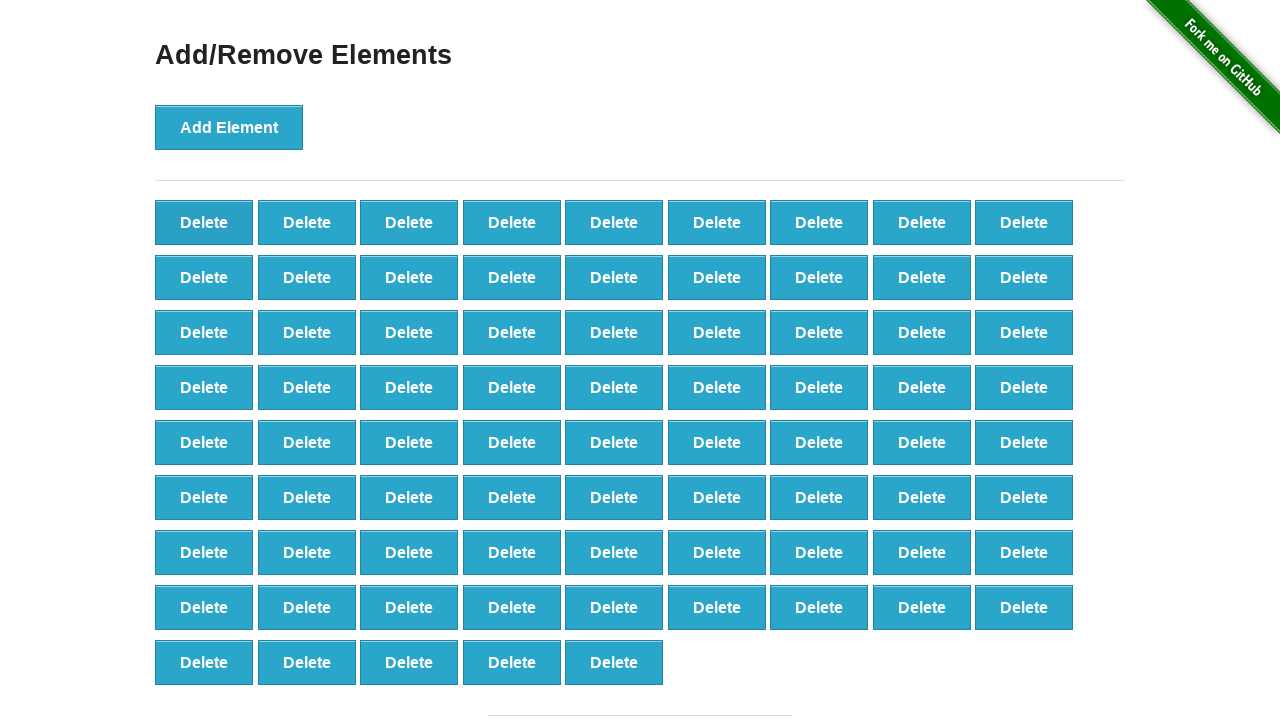

Clicked delete button to remove element (iteration 24/60) at (204, 222) on [onclick='deleteElement()'] >> nth=0
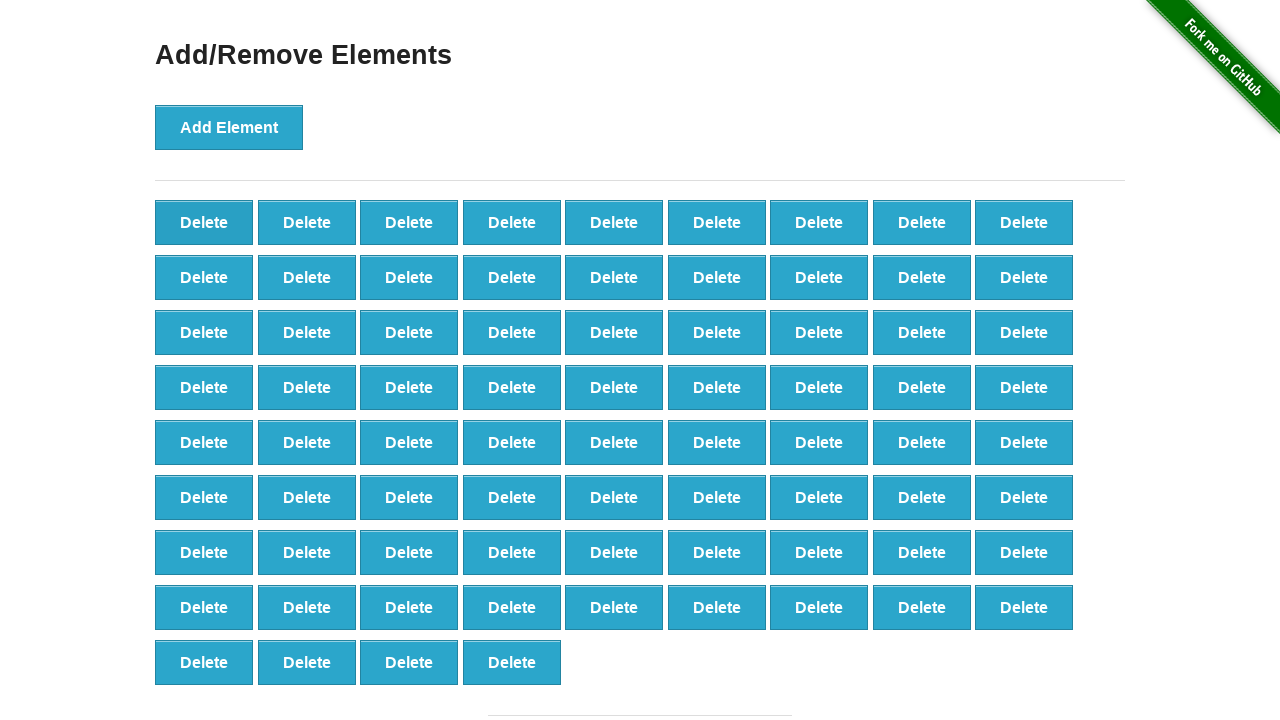

Clicked delete button to remove element (iteration 25/60) at (204, 222) on [onclick='deleteElement()'] >> nth=0
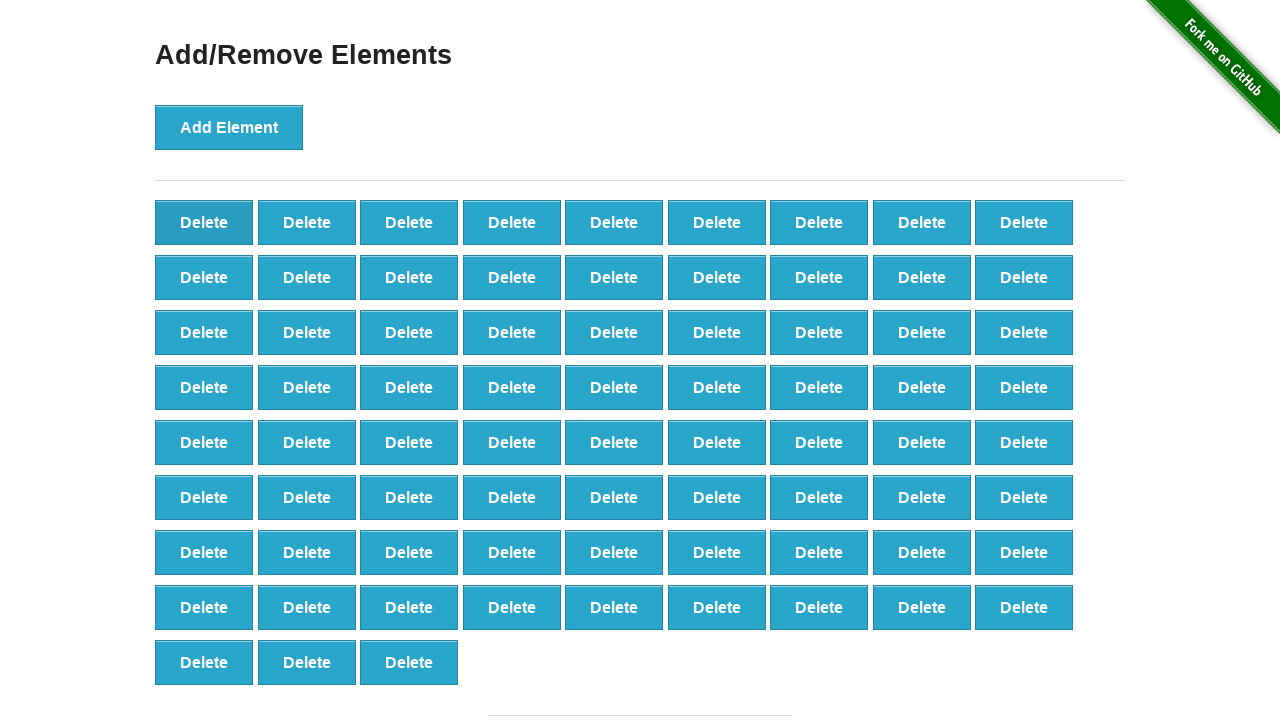

Clicked delete button to remove element (iteration 26/60) at (204, 222) on [onclick='deleteElement()'] >> nth=0
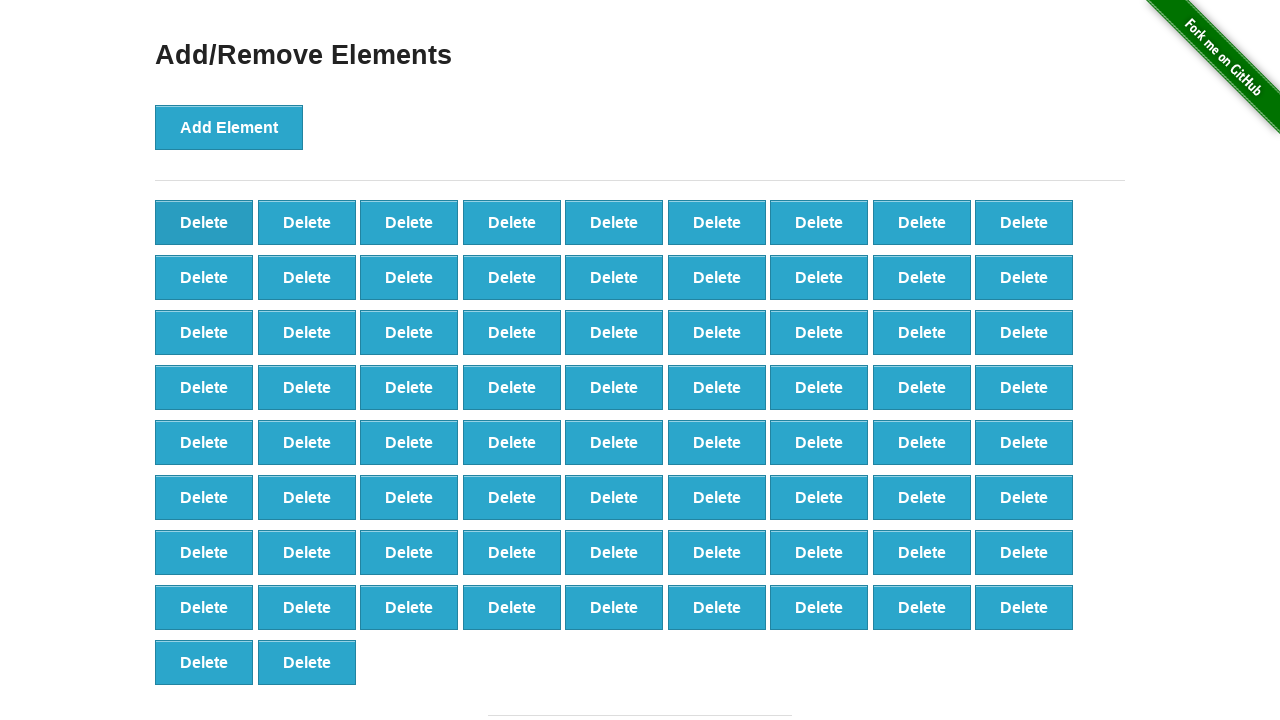

Clicked delete button to remove element (iteration 27/60) at (204, 222) on [onclick='deleteElement()'] >> nth=0
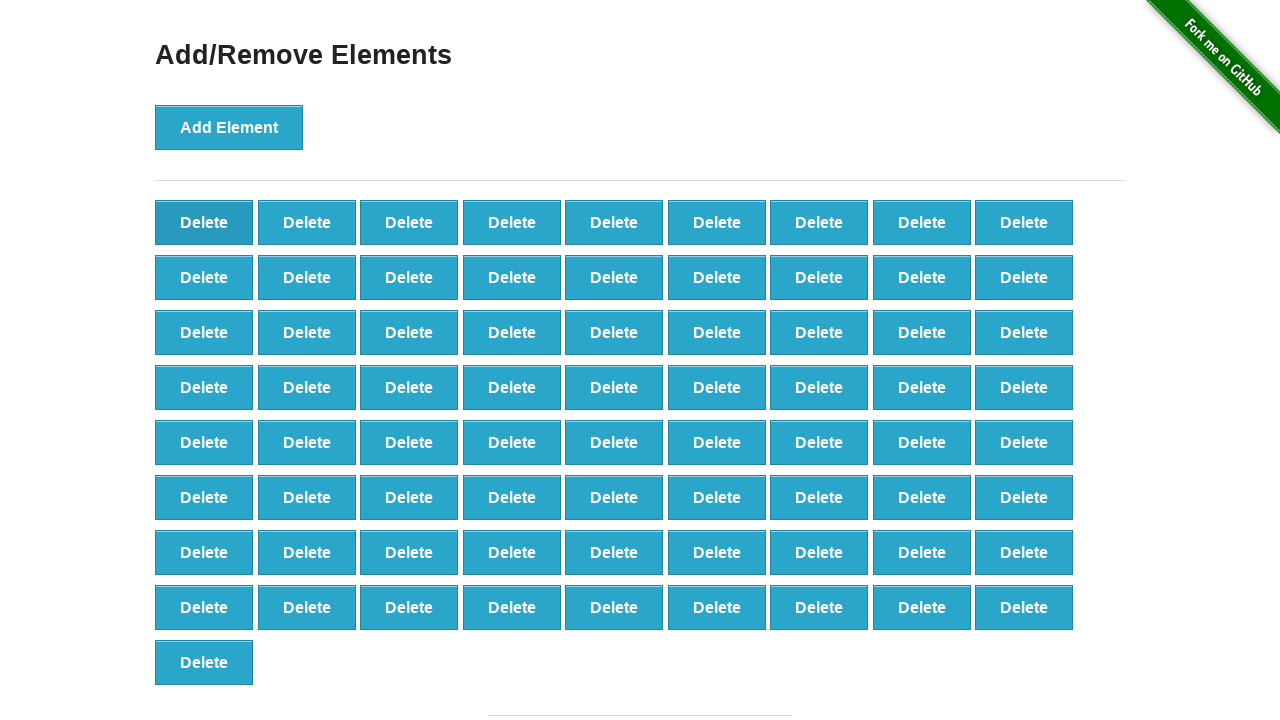

Clicked delete button to remove element (iteration 28/60) at (204, 222) on [onclick='deleteElement()'] >> nth=0
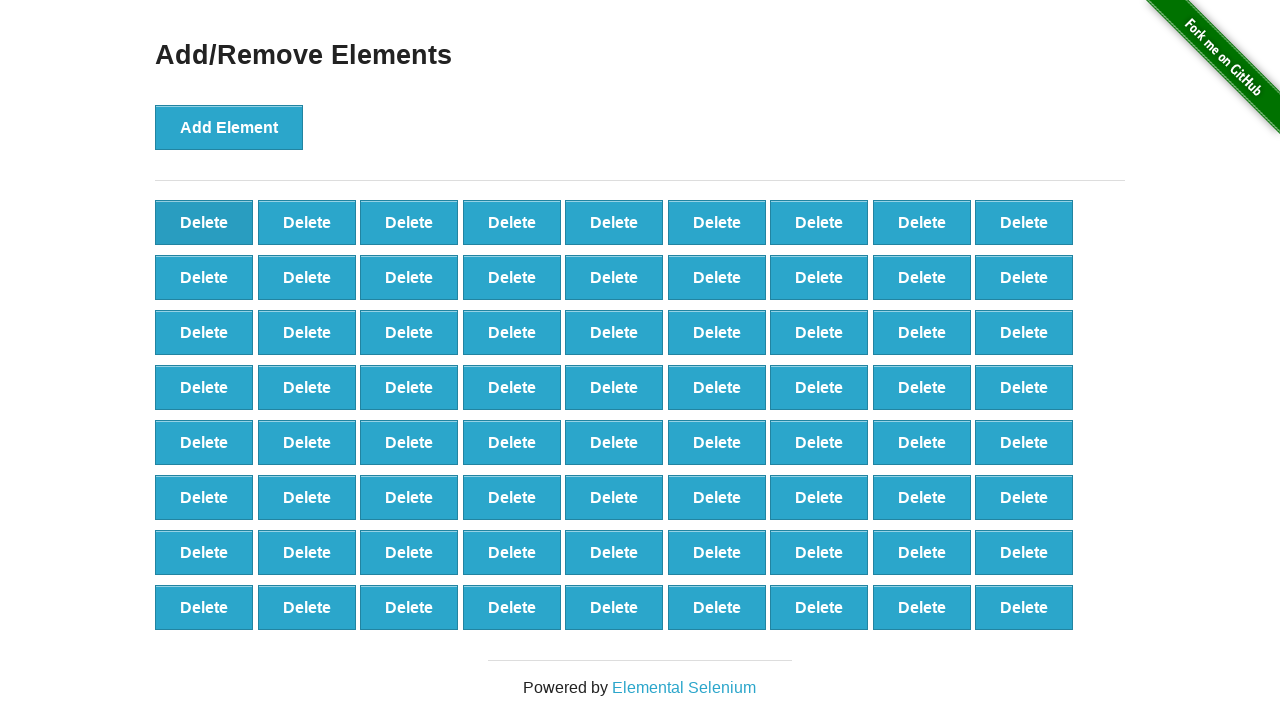

Clicked delete button to remove element (iteration 29/60) at (204, 222) on [onclick='deleteElement()'] >> nth=0
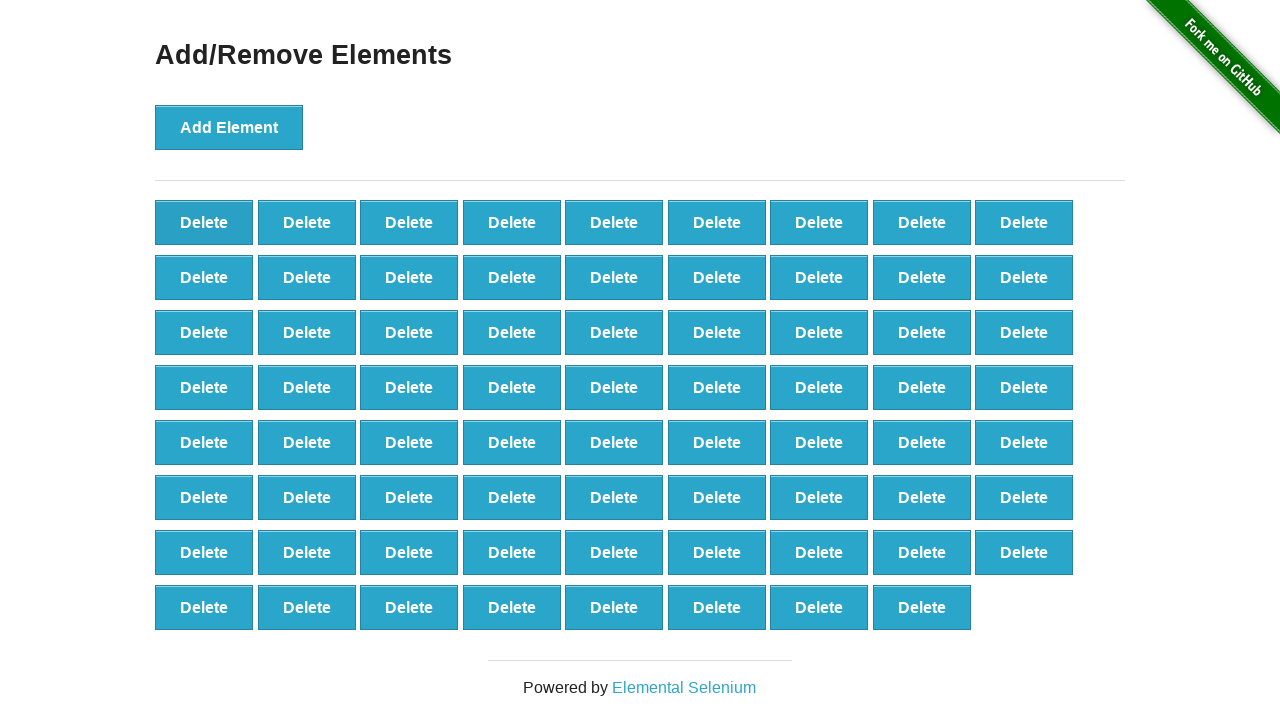

Clicked delete button to remove element (iteration 30/60) at (204, 222) on [onclick='deleteElement()'] >> nth=0
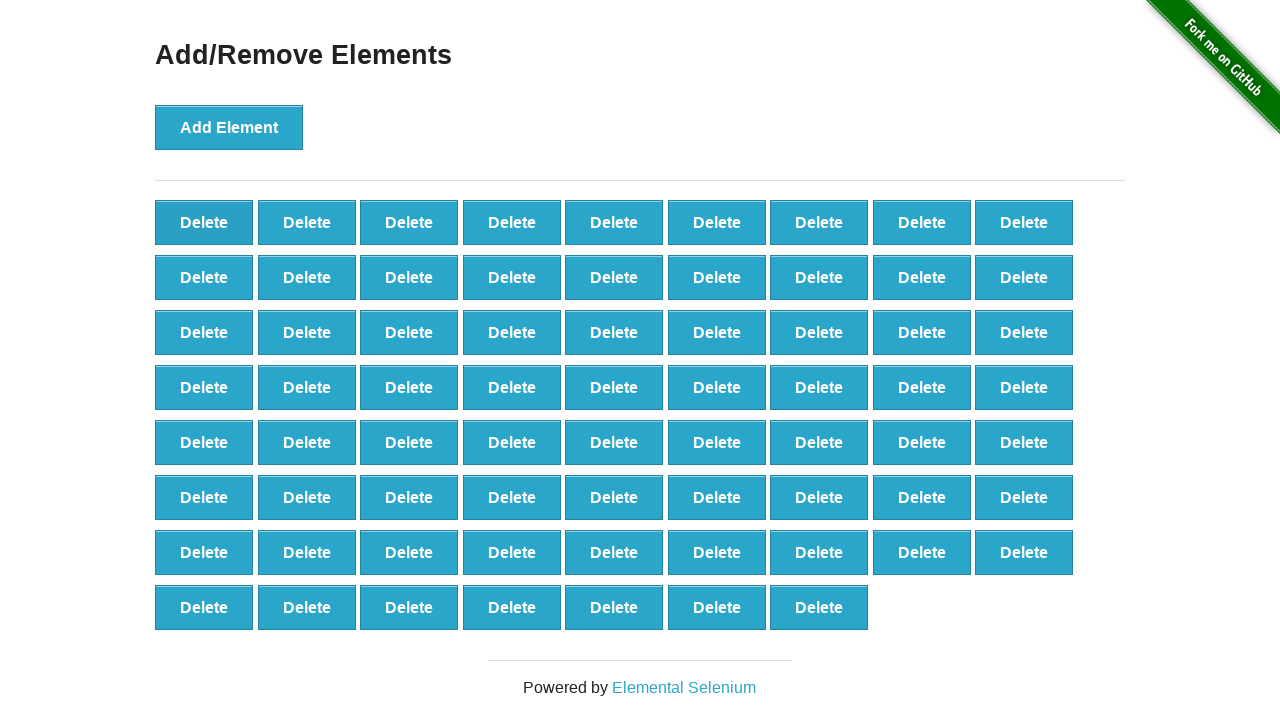

Clicked delete button to remove element (iteration 31/60) at (204, 222) on [onclick='deleteElement()'] >> nth=0
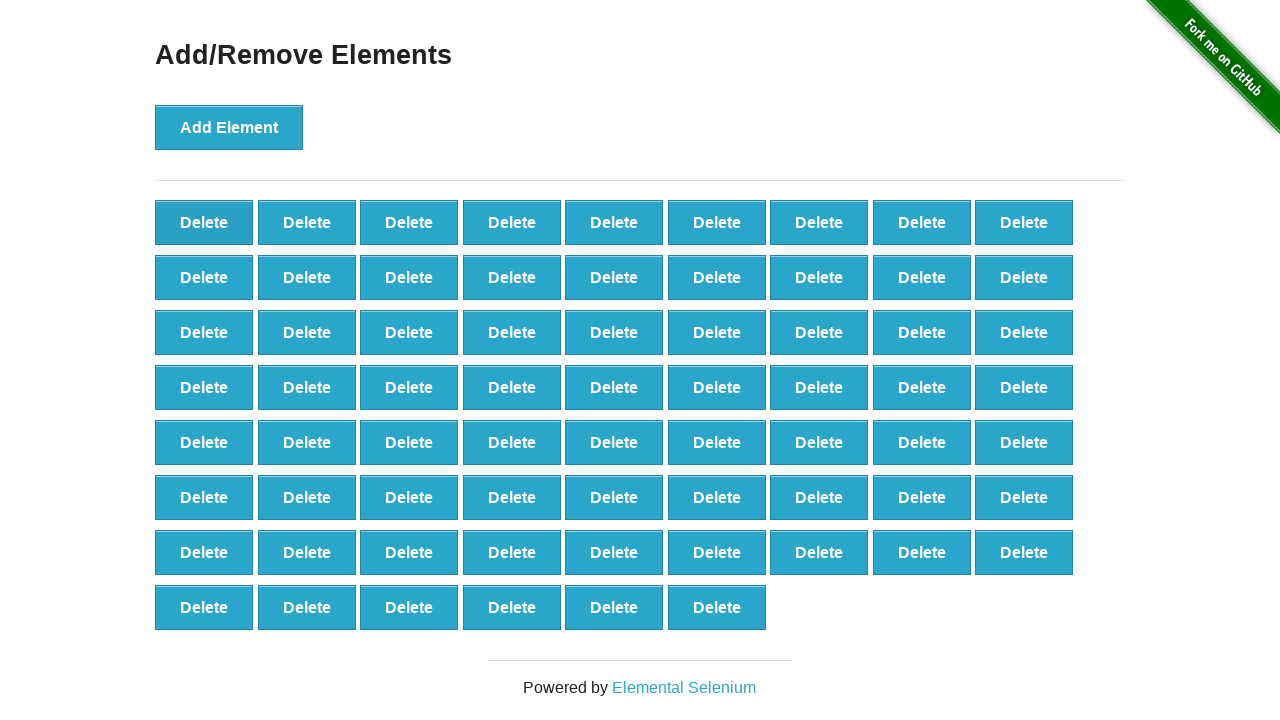

Clicked delete button to remove element (iteration 32/60) at (204, 222) on [onclick='deleteElement()'] >> nth=0
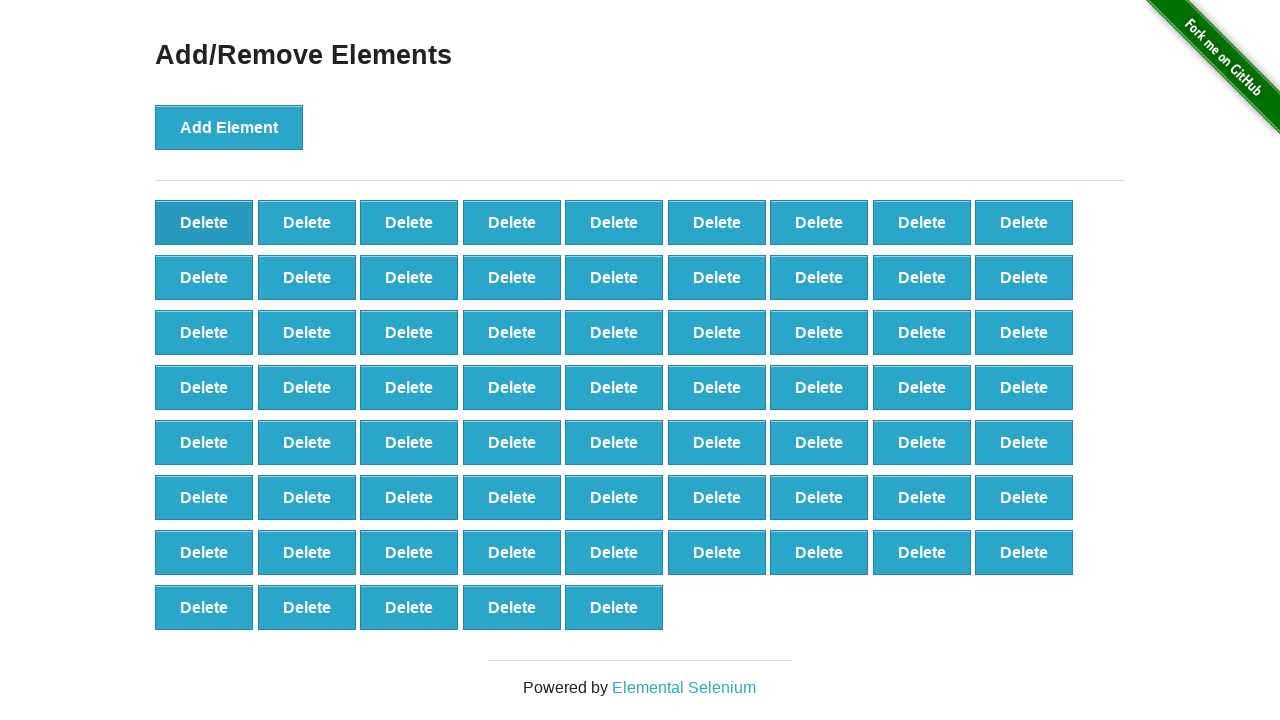

Clicked delete button to remove element (iteration 33/60) at (204, 222) on [onclick='deleteElement()'] >> nth=0
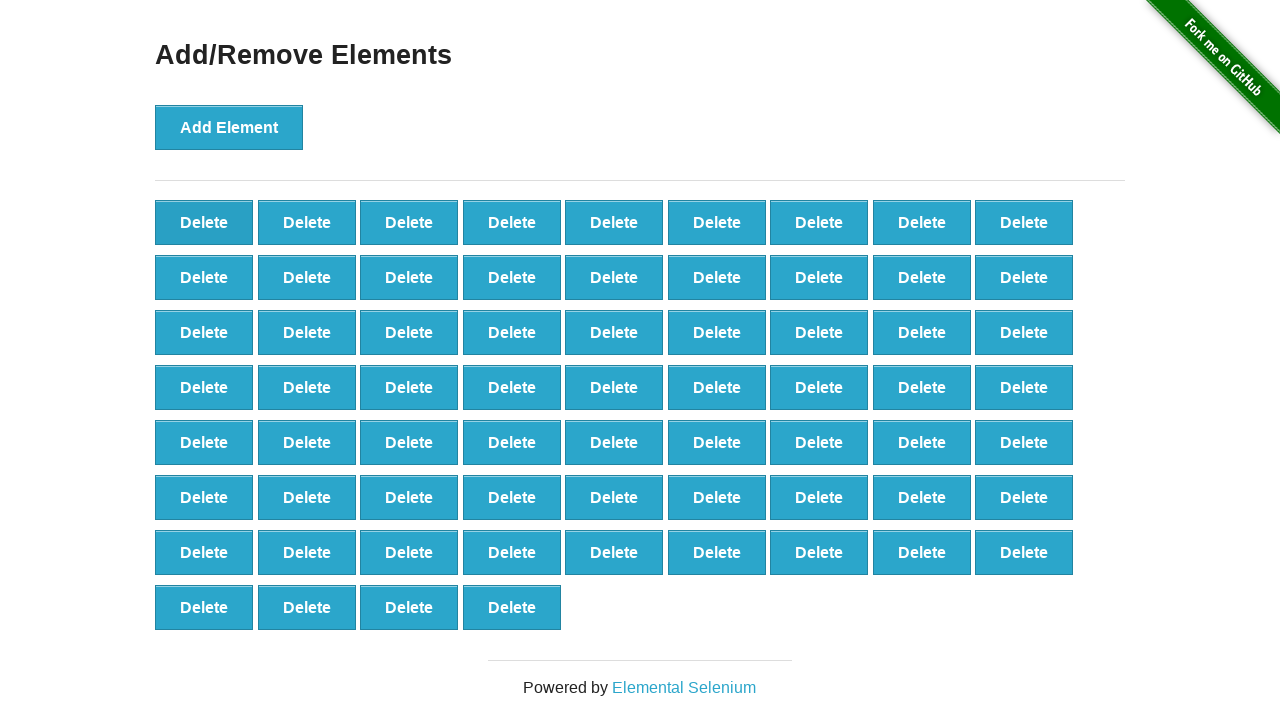

Clicked delete button to remove element (iteration 34/60) at (204, 222) on [onclick='deleteElement()'] >> nth=0
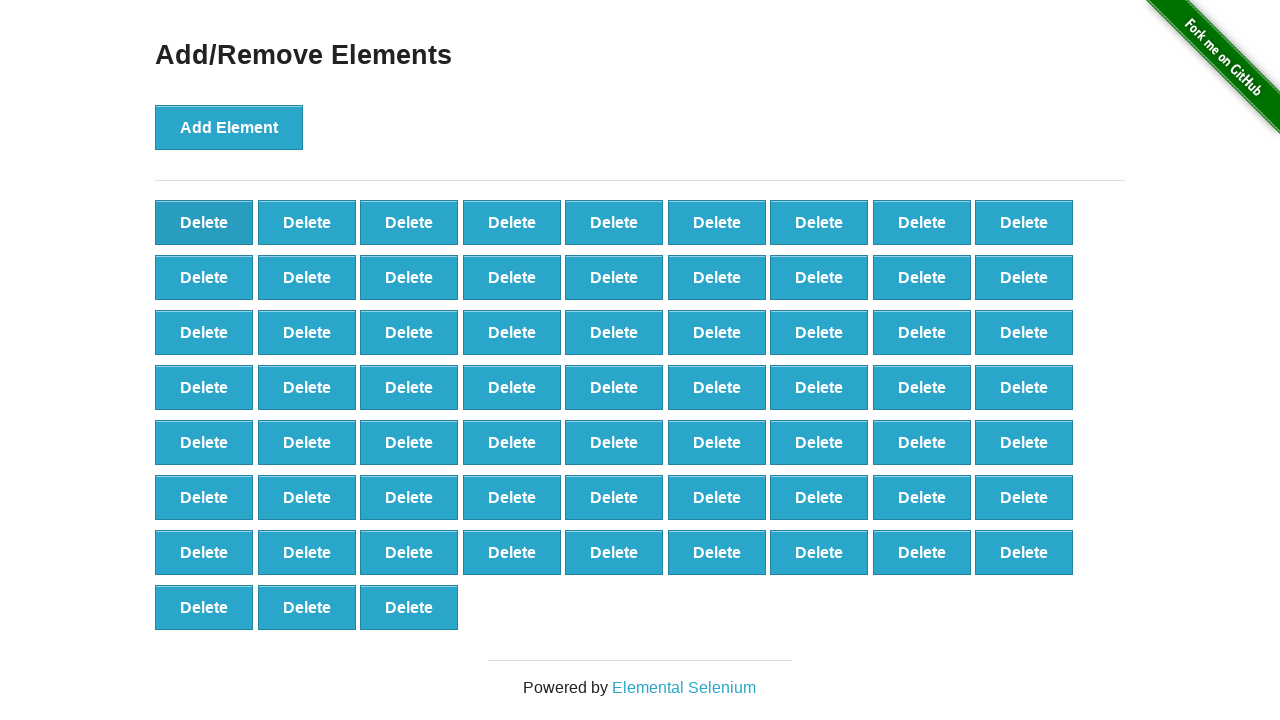

Clicked delete button to remove element (iteration 35/60) at (204, 222) on [onclick='deleteElement()'] >> nth=0
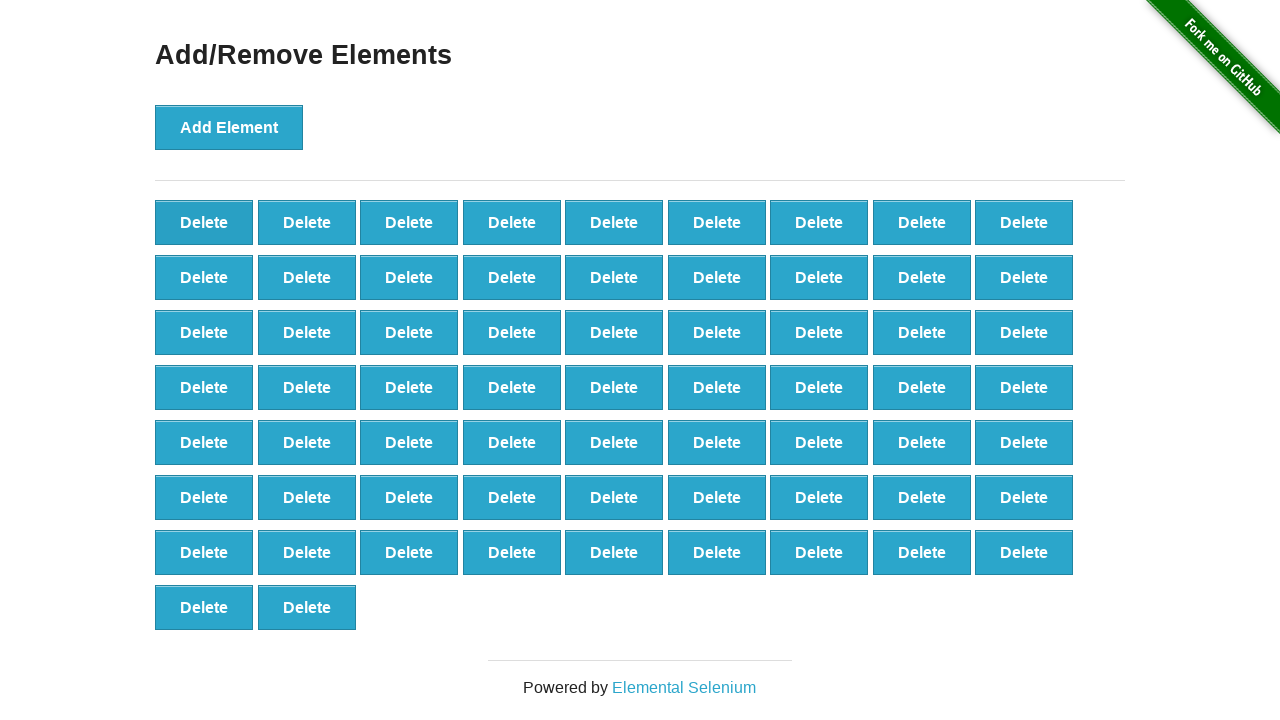

Clicked delete button to remove element (iteration 36/60) at (204, 222) on [onclick='deleteElement()'] >> nth=0
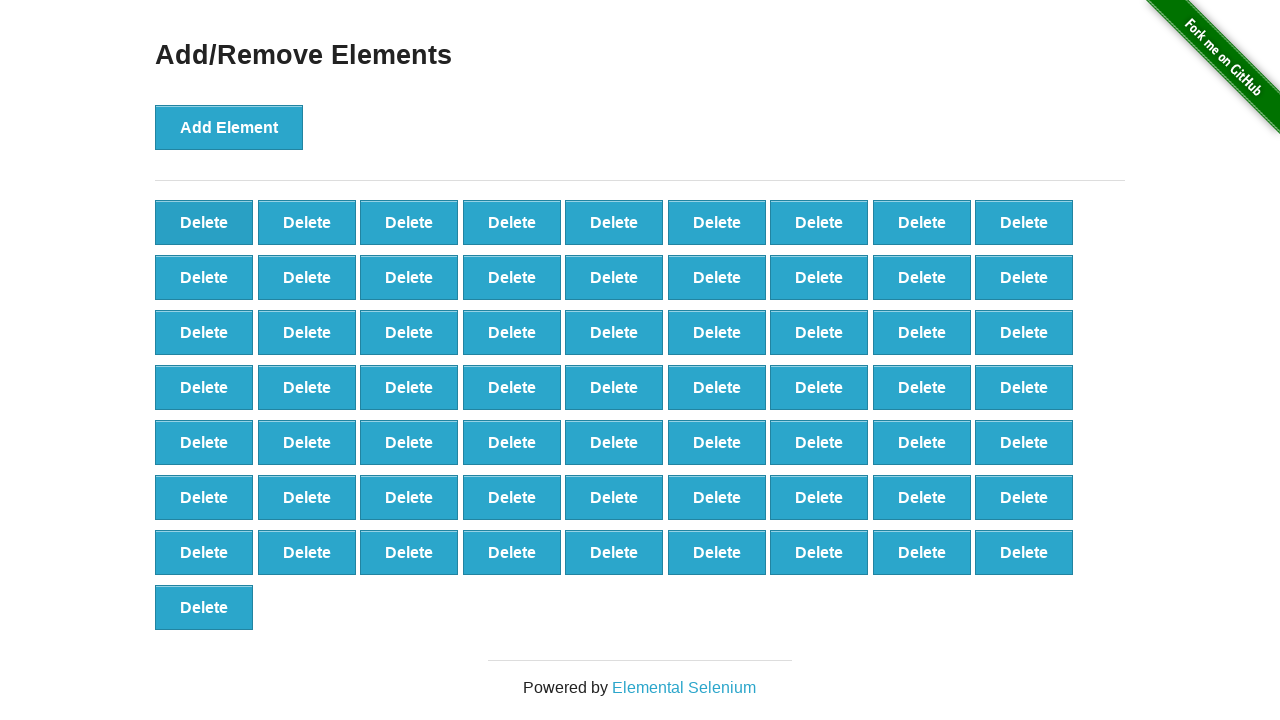

Clicked delete button to remove element (iteration 37/60) at (204, 222) on [onclick='deleteElement()'] >> nth=0
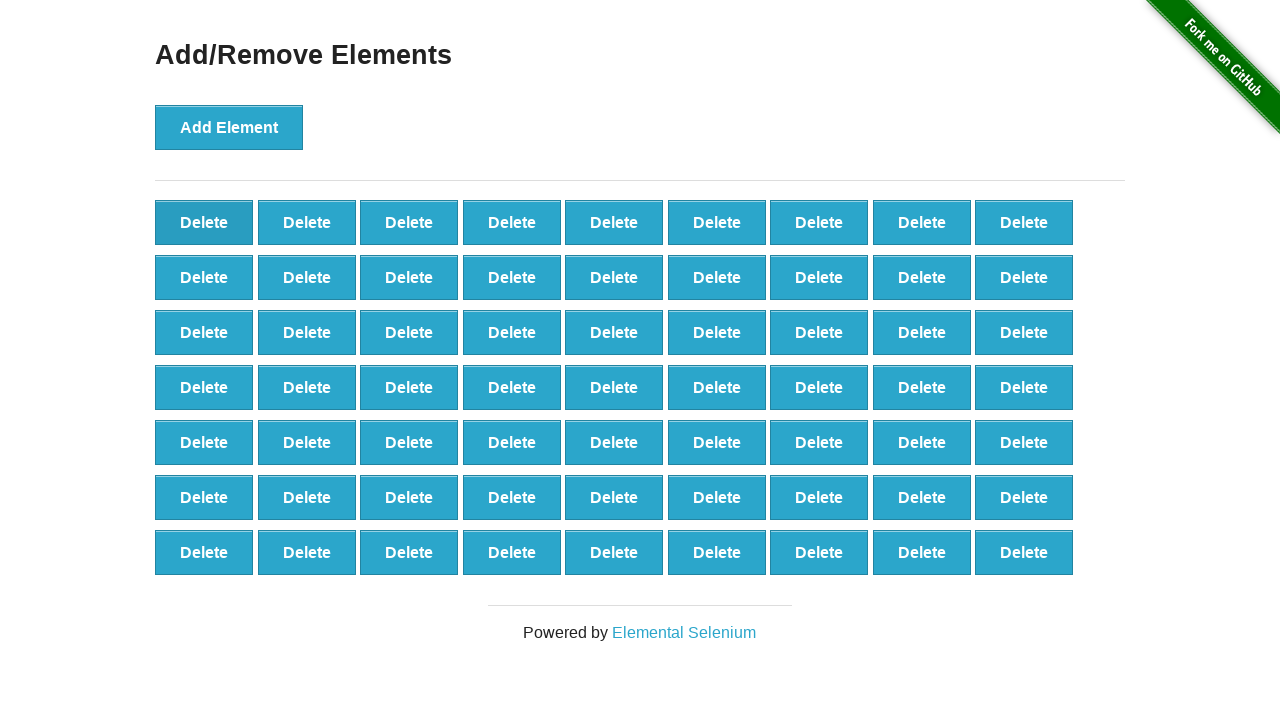

Clicked delete button to remove element (iteration 38/60) at (204, 222) on [onclick='deleteElement()'] >> nth=0
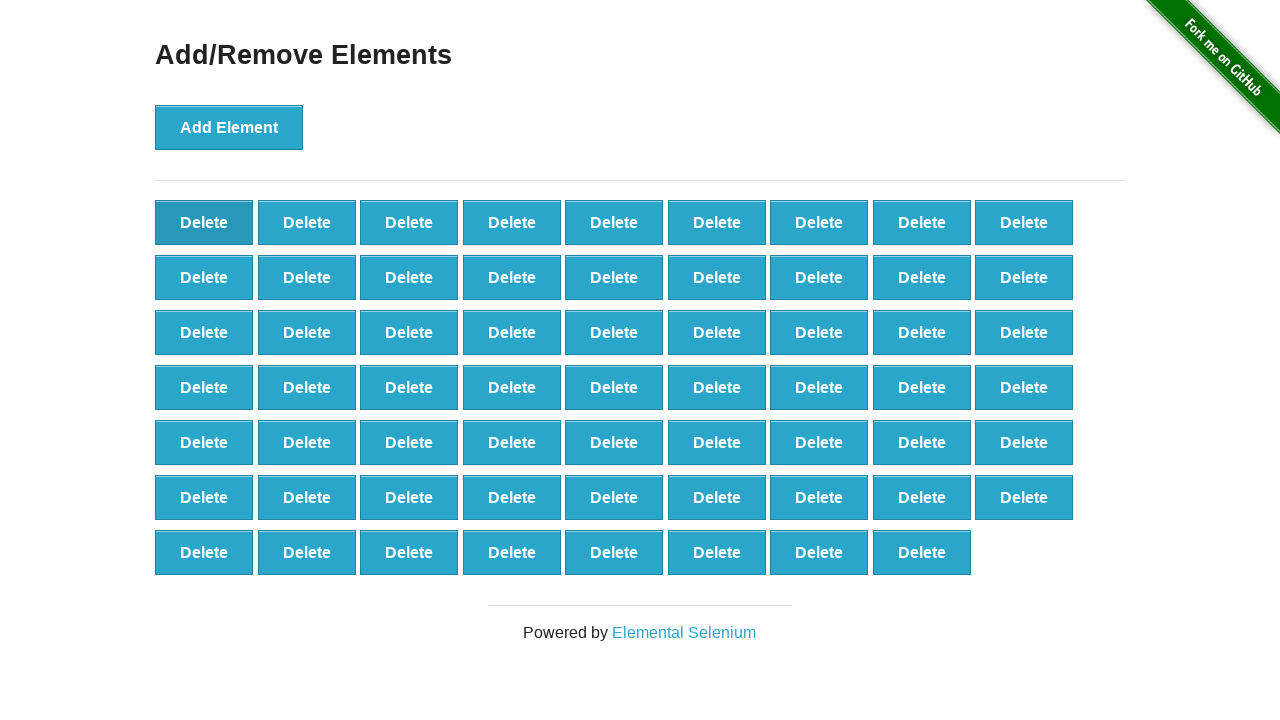

Clicked delete button to remove element (iteration 39/60) at (204, 222) on [onclick='deleteElement()'] >> nth=0
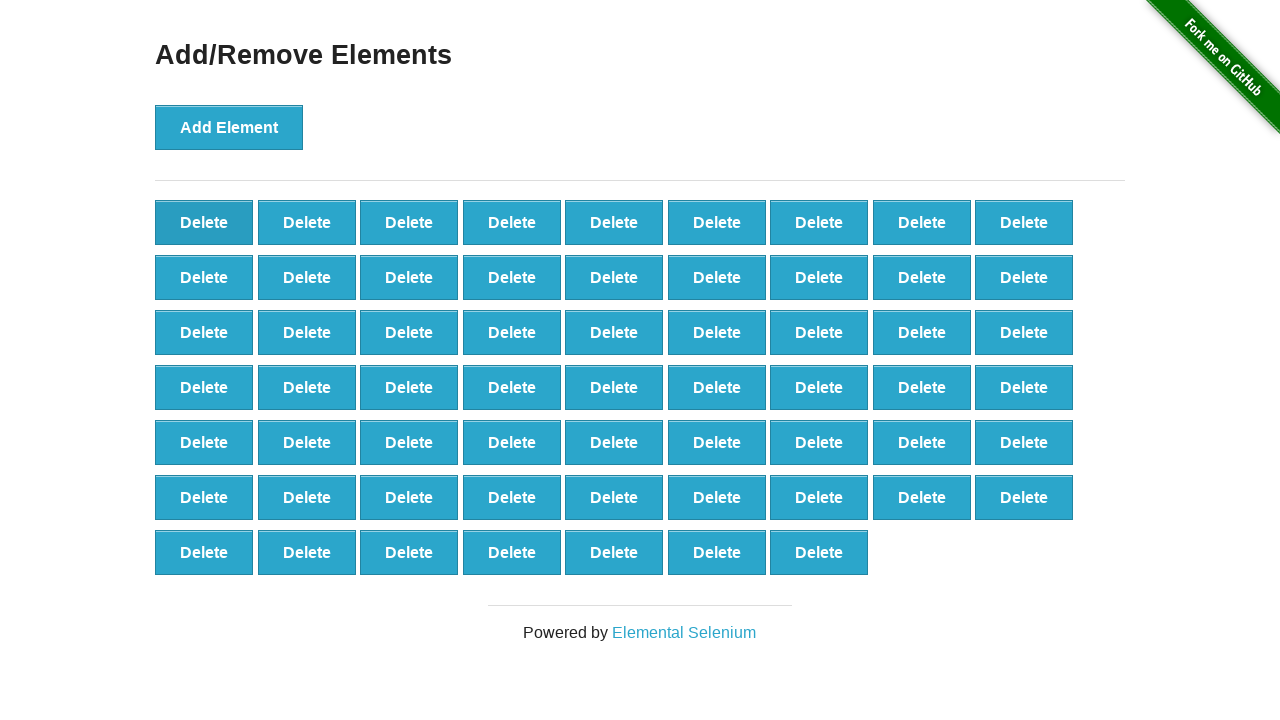

Clicked delete button to remove element (iteration 40/60) at (204, 222) on [onclick='deleteElement()'] >> nth=0
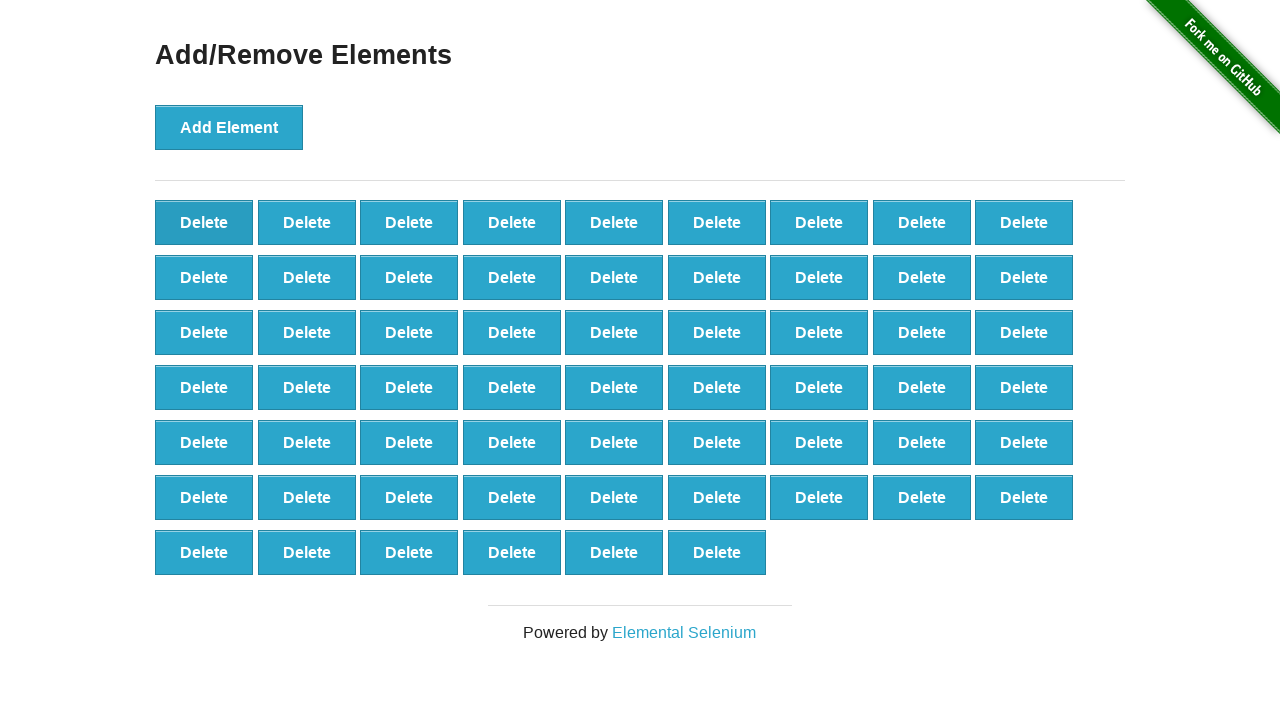

Clicked delete button to remove element (iteration 41/60) at (204, 222) on [onclick='deleteElement()'] >> nth=0
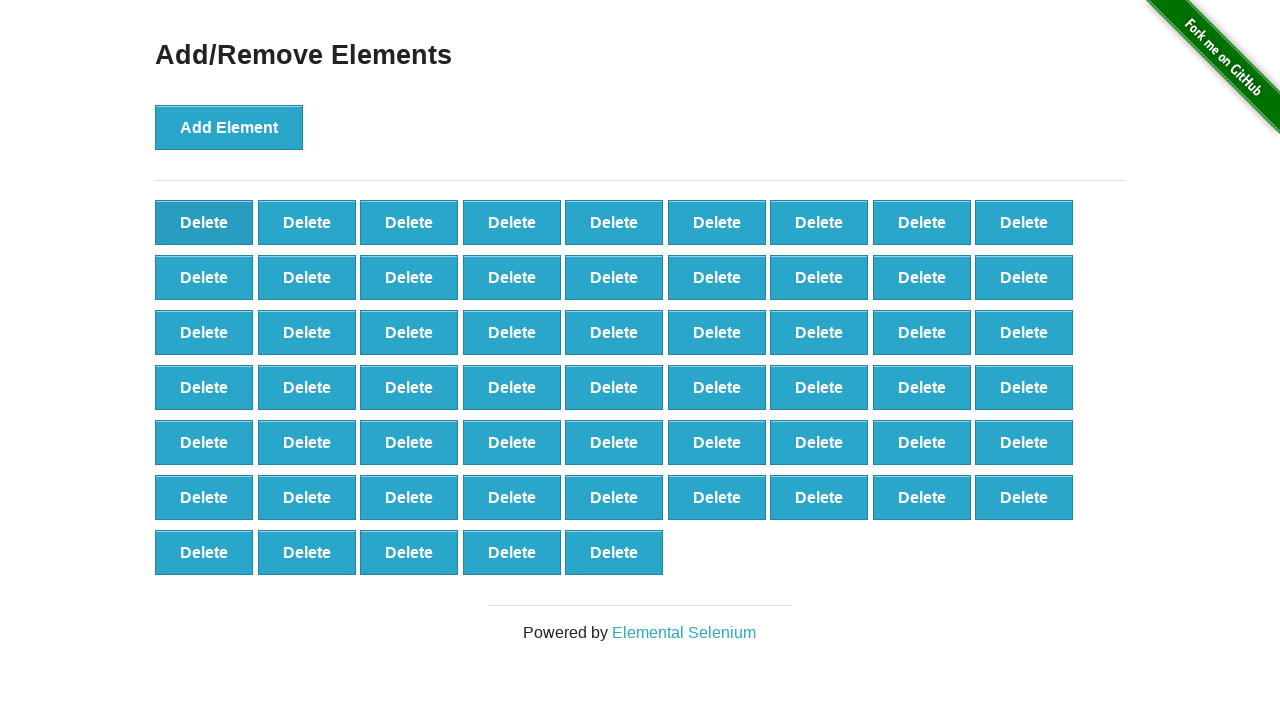

Clicked delete button to remove element (iteration 42/60) at (204, 222) on [onclick='deleteElement()'] >> nth=0
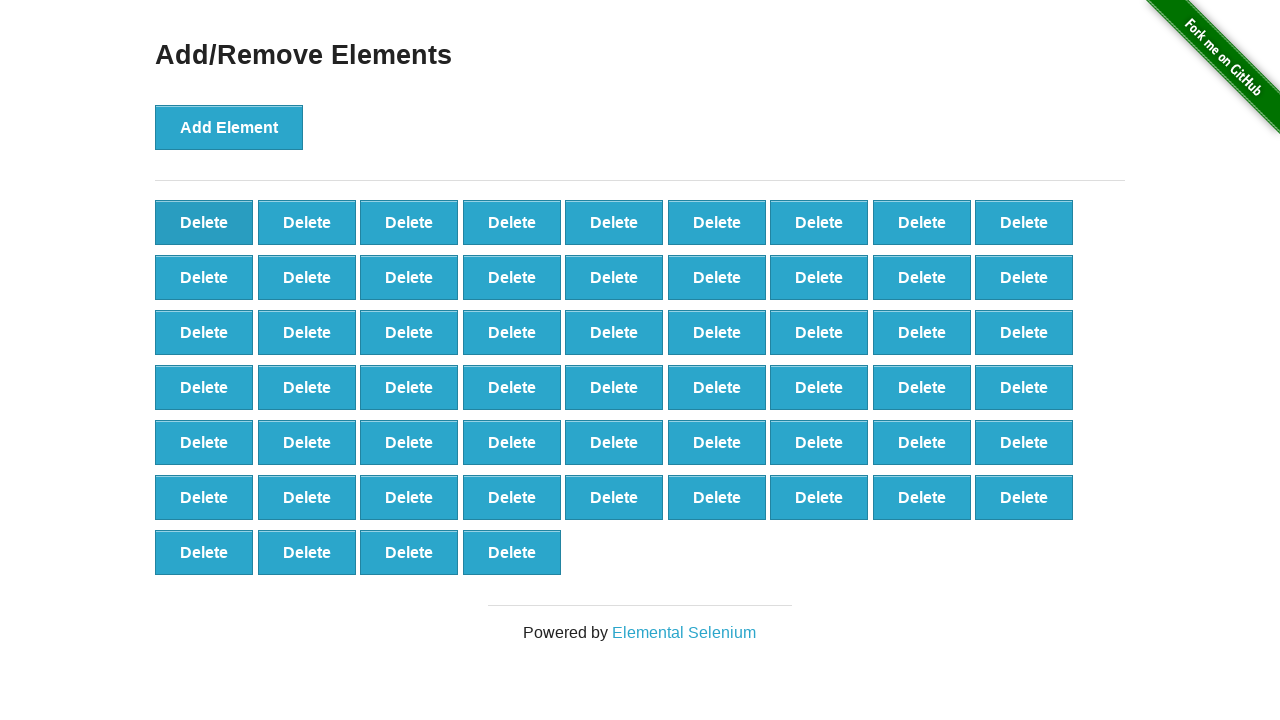

Clicked delete button to remove element (iteration 43/60) at (204, 222) on [onclick='deleteElement()'] >> nth=0
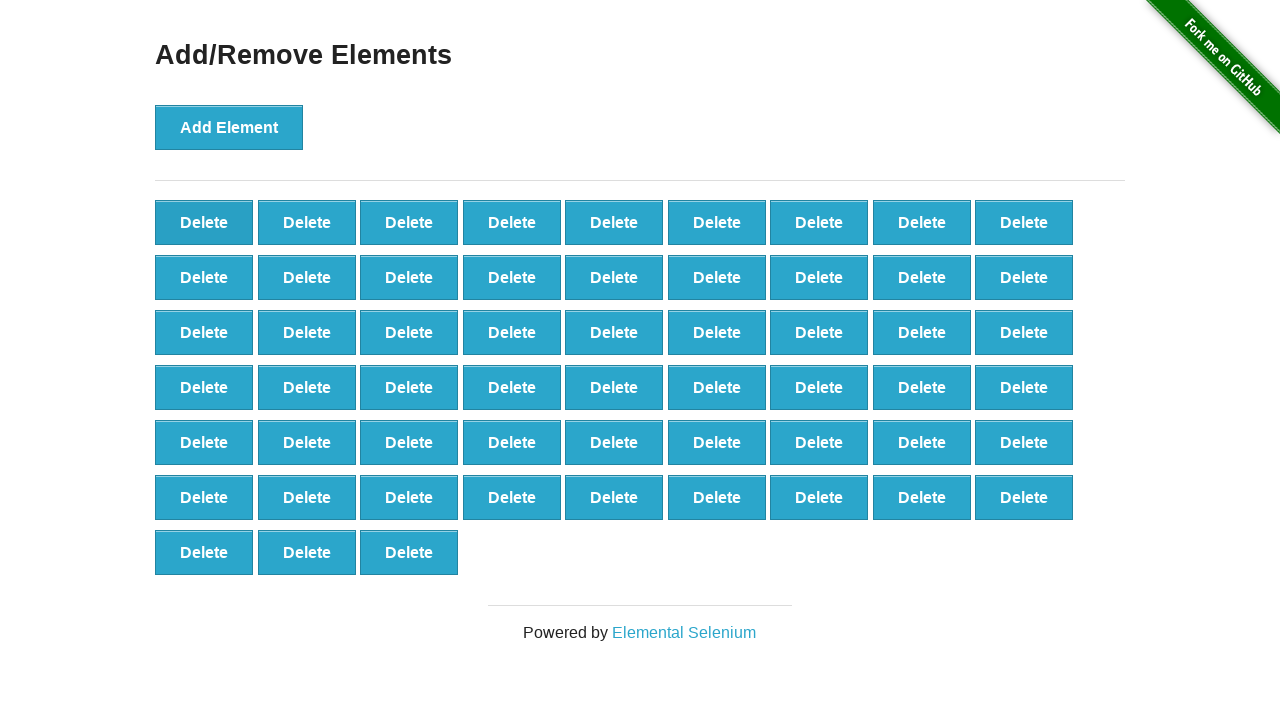

Clicked delete button to remove element (iteration 44/60) at (204, 222) on [onclick='deleteElement()'] >> nth=0
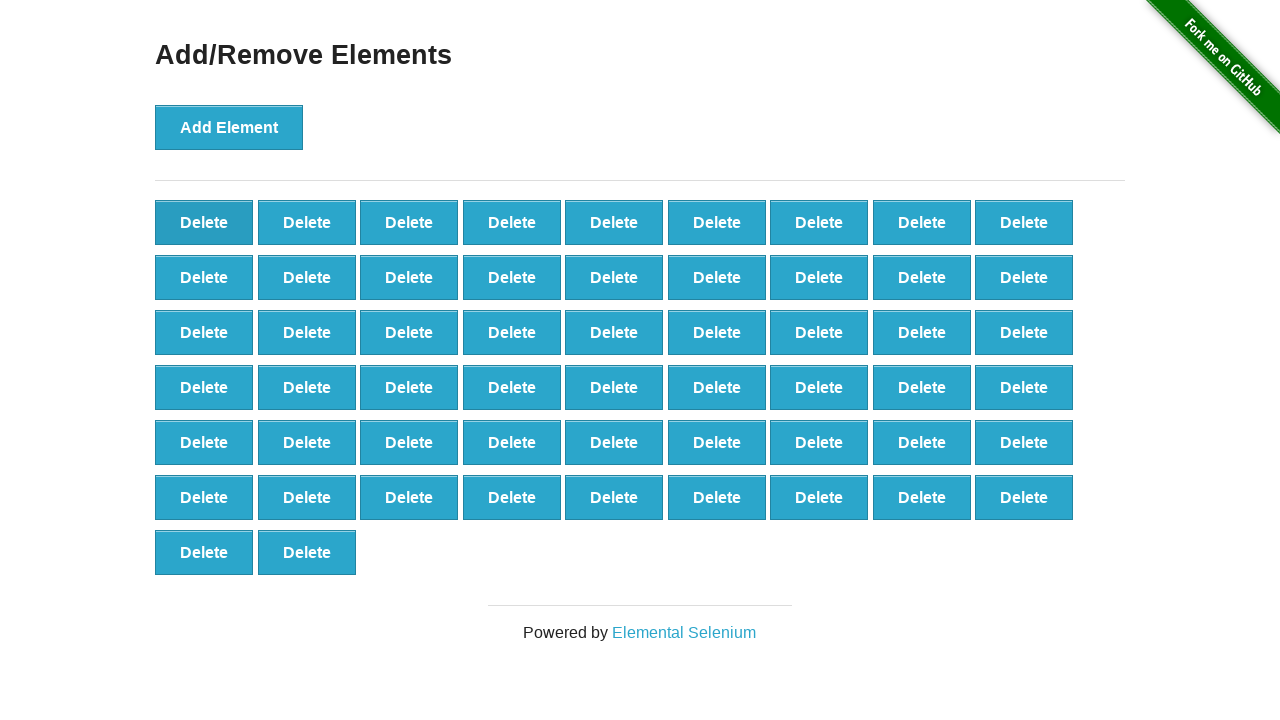

Clicked delete button to remove element (iteration 45/60) at (204, 222) on [onclick='deleteElement()'] >> nth=0
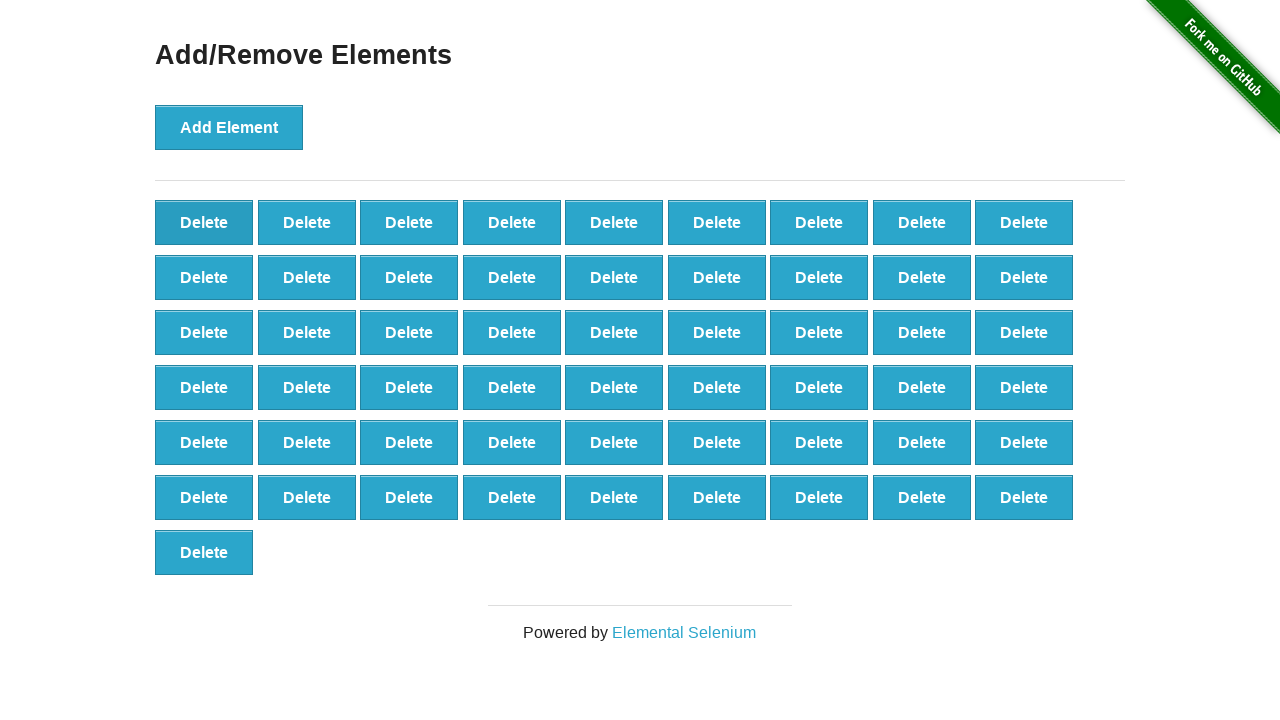

Clicked delete button to remove element (iteration 46/60) at (204, 222) on [onclick='deleteElement()'] >> nth=0
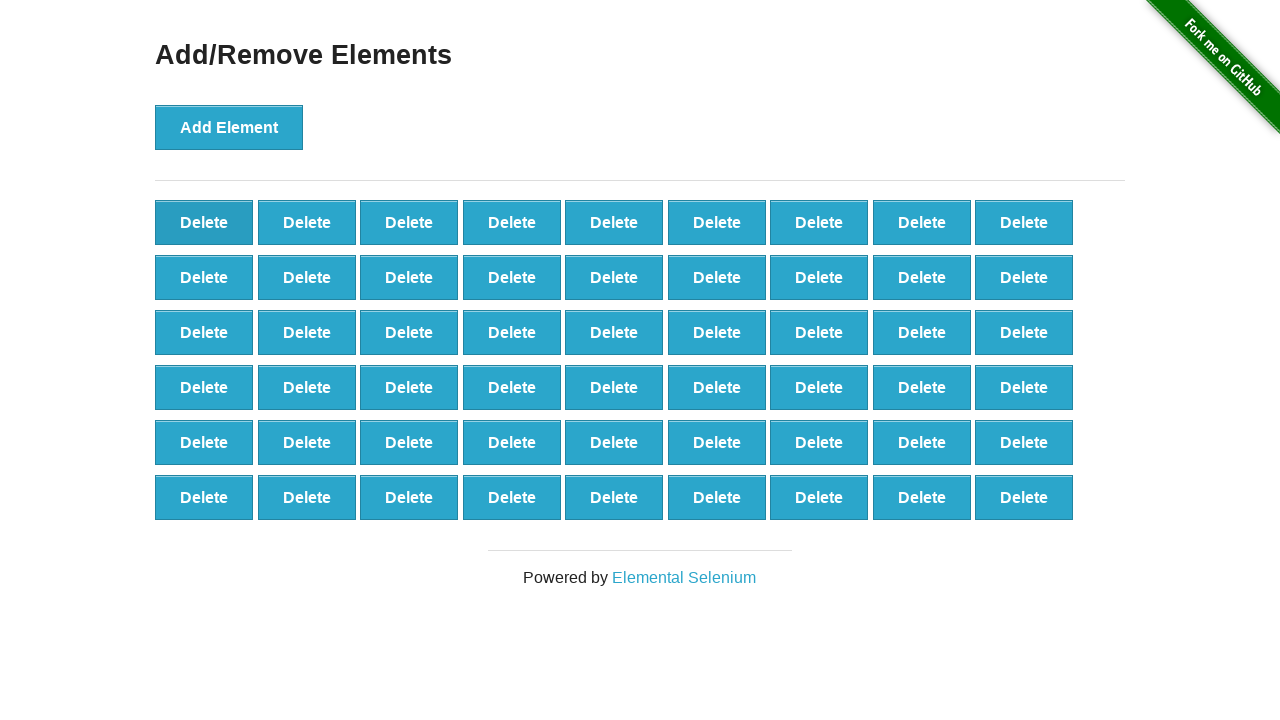

Clicked delete button to remove element (iteration 47/60) at (204, 222) on [onclick='deleteElement()'] >> nth=0
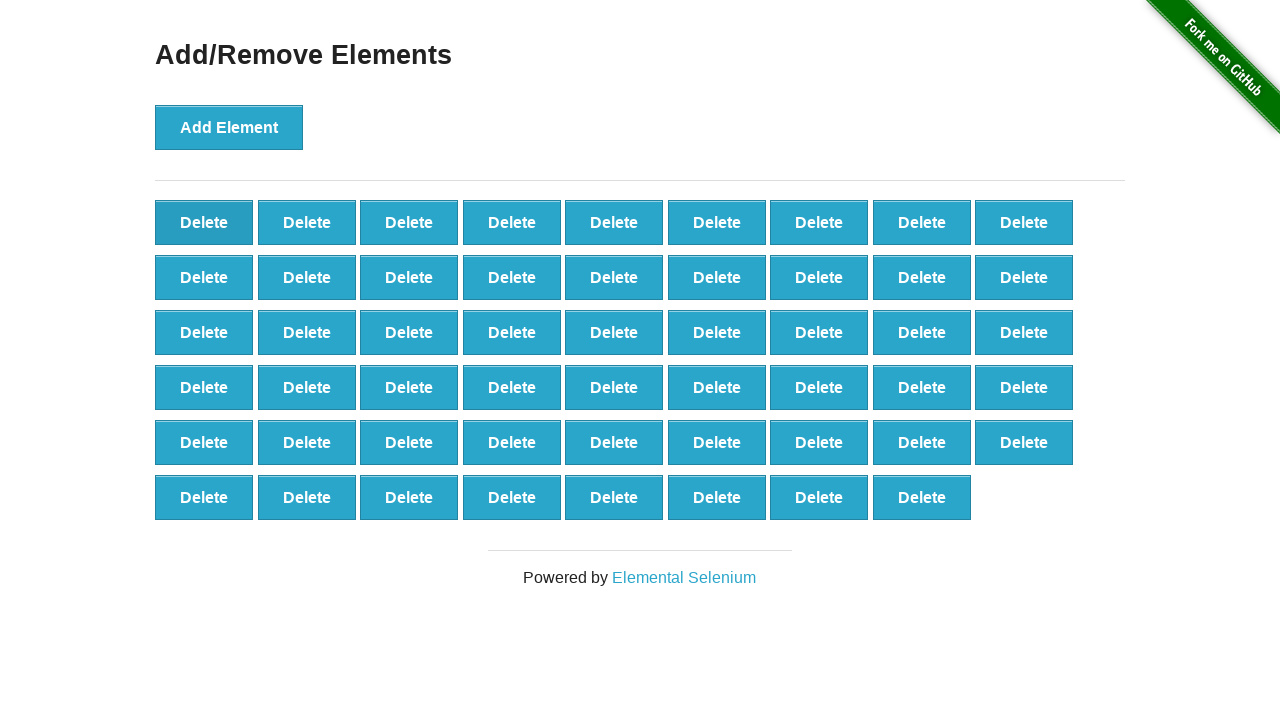

Clicked delete button to remove element (iteration 48/60) at (204, 222) on [onclick='deleteElement()'] >> nth=0
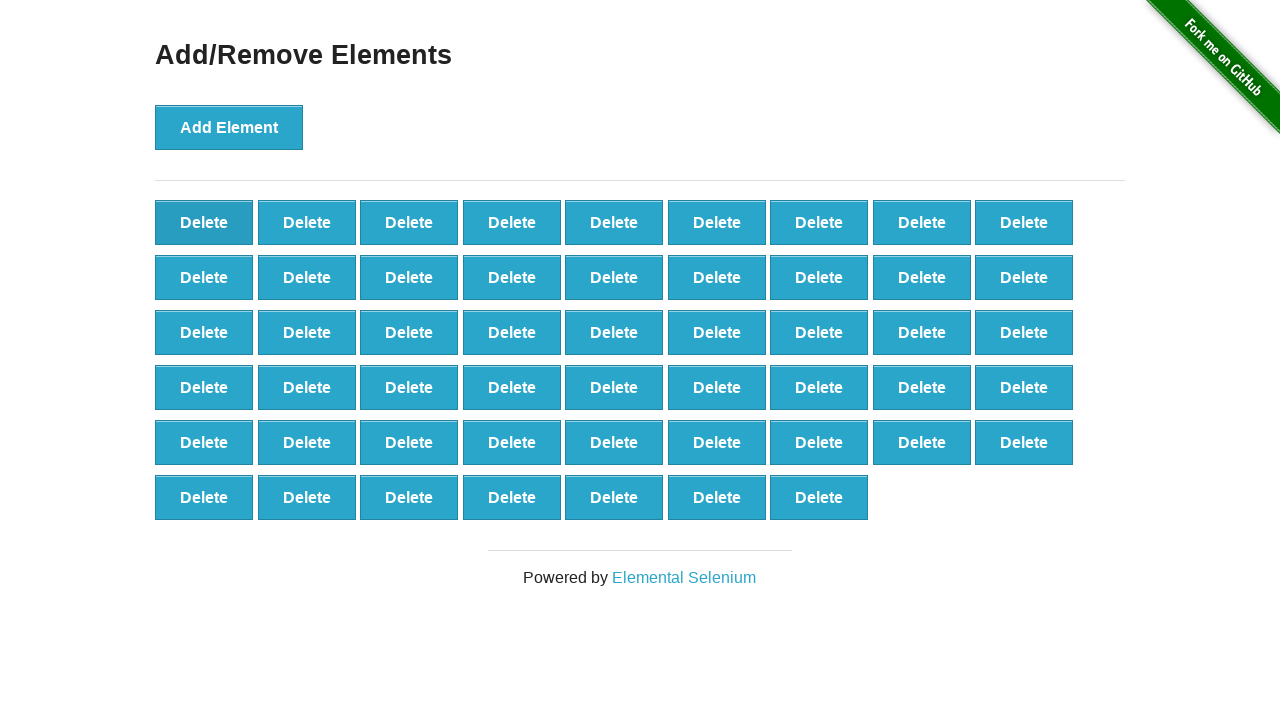

Clicked delete button to remove element (iteration 49/60) at (204, 222) on [onclick='deleteElement()'] >> nth=0
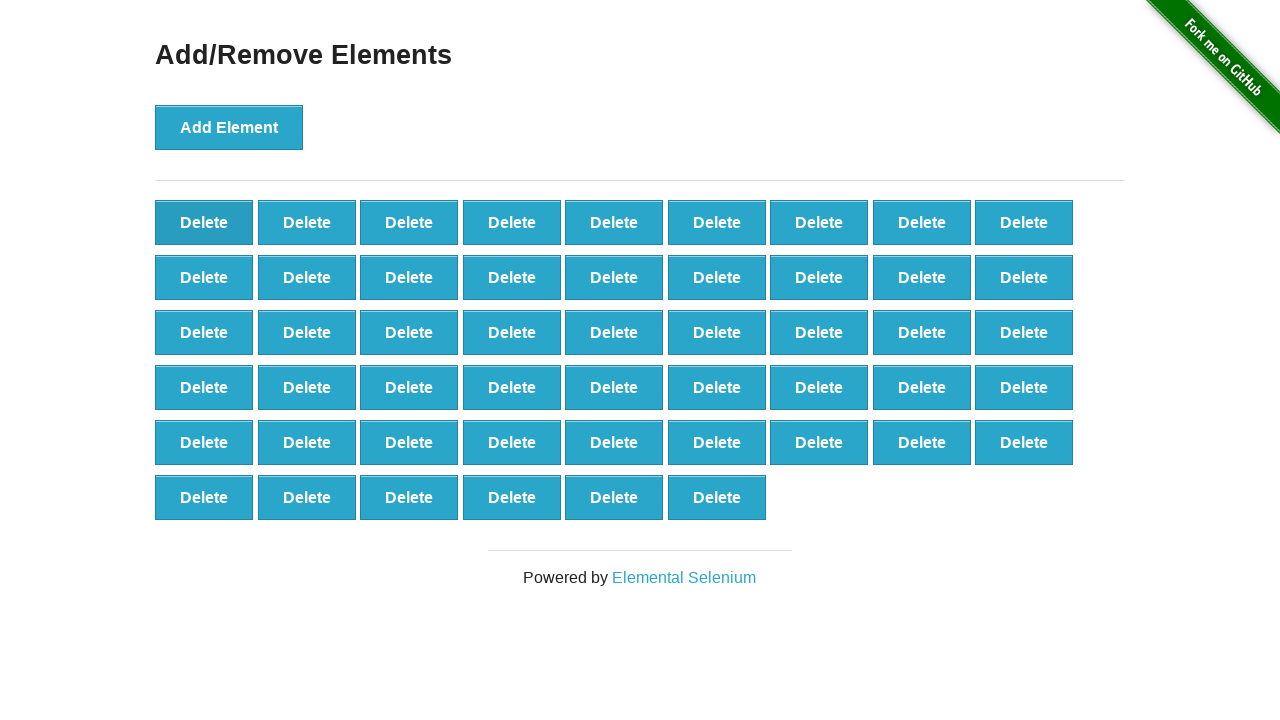

Clicked delete button to remove element (iteration 50/60) at (204, 222) on [onclick='deleteElement()'] >> nth=0
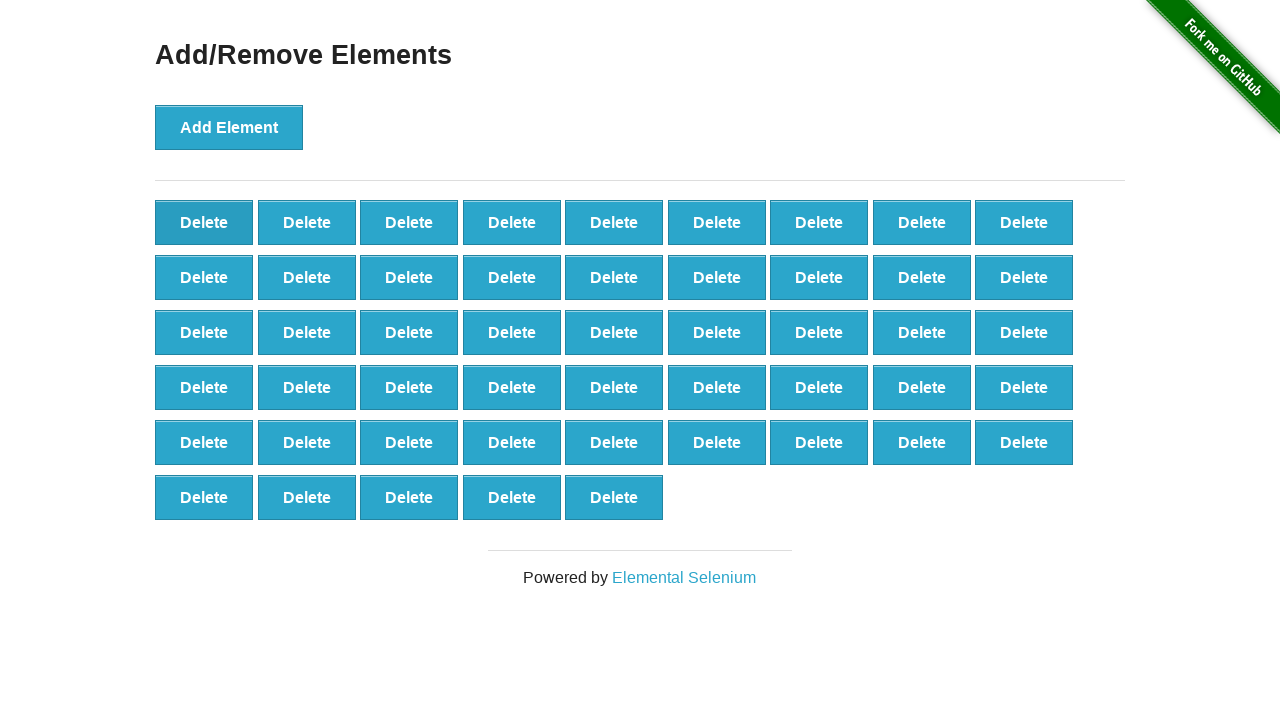

Clicked delete button to remove element (iteration 51/60) at (204, 222) on [onclick='deleteElement()'] >> nth=0
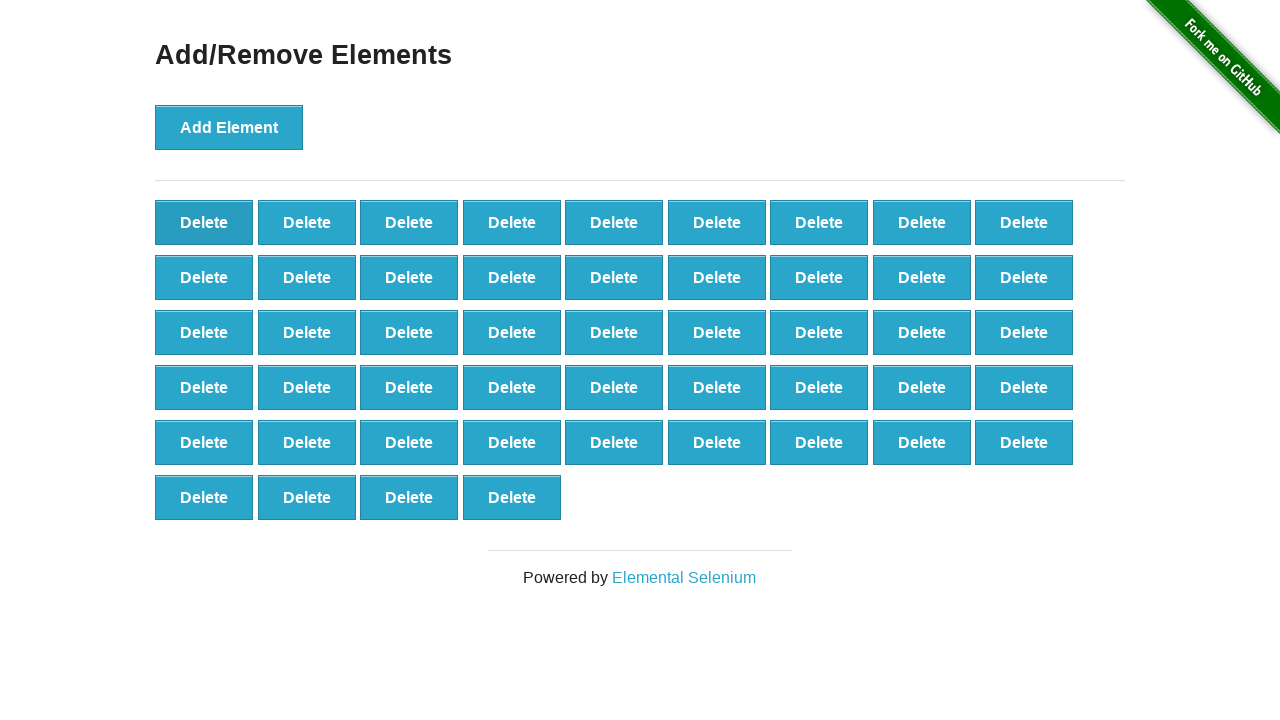

Clicked delete button to remove element (iteration 52/60) at (204, 222) on [onclick='deleteElement()'] >> nth=0
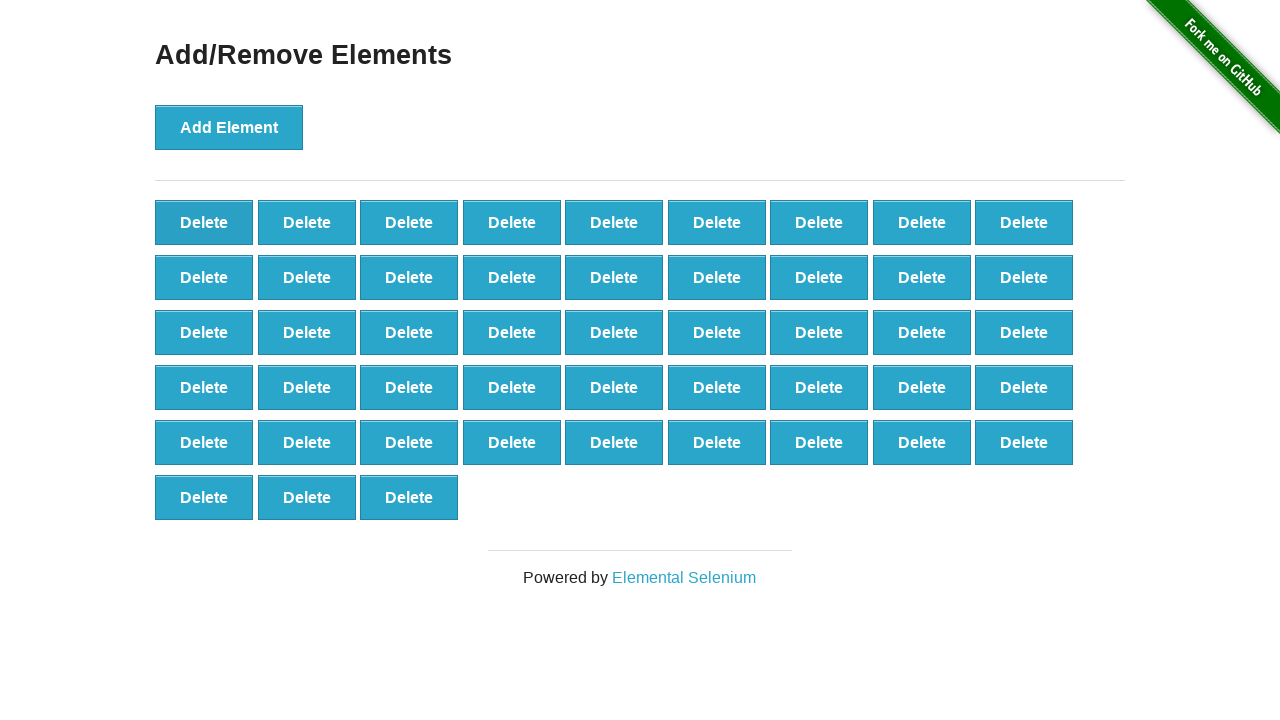

Clicked delete button to remove element (iteration 53/60) at (204, 222) on [onclick='deleteElement()'] >> nth=0
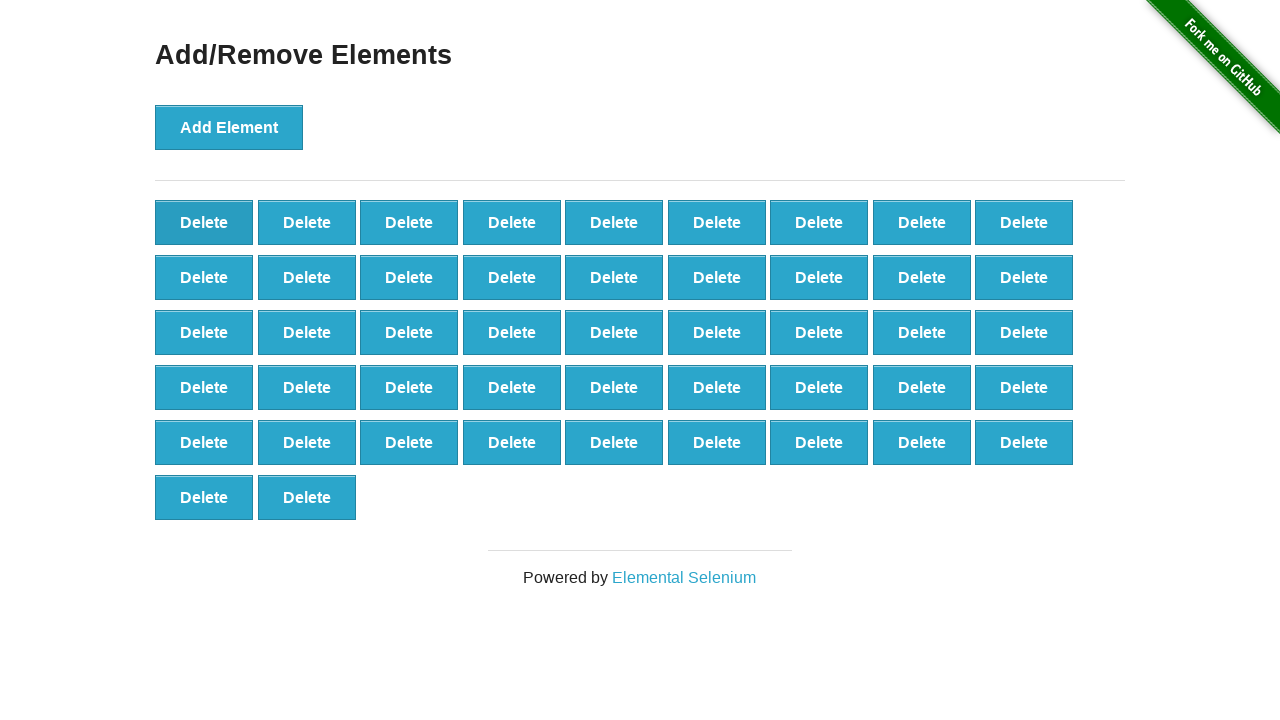

Clicked delete button to remove element (iteration 54/60) at (204, 222) on [onclick='deleteElement()'] >> nth=0
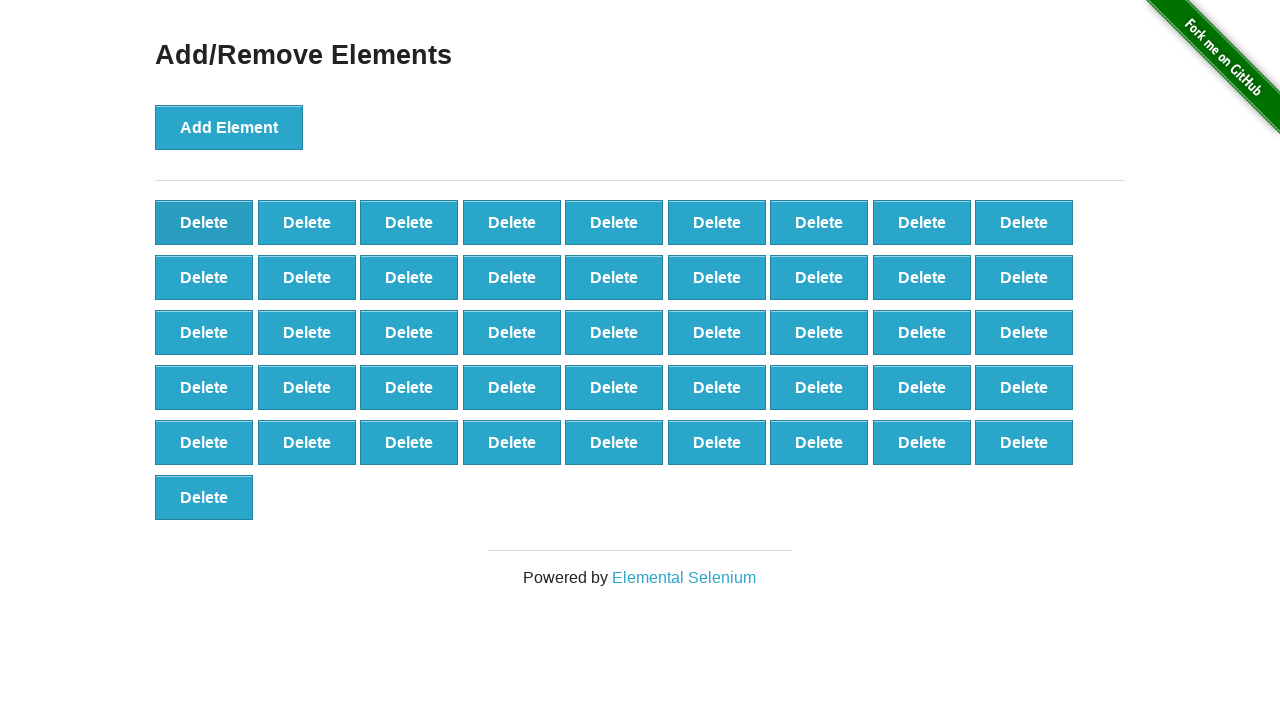

Clicked delete button to remove element (iteration 55/60) at (204, 222) on [onclick='deleteElement()'] >> nth=0
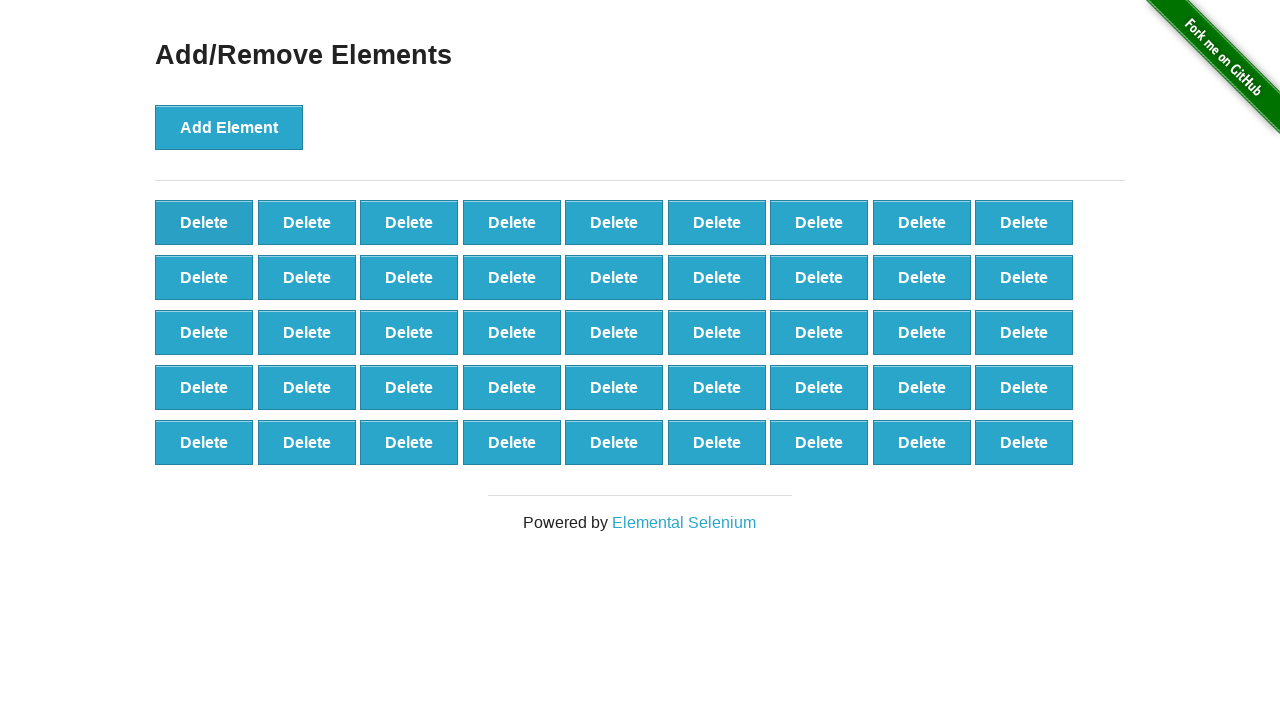

Clicked delete button to remove element (iteration 56/60) at (204, 222) on [onclick='deleteElement()'] >> nth=0
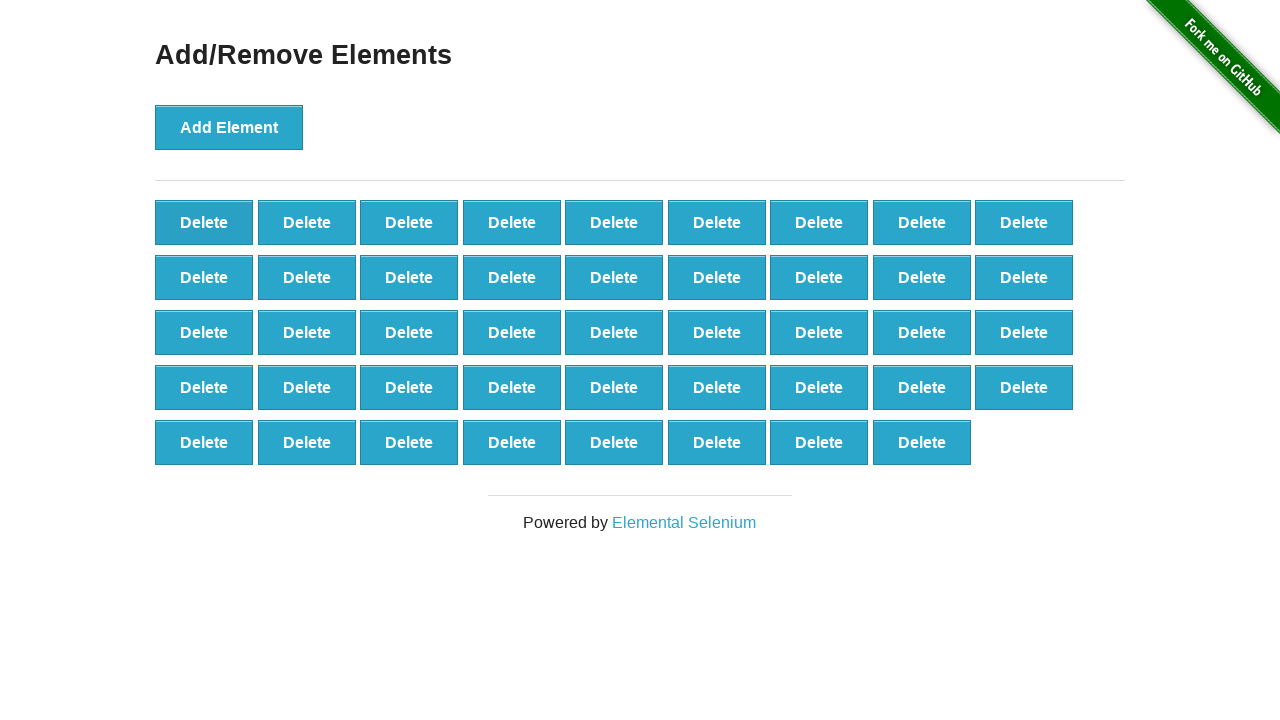

Clicked delete button to remove element (iteration 57/60) at (204, 222) on [onclick='deleteElement()'] >> nth=0
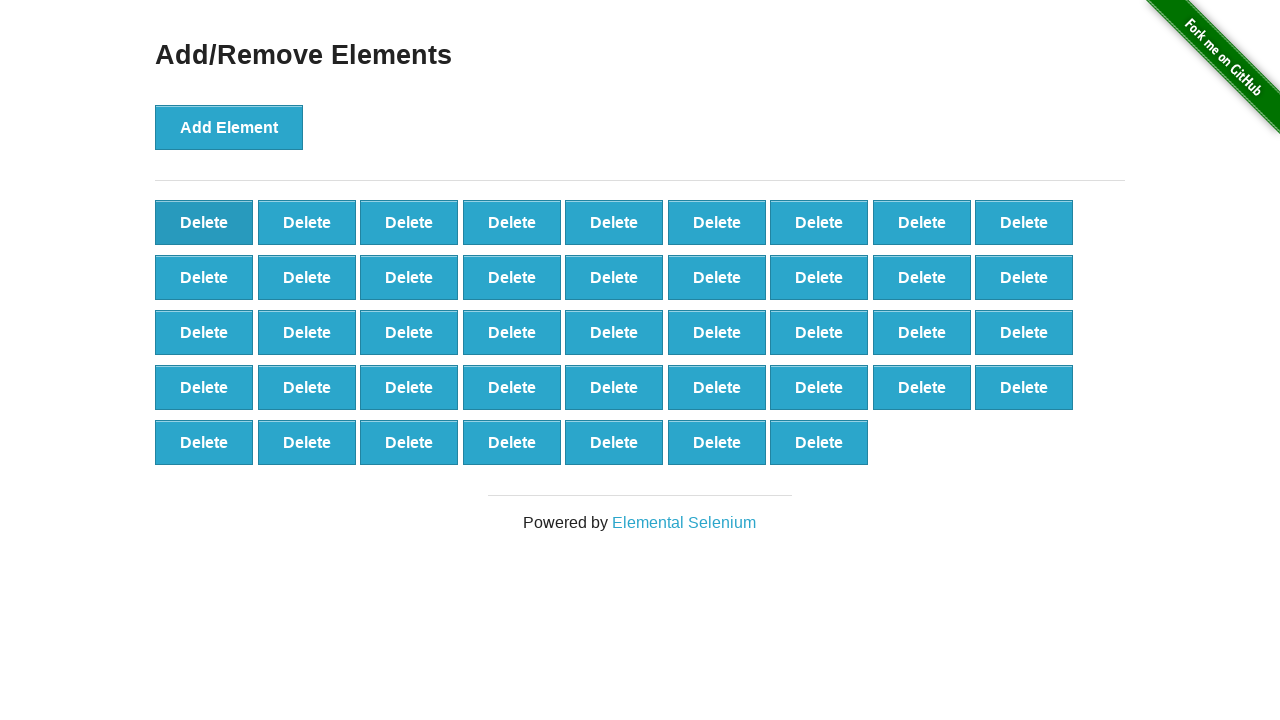

Clicked delete button to remove element (iteration 58/60) at (204, 222) on [onclick='deleteElement()'] >> nth=0
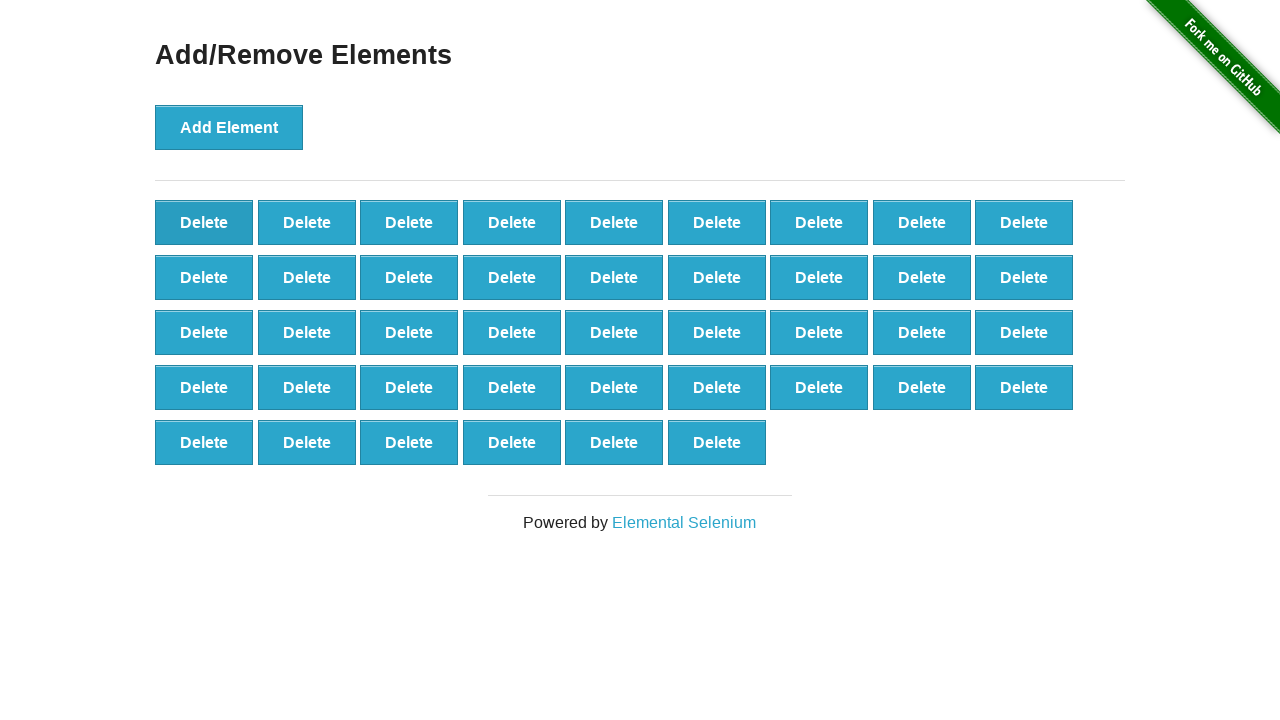

Clicked delete button to remove element (iteration 59/60) at (204, 222) on [onclick='deleteElement()'] >> nth=0
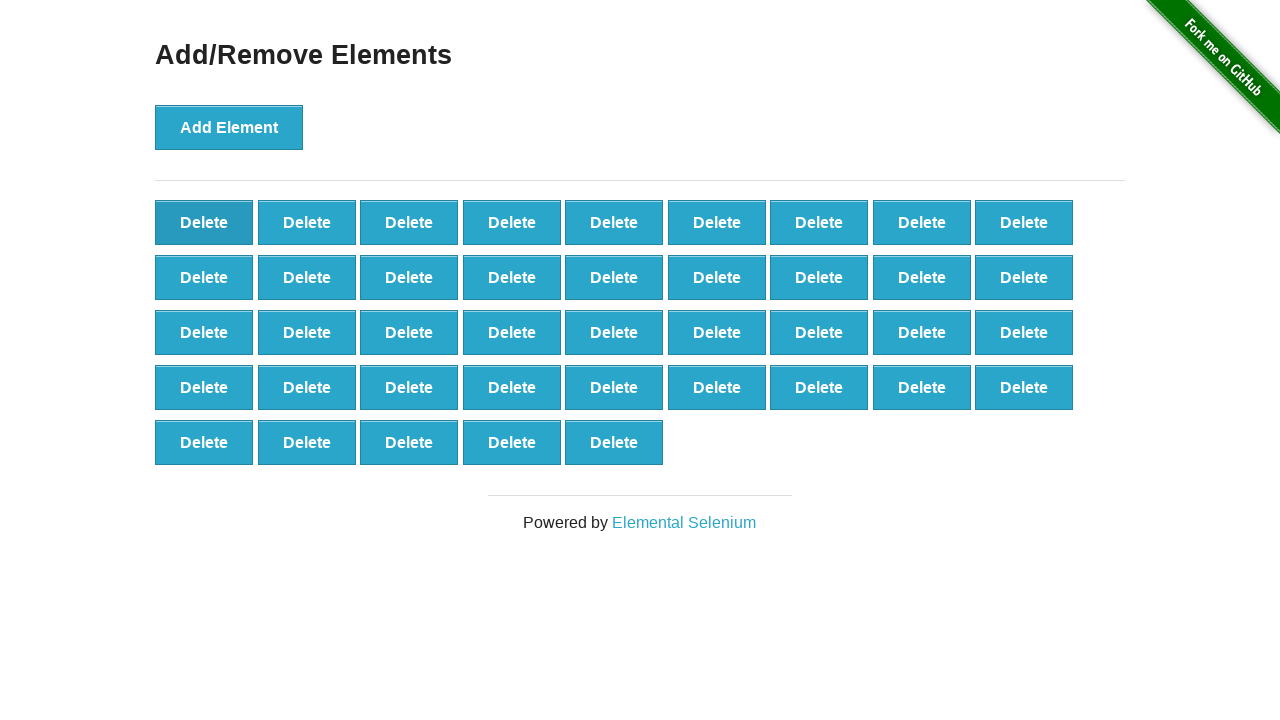

Clicked delete button to remove element (iteration 60/60) at (204, 222) on [onclick='deleteElement()'] >> nth=0
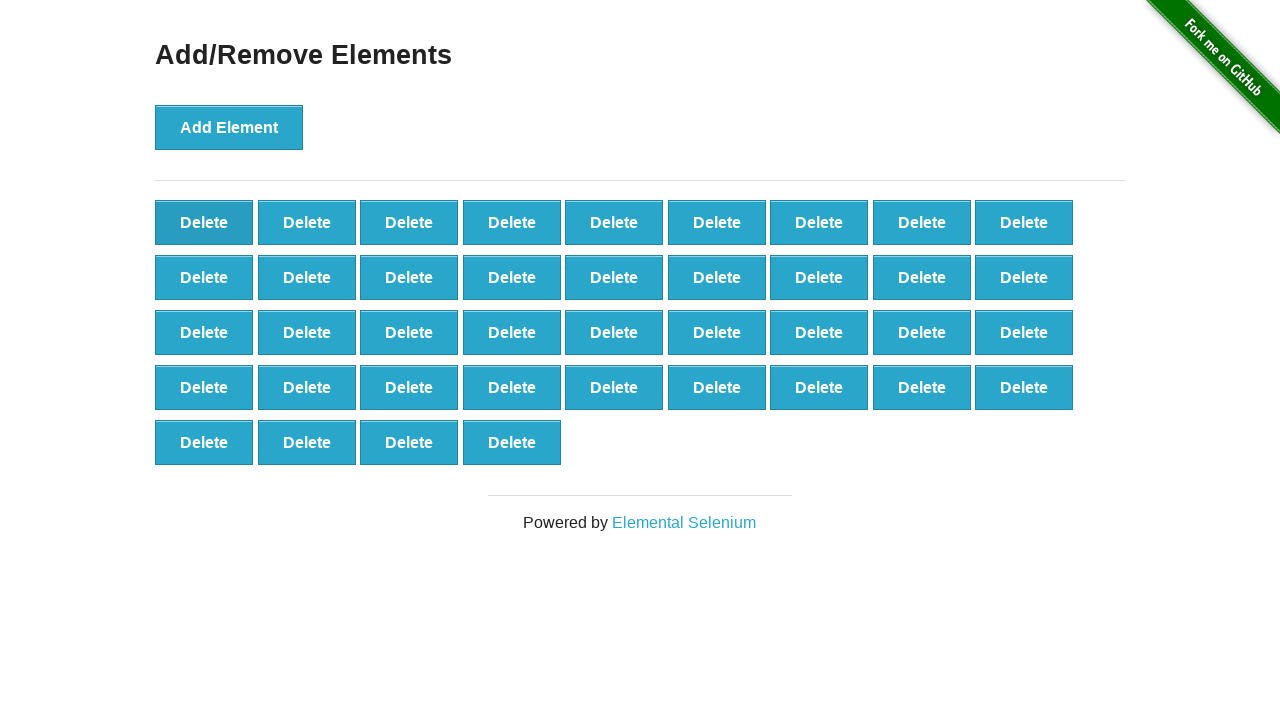

Counted remaining delete buttons: 40
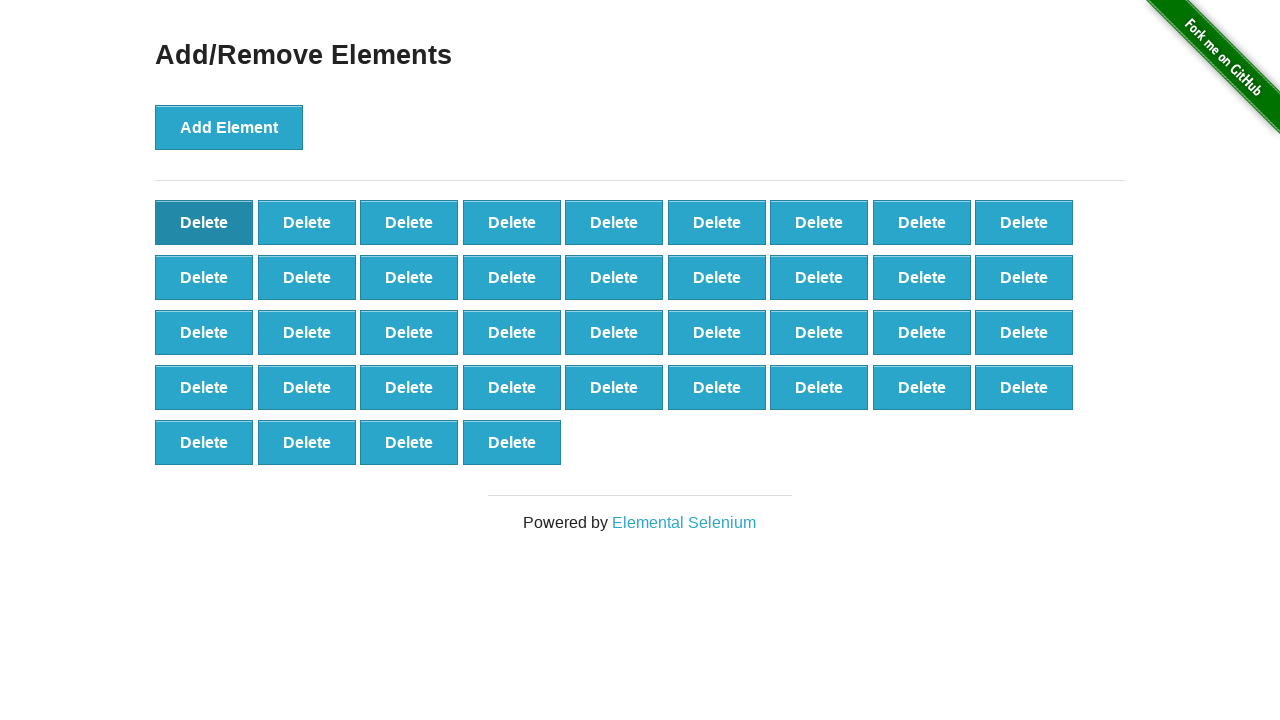

Verified remaining count is correct: 40 == 40
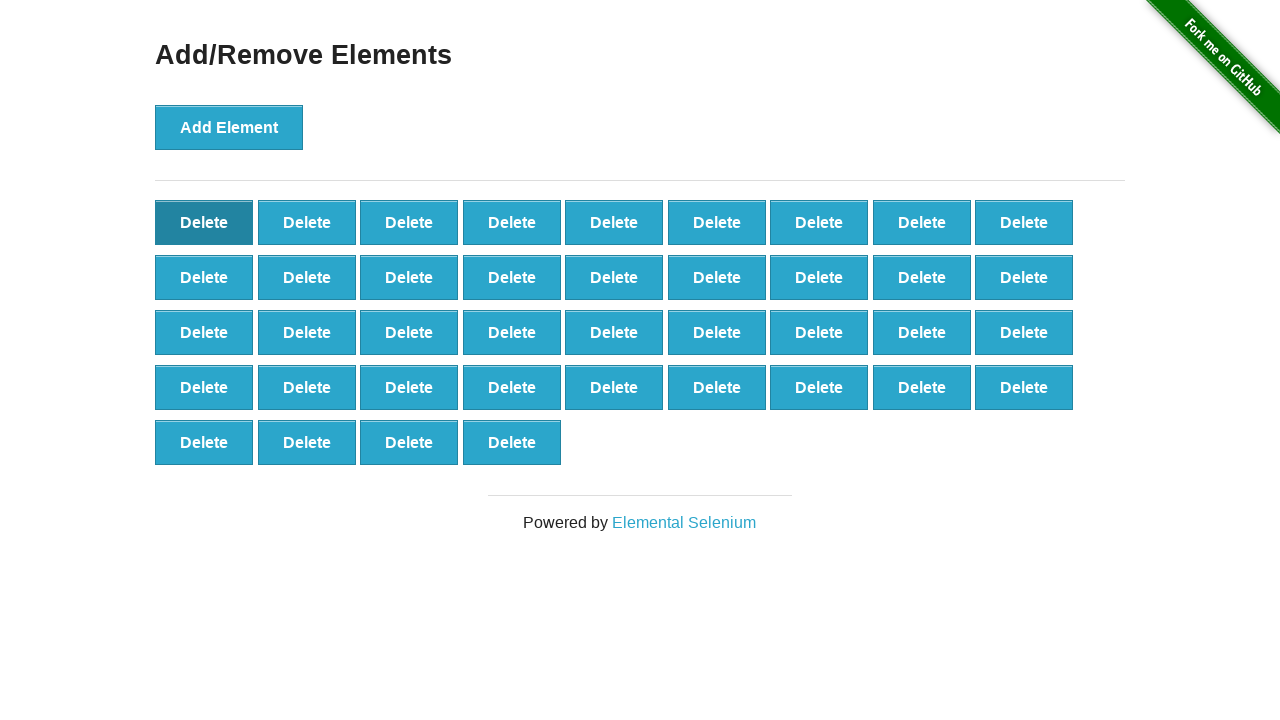

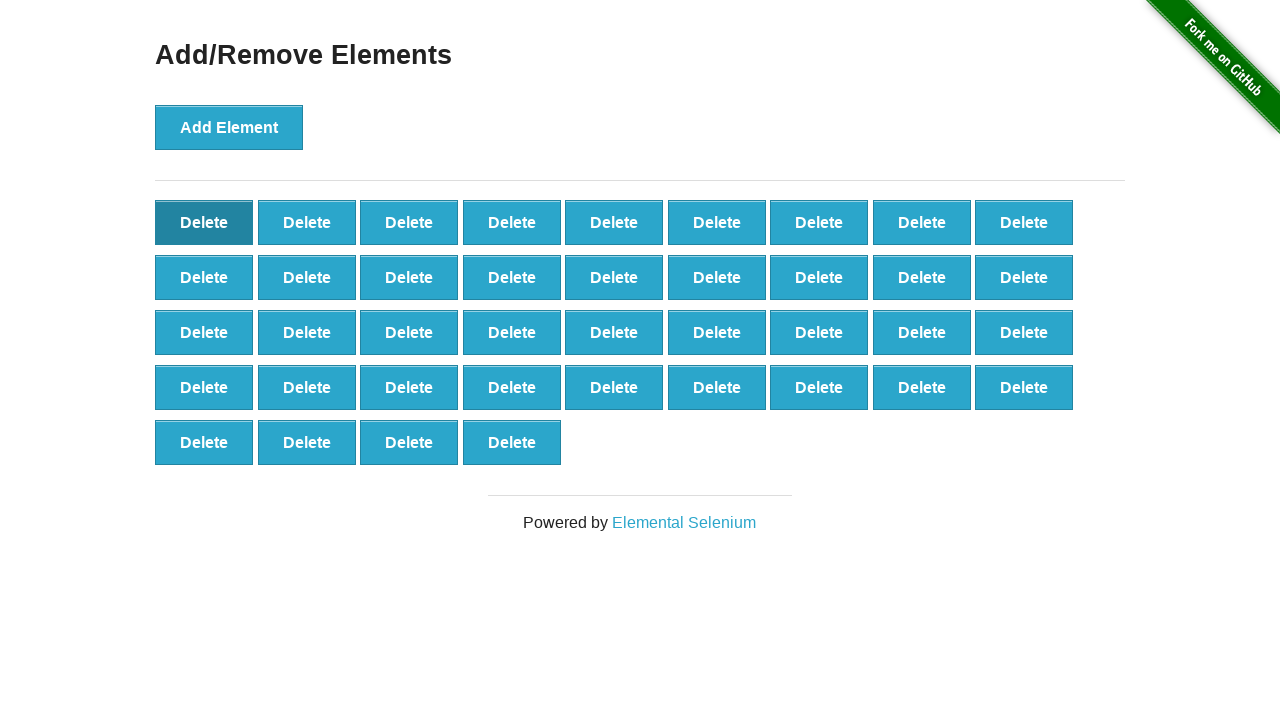